Tests jQuery UI datepicker functionality by navigating through months until reaching November 2034 and selecting the 27th day

Starting URL: https://jqueryui.com/datepicker/

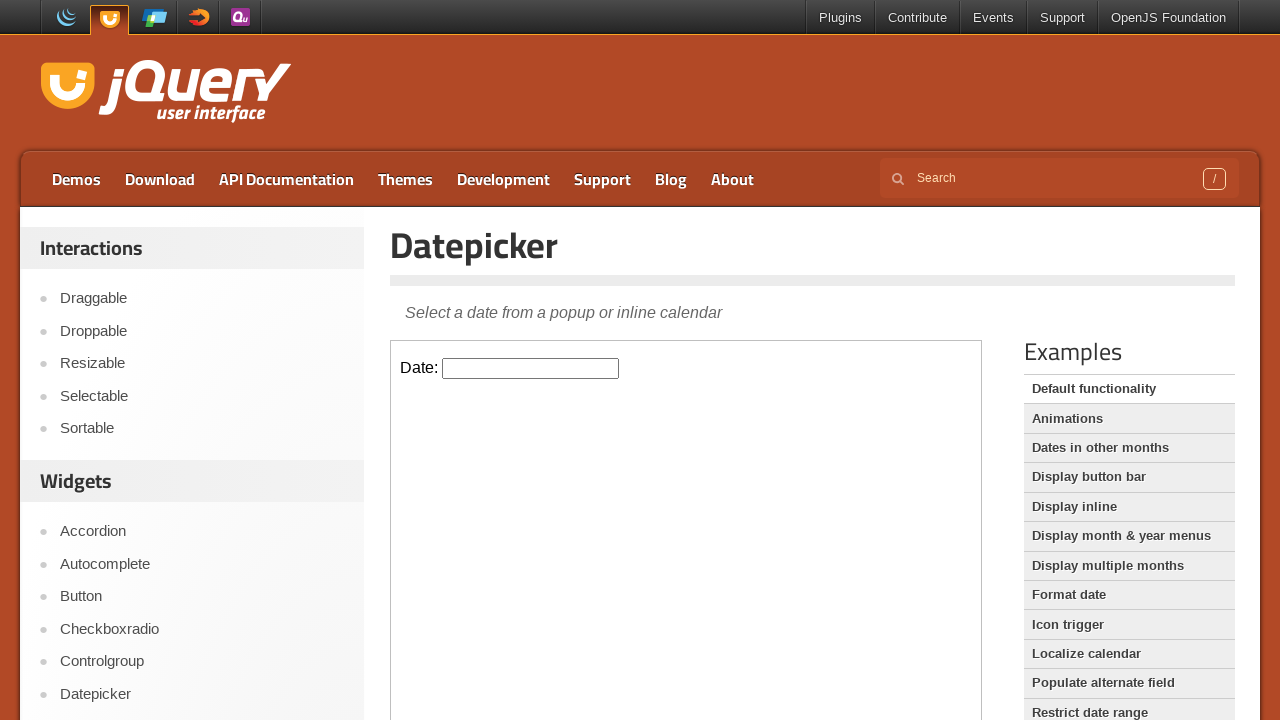

Located iframe containing the datepicker
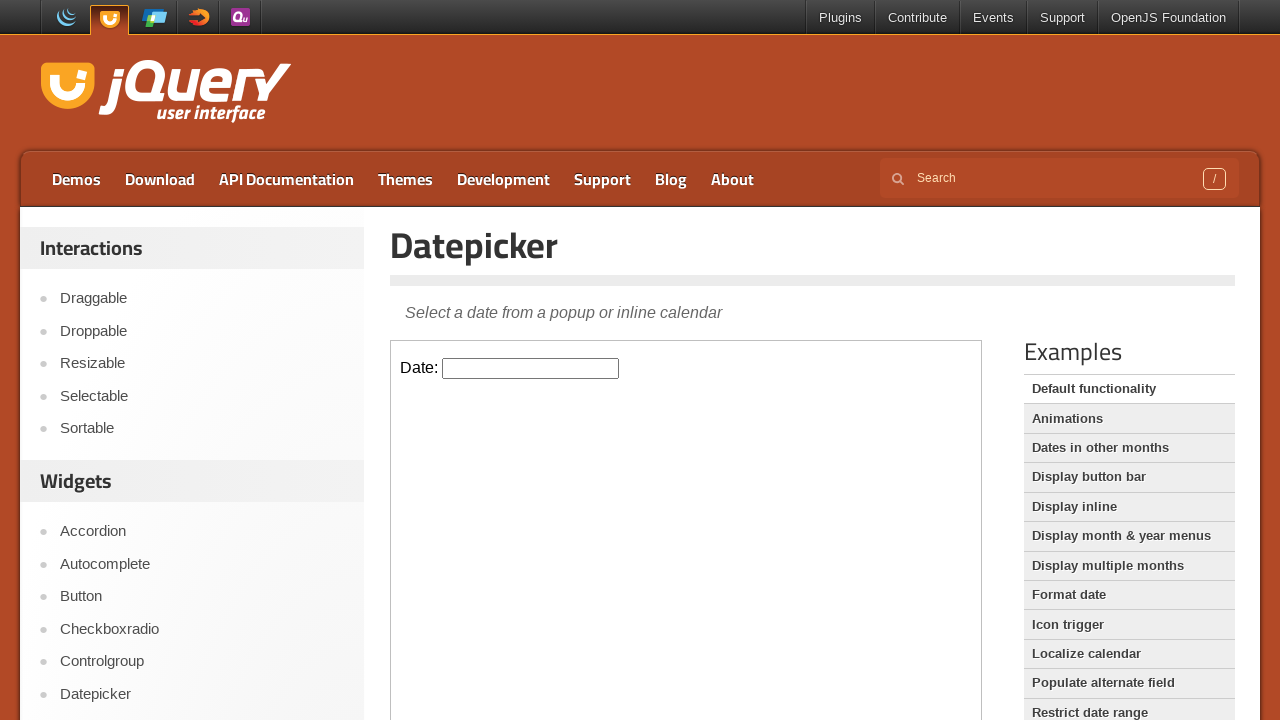

Clicked datepicker input to open calendar at (531, 368) on xpath=//iframe >> internal:control=enter-frame >> xpath=//input[@id='datepicker'
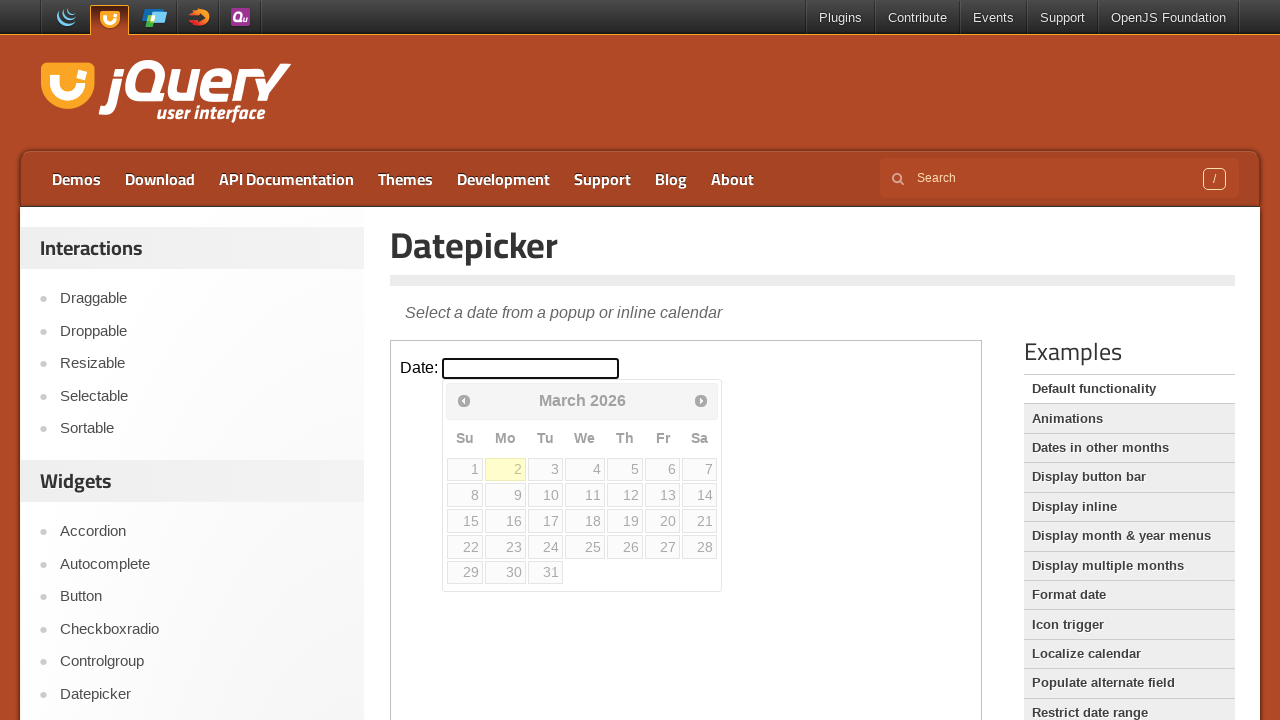

Datepicker calendar became visible
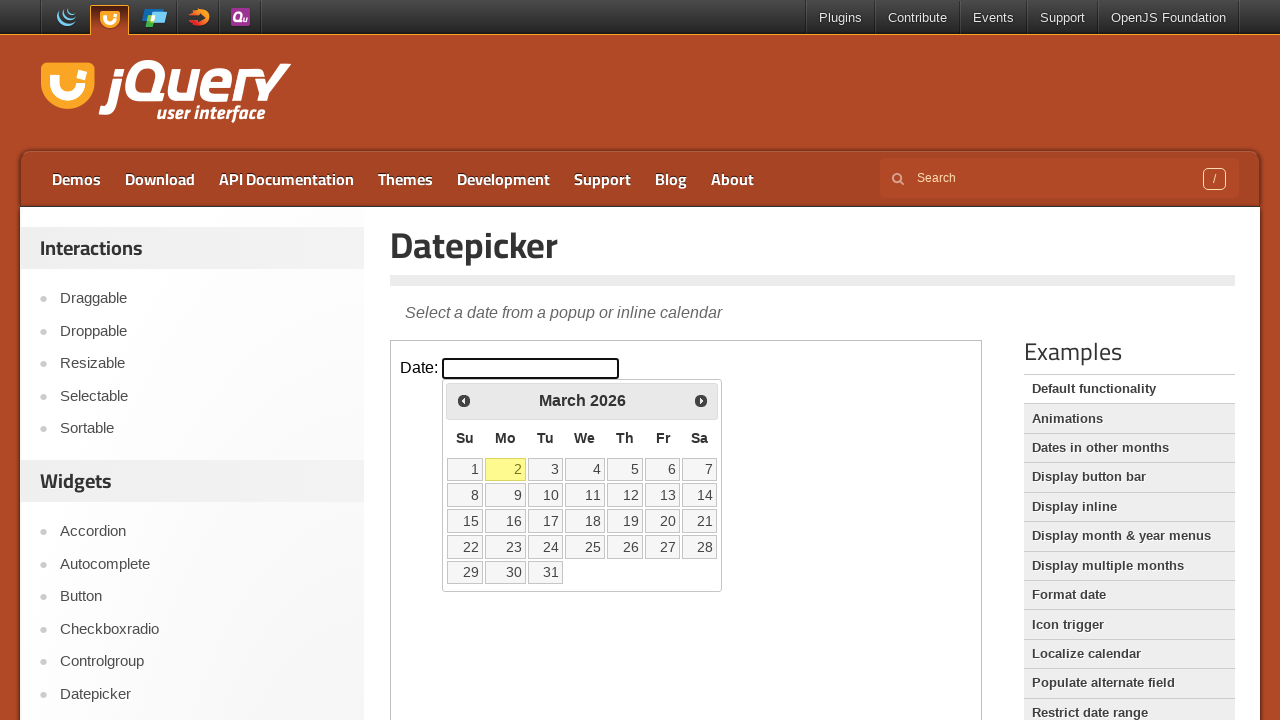

Clicked Next button to navigate to next month at (701, 400) on xpath=//iframe >> internal:control=enter-frame >> xpath=//*[text()='Next']
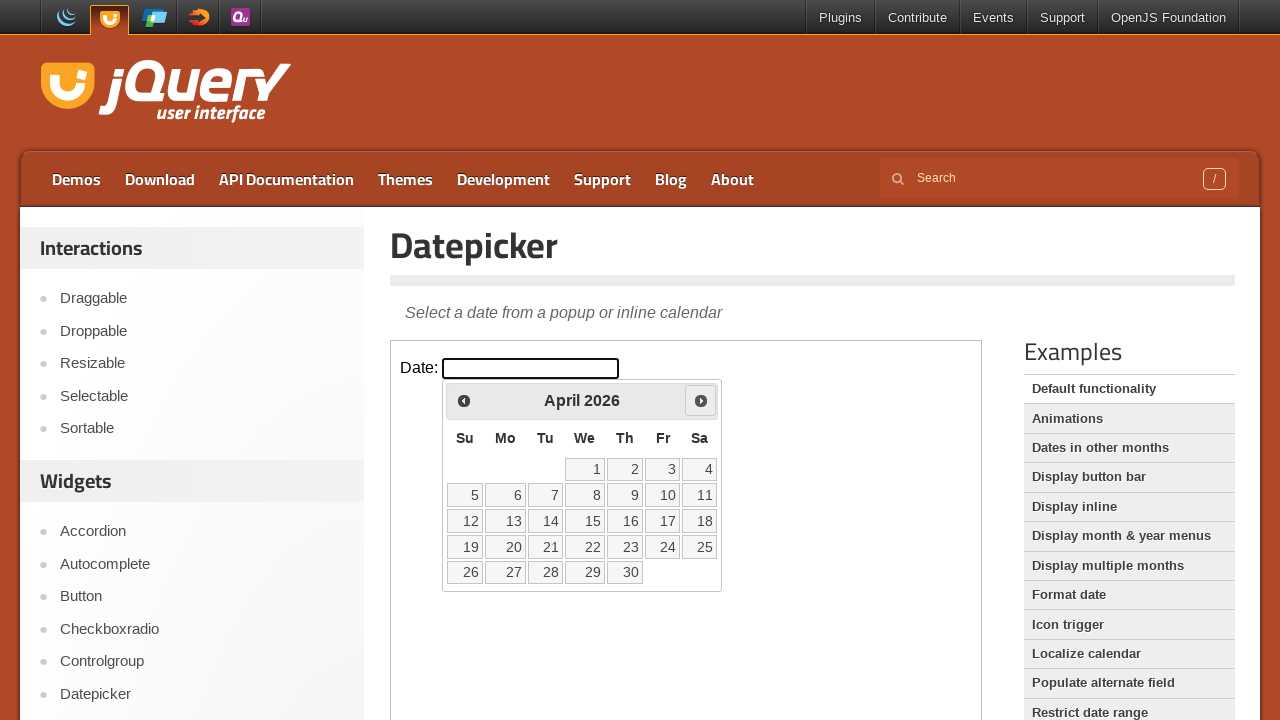

Waited for calendar to update
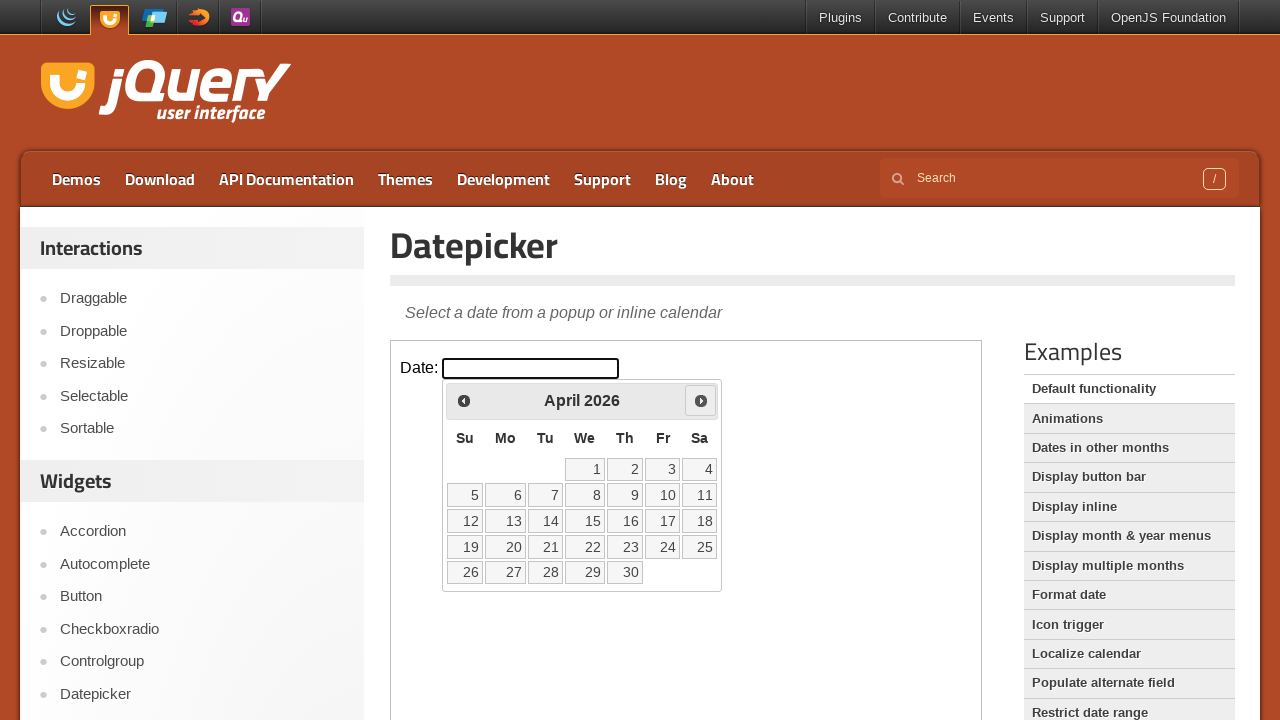

Clicked Next button to navigate to next month at (701, 400) on xpath=//iframe >> internal:control=enter-frame >> xpath=//*[text()='Next']
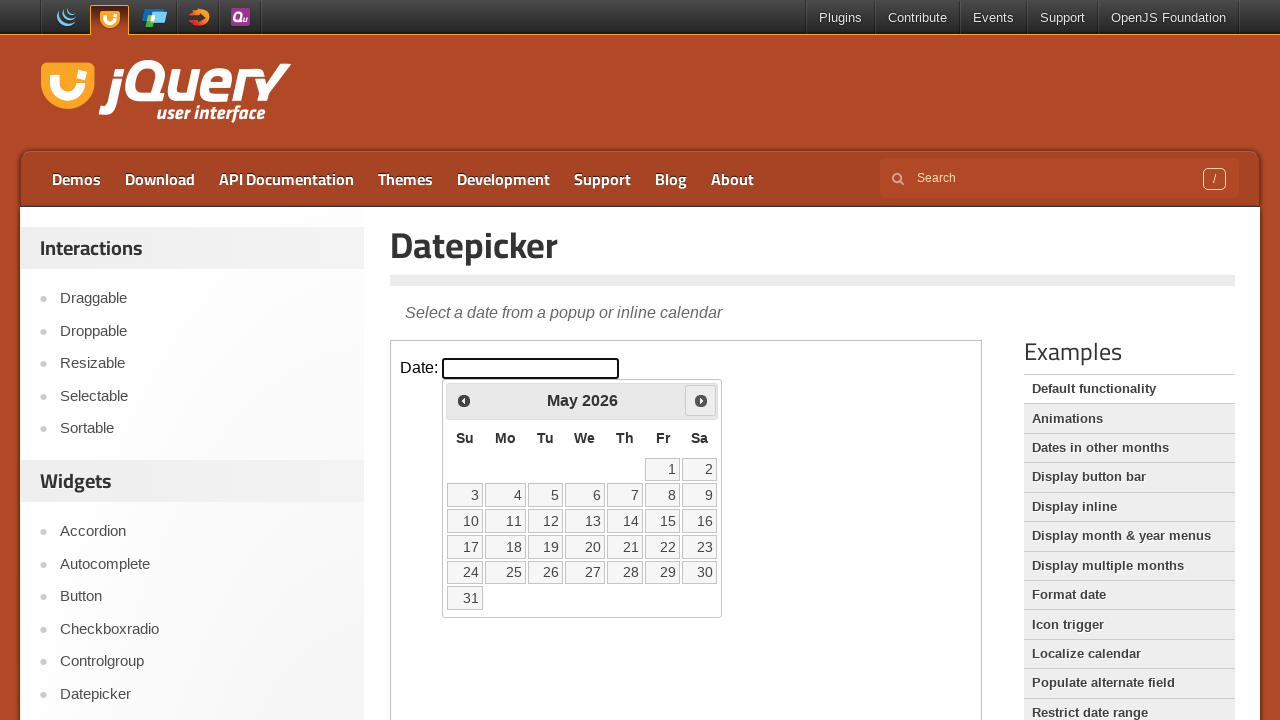

Waited for calendar to update
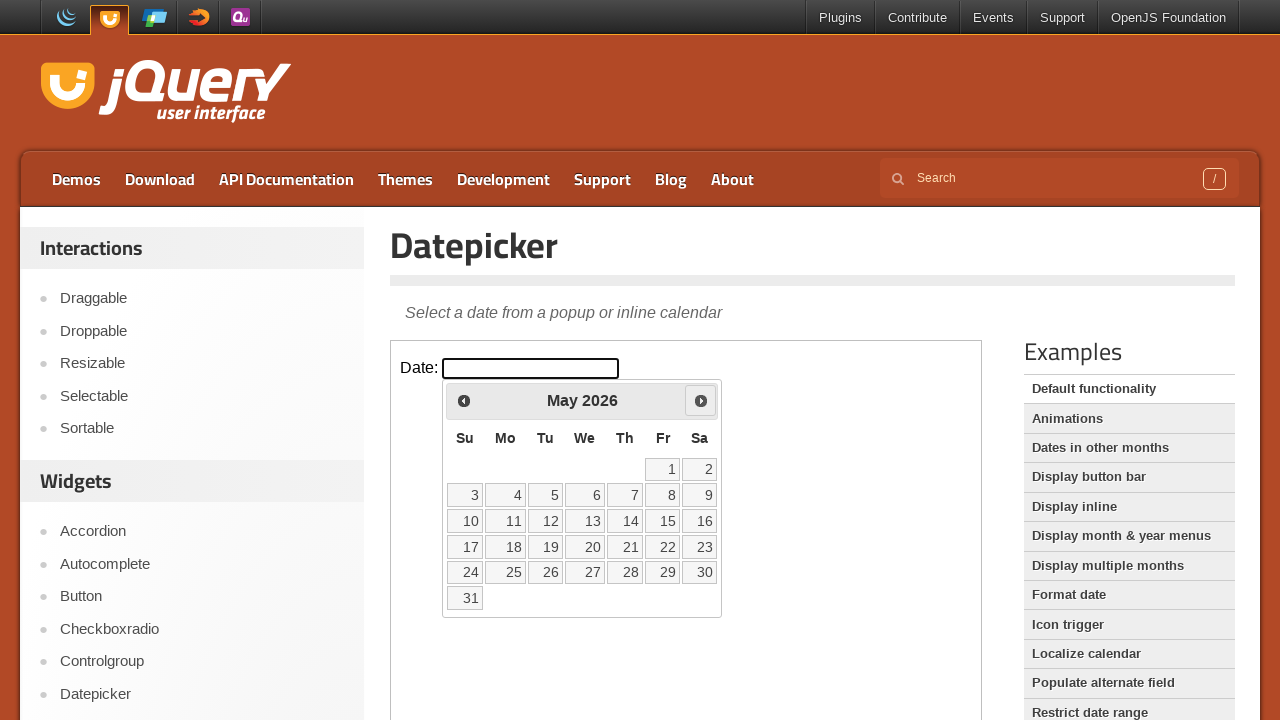

Clicked Next button to navigate to next month at (701, 400) on xpath=//iframe >> internal:control=enter-frame >> xpath=//*[text()='Next']
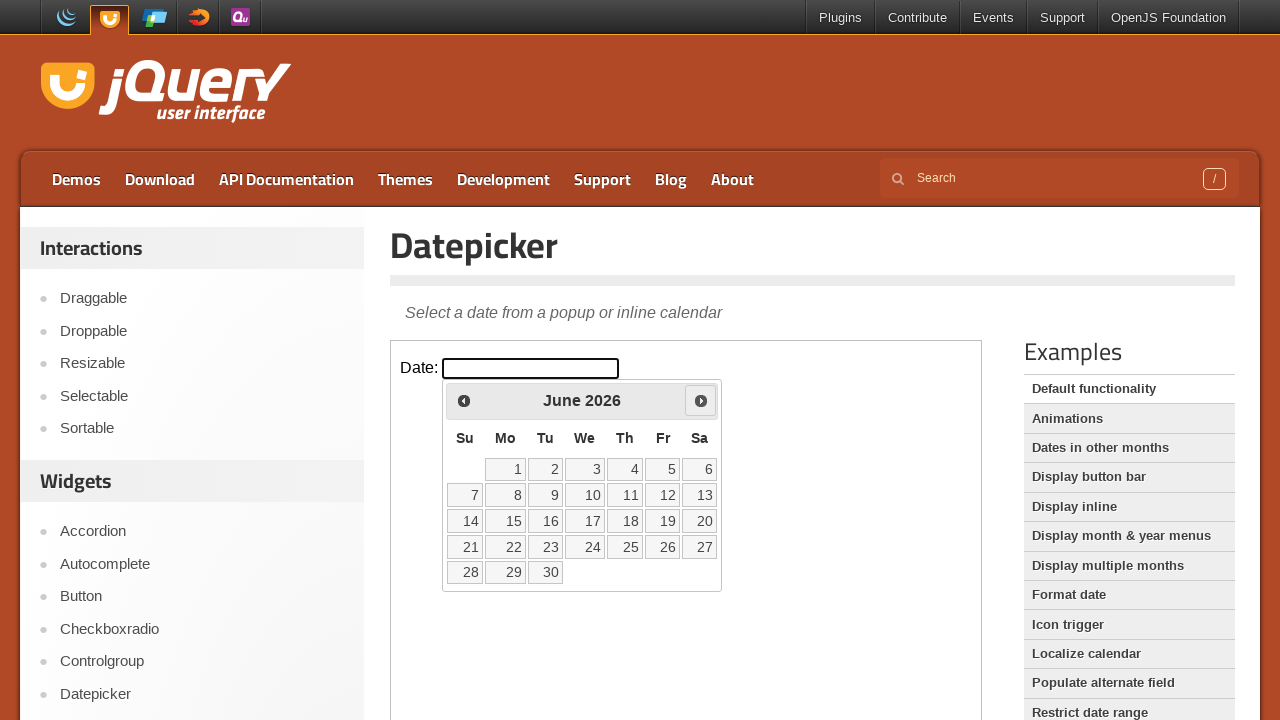

Waited for calendar to update
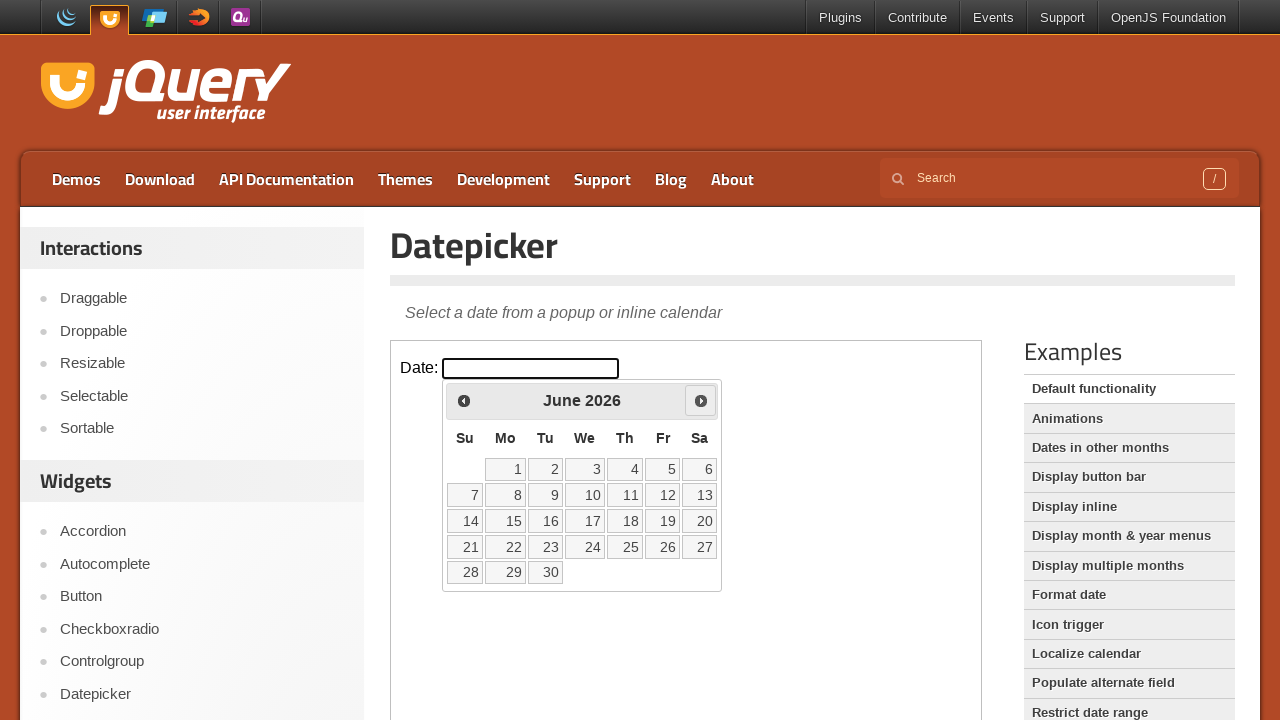

Clicked Next button to navigate to next month at (701, 400) on xpath=//iframe >> internal:control=enter-frame >> xpath=//*[text()='Next']
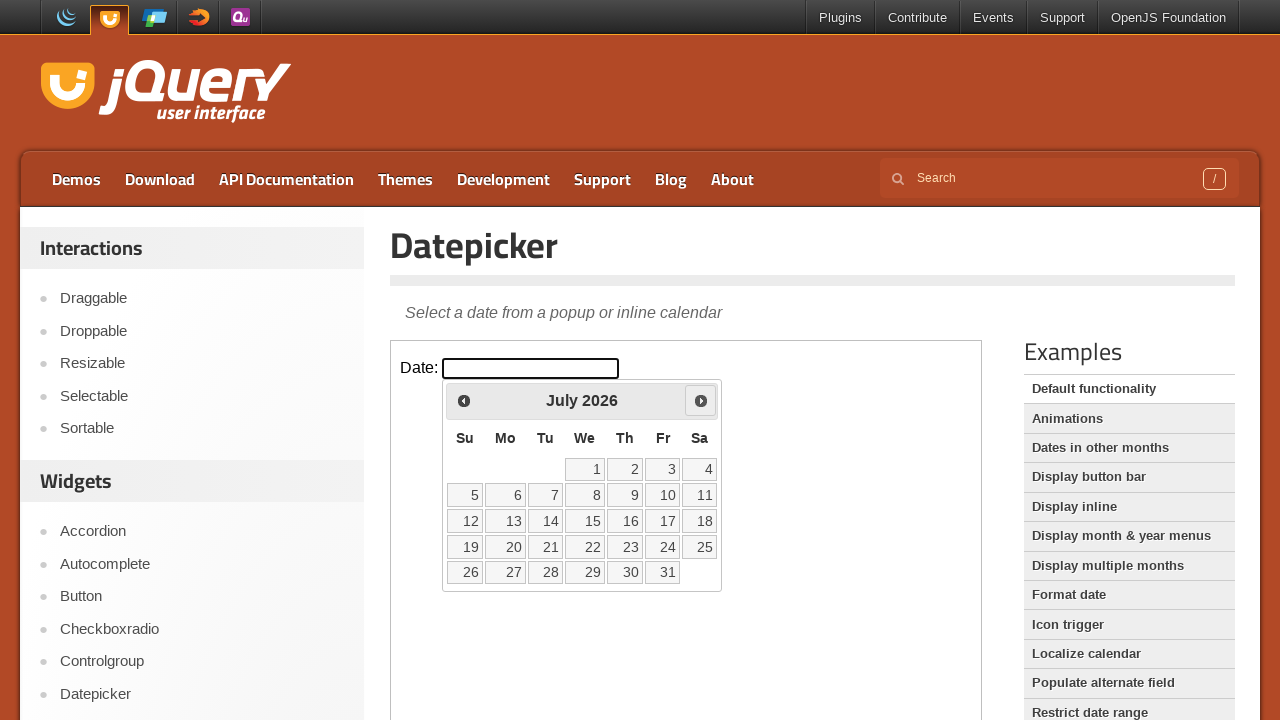

Waited for calendar to update
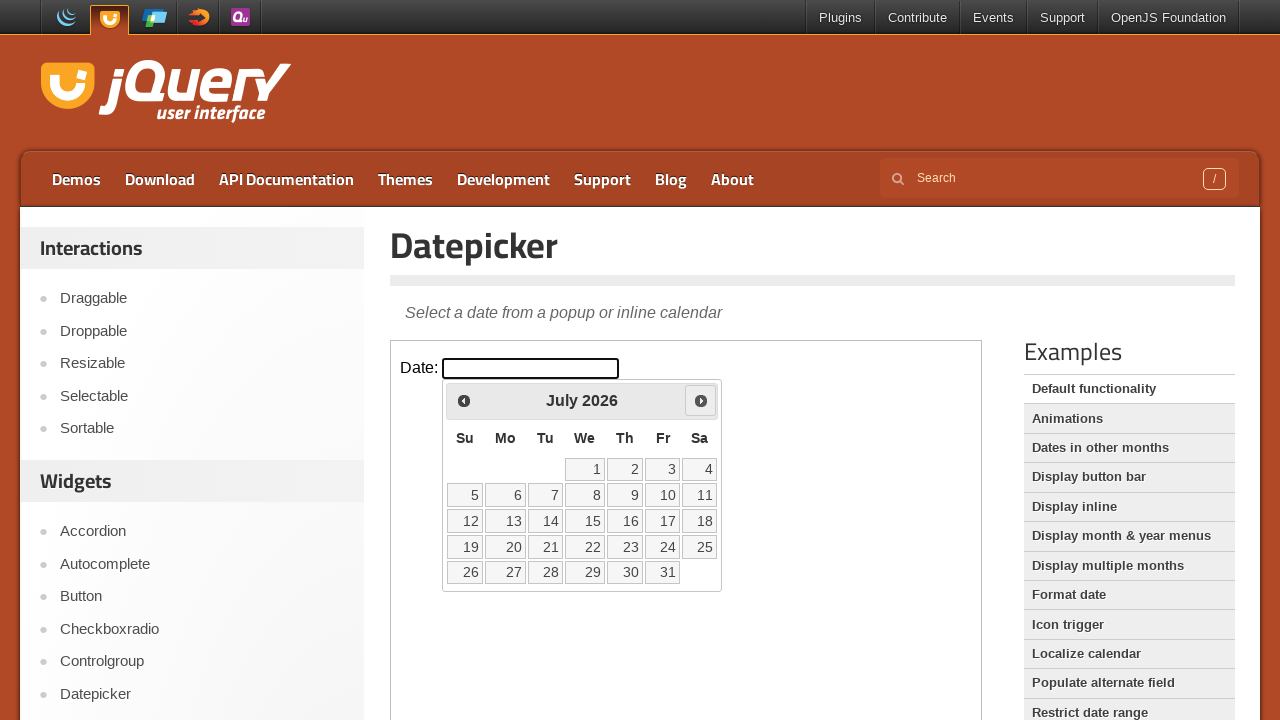

Clicked Next button to navigate to next month at (701, 400) on xpath=//iframe >> internal:control=enter-frame >> xpath=//*[text()='Next']
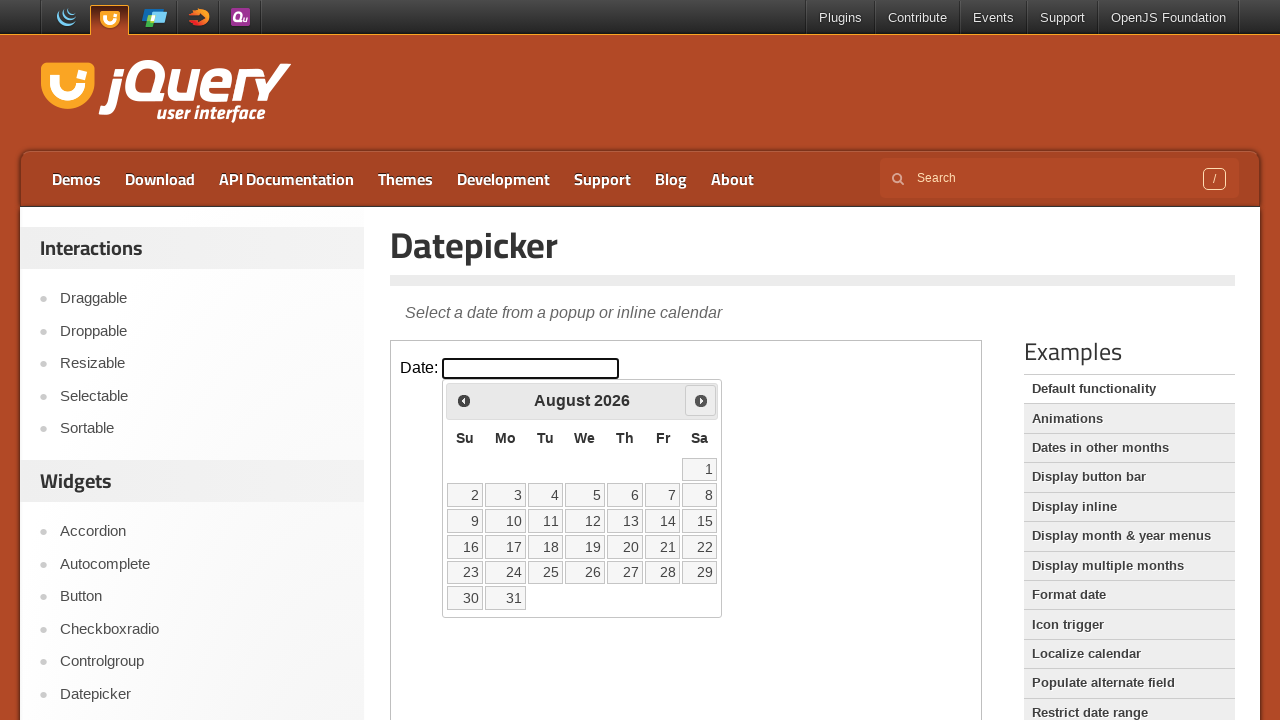

Waited for calendar to update
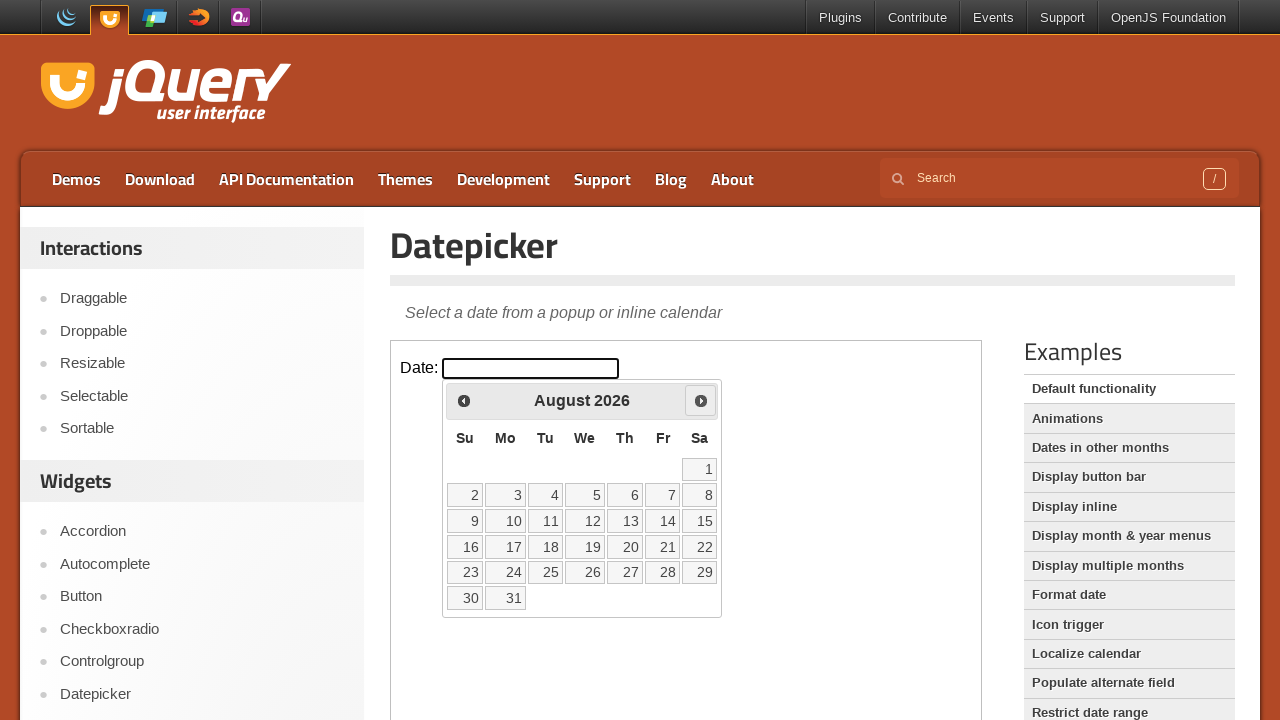

Clicked Next button to navigate to next month at (701, 400) on xpath=//iframe >> internal:control=enter-frame >> xpath=//*[text()='Next']
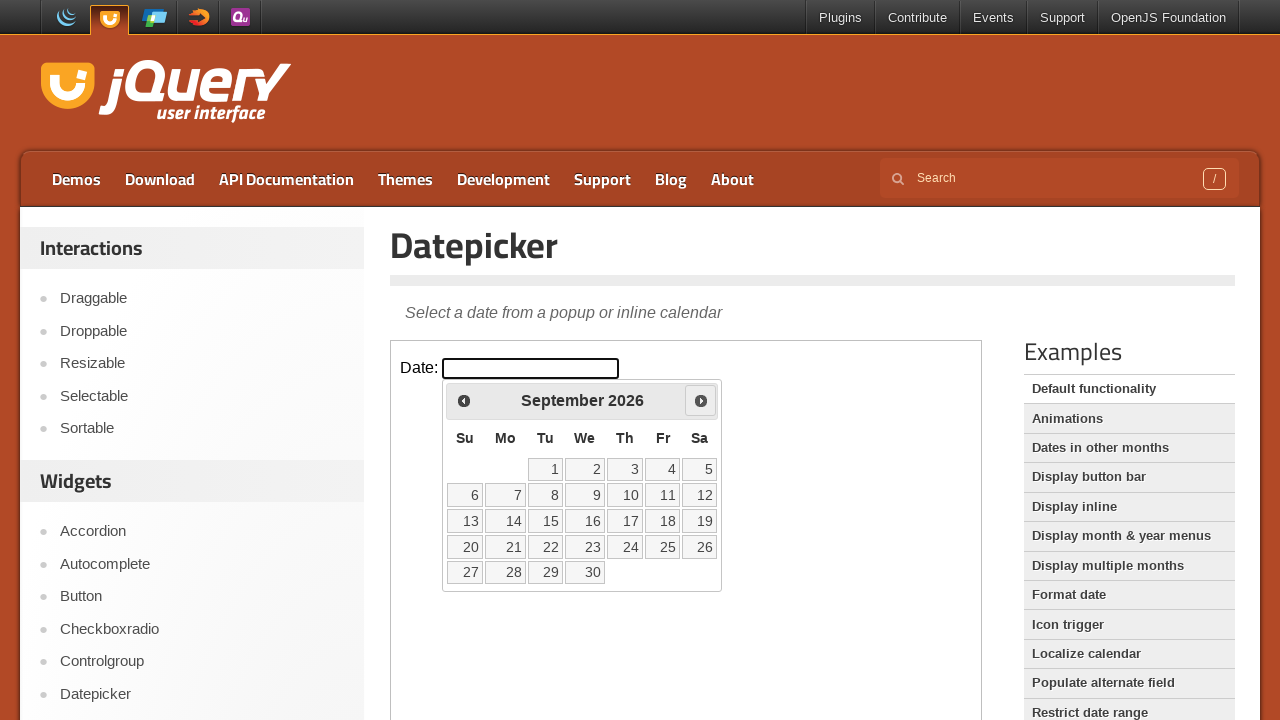

Waited for calendar to update
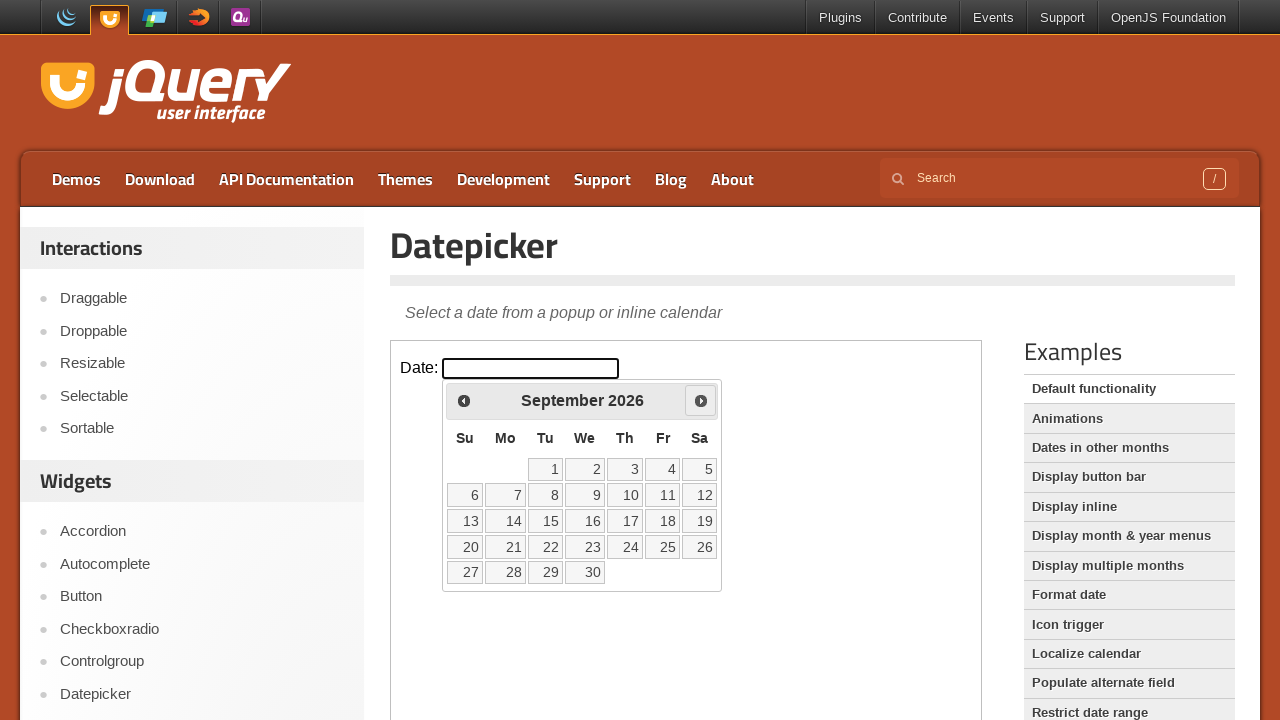

Clicked Next button to navigate to next month at (701, 400) on xpath=//iframe >> internal:control=enter-frame >> xpath=//*[text()='Next']
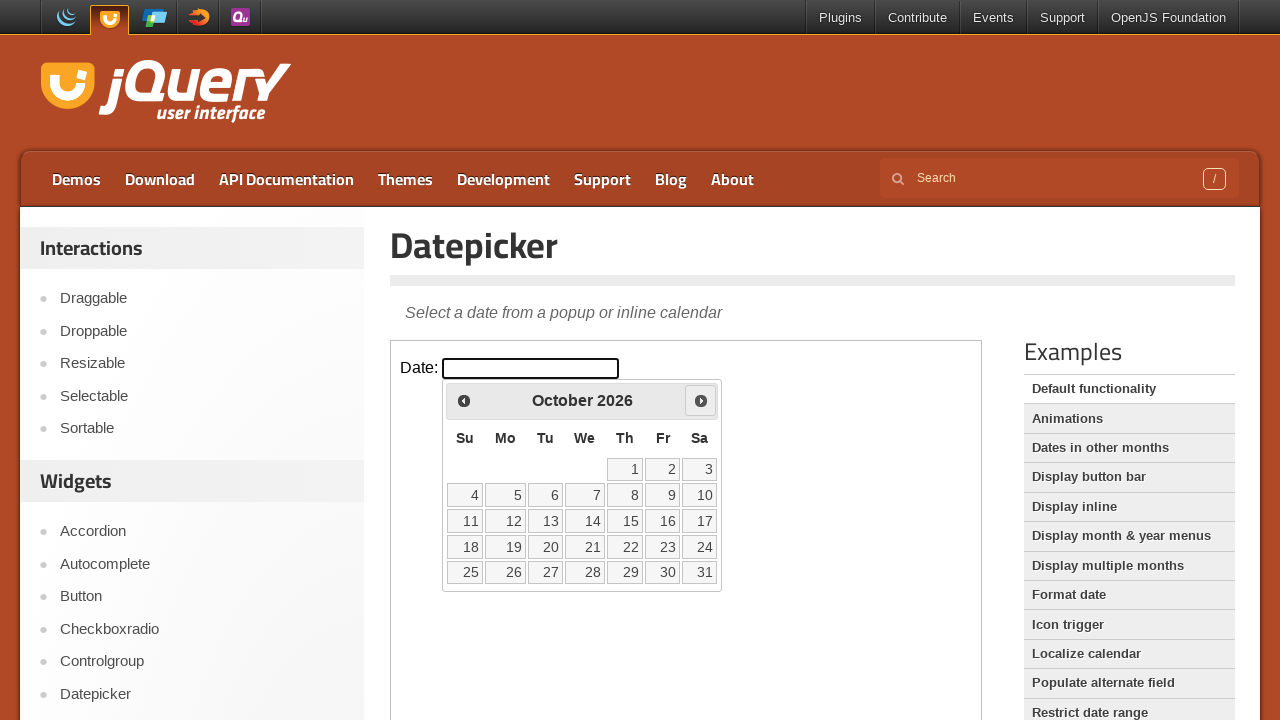

Waited for calendar to update
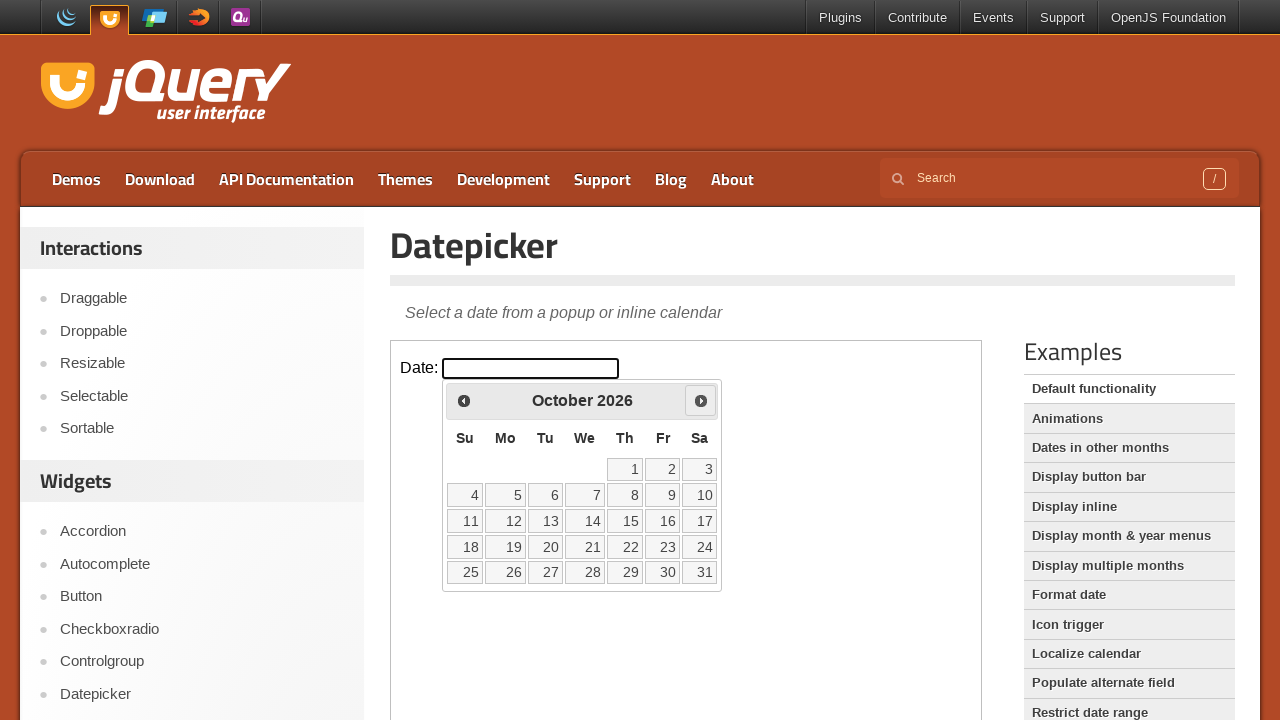

Clicked Next button to navigate to next month at (701, 400) on xpath=//iframe >> internal:control=enter-frame >> xpath=//*[text()='Next']
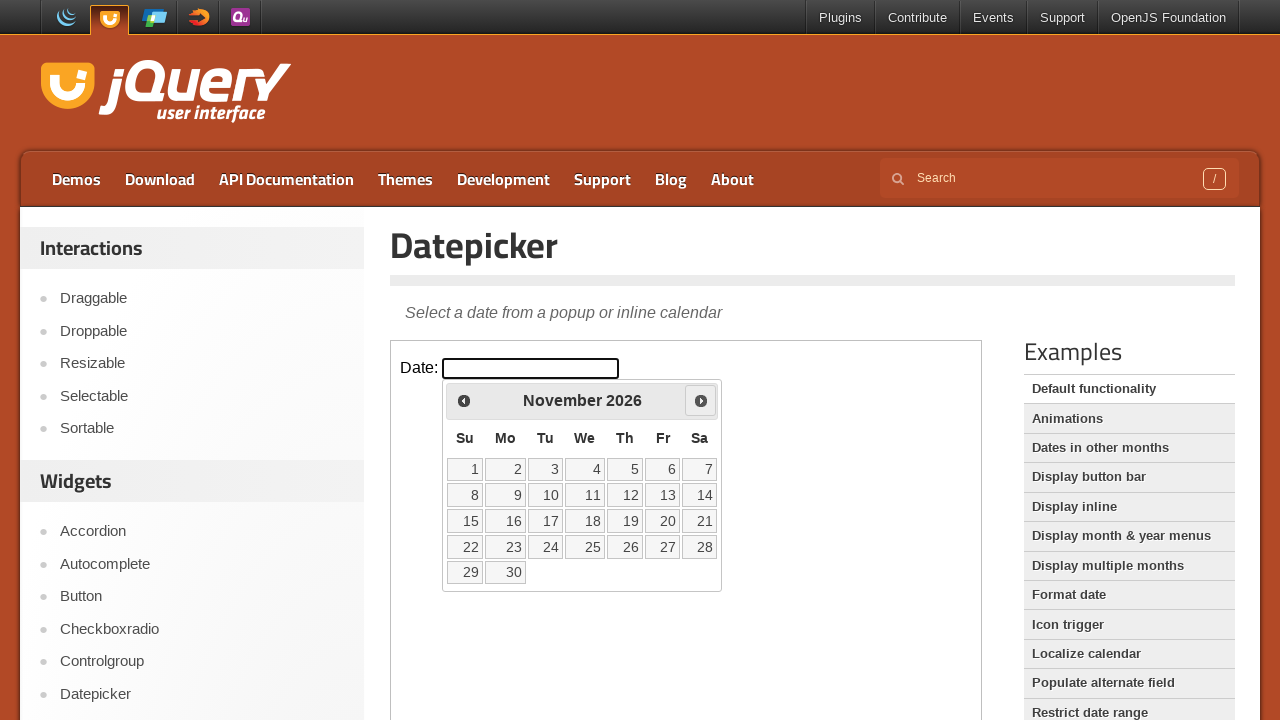

Waited for calendar to update
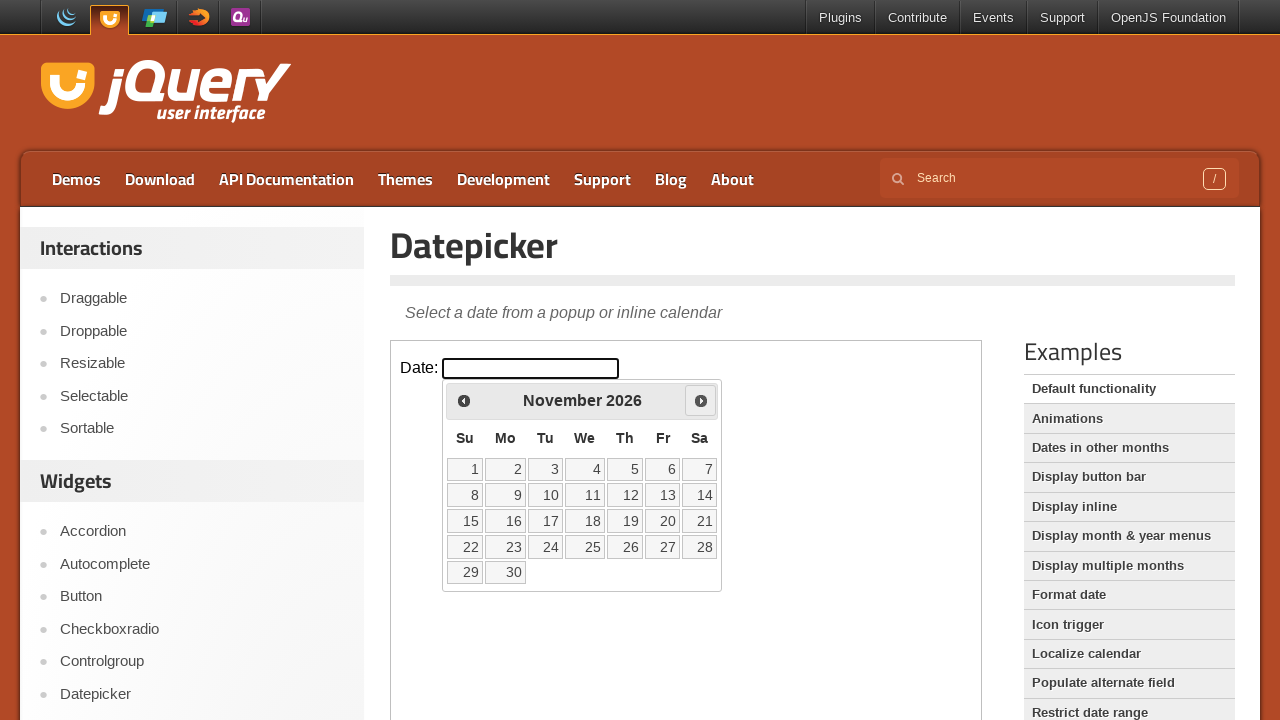

Clicked Next button to navigate to next month at (701, 400) on xpath=//iframe >> internal:control=enter-frame >> xpath=//*[text()='Next']
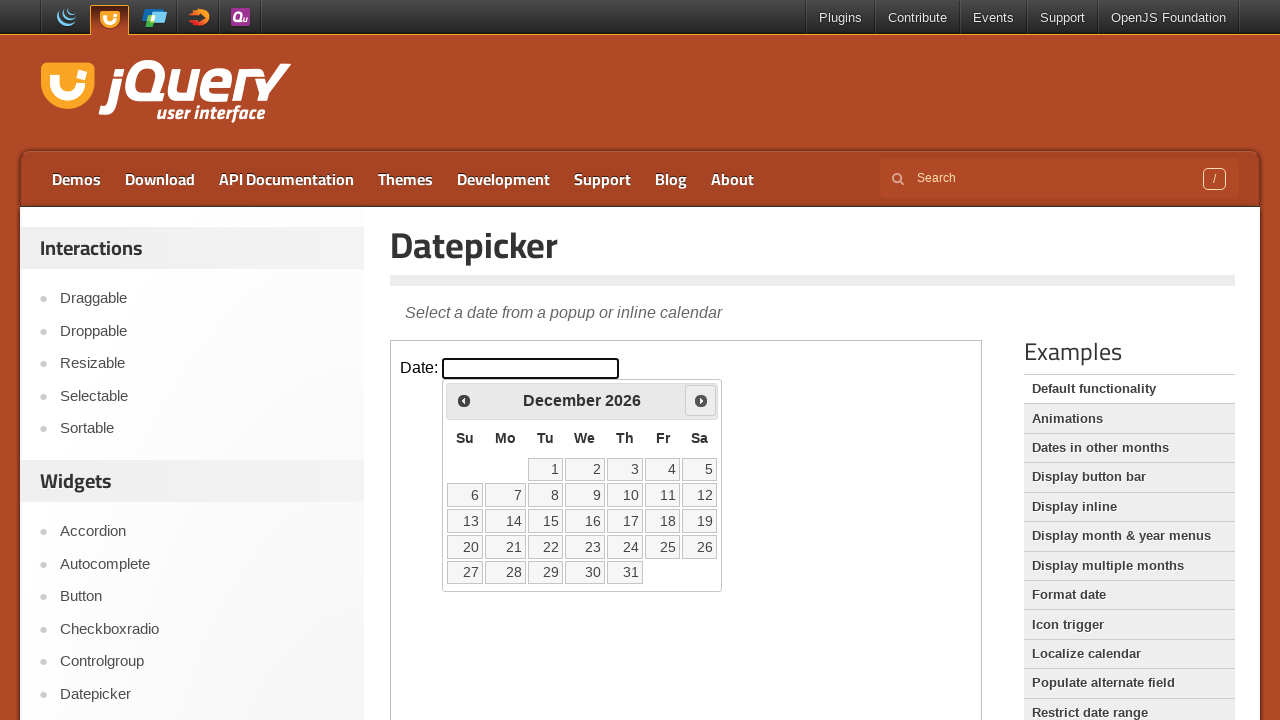

Waited for calendar to update
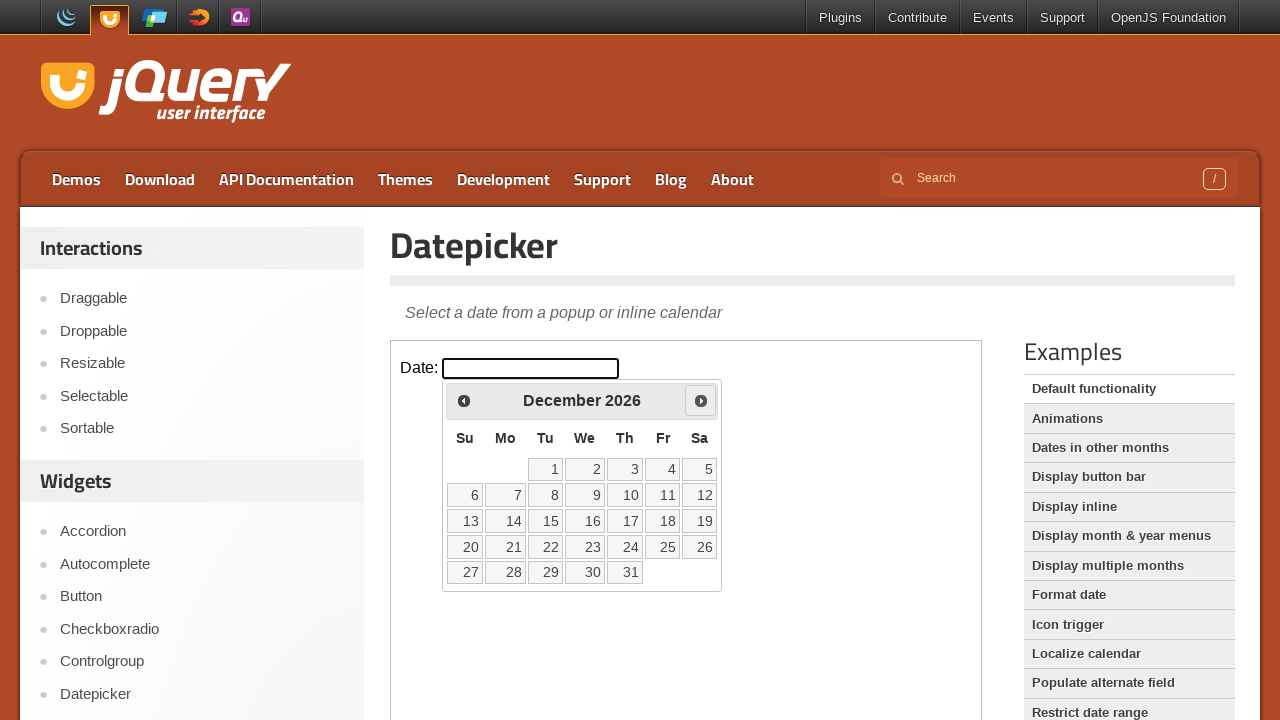

Clicked Next button to navigate to next month at (701, 400) on xpath=//iframe >> internal:control=enter-frame >> xpath=//*[text()='Next']
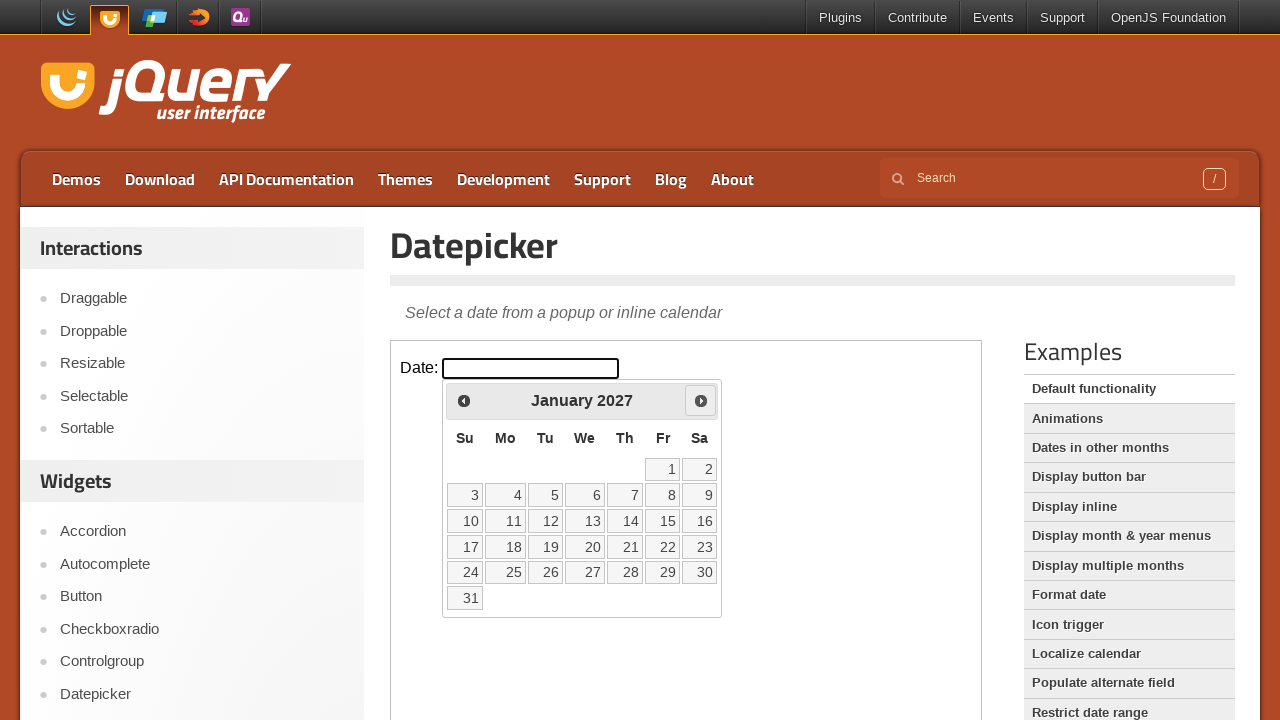

Waited for calendar to update
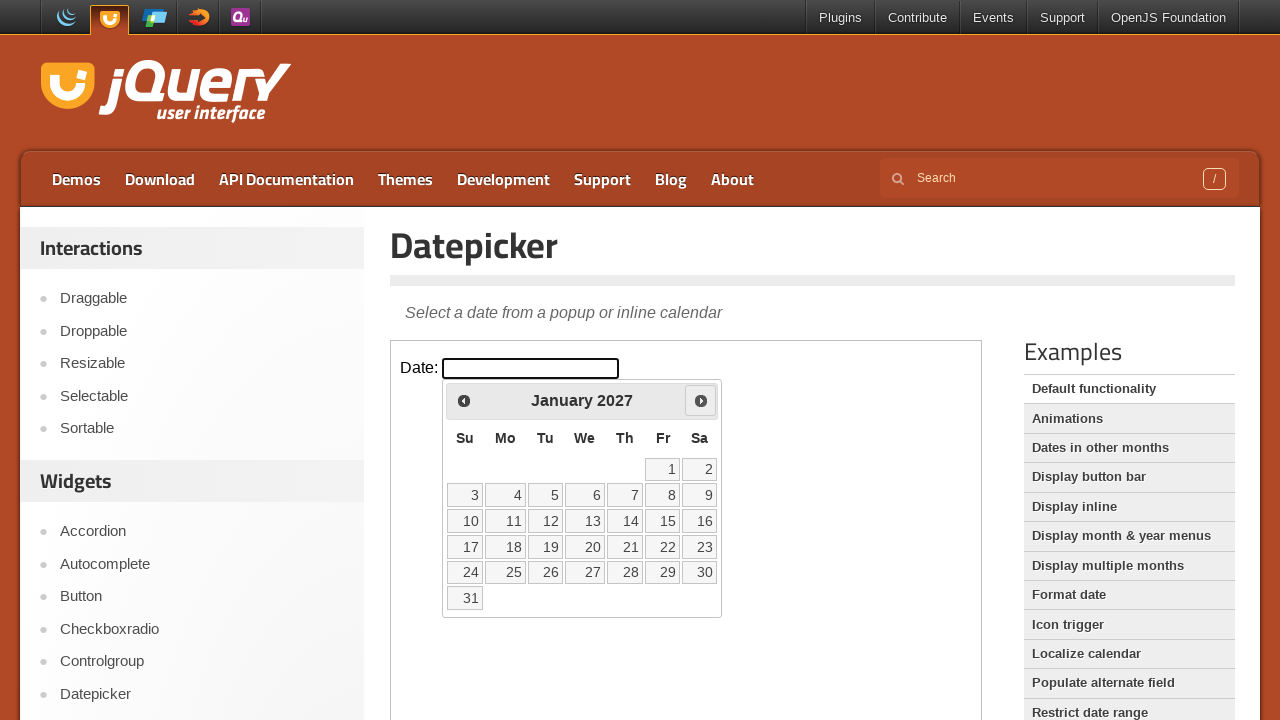

Clicked Next button to navigate to next month at (701, 400) on xpath=//iframe >> internal:control=enter-frame >> xpath=//*[text()='Next']
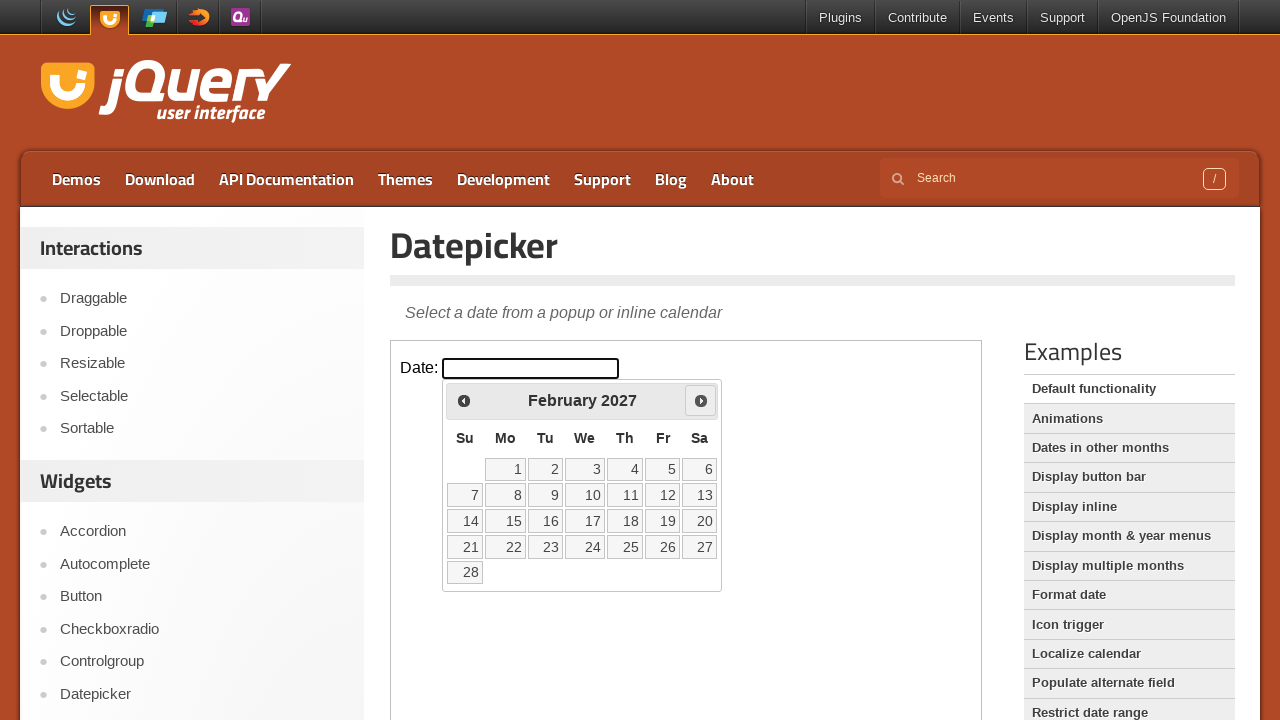

Waited for calendar to update
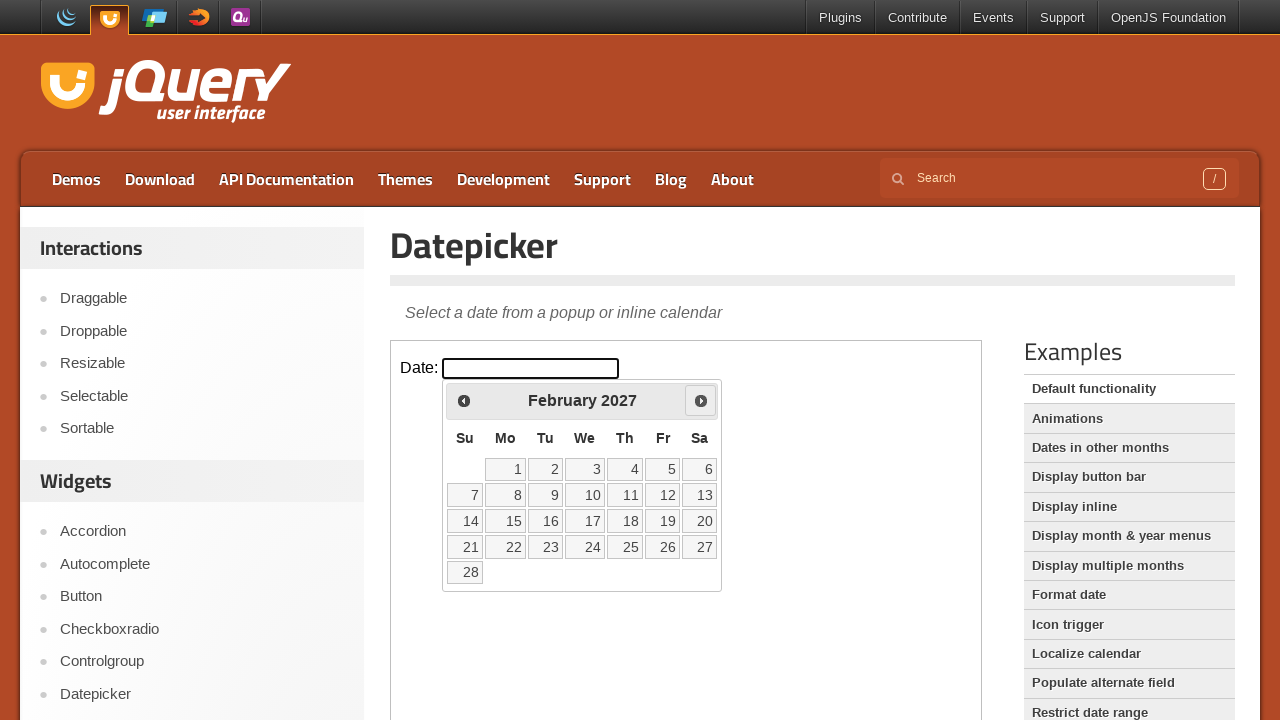

Clicked Next button to navigate to next month at (701, 400) on xpath=//iframe >> internal:control=enter-frame >> xpath=//*[text()='Next']
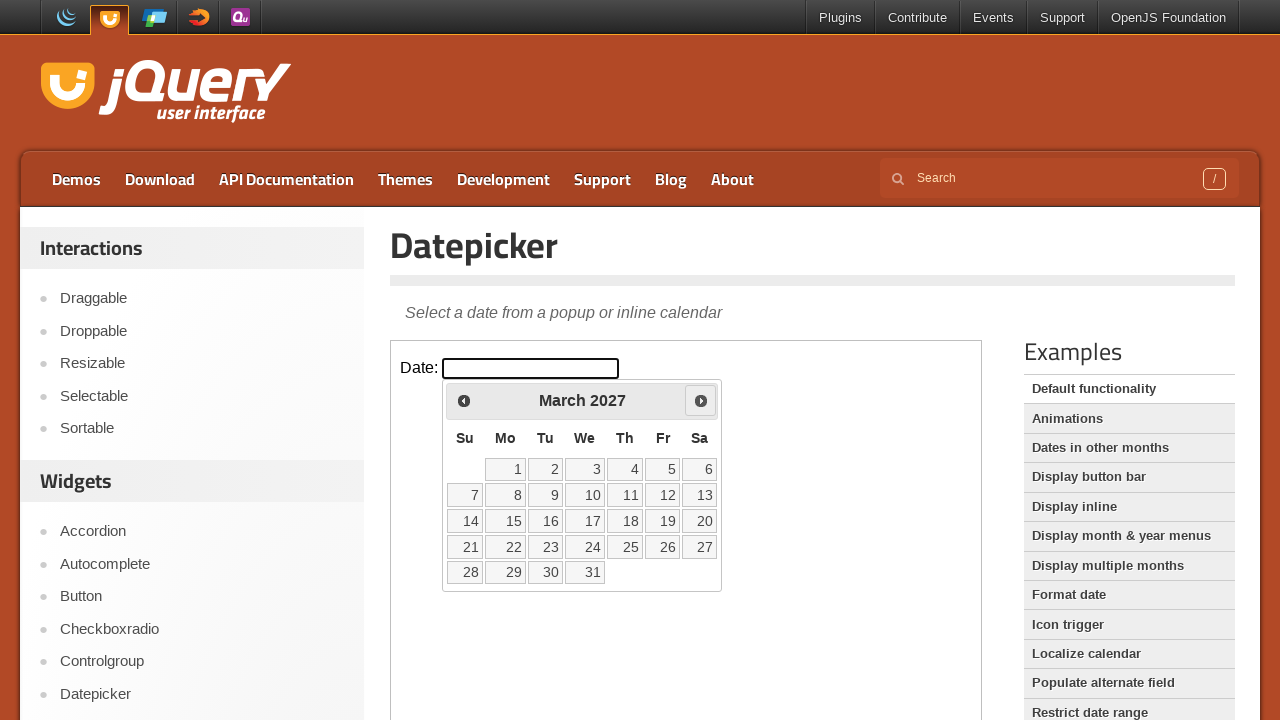

Waited for calendar to update
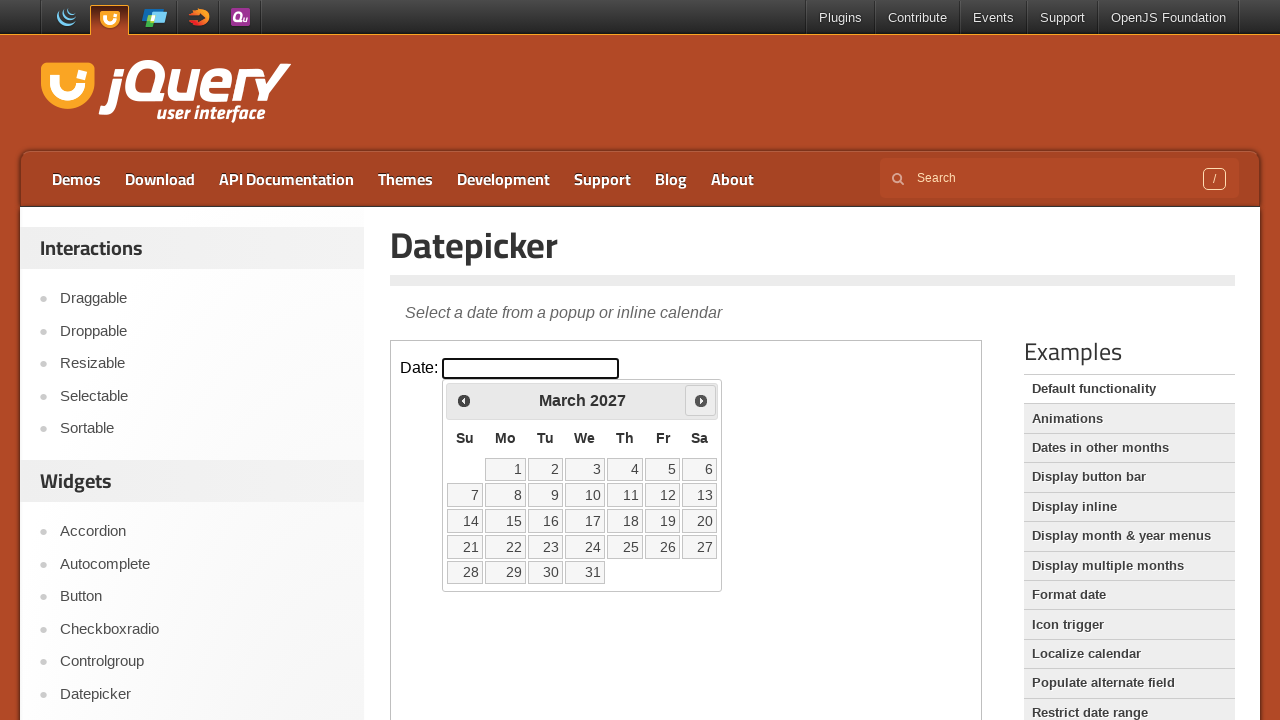

Clicked Next button to navigate to next month at (701, 400) on xpath=//iframe >> internal:control=enter-frame >> xpath=//*[text()='Next']
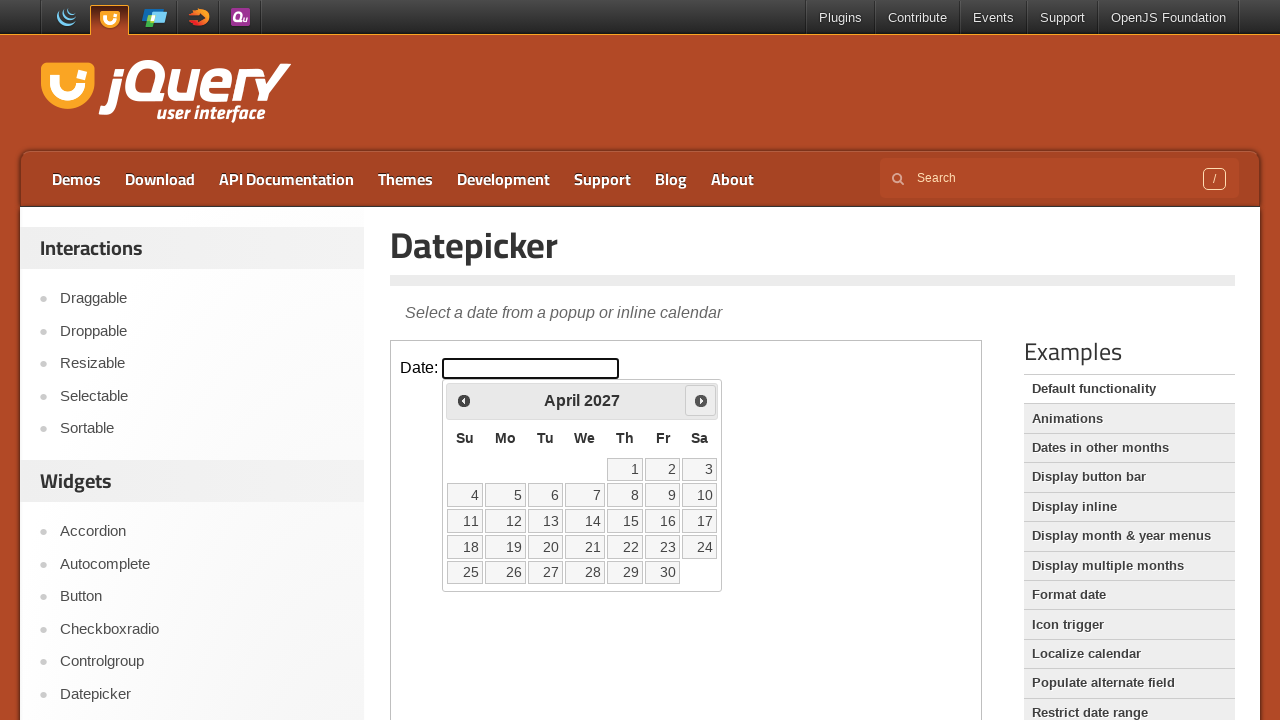

Waited for calendar to update
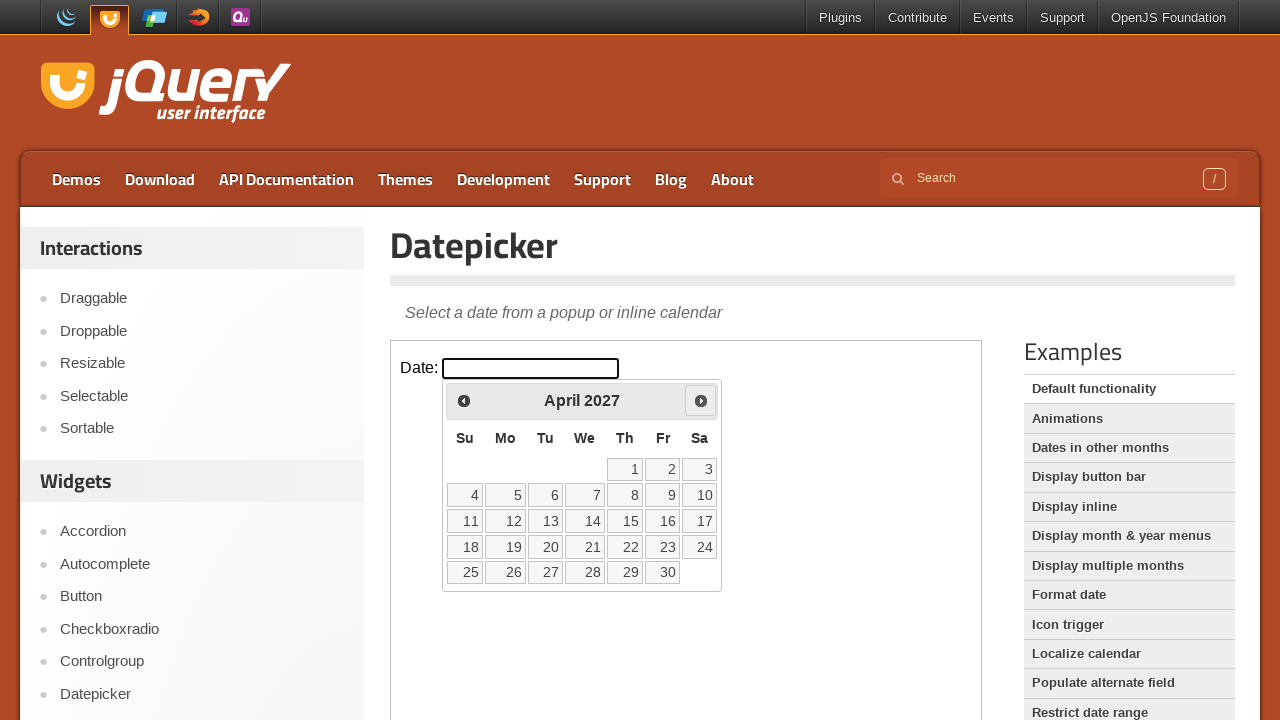

Clicked Next button to navigate to next month at (701, 400) on xpath=//iframe >> internal:control=enter-frame >> xpath=//*[text()='Next']
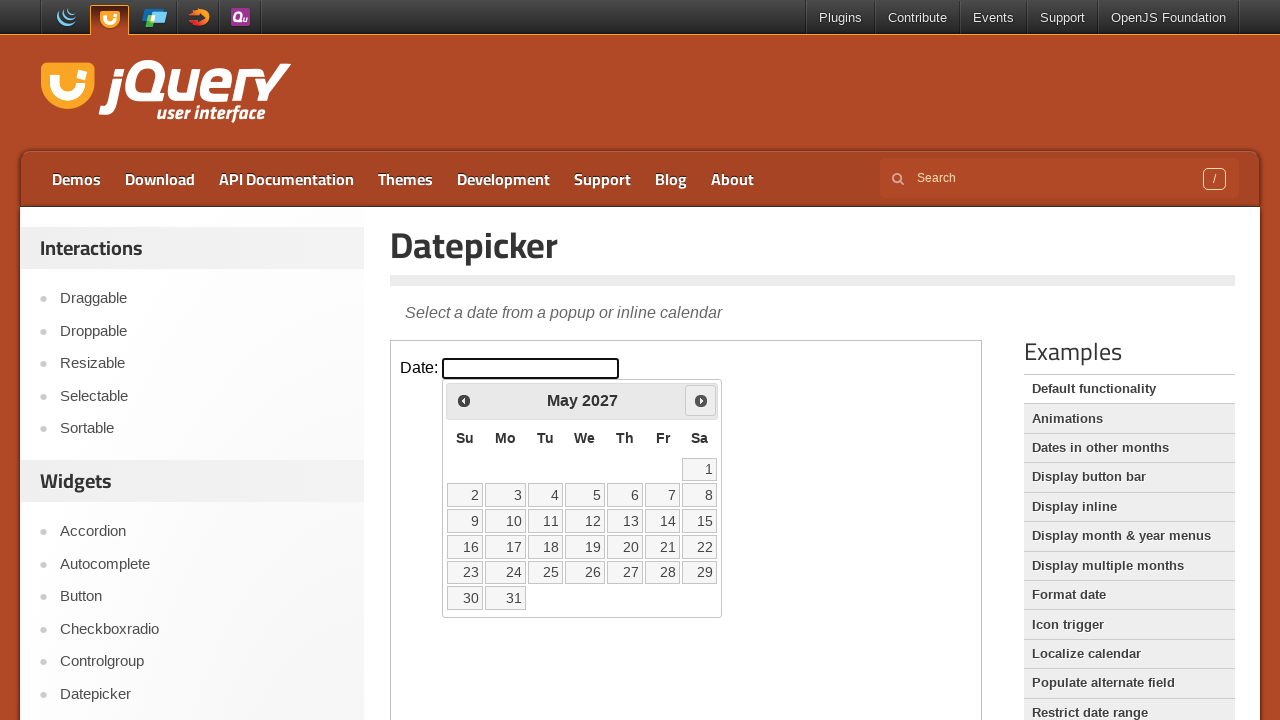

Waited for calendar to update
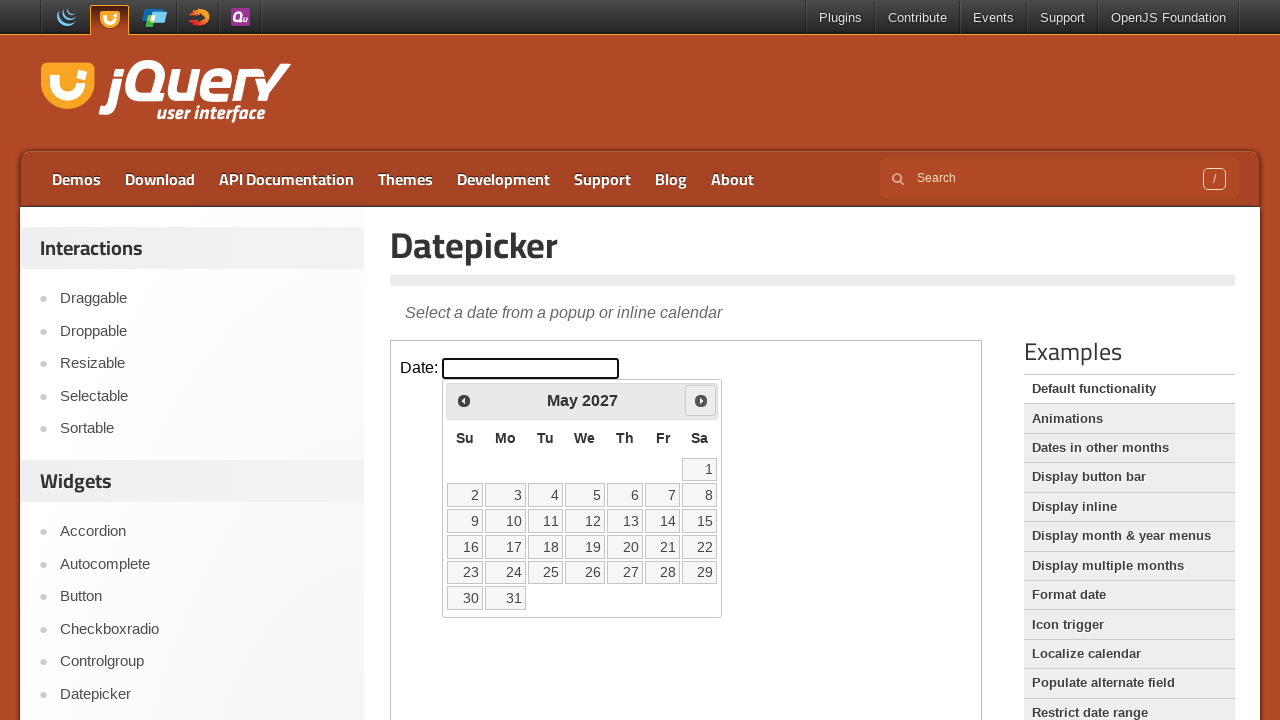

Clicked Next button to navigate to next month at (701, 400) on xpath=//iframe >> internal:control=enter-frame >> xpath=//*[text()='Next']
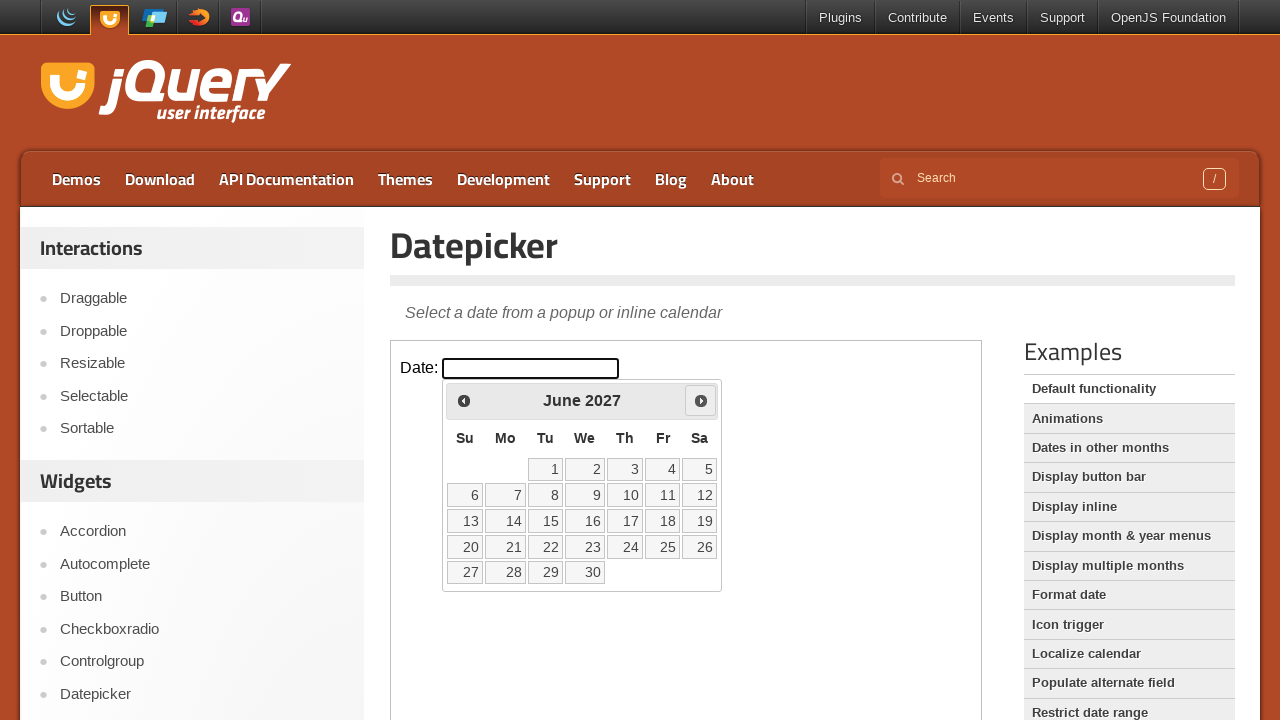

Waited for calendar to update
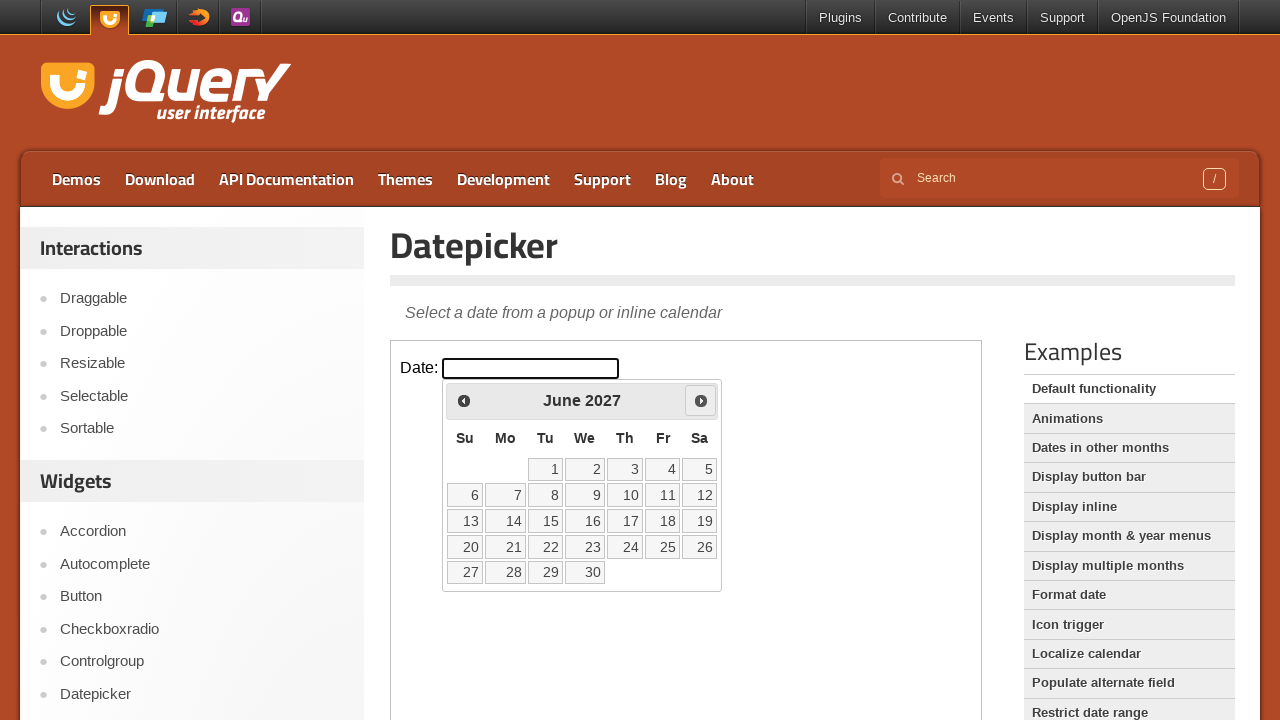

Clicked Next button to navigate to next month at (701, 400) on xpath=//iframe >> internal:control=enter-frame >> xpath=//*[text()='Next']
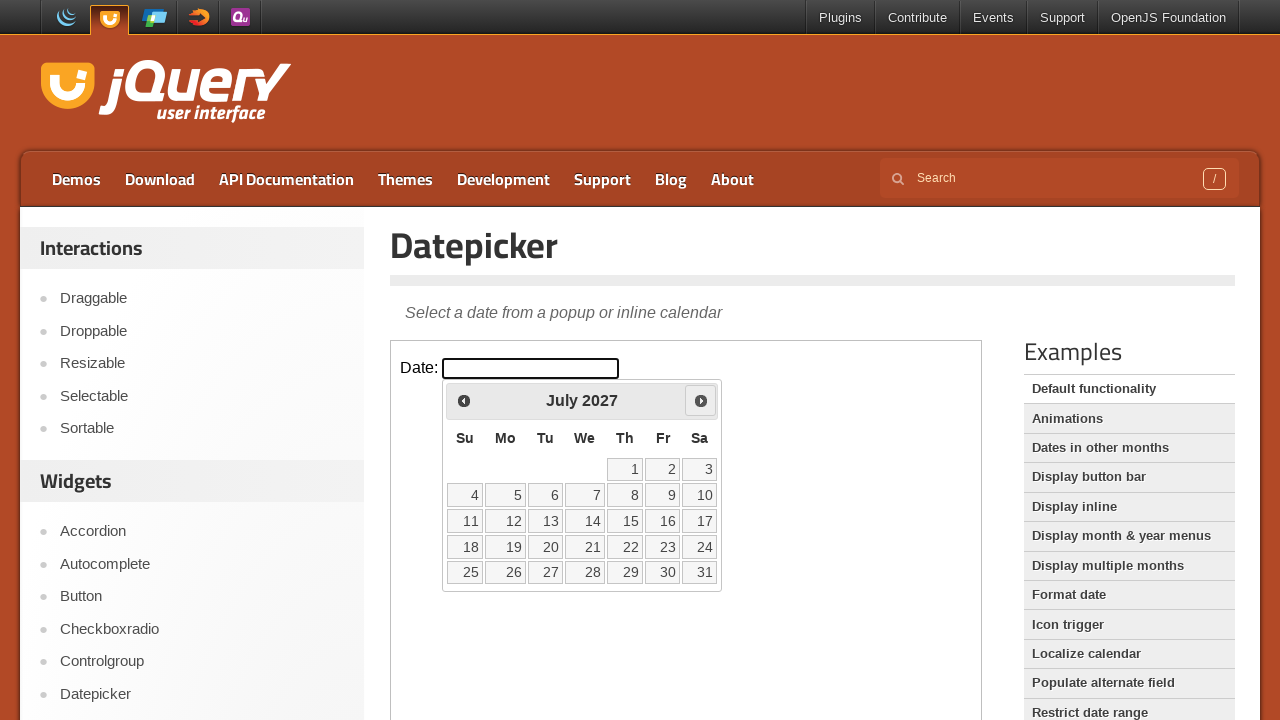

Waited for calendar to update
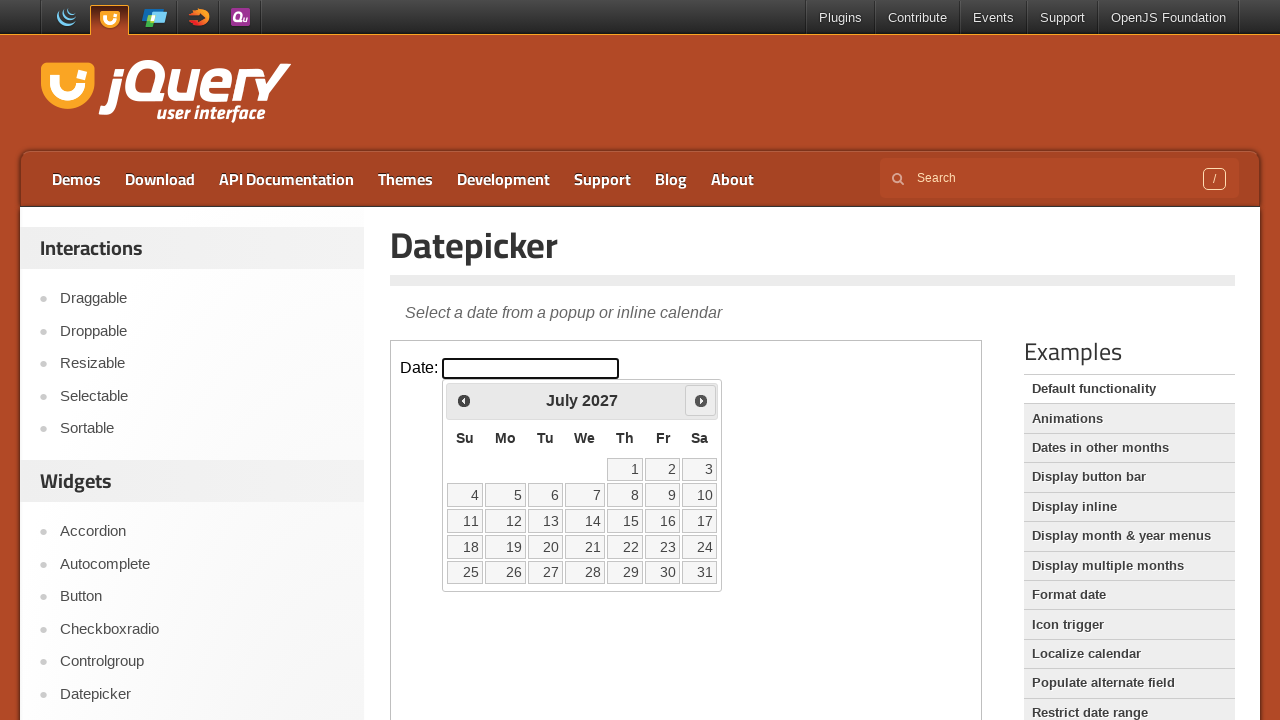

Clicked Next button to navigate to next month at (701, 400) on xpath=//iframe >> internal:control=enter-frame >> xpath=//*[text()='Next']
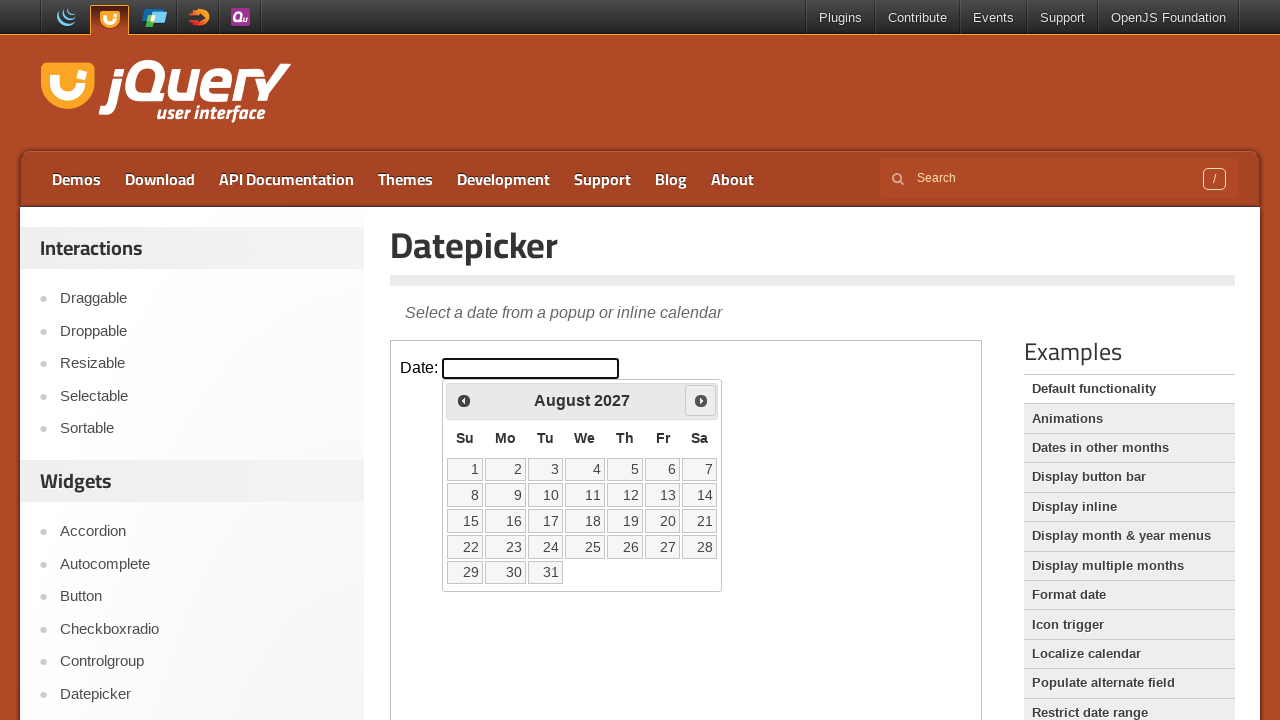

Waited for calendar to update
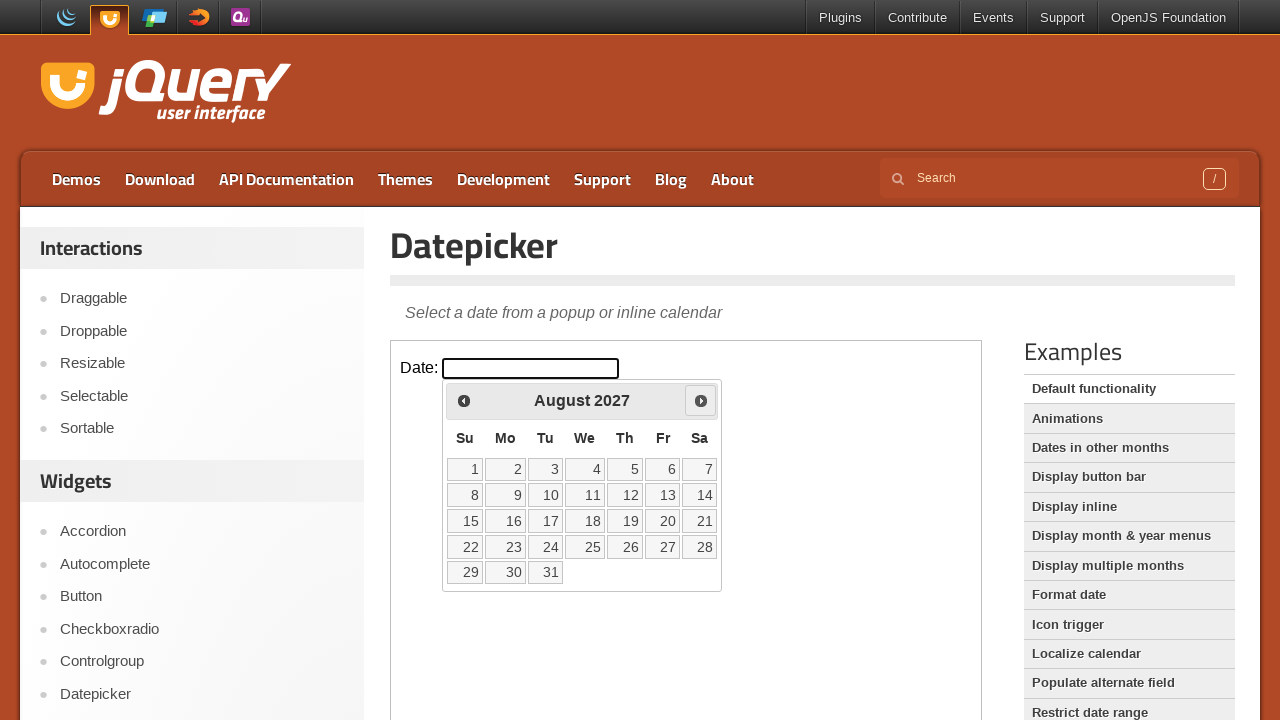

Clicked Next button to navigate to next month at (701, 400) on xpath=//iframe >> internal:control=enter-frame >> xpath=//*[text()='Next']
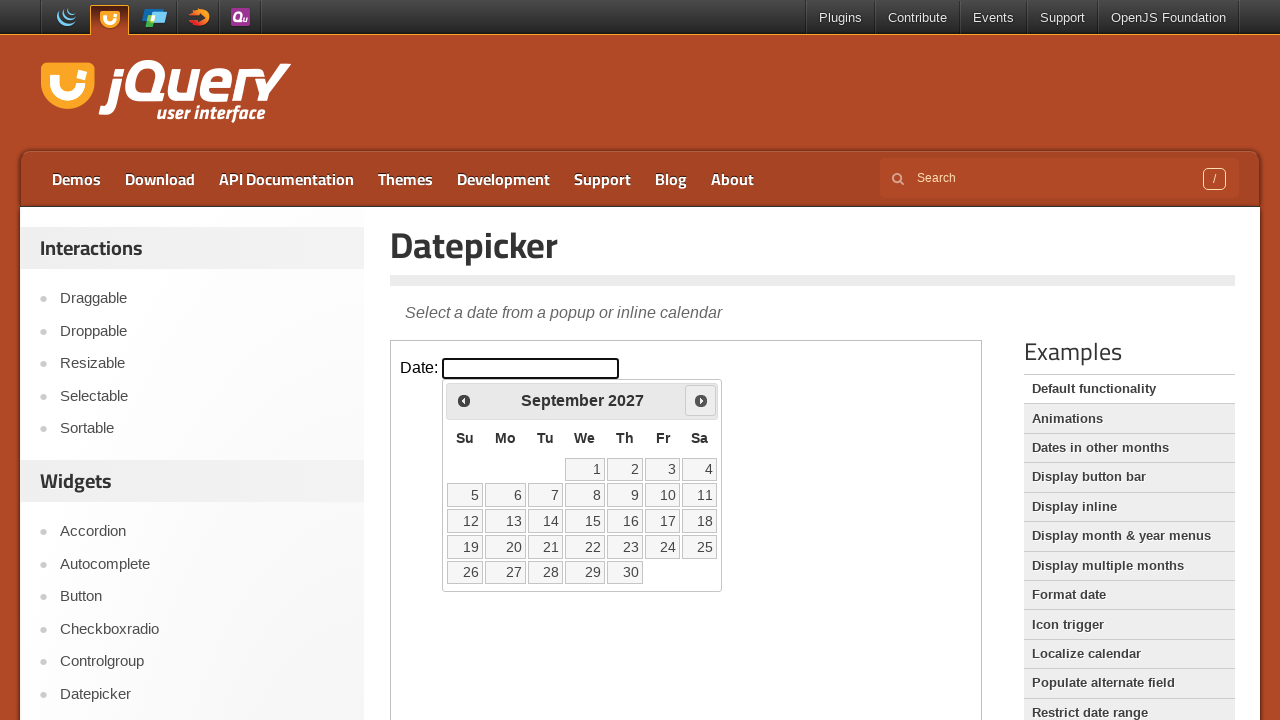

Waited for calendar to update
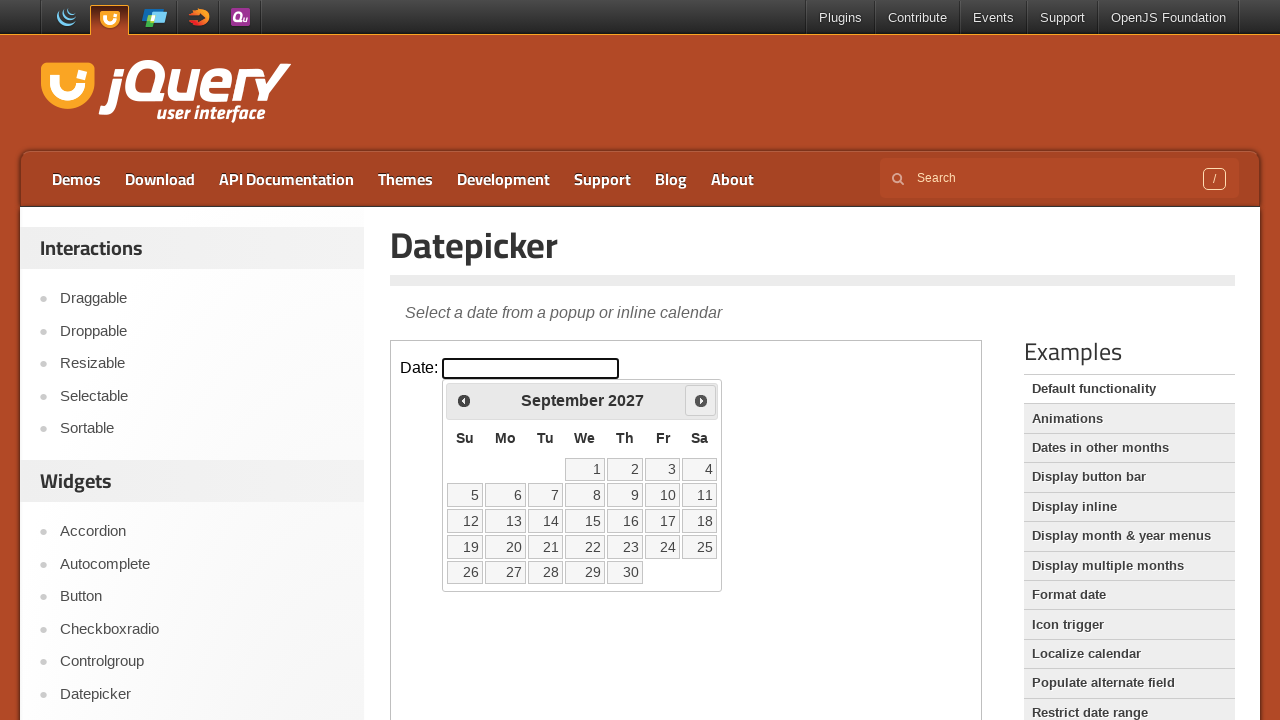

Clicked Next button to navigate to next month at (701, 400) on xpath=//iframe >> internal:control=enter-frame >> xpath=//*[text()='Next']
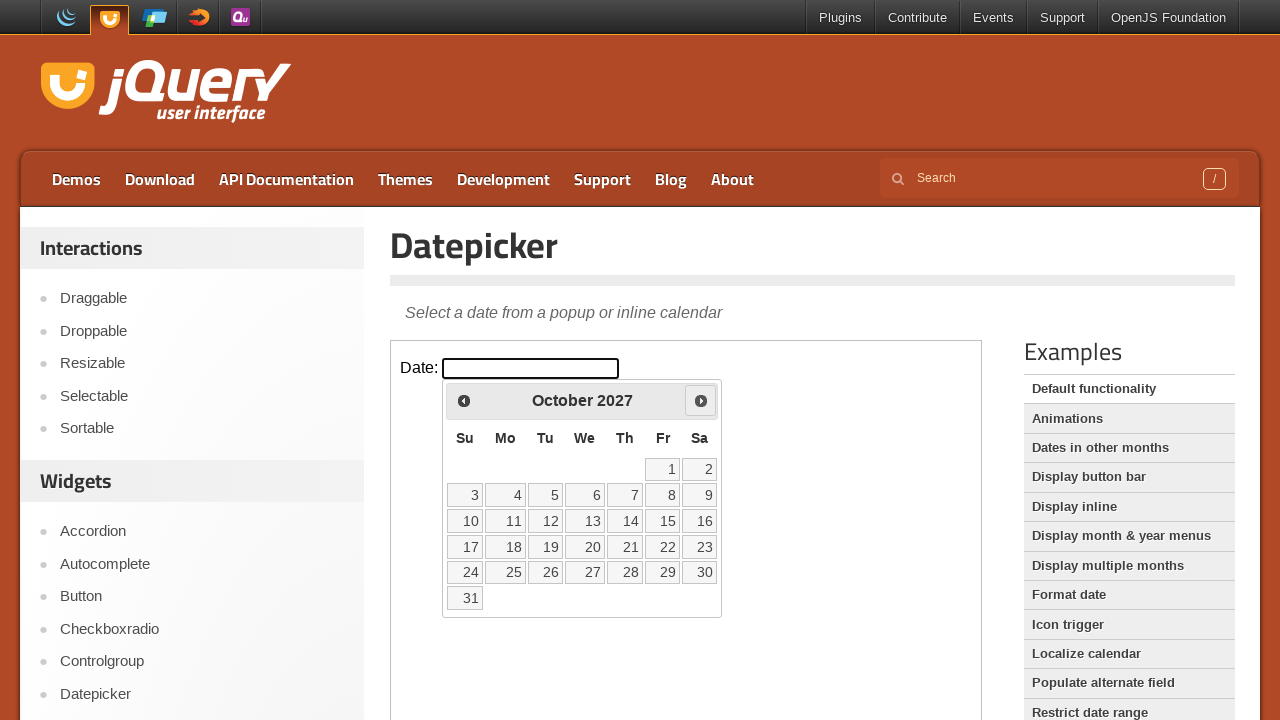

Waited for calendar to update
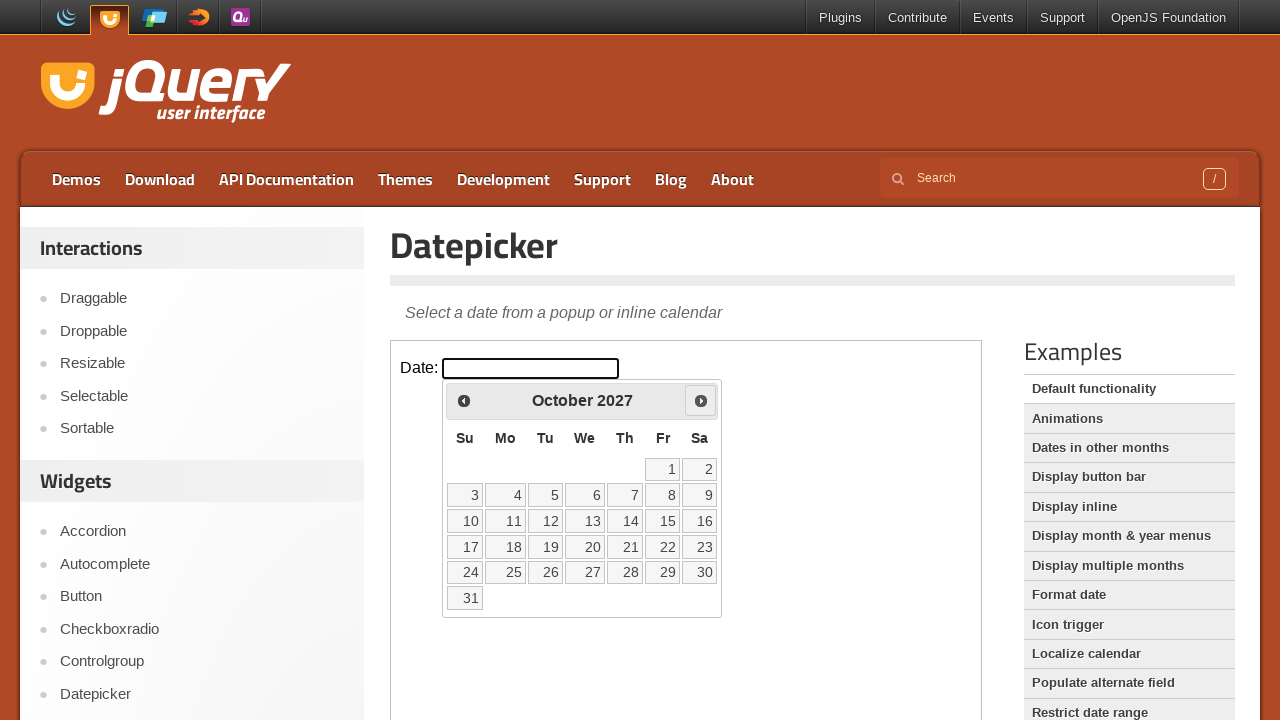

Clicked Next button to navigate to next month at (701, 400) on xpath=//iframe >> internal:control=enter-frame >> xpath=//*[text()='Next']
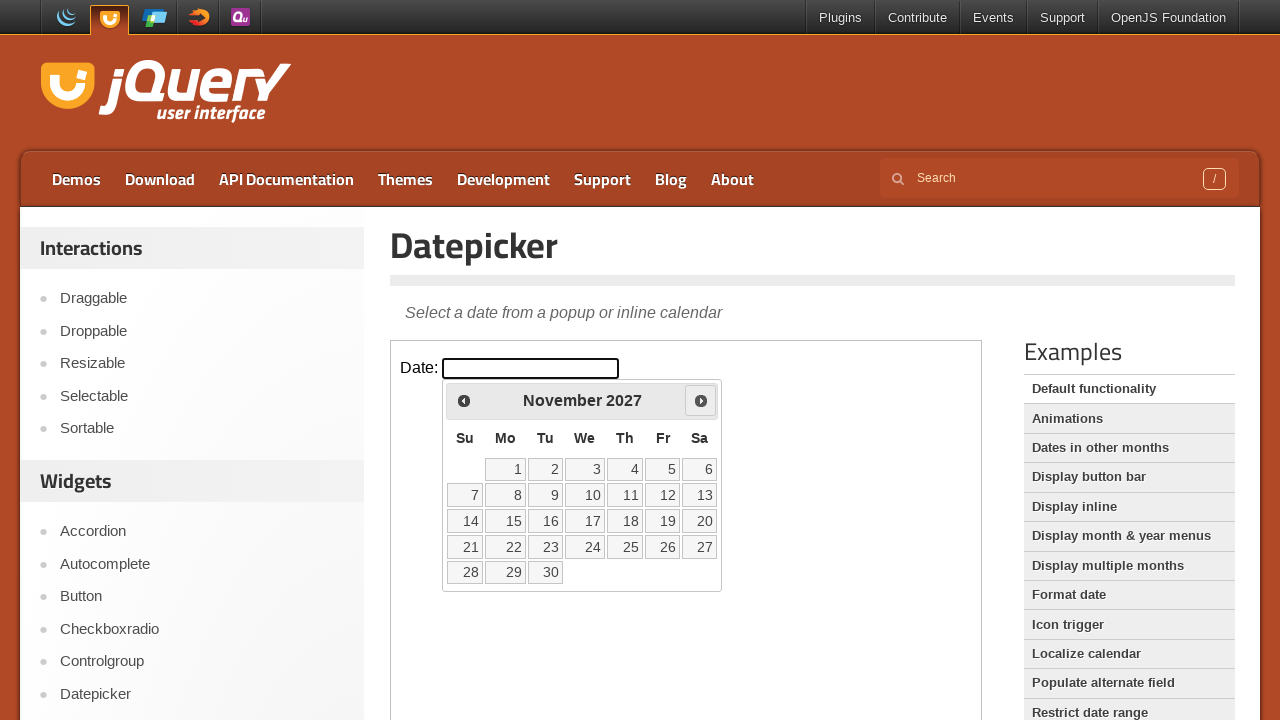

Waited for calendar to update
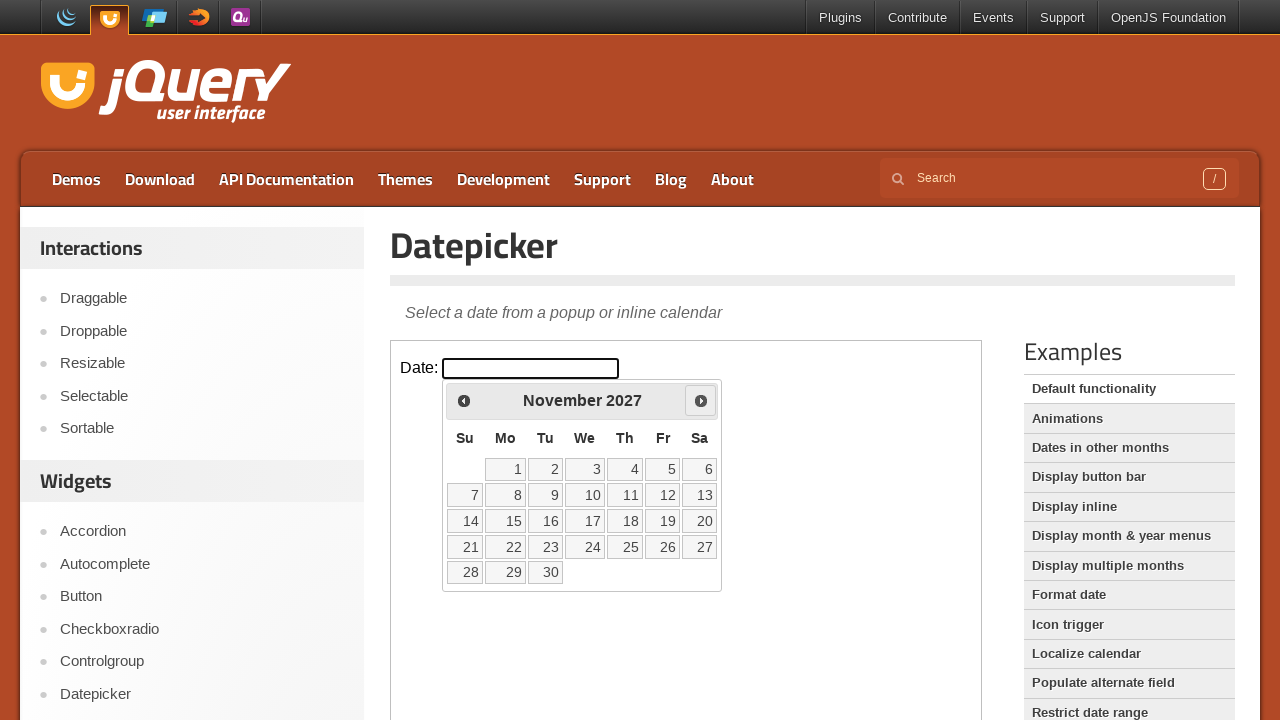

Clicked Next button to navigate to next month at (701, 400) on xpath=//iframe >> internal:control=enter-frame >> xpath=//*[text()='Next']
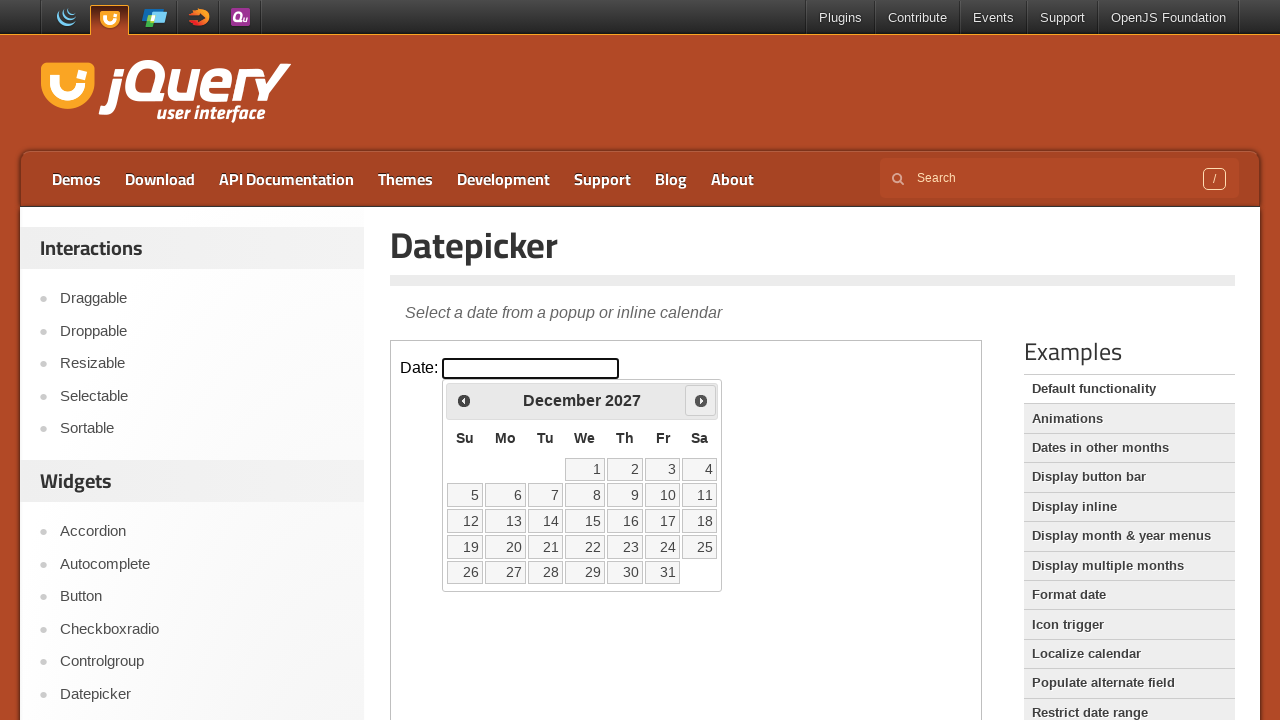

Waited for calendar to update
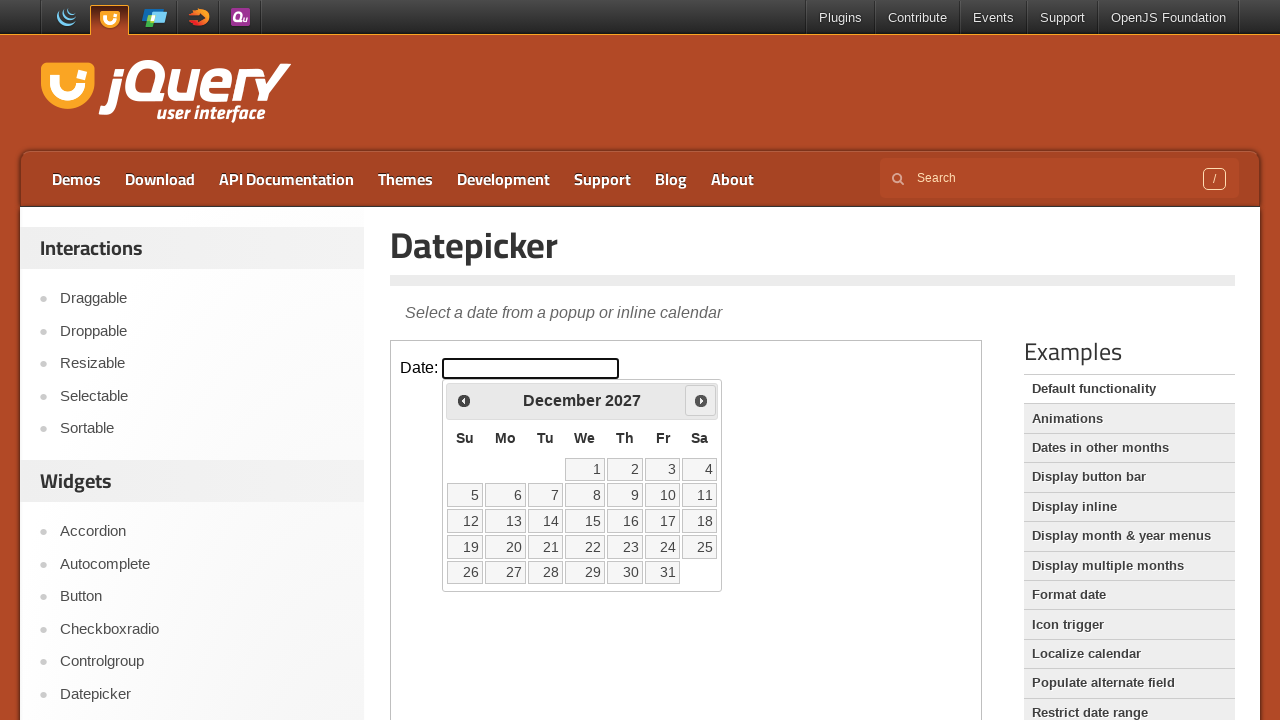

Clicked Next button to navigate to next month at (701, 400) on xpath=//iframe >> internal:control=enter-frame >> xpath=//*[text()='Next']
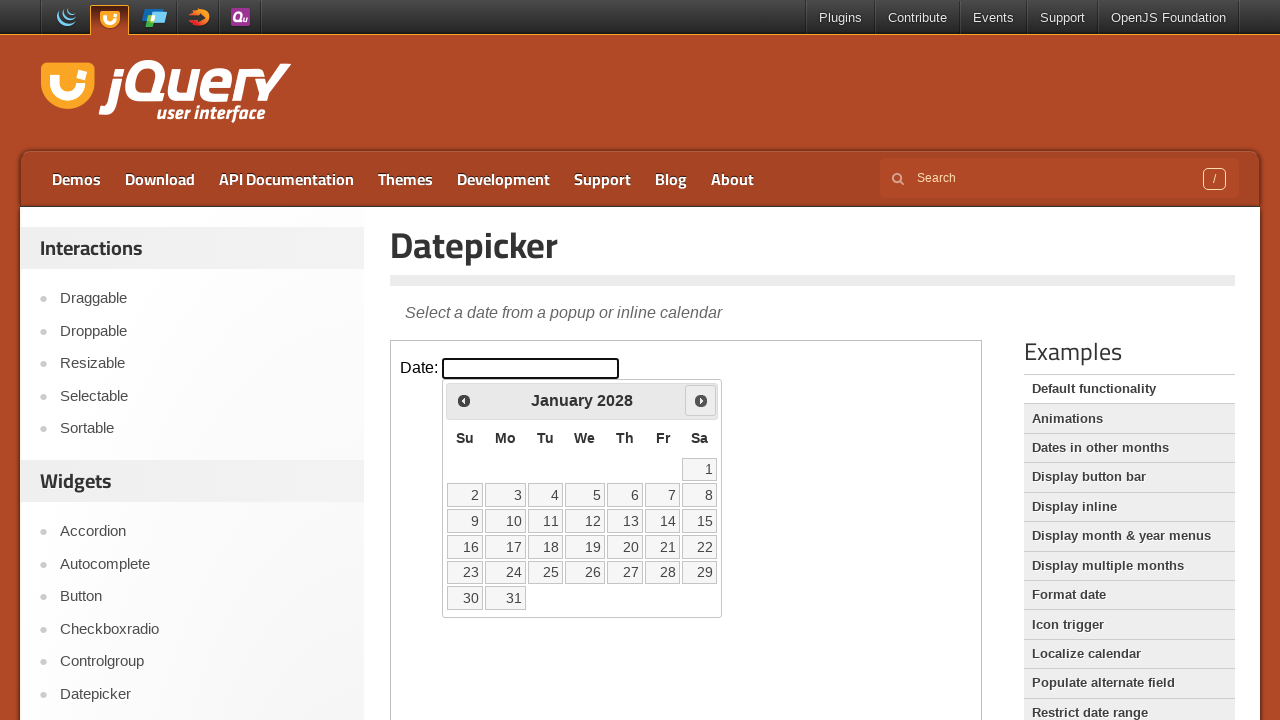

Waited for calendar to update
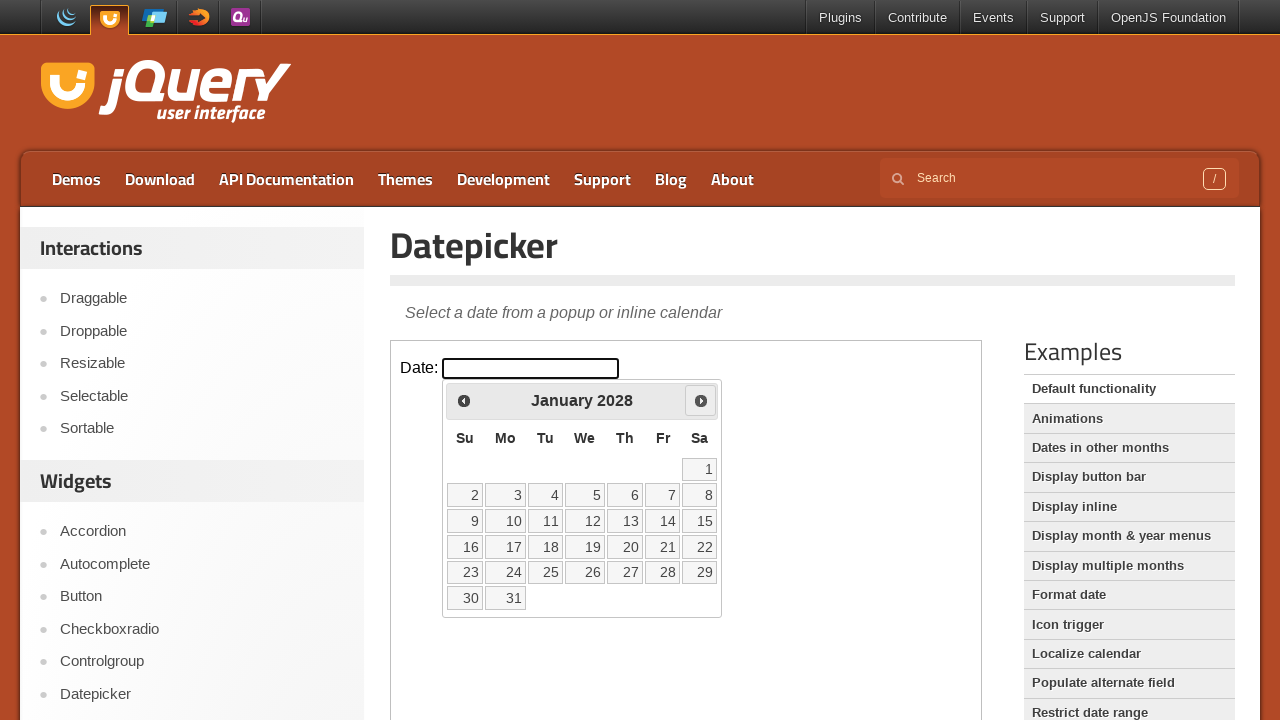

Clicked Next button to navigate to next month at (701, 400) on xpath=//iframe >> internal:control=enter-frame >> xpath=//*[text()='Next']
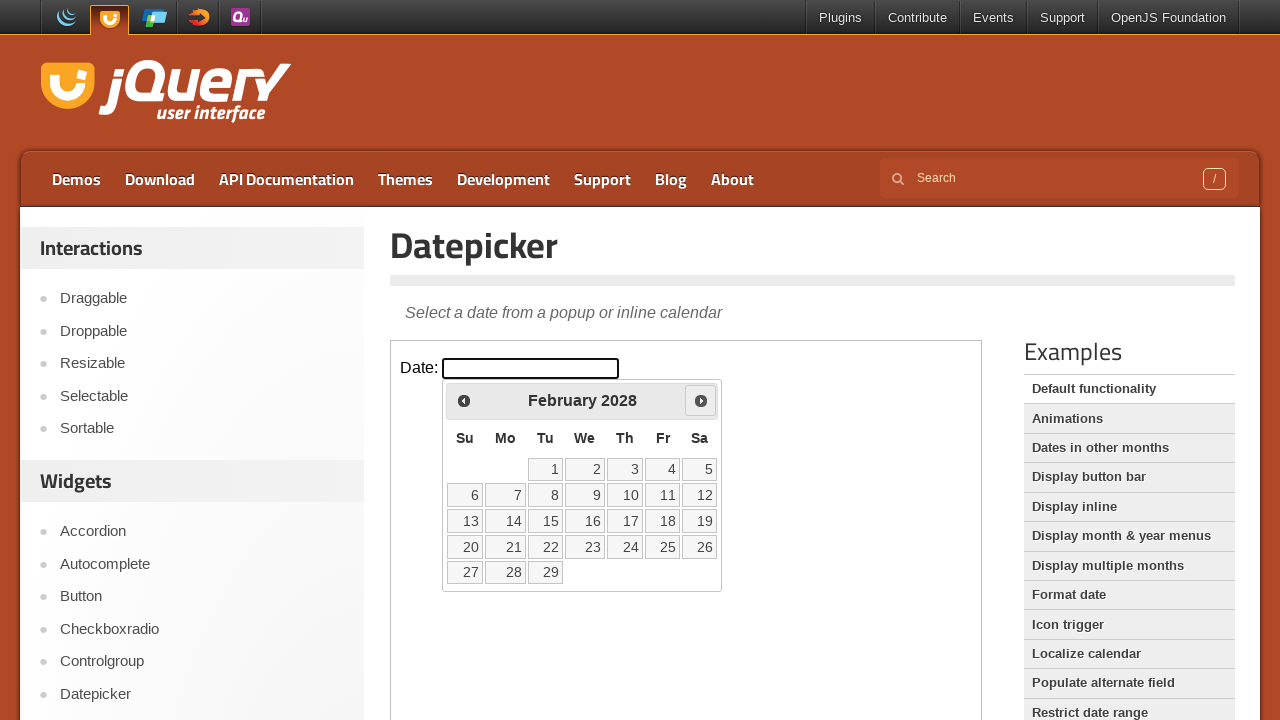

Waited for calendar to update
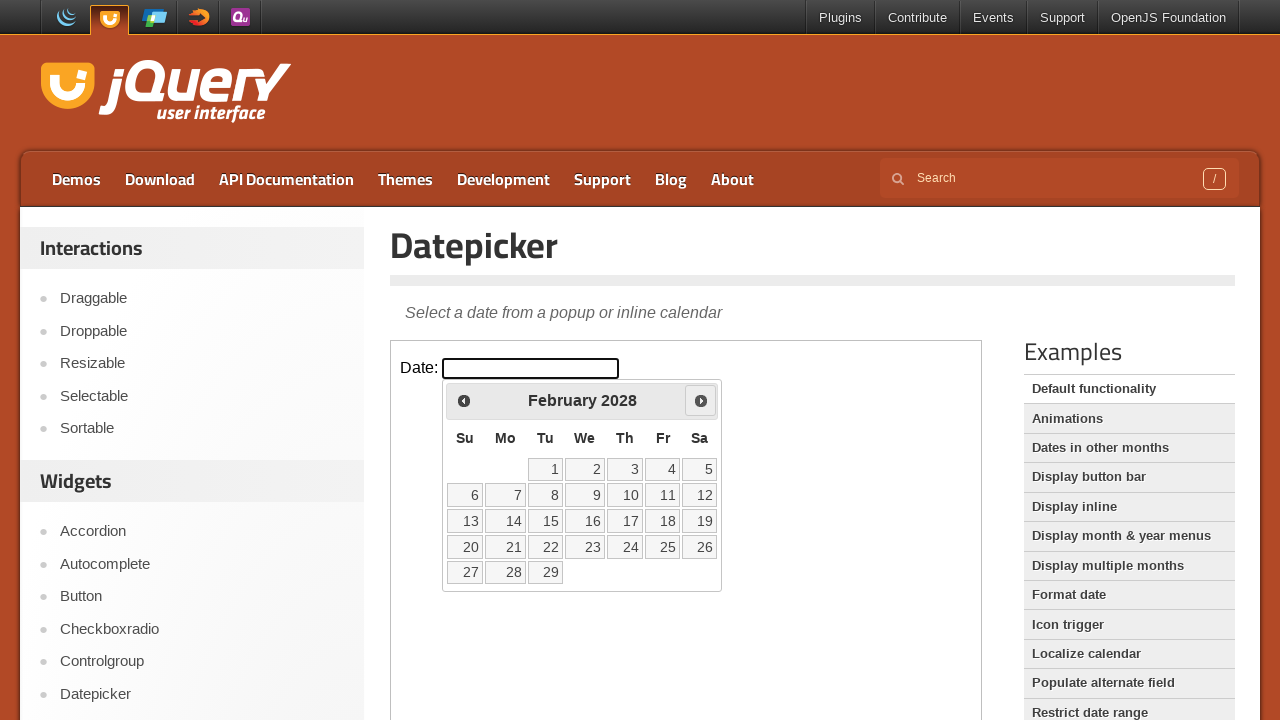

Clicked Next button to navigate to next month at (701, 400) on xpath=//iframe >> internal:control=enter-frame >> xpath=//*[text()='Next']
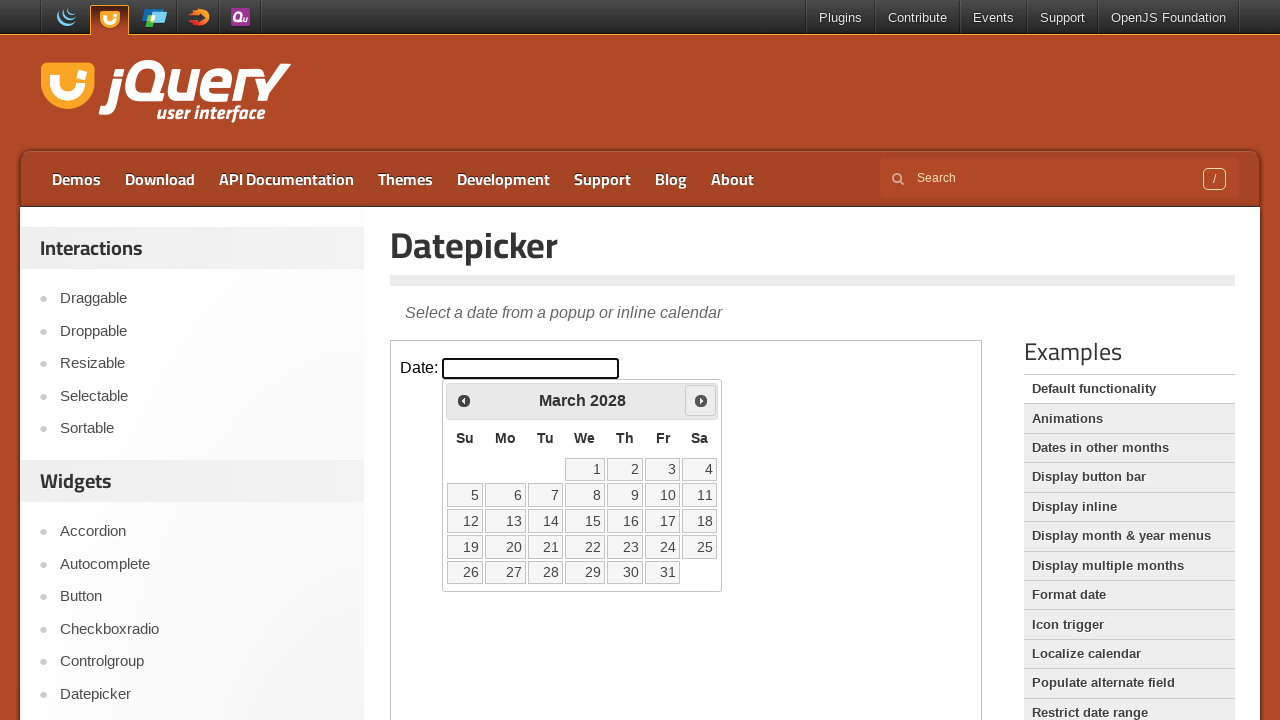

Waited for calendar to update
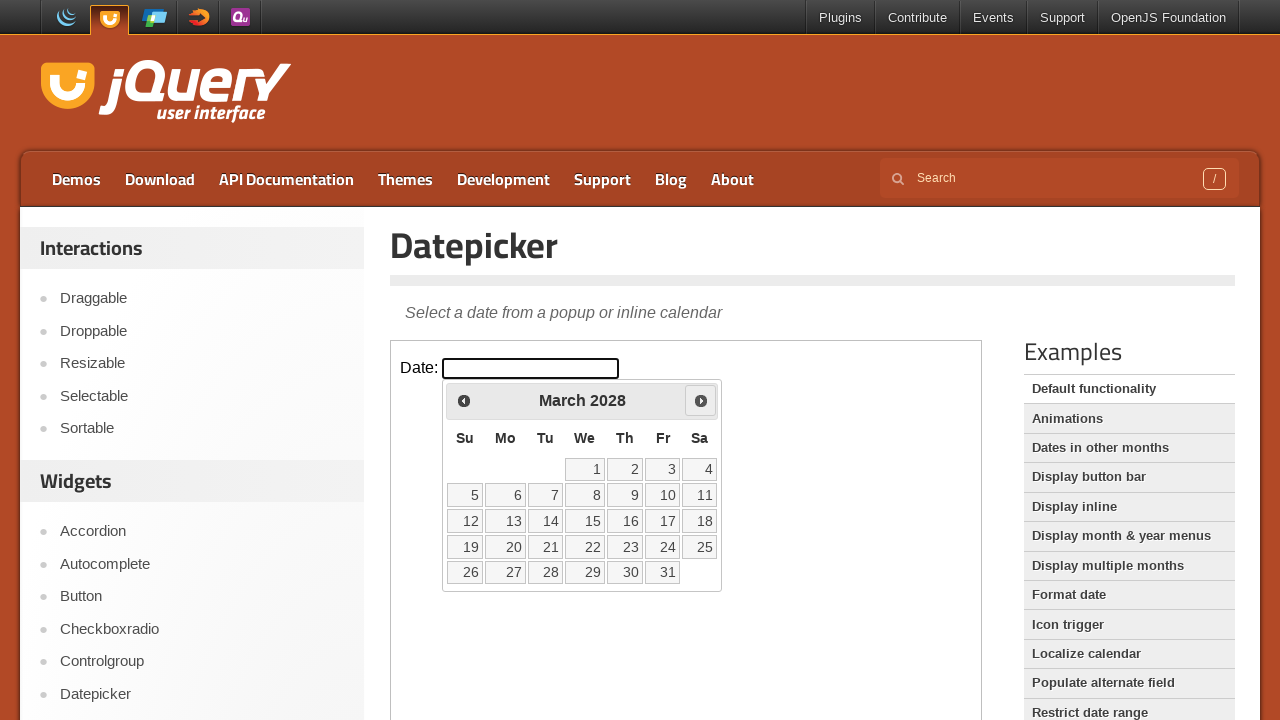

Clicked Next button to navigate to next month at (701, 400) on xpath=//iframe >> internal:control=enter-frame >> xpath=//*[text()='Next']
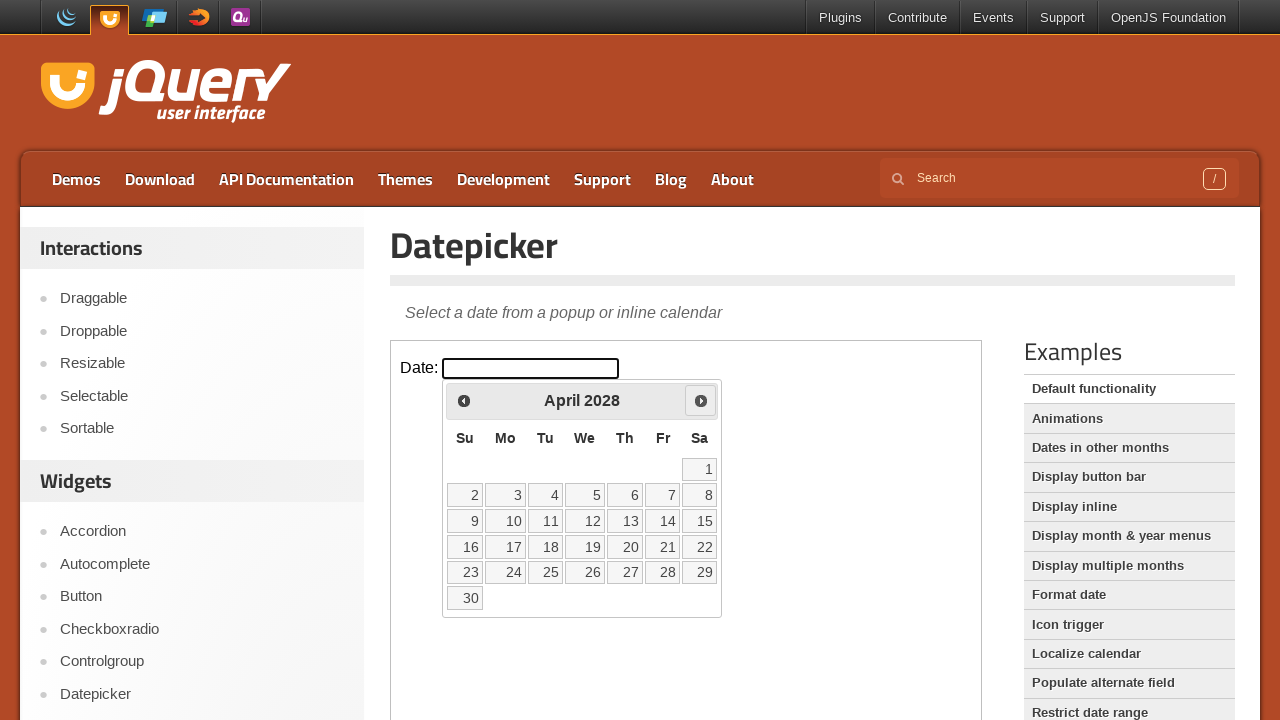

Waited for calendar to update
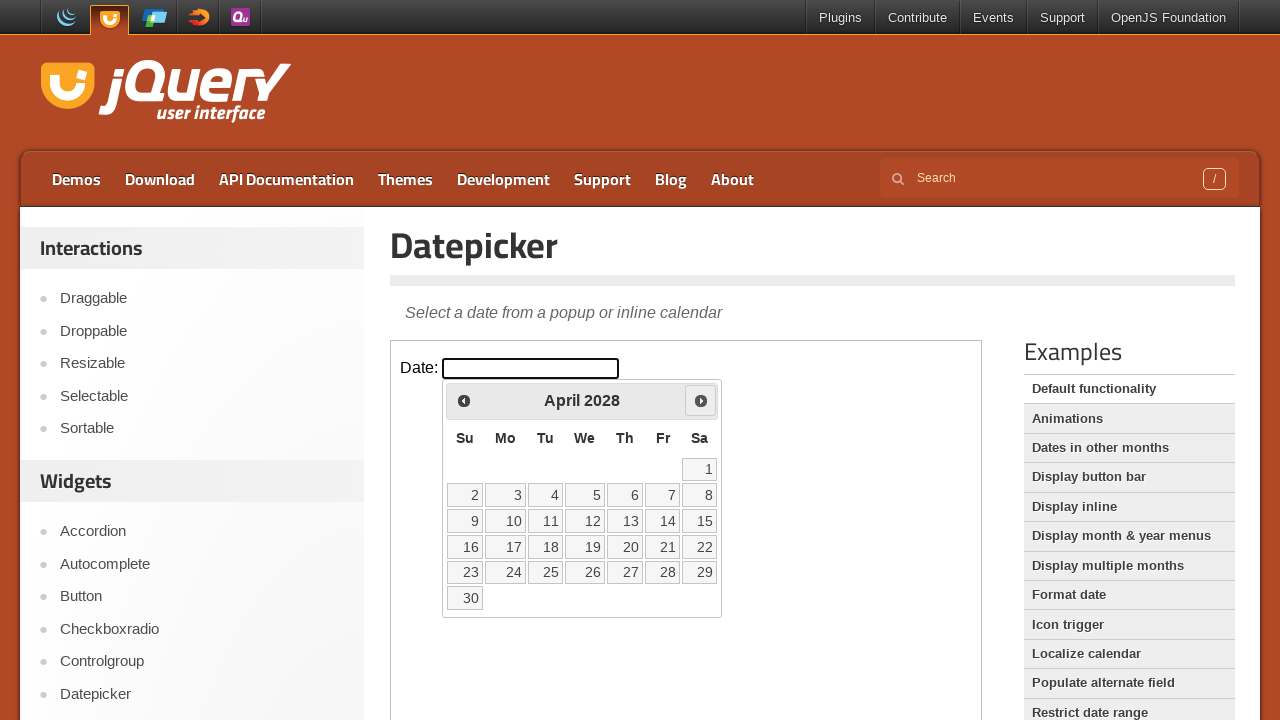

Clicked Next button to navigate to next month at (701, 400) on xpath=//iframe >> internal:control=enter-frame >> xpath=//*[text()='Next']
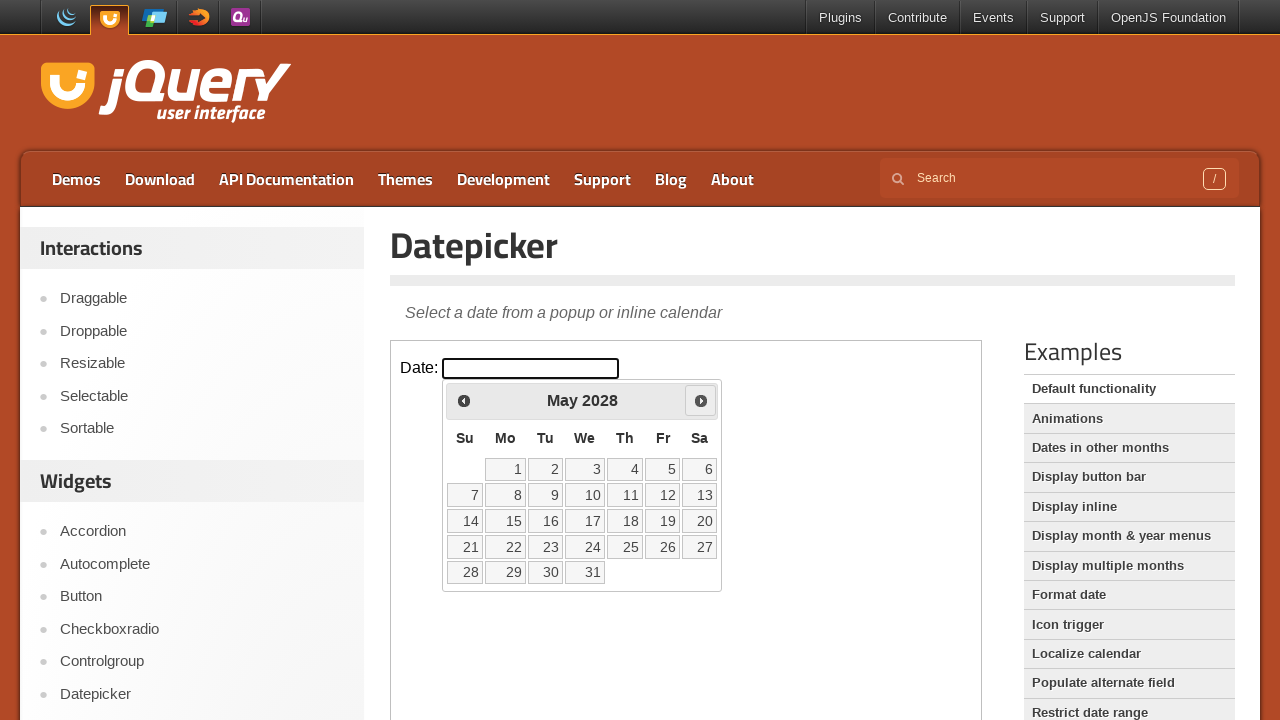

Waited for calendar to update
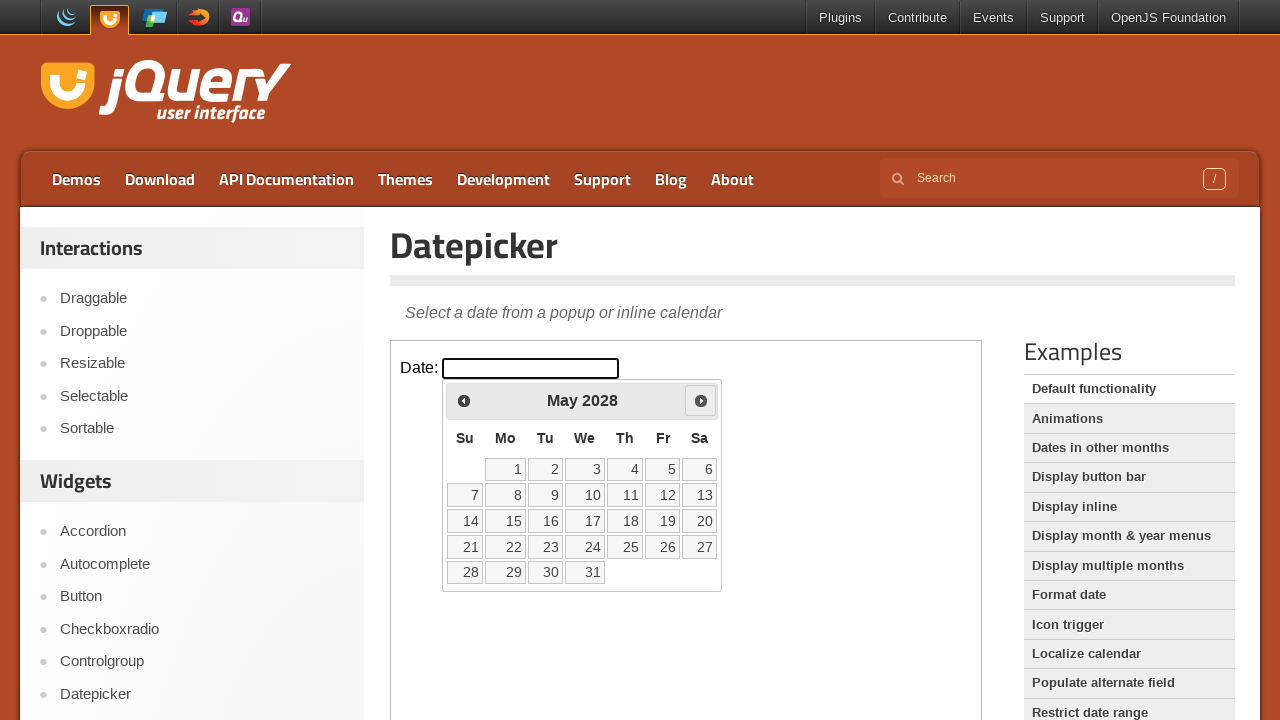

Clicked Next button to navigate to next month at (701, 400) on xpath=//iframe >> internal:control=enter-frame >> xpath=//*[text()='Next']
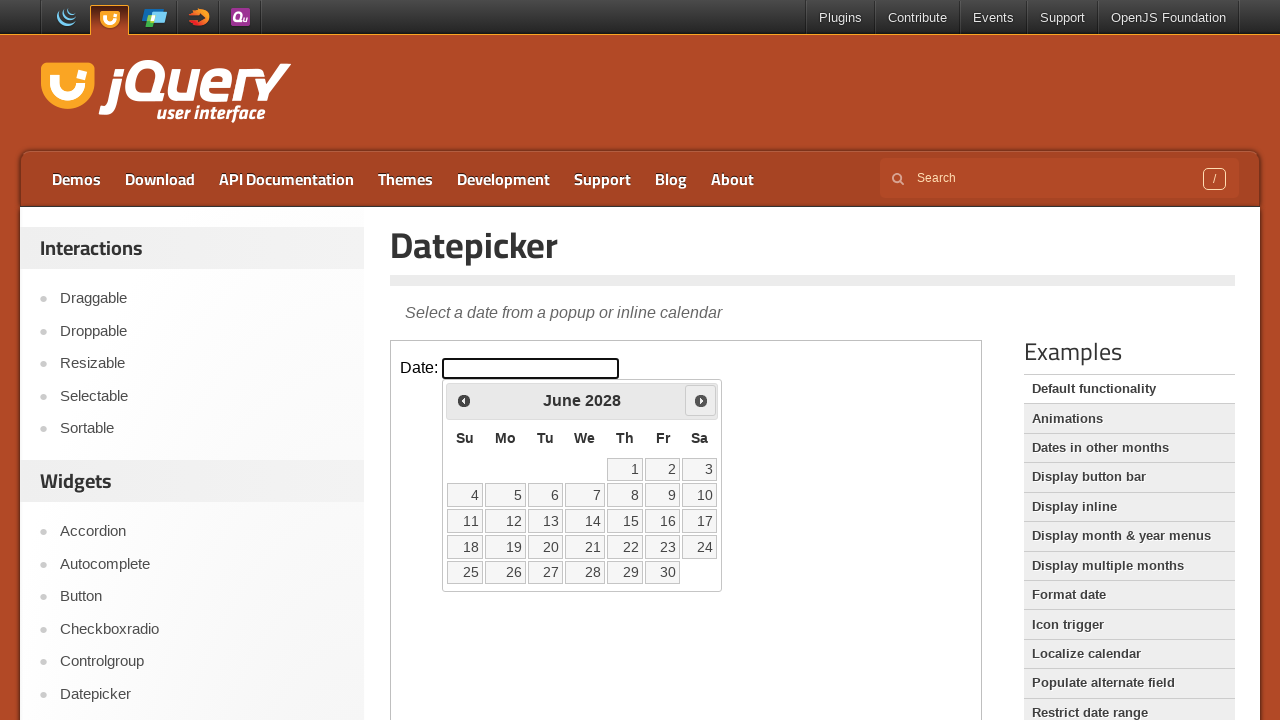

Waited for calendar to update
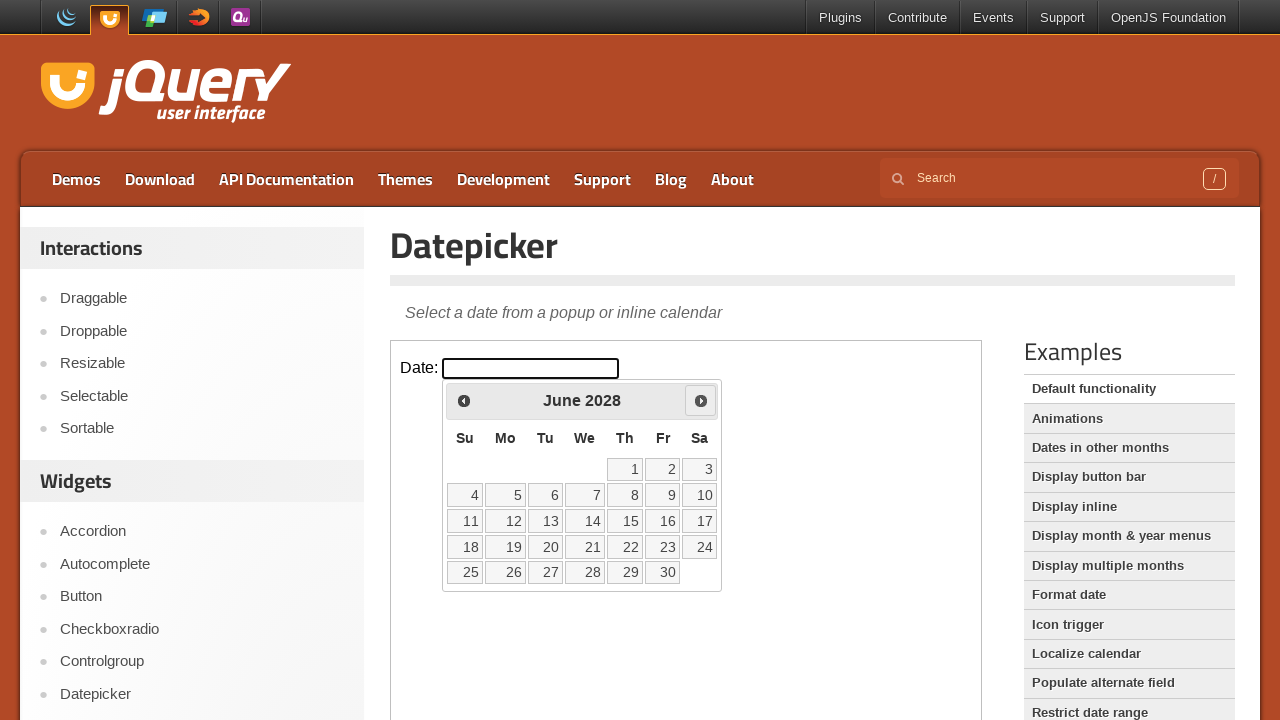

Clicked Next button to navigate to next month at (701, 400) on xpath=//iframe >> internal:control=enter-frame >> xpath=//*[text()='Next']
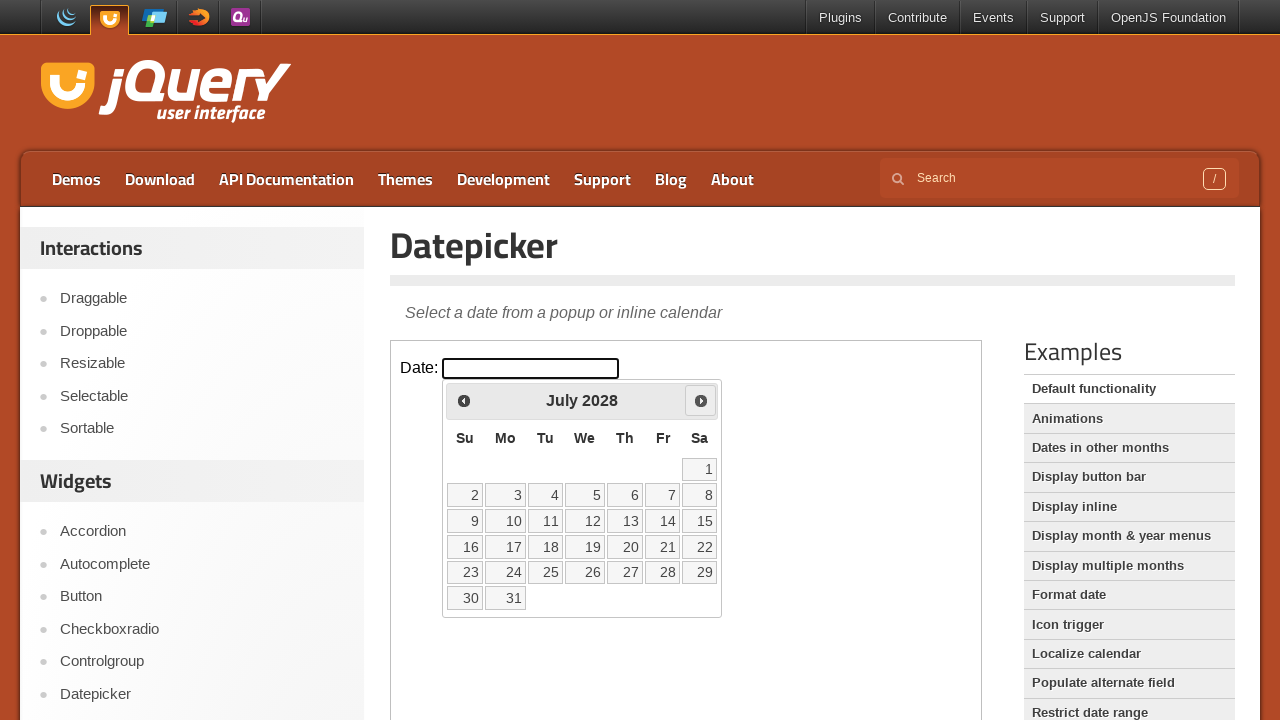

Waited for calendar to update
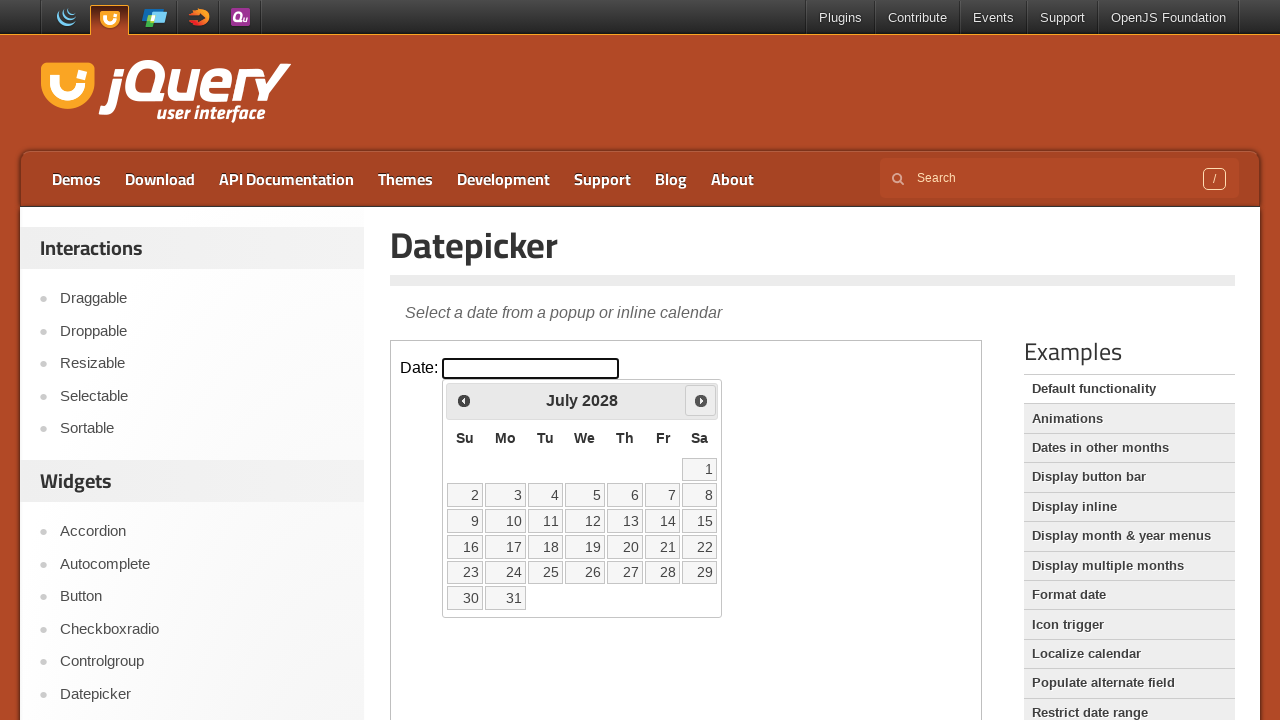

Clicked Next button to navigate to next month at (701, 400) on xpath=//iframe >> internal:control=enter-frame >> xpath=//*[text()='Next']
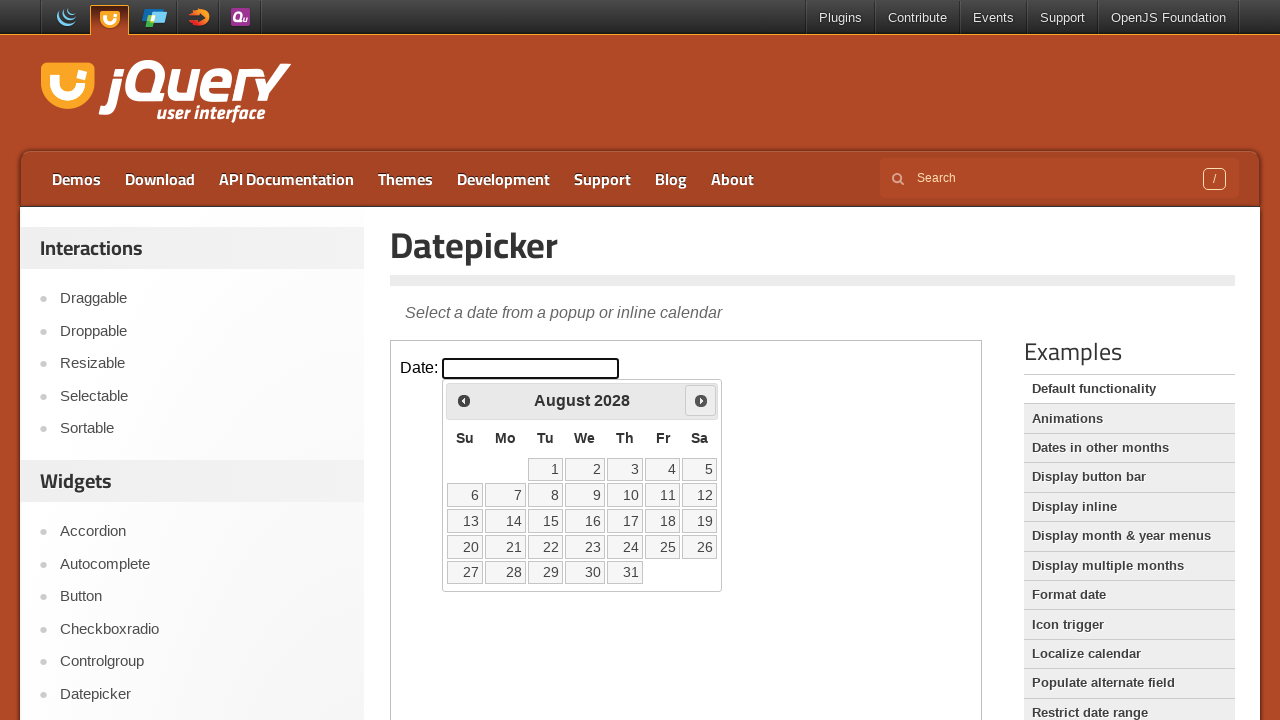

Waited for calendar to update
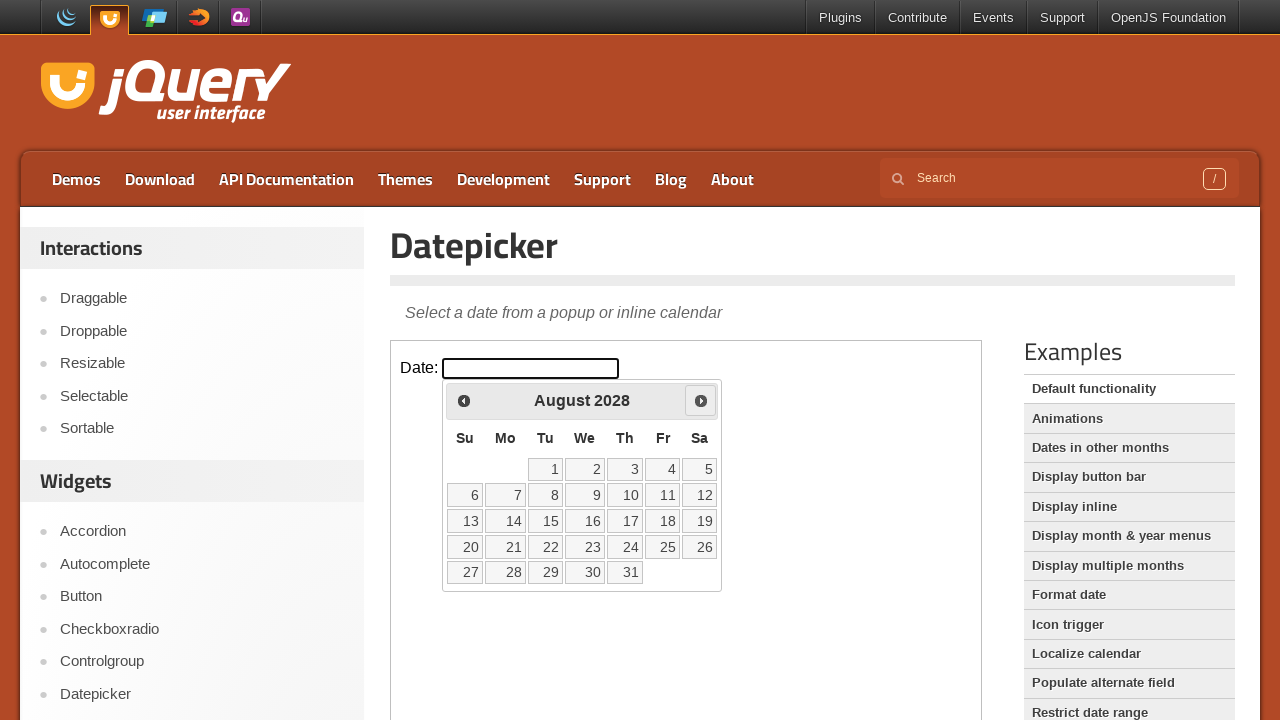

Clicked Next button to navigate to next month at (701, 400) on xpath=//iframe >> internal:control=enter-frame >> xpath=//*[text()='Next']
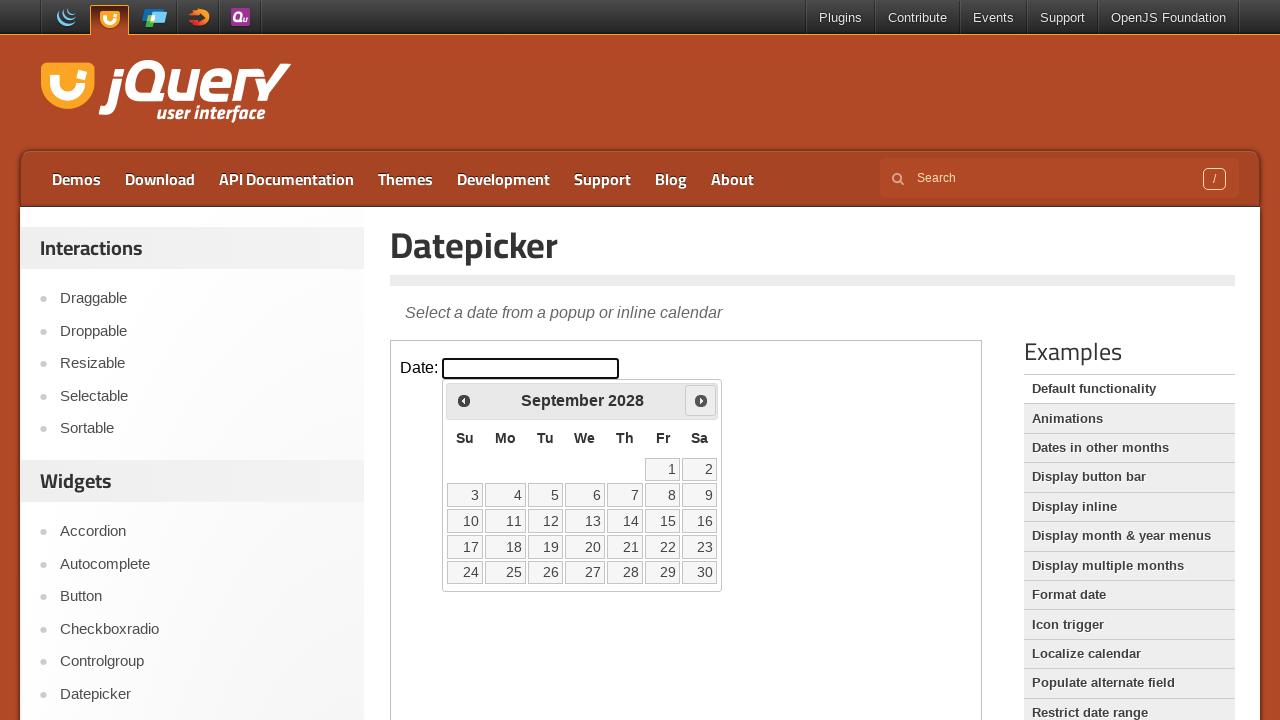

Waited for calendar to update
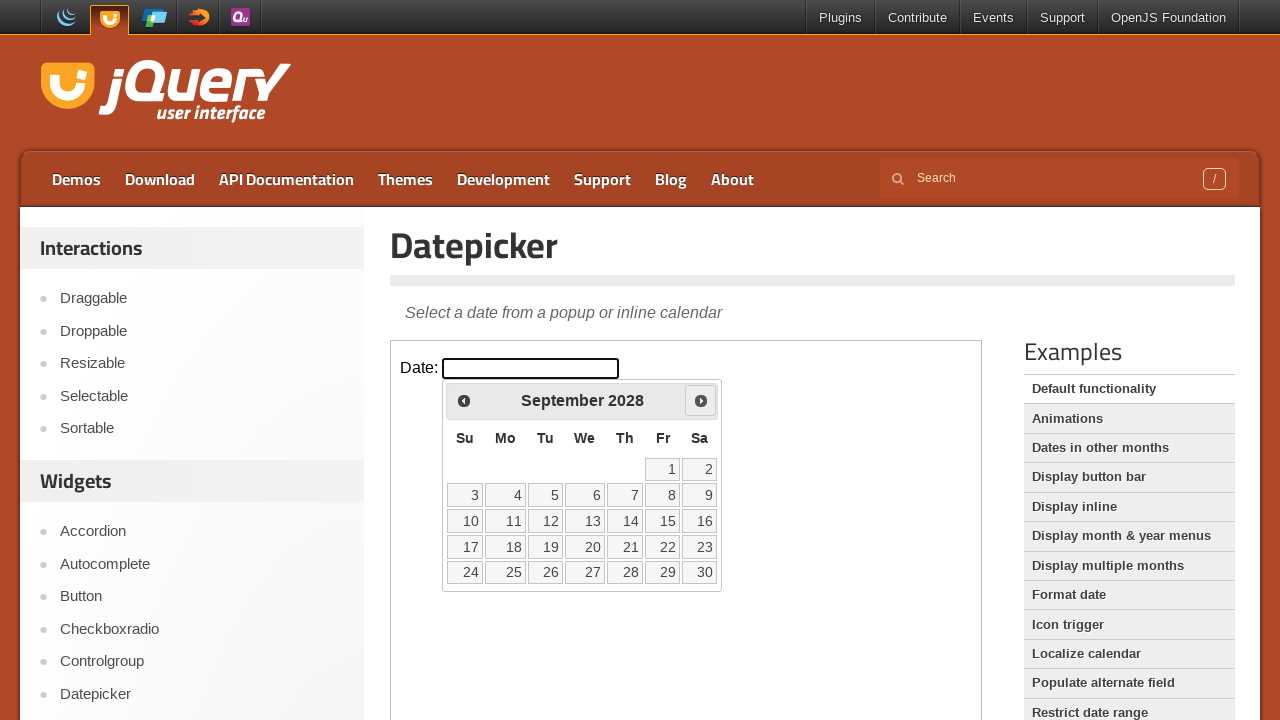

Clicked Next button to navigate to next month at (701, 400) on xpath=//iframe >> internal:control=enter-frame >> xpath=//*[text()='Next']
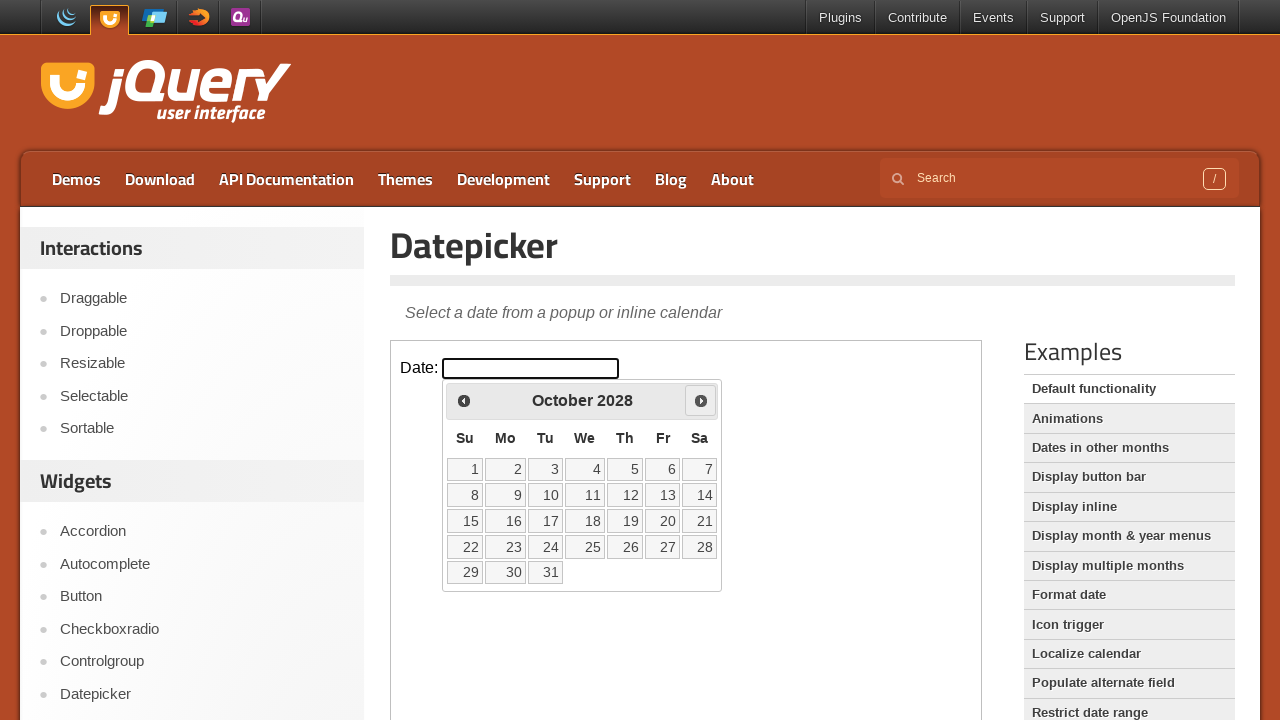

Waited for calendar to update
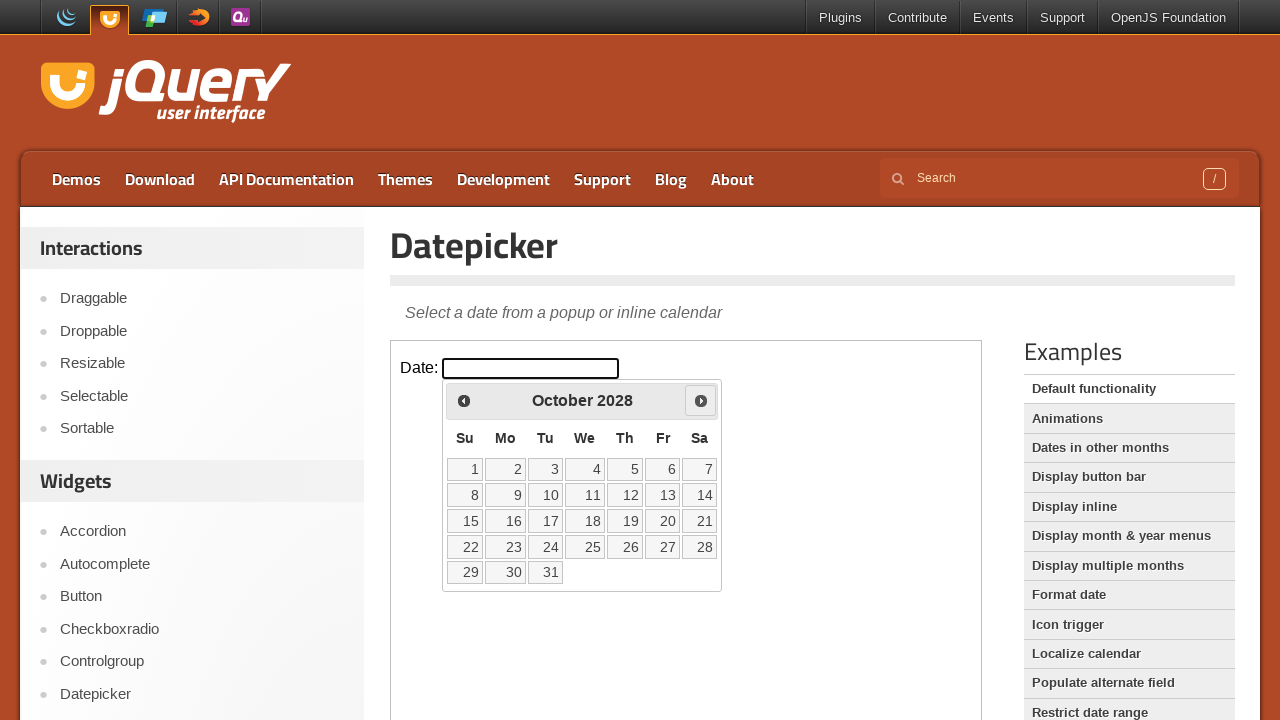

Clicked Next button to navigate to next month at (701, 400) on xpath=//iframe >> internal:control=enter-frame >> xpath=//*[text()='Next']
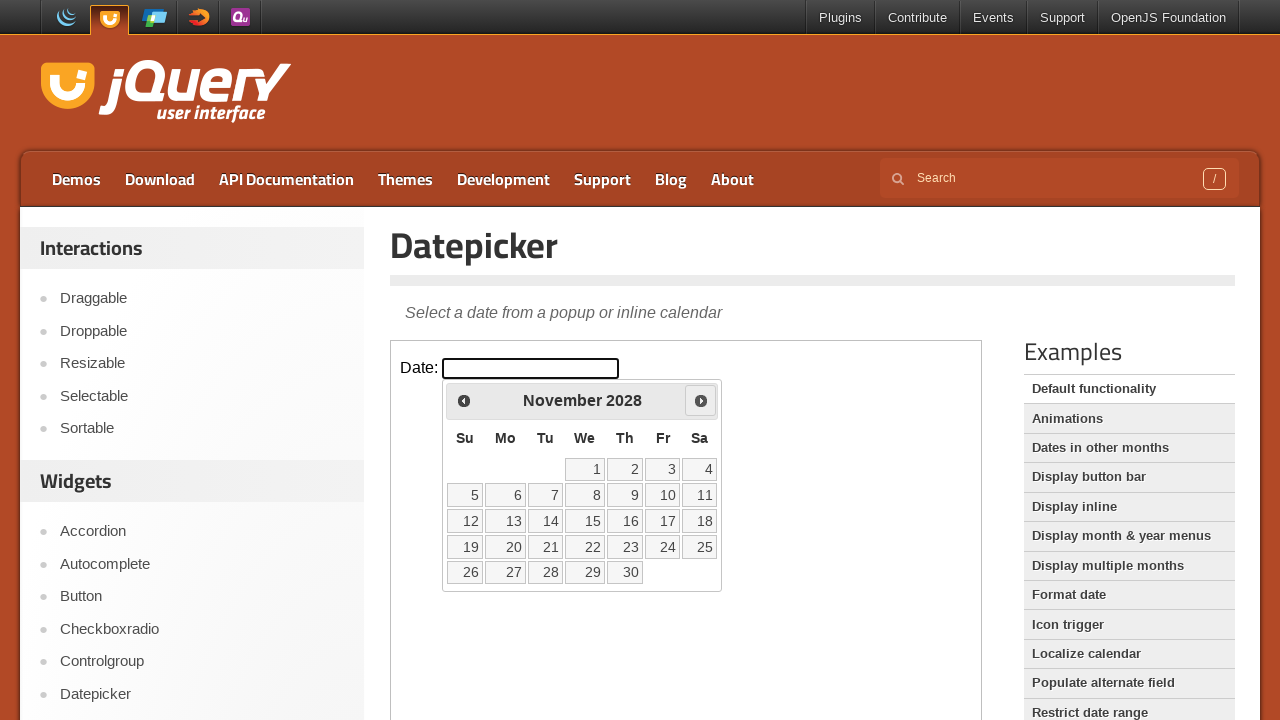

Waited for calendar to update
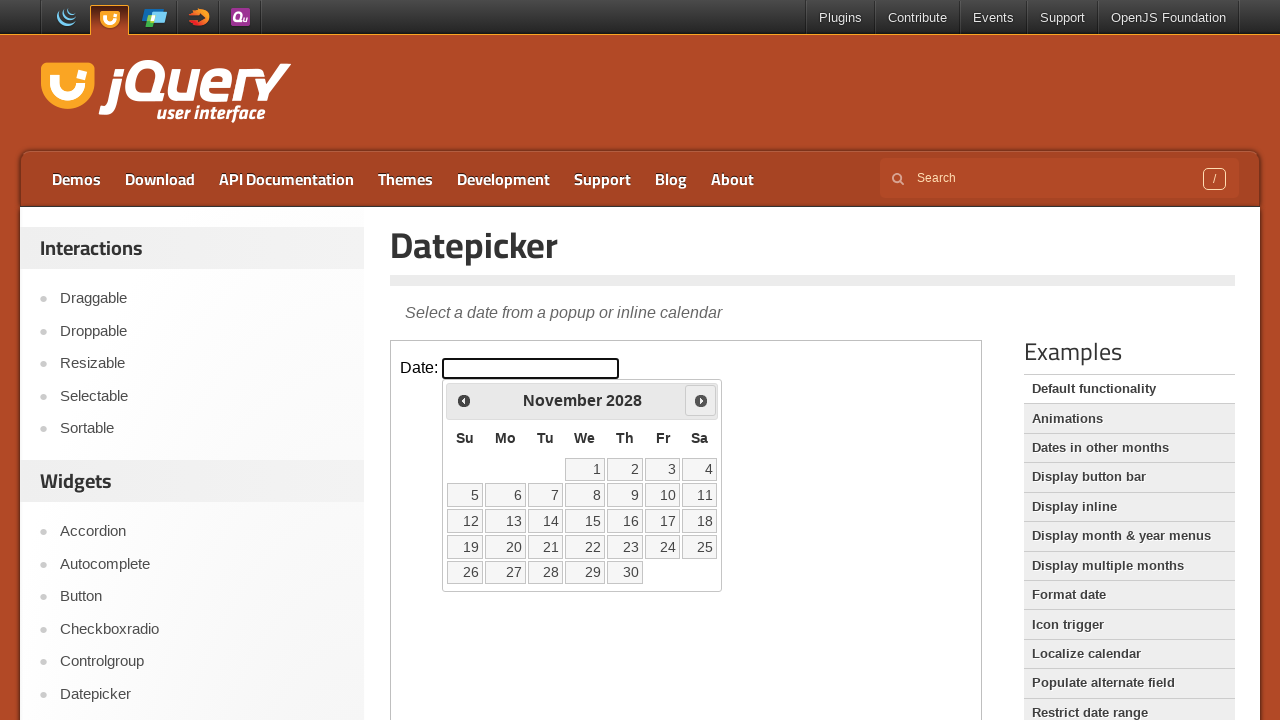

Clicked Next button to navigate to next month at (701, 400) on xpath=//iframe >> internal:control=enter-frame >> xpath=//*[text()='Next']
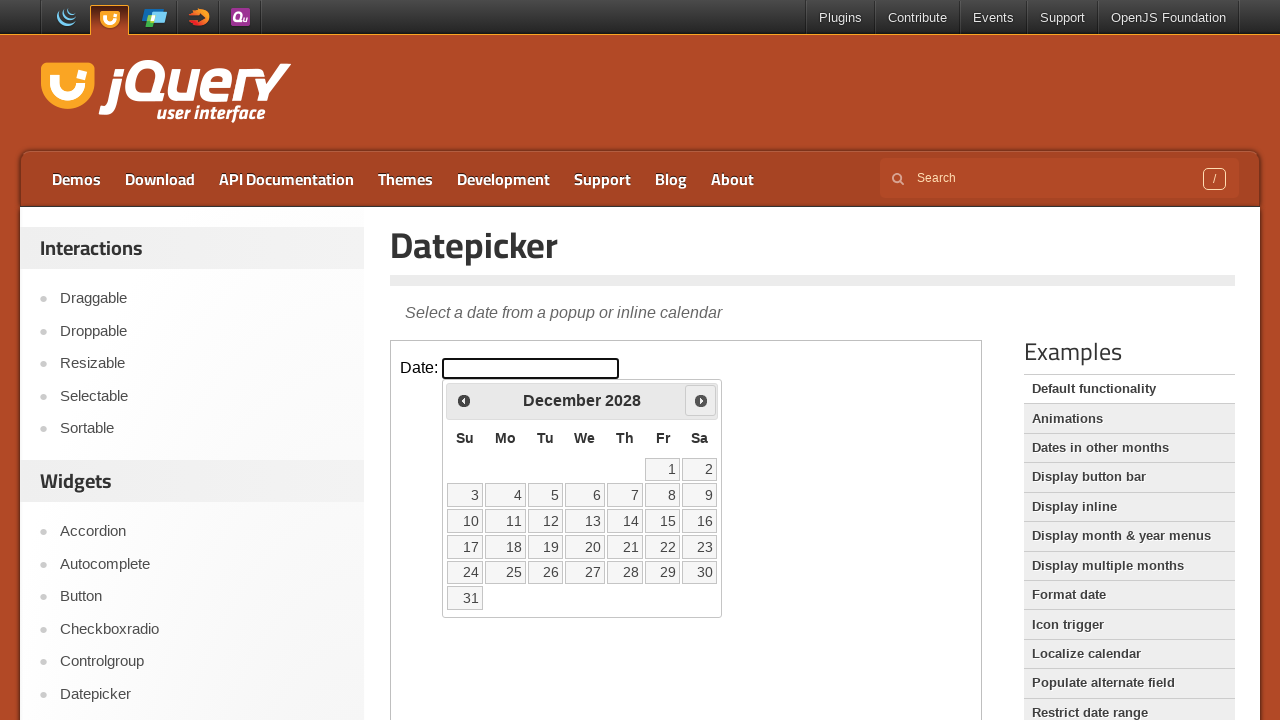

Waited for calendar to update
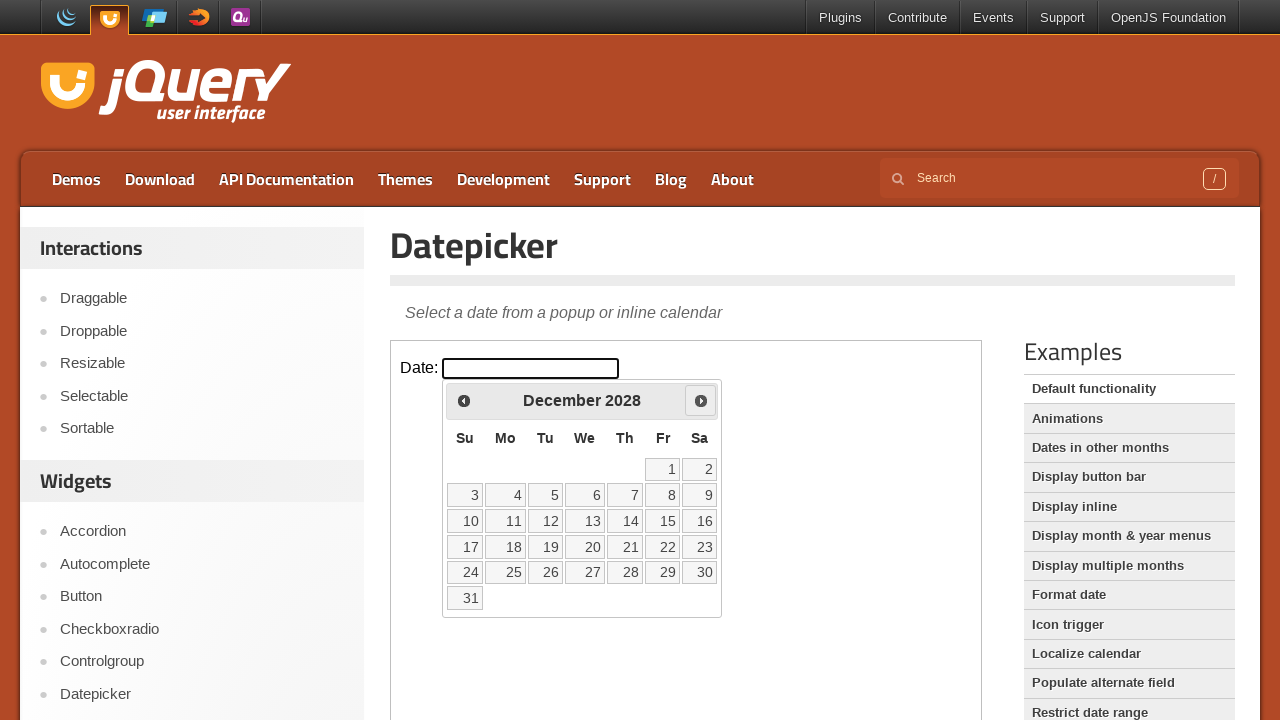

Clicked Next button to navigate to next month at (701, 400) on xpath=//iframe >> internal:control=enter-frame >> xpath=//*[text()='Next']
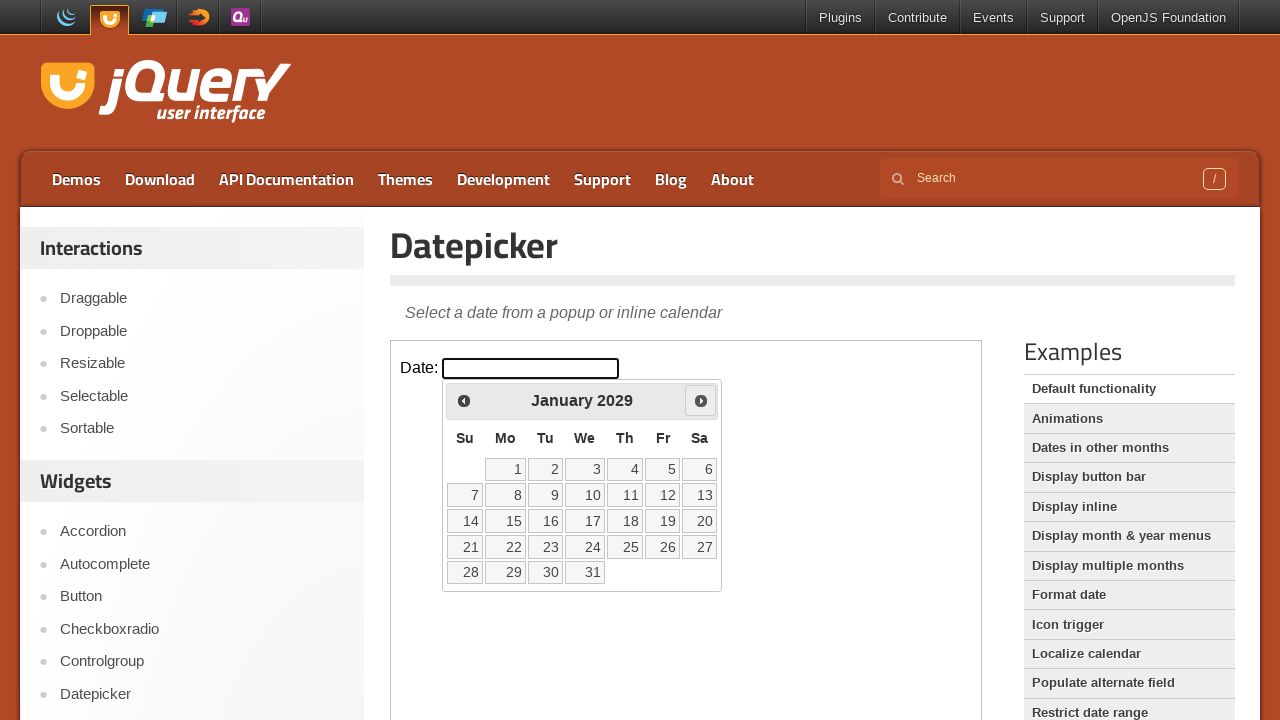

Waited for calendar to update
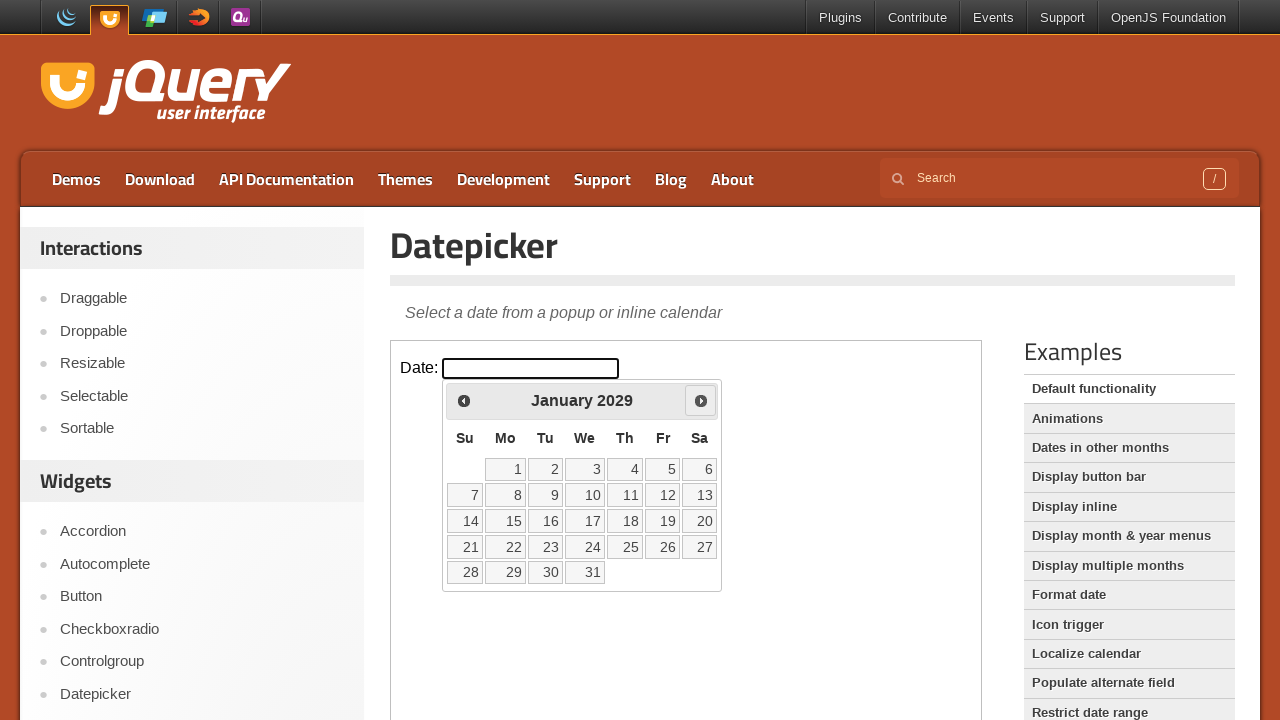

Clicked Next button to navigate to next month at (701, 400) on xpath=//iframe >> internal:control=enter-frame >> xpath=//*[text()='Next']
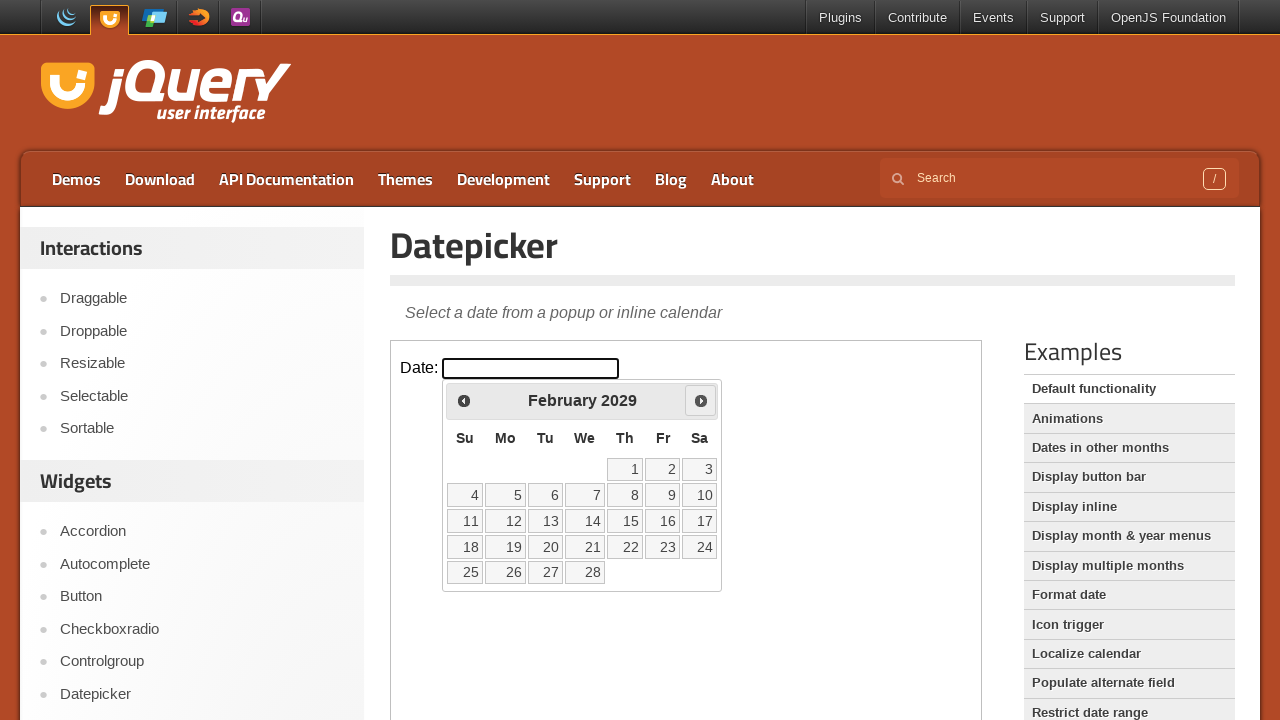

Waited for calendar to update
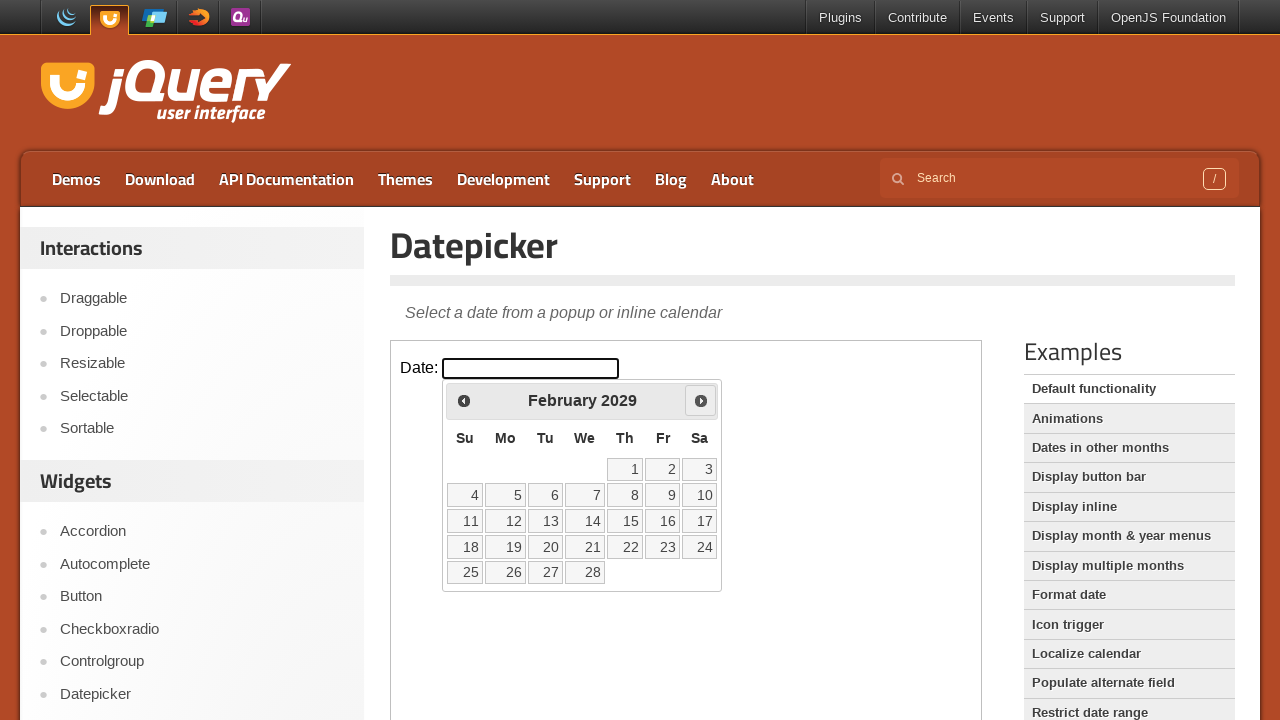

Clicked Next button to navigate to next month at (701, 400) on xpath=//iframe >> internal:control=enter-frame >> xpath=//*[text()='Next']
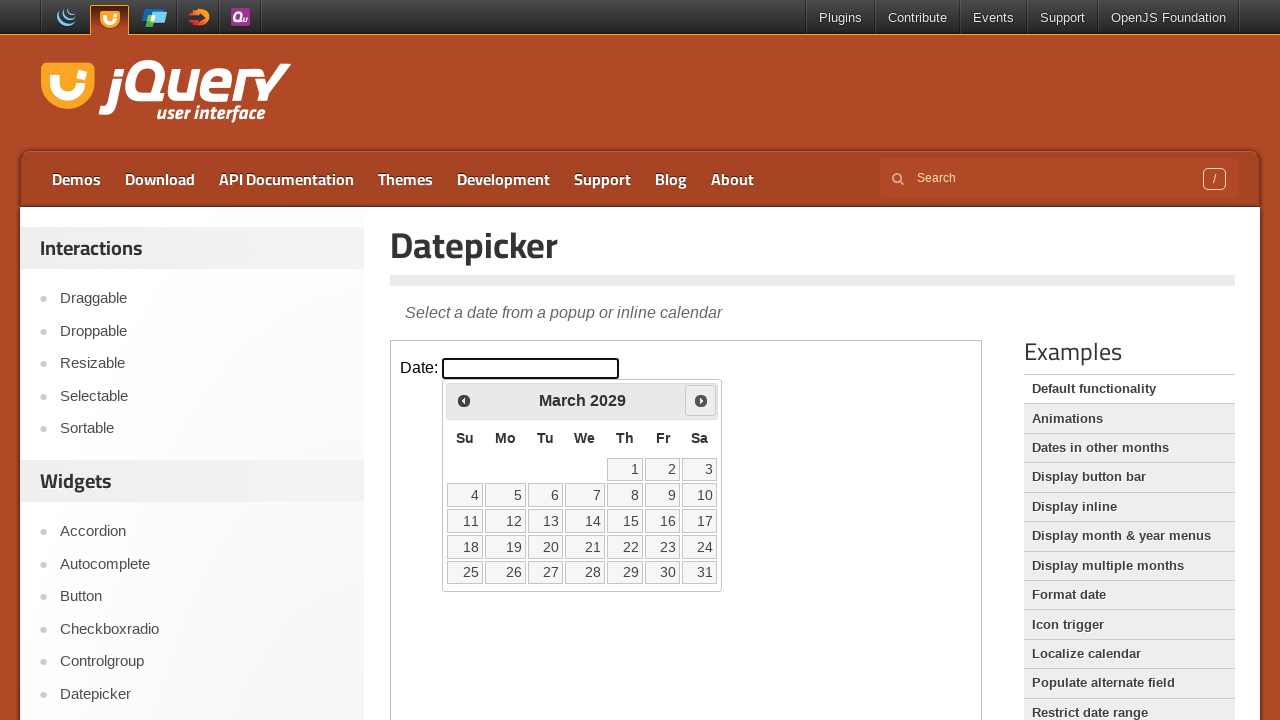

Waited for calendar to update
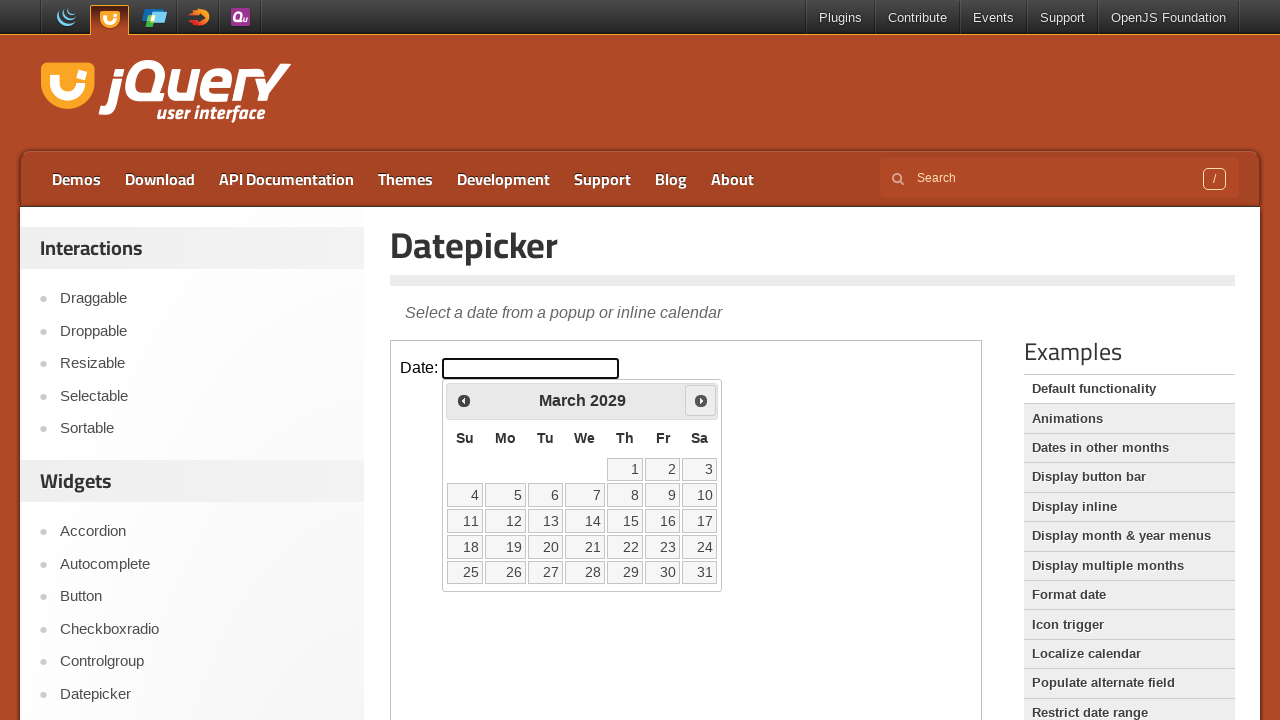

Clicked Next button to navigate to next month at (701, 400) on xpath=//iframe >> internal:control=enter-frame >> xpath=//*[text()='Next']
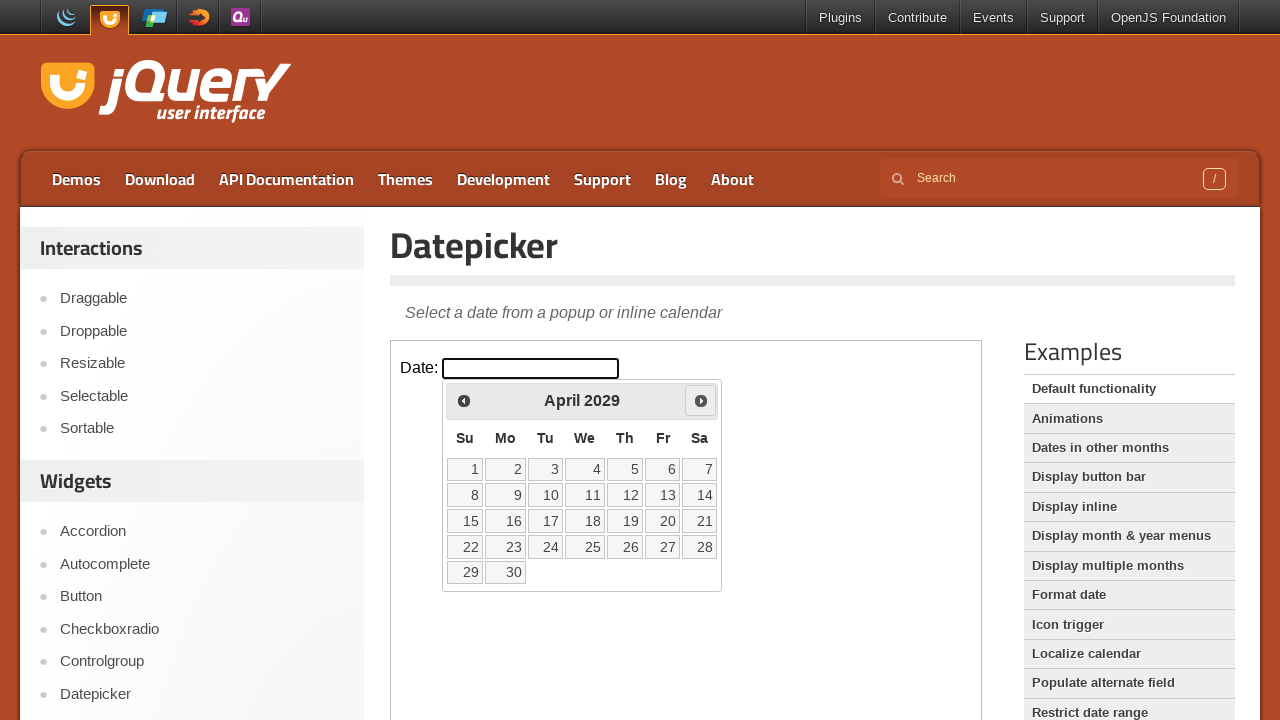

Waited for calendar to update
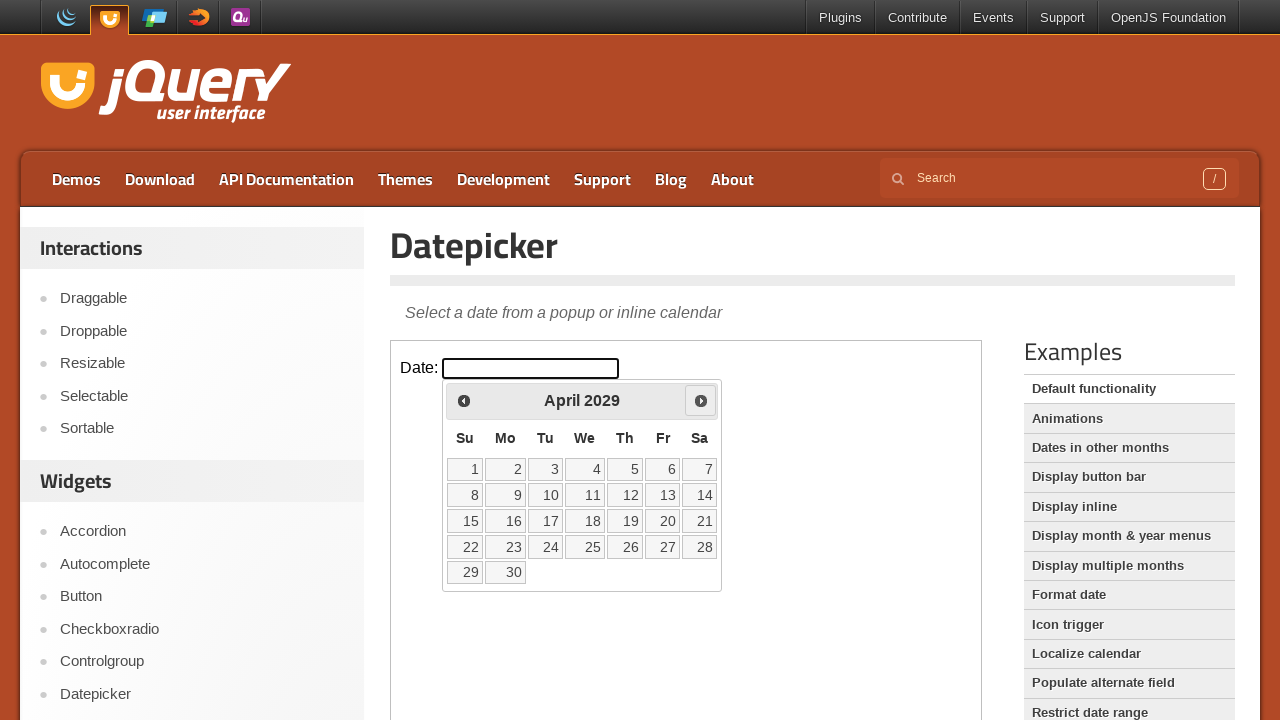

Clicked Next button to navigate to next month at (701, 400) on xpath=//iframe >> internal:control=enter-frame >> xpath=//*[text()='Next']
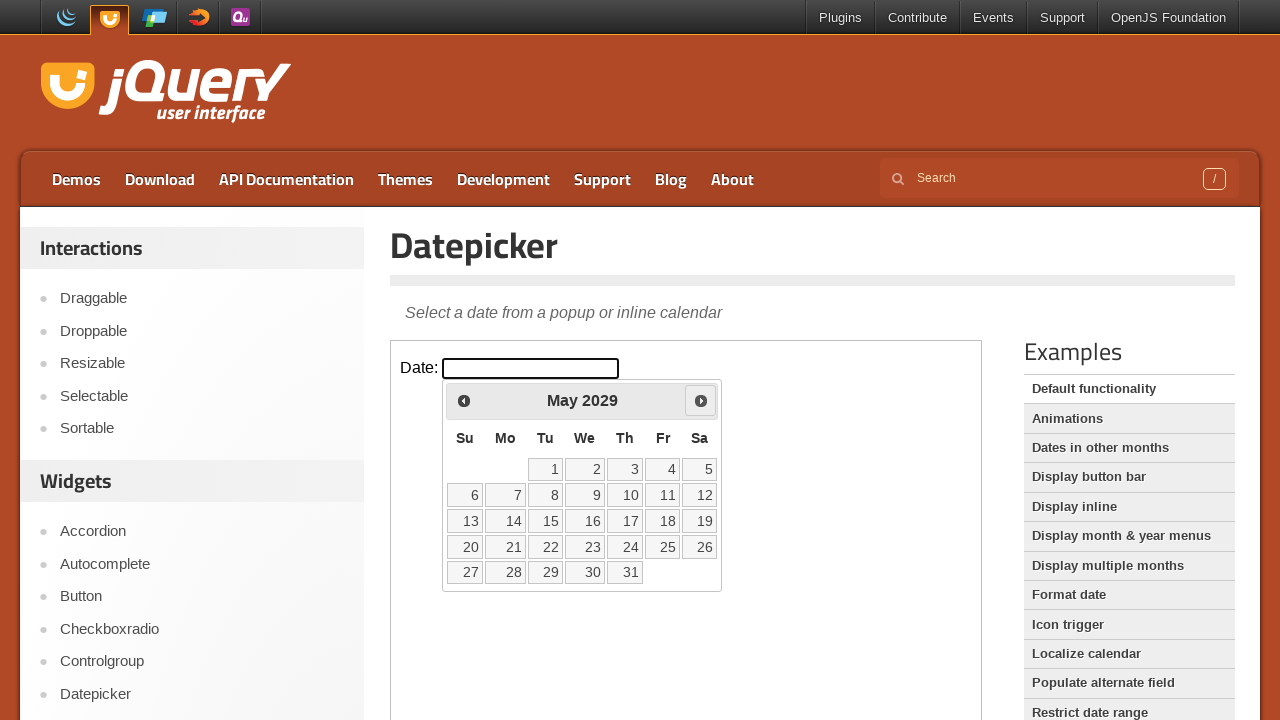

Waited for calendar to update
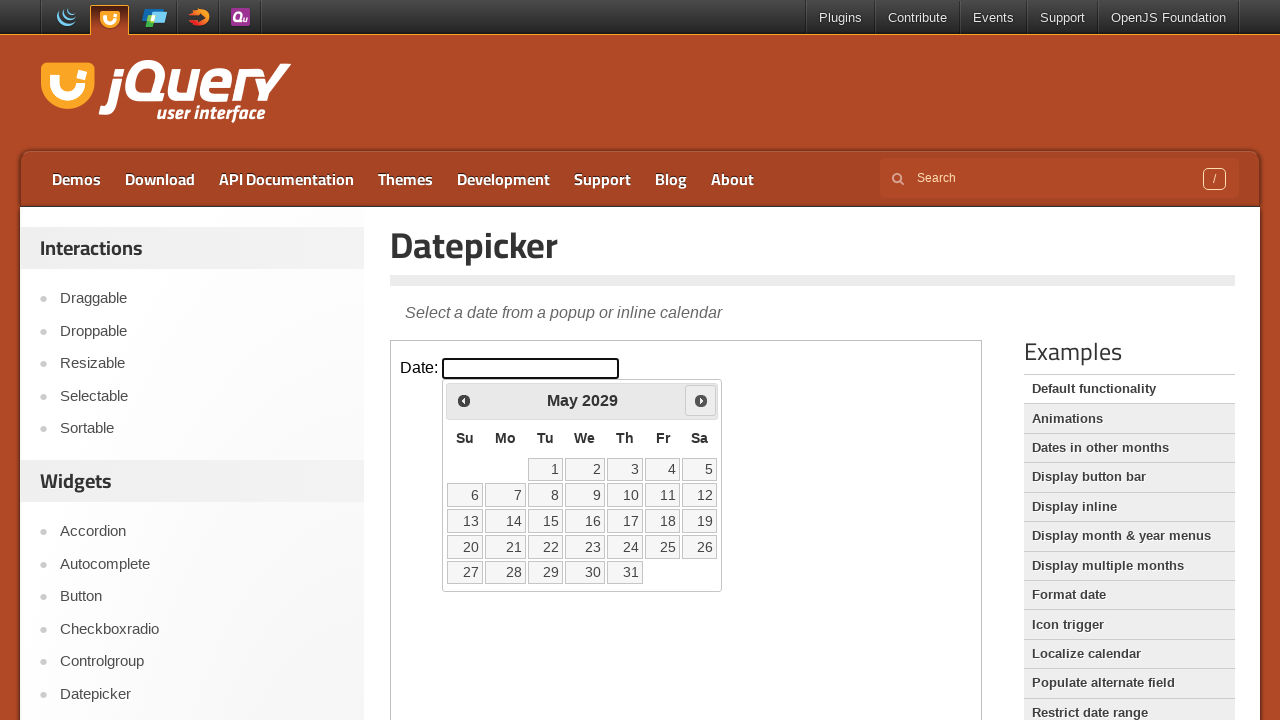

Clicked Next button to navigate to next month at (701, 400) on xpath=//iframe >> internal:control=enter-frame >> xpath=//*[text()='Next']
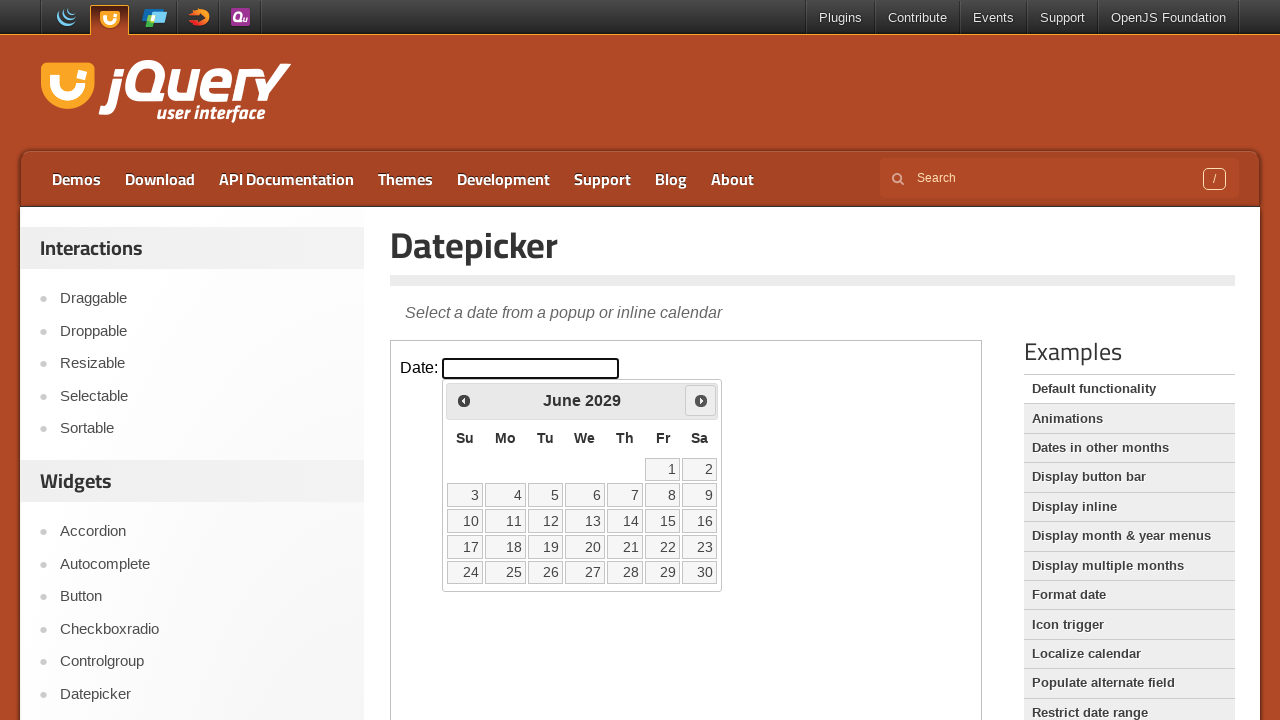

Waited for calendar to update
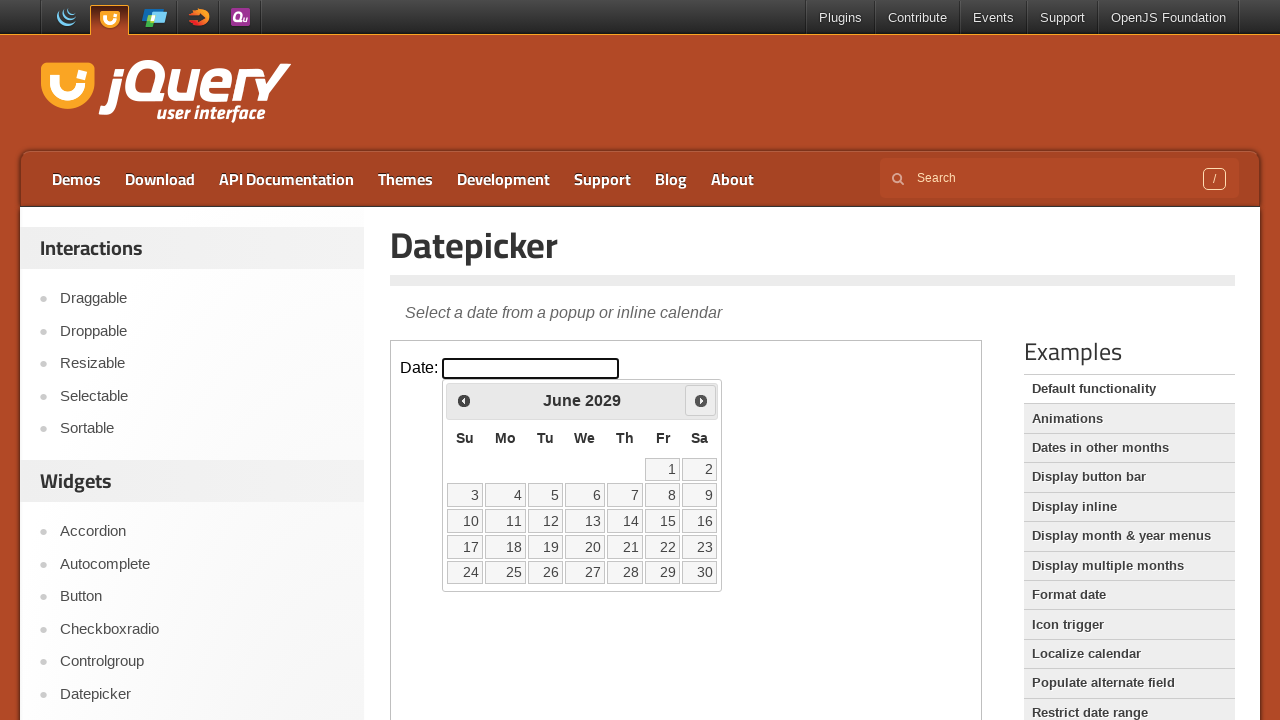

Clicked Next button to navigate to next month at (701, 400) on xpath=//iframe >> internal:control=enter-frame >> xpath=//*[text()='Next']
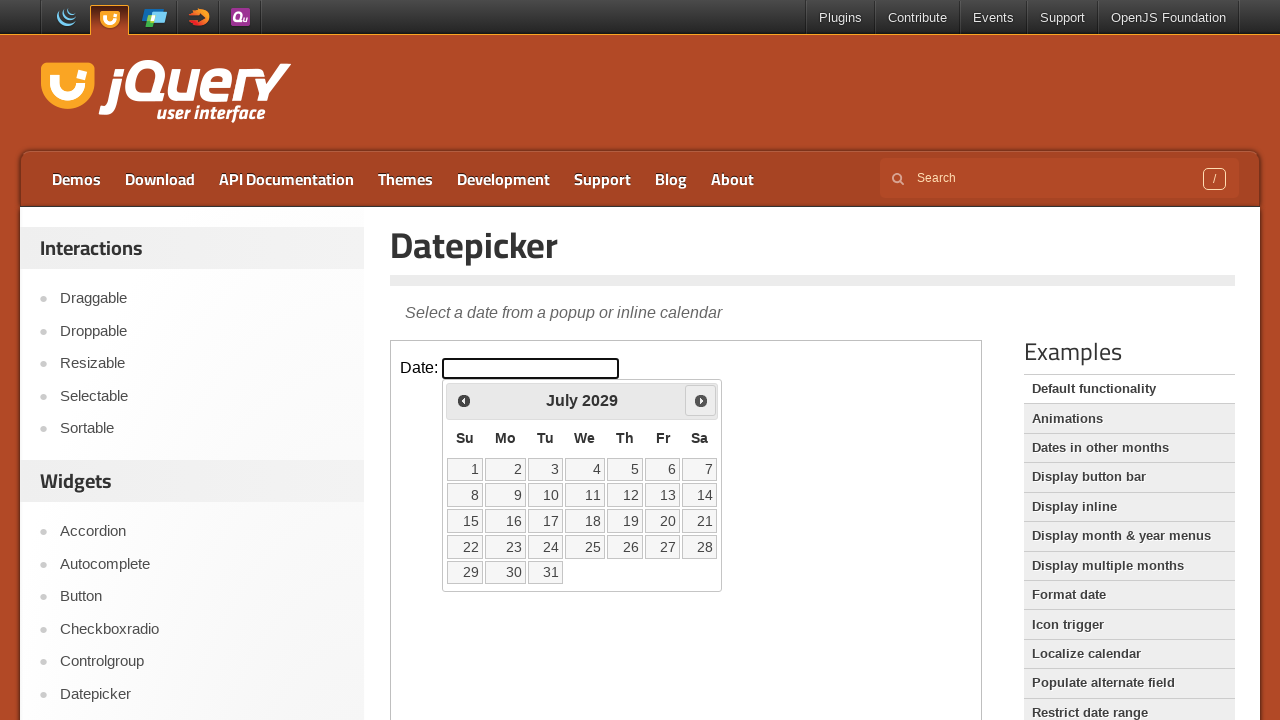

Waited for calendar to update
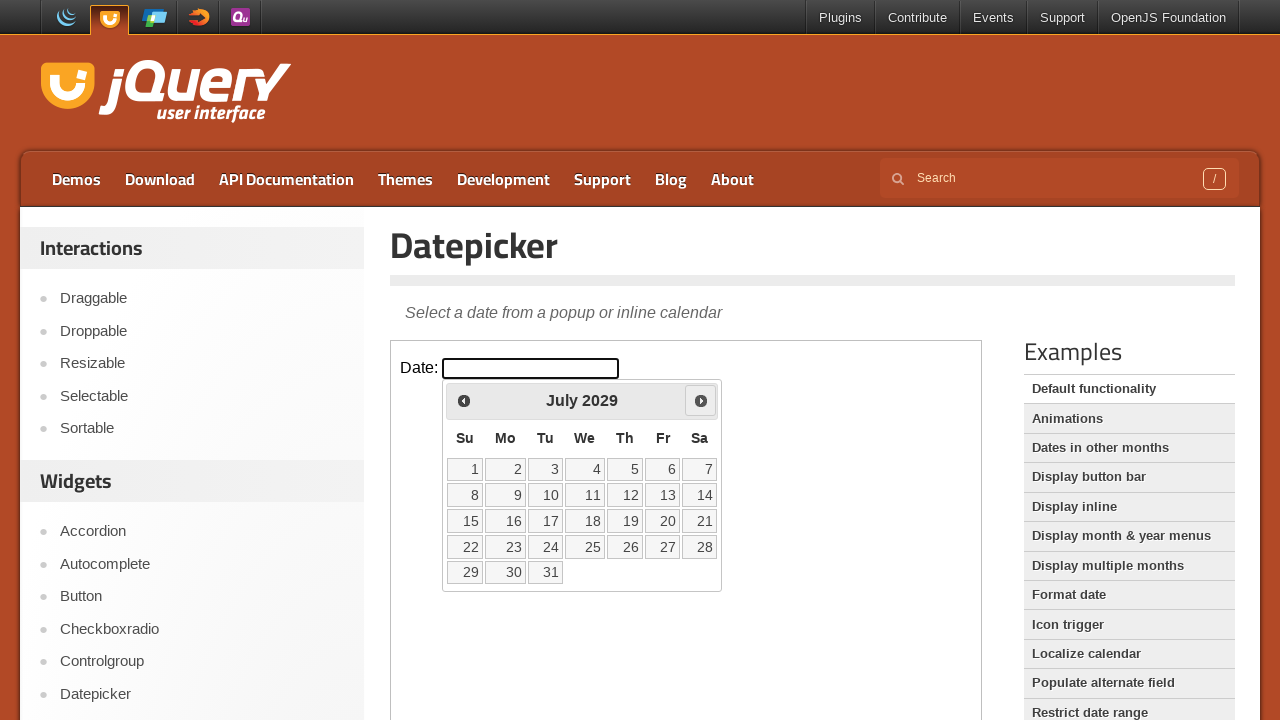

Clicked Next button to navigate to next month at (701, 400) on xpath=//iframe >> internal:control=enter-frame >> xpath=//*[text()='Next']
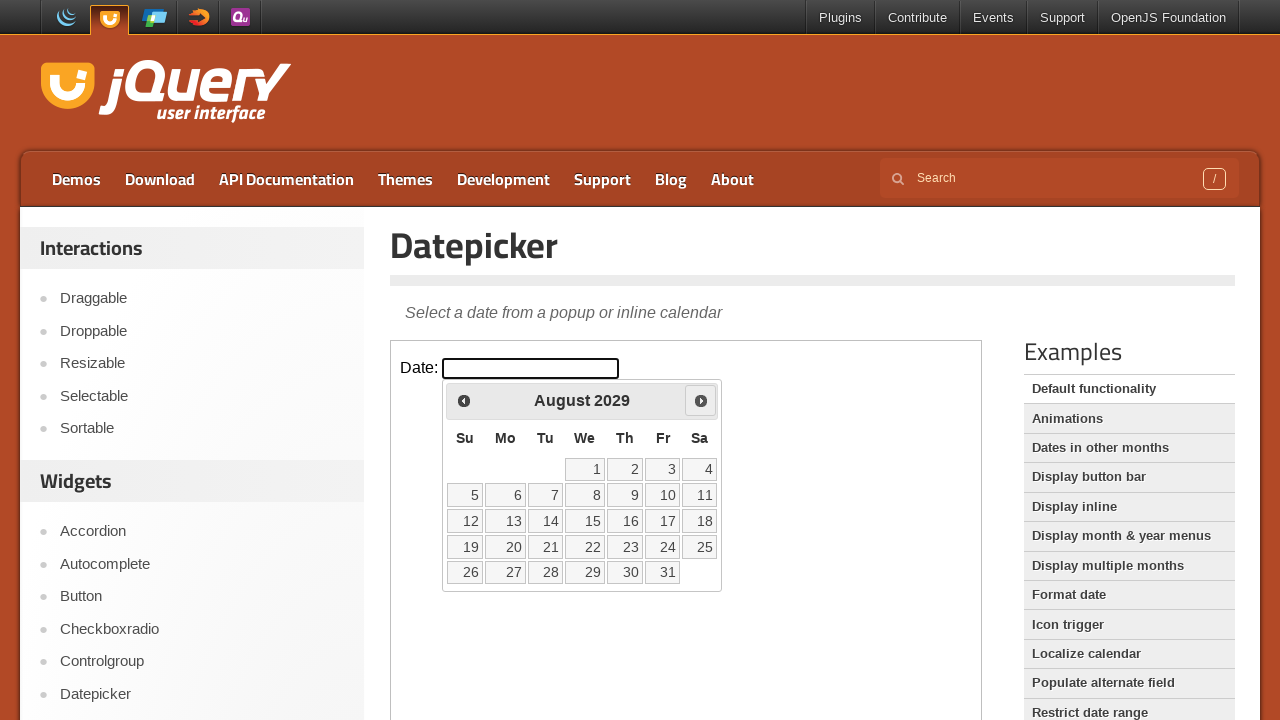

Waited for calendar to update
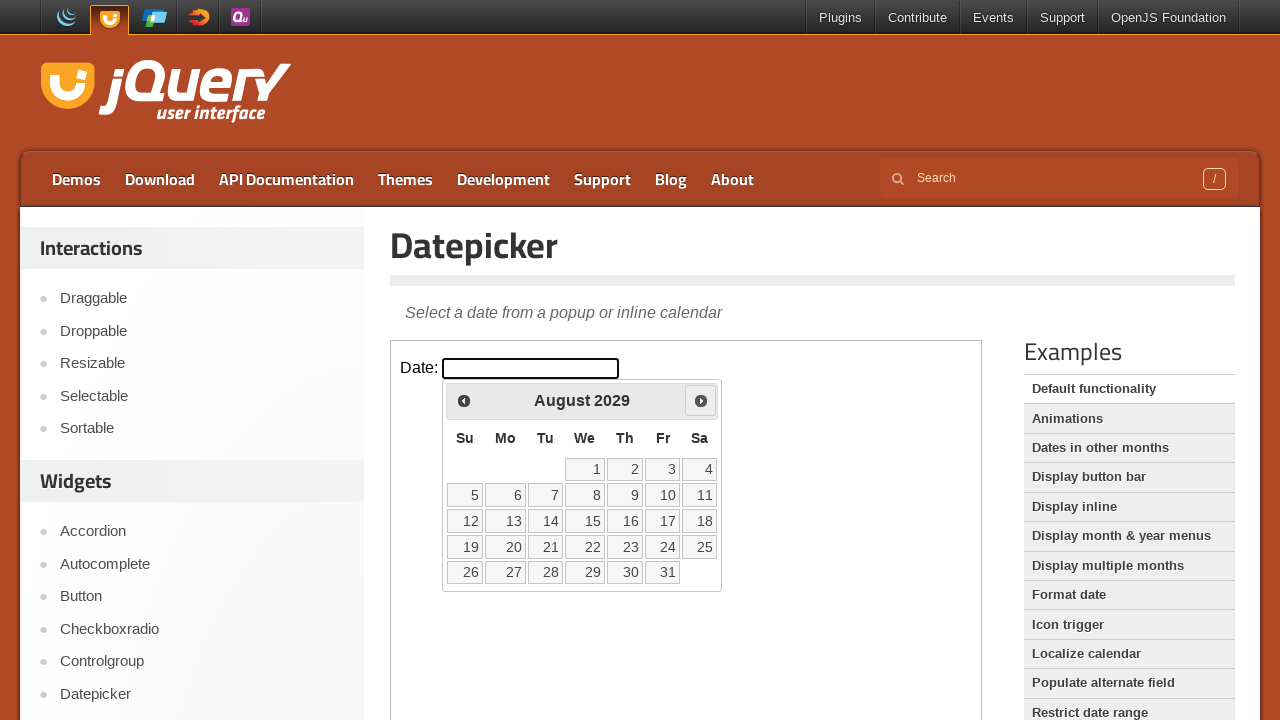

Clicked Next button to navigate to next month at (701, 400) on xpath=//iframe >> internal:control=enter-frame >> xpath=//*[text()='Next']
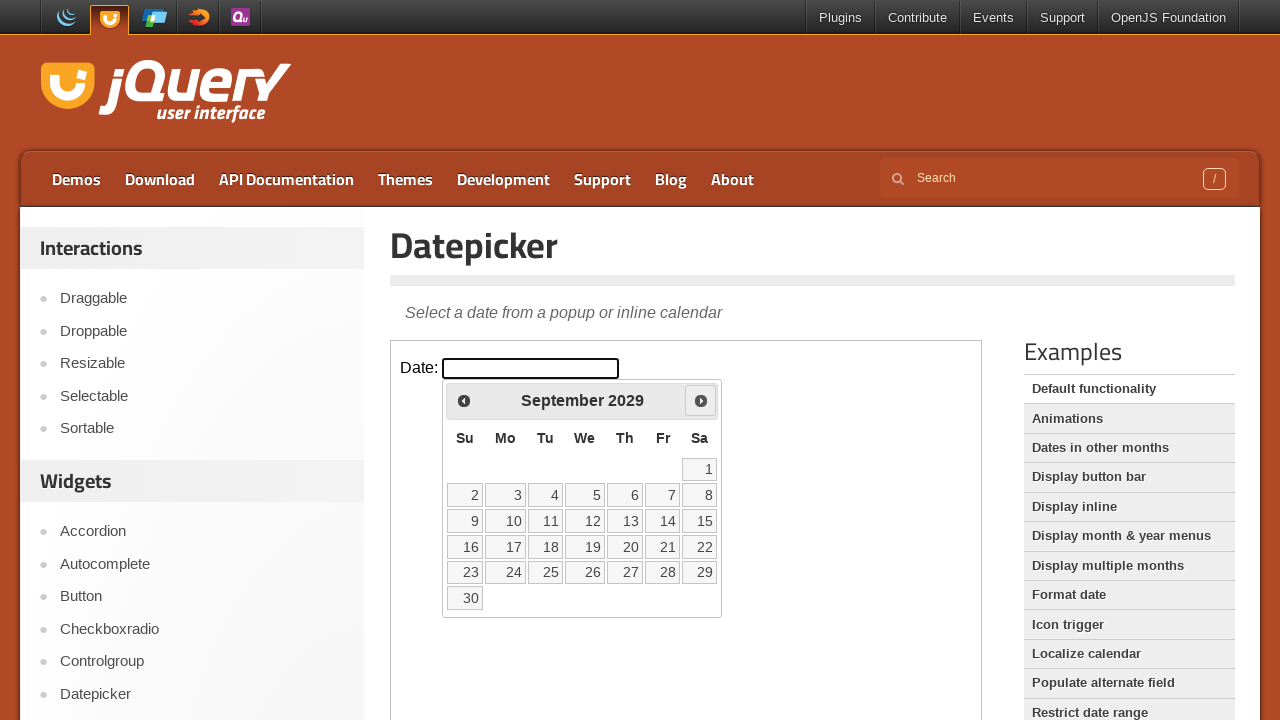

Waited for calendar to update
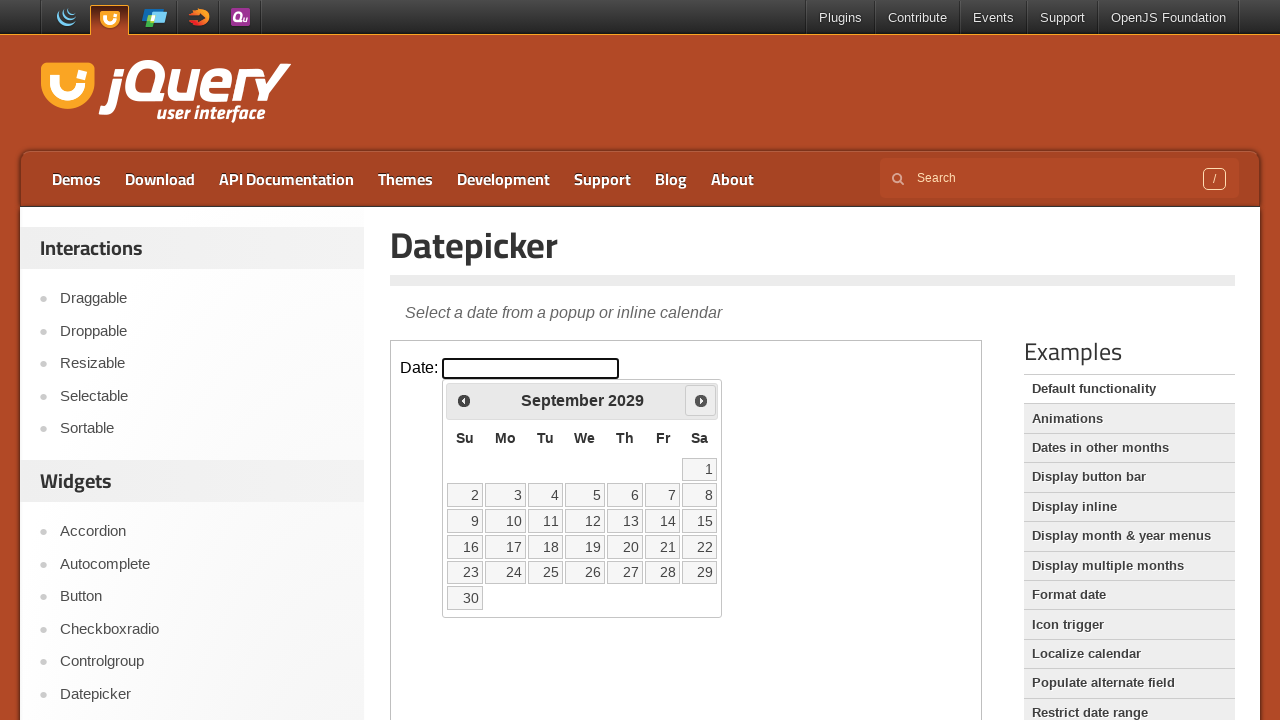

Clicked Next button to navigate to next month at (701, 400) on xpath=//iframe >> internal:control=enter-frame >> xpath=//*[text()='Next']
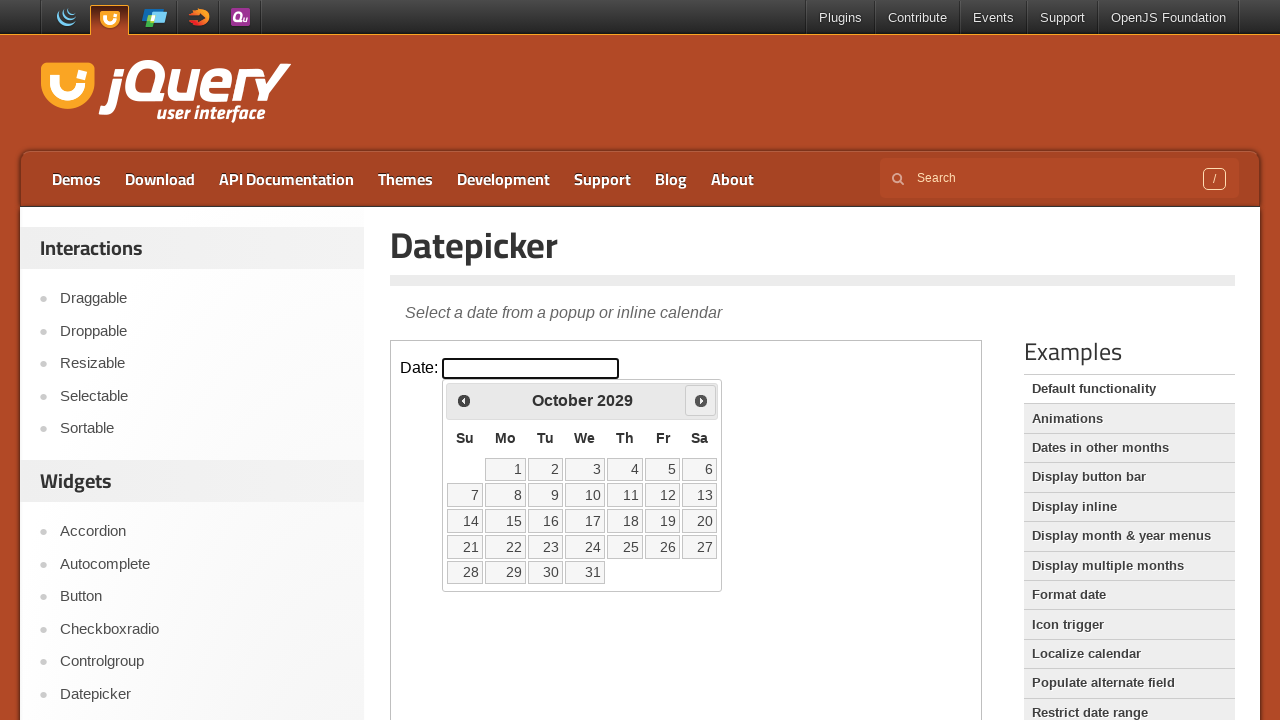

Waited for calendar to update
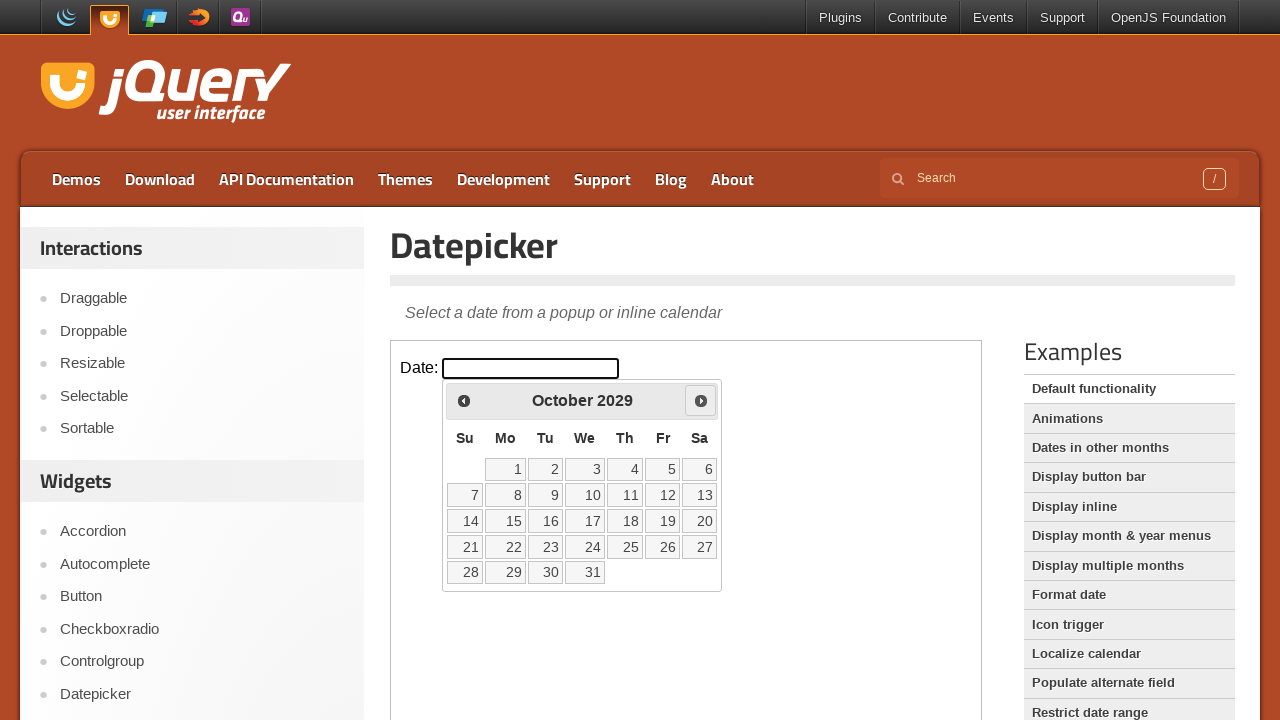

Clicked Next button to navigate to next month at (701, 400) on xpath=//iframe >> internal:control=enter-frame >> xpath=//*[text()='Next']
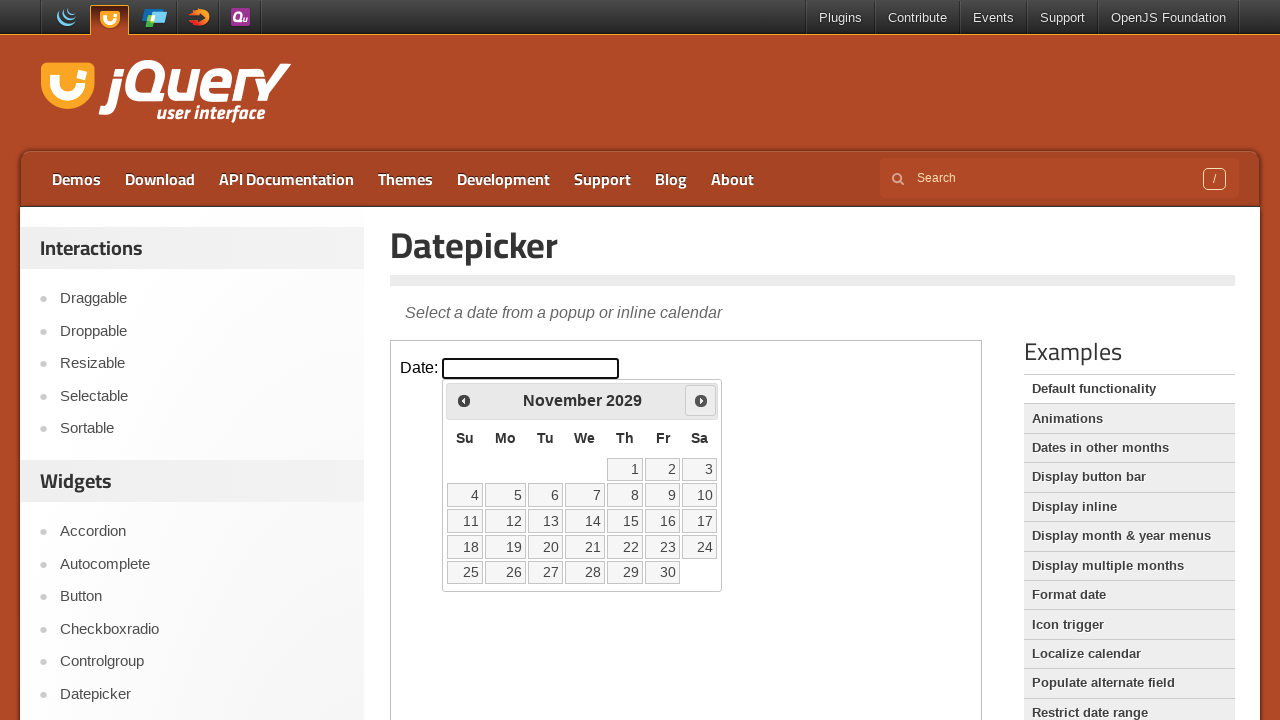

Waited for calendar to update
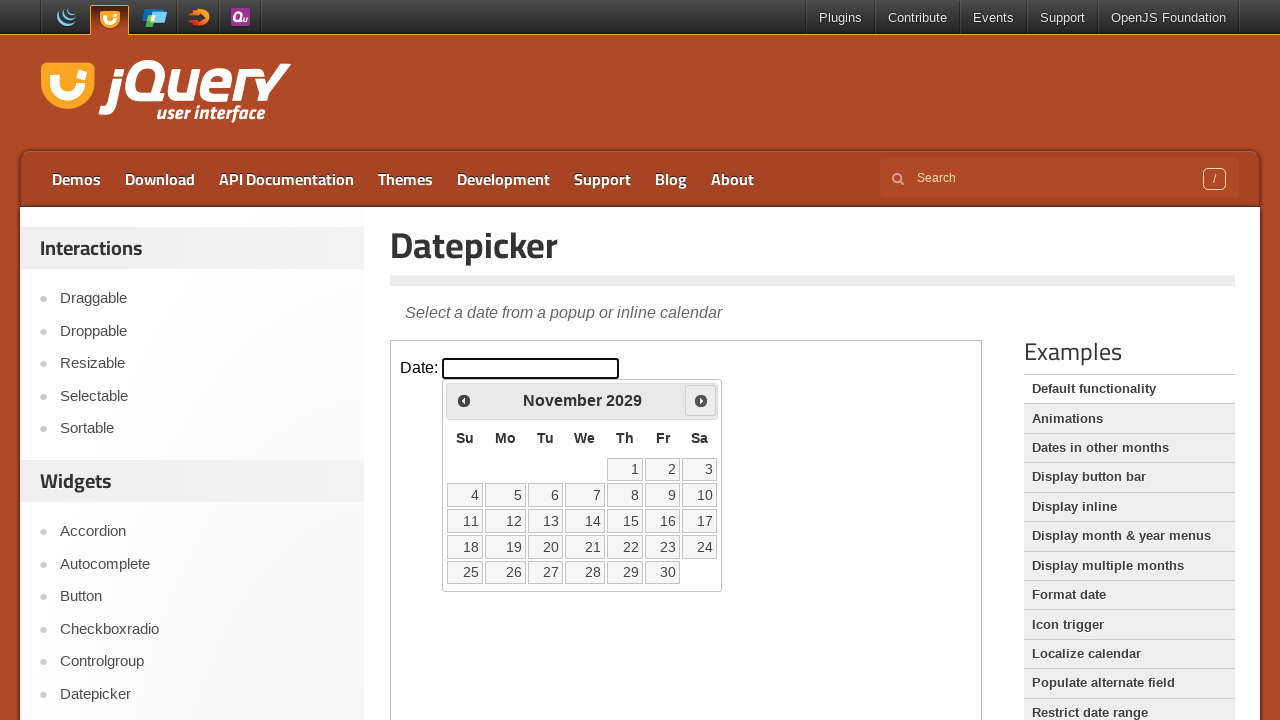

Clicked Next button to navigate to next month at (701, 400) on xpath=//iframe >> internal:control=enter-frame >> xpath=//*[text()='Next']
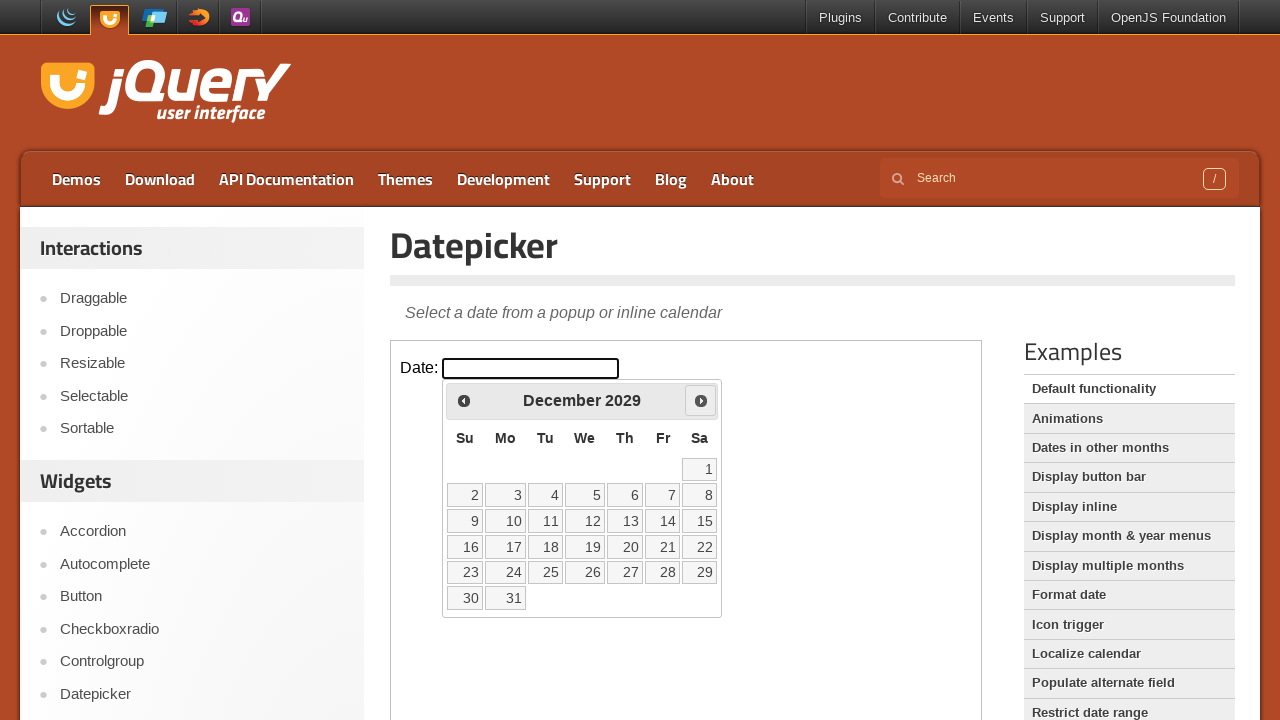

Waited for calendar to update
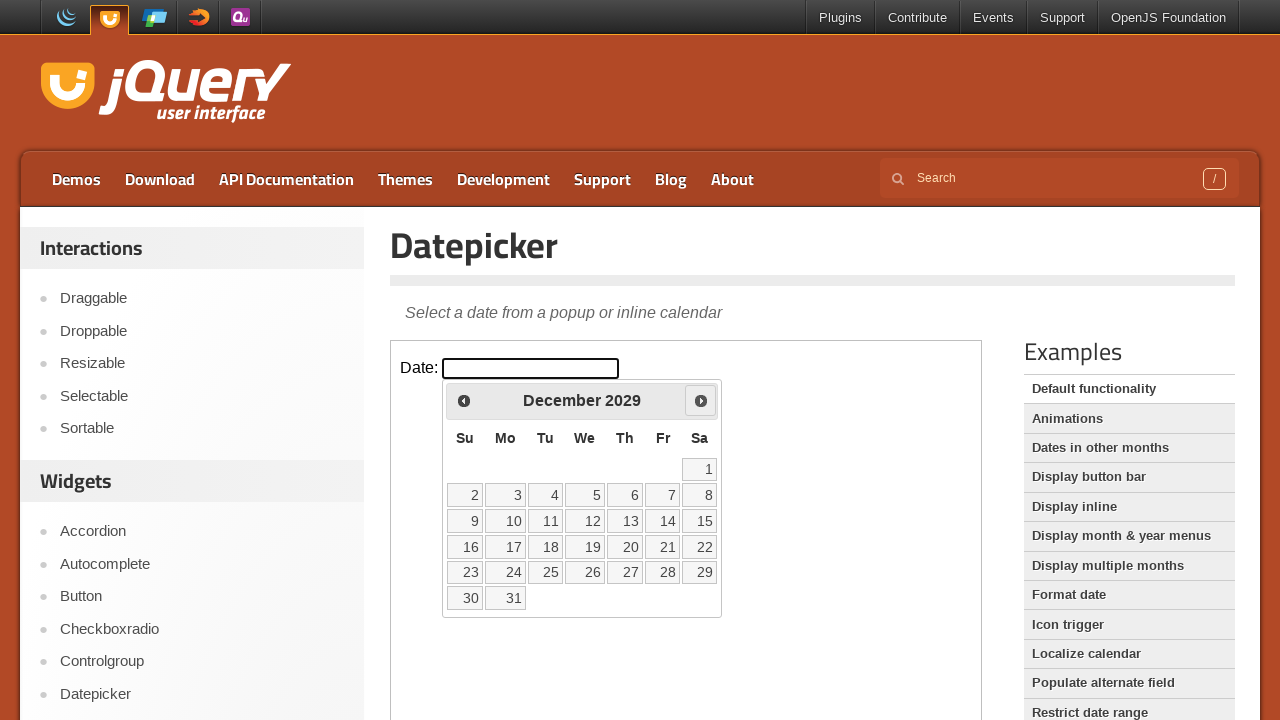

Clicked Next button to navigate to next month at (701, 400) on xpath=//iframe >> internal:control=enter-frame >> xpath=//*[text()='Next']
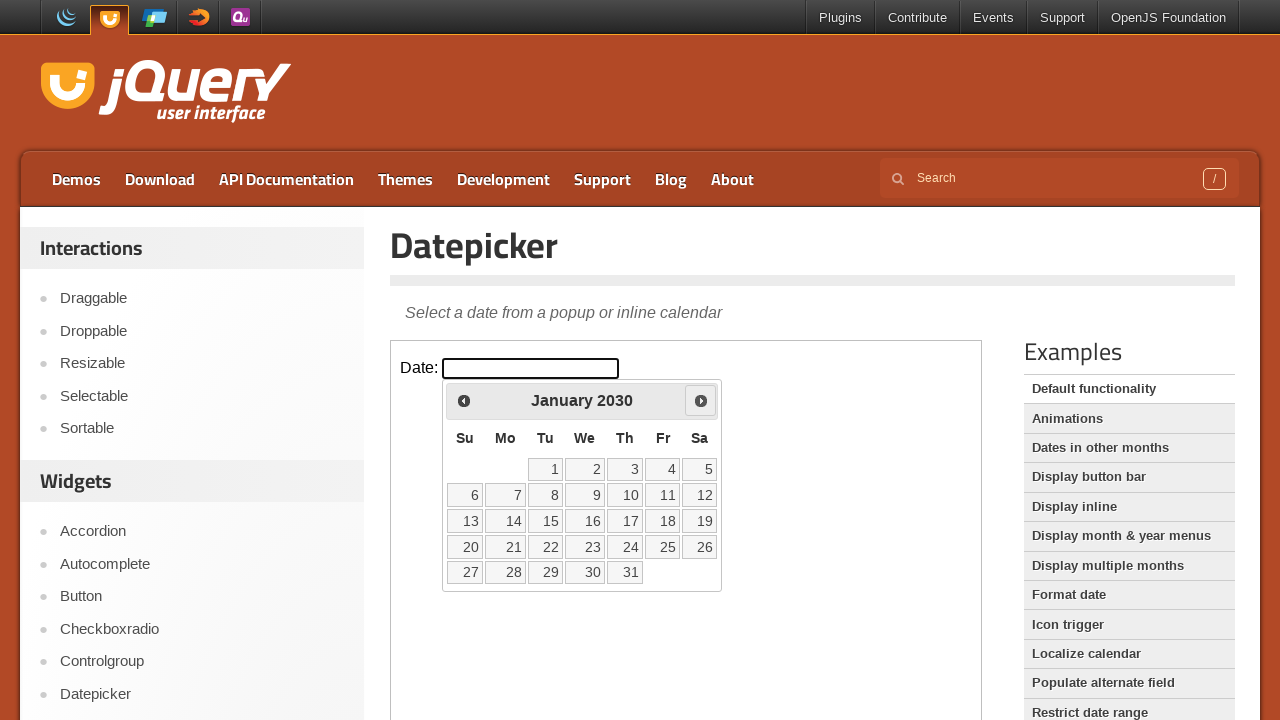

Waited for calendar to update
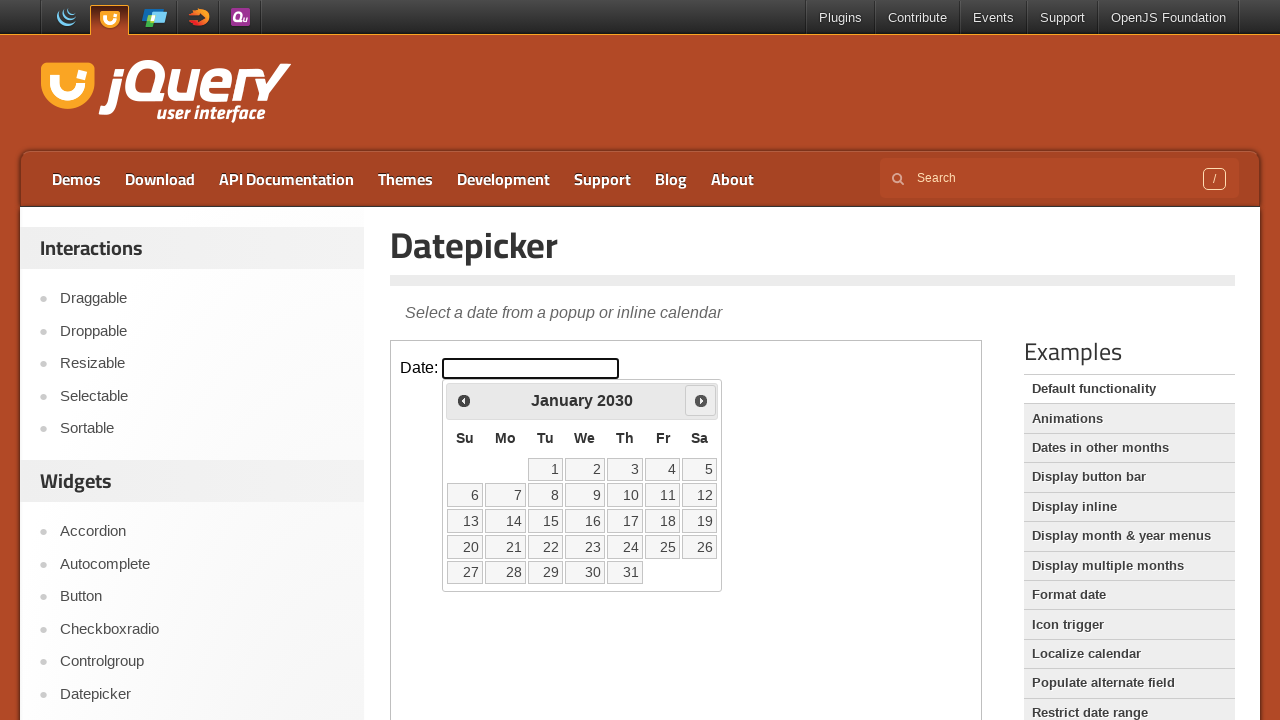

Clicked Next button to navigate to next month at (701, 400) on xpath=//iframe >> internal:control=enter-frame >> xpath=//*[text()='Next']
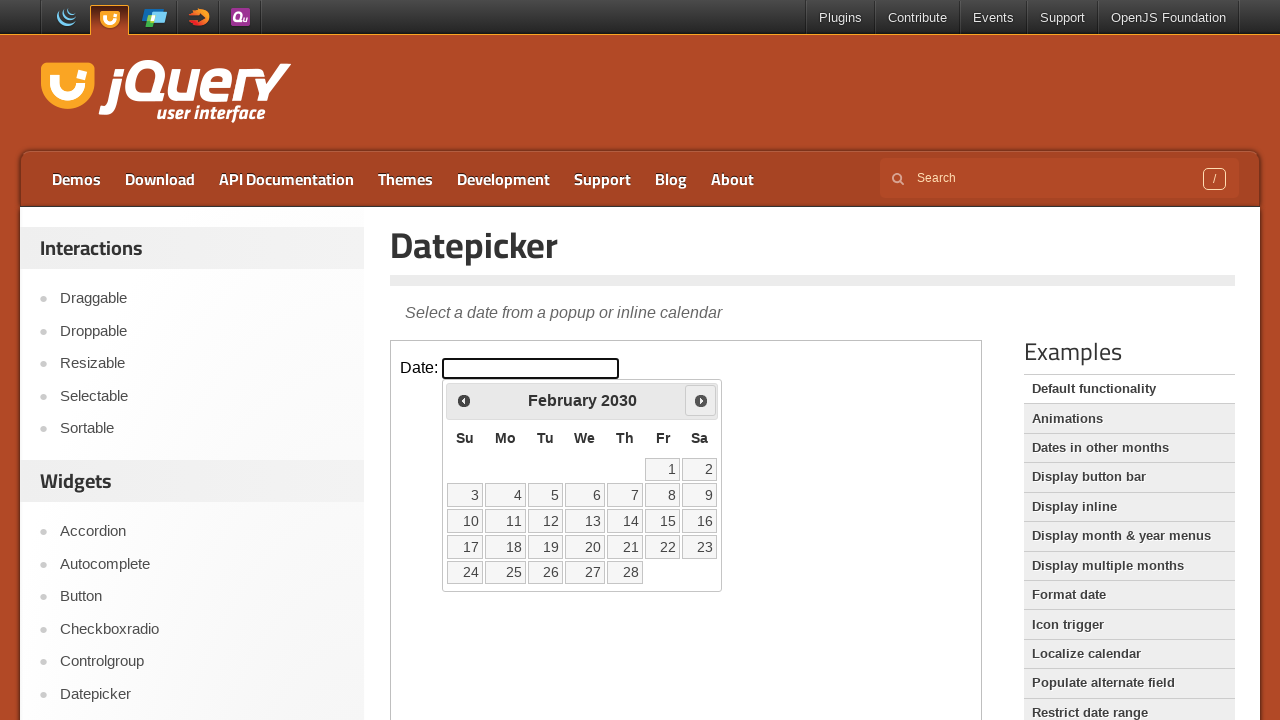

Waited for calendar to update
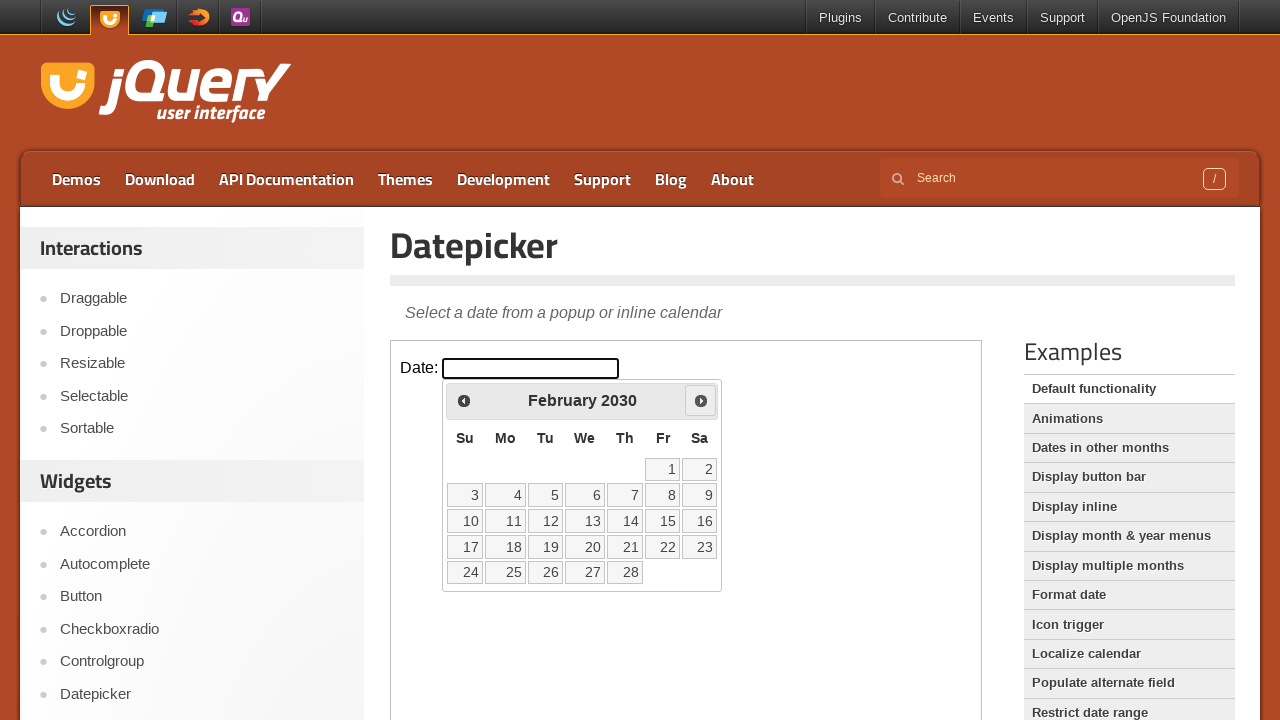

Clicked Next button to navigate to next month at (701, 400) on xpath=//iframe >> internal:control=enter-frame >> xpath=//*[text()='Next']
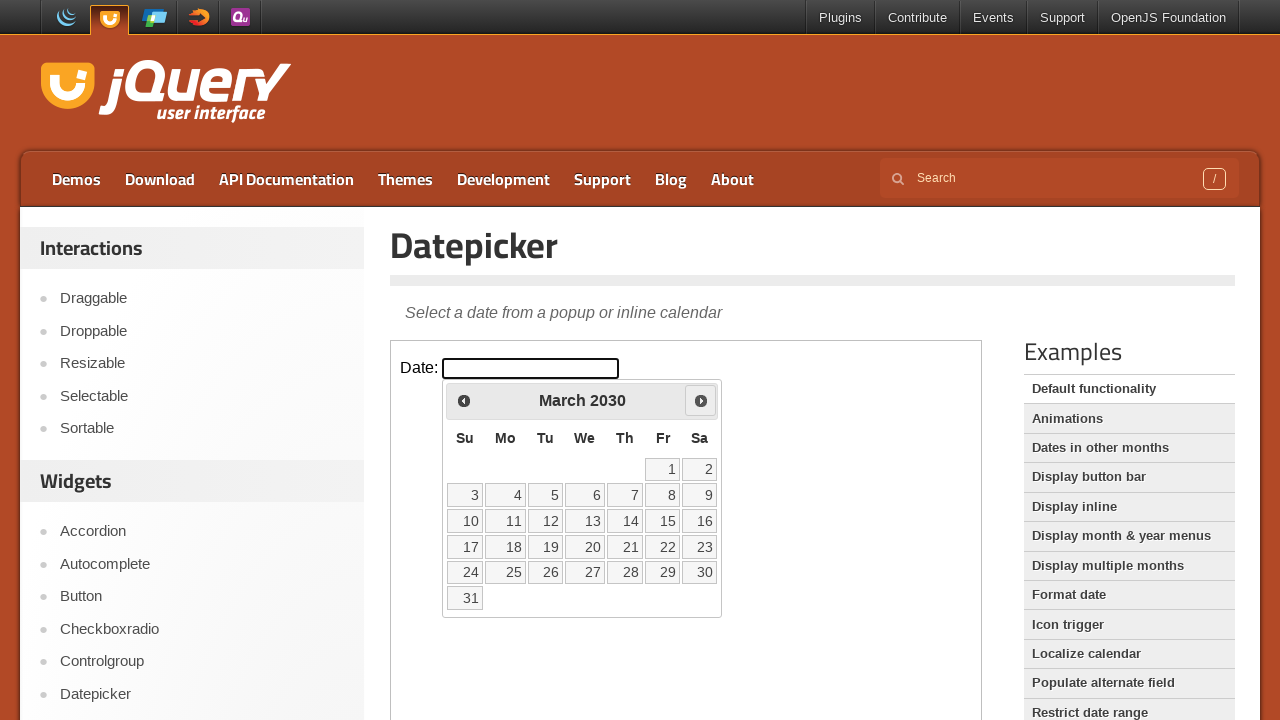

Waited for calendar to update
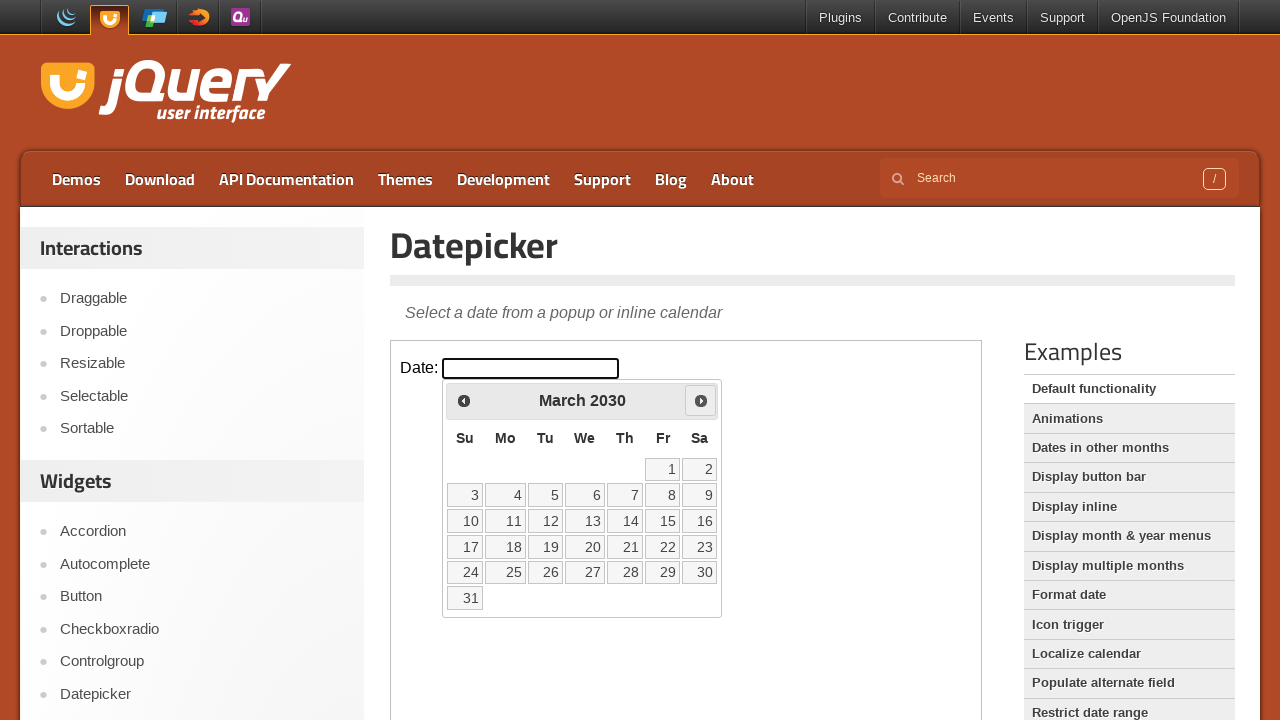

Clicked Next button to navigate to next month at (701, 400) on xpath=//iframe >> internal:control=enter-frame >> xpath=//*[text()='Next']
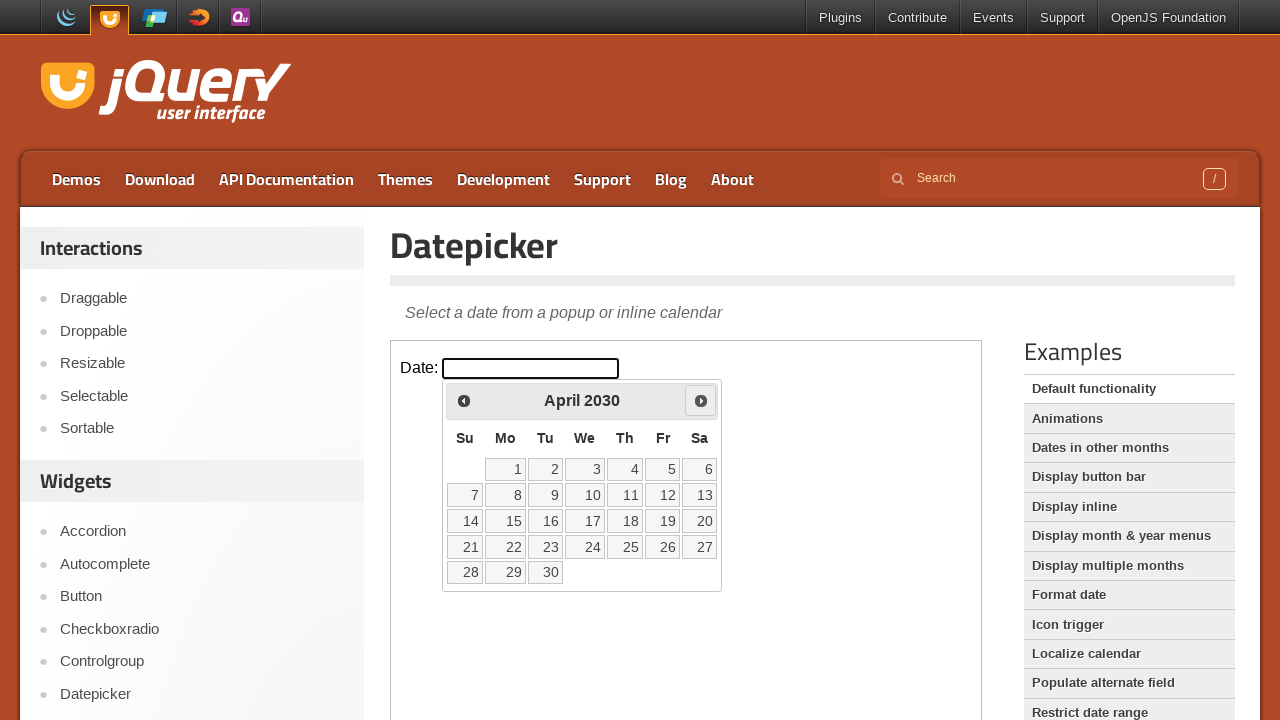

Waited for calendar to update
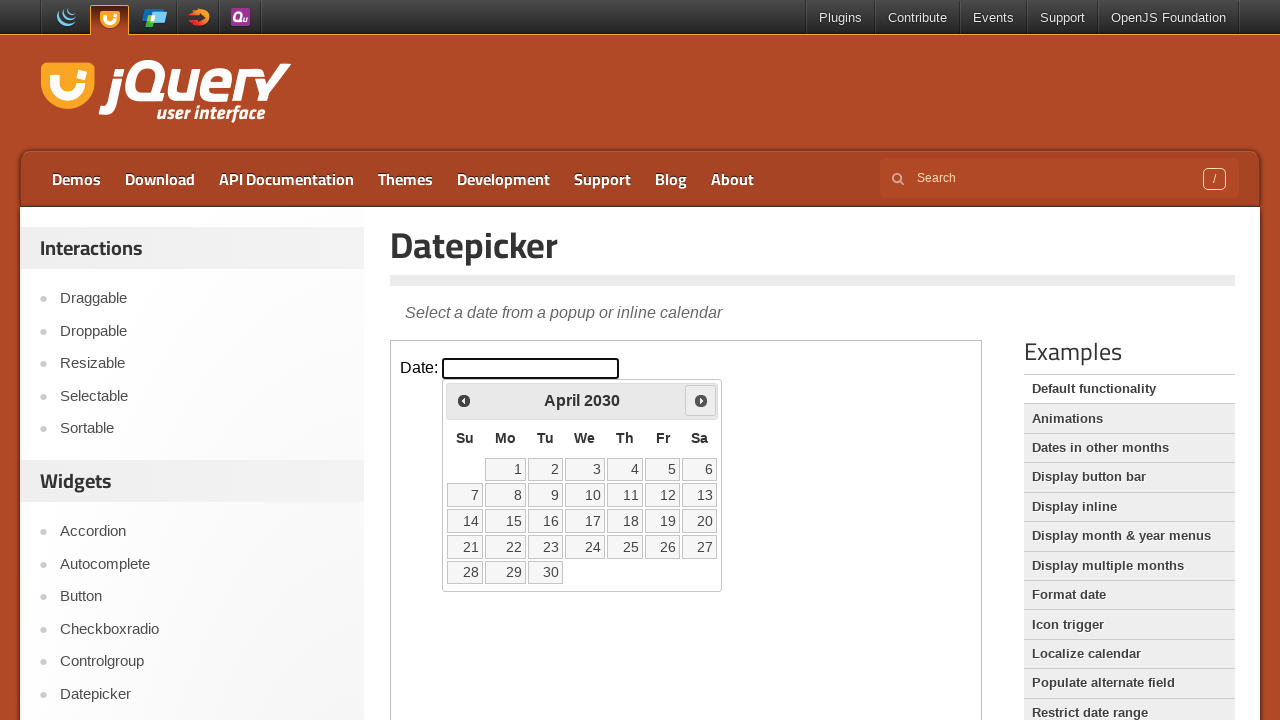

Clicked Next button to navigate to next month at (701, 400) on xpath=//iframe >> internal:control=enter-frame >> xpath=//*[text()='Next']
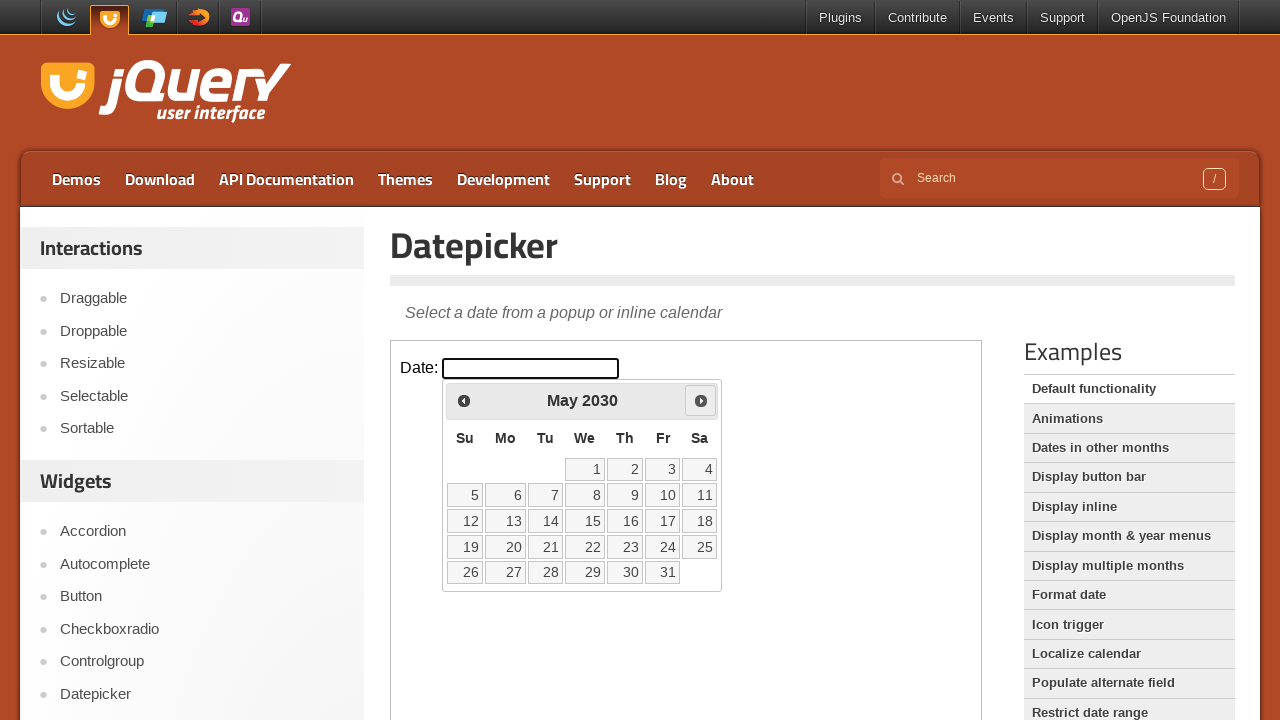

Waited for calendar to update
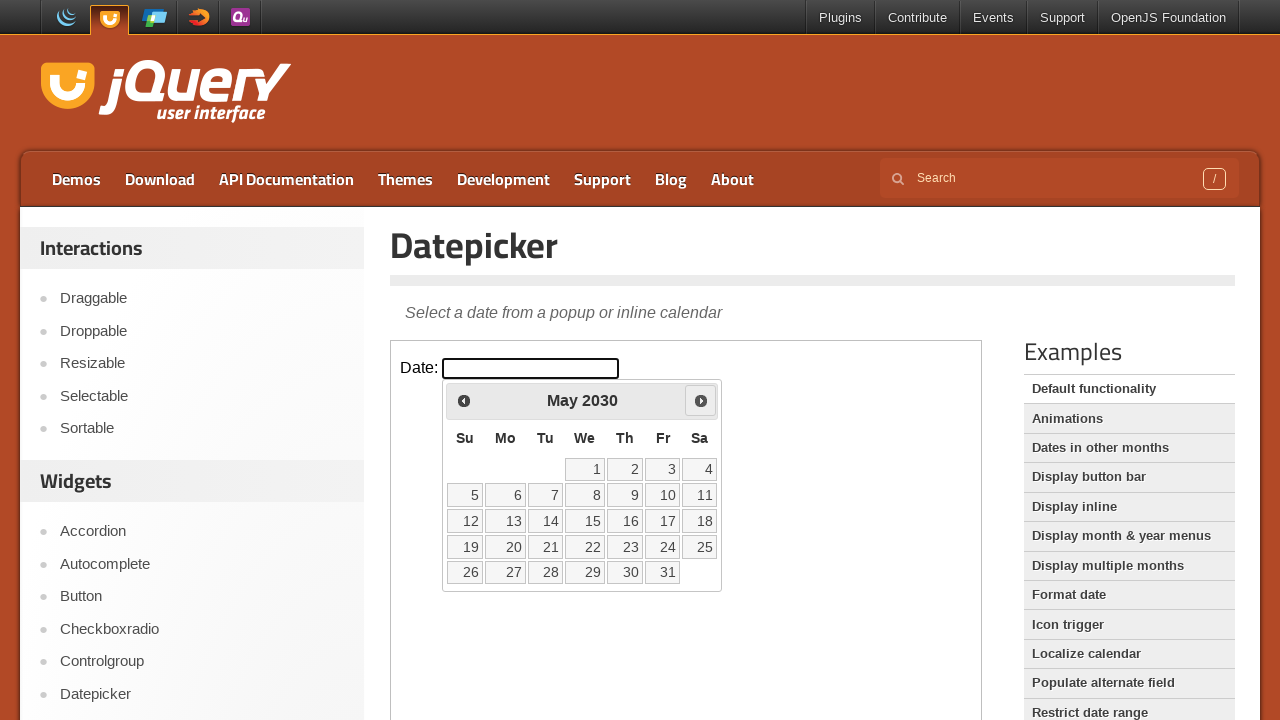

Clicked Next button to navigate to next month at (701, 400) on xpath=//iframe >> internal:control=enter-frame >> xpath=//*[text()='Next']
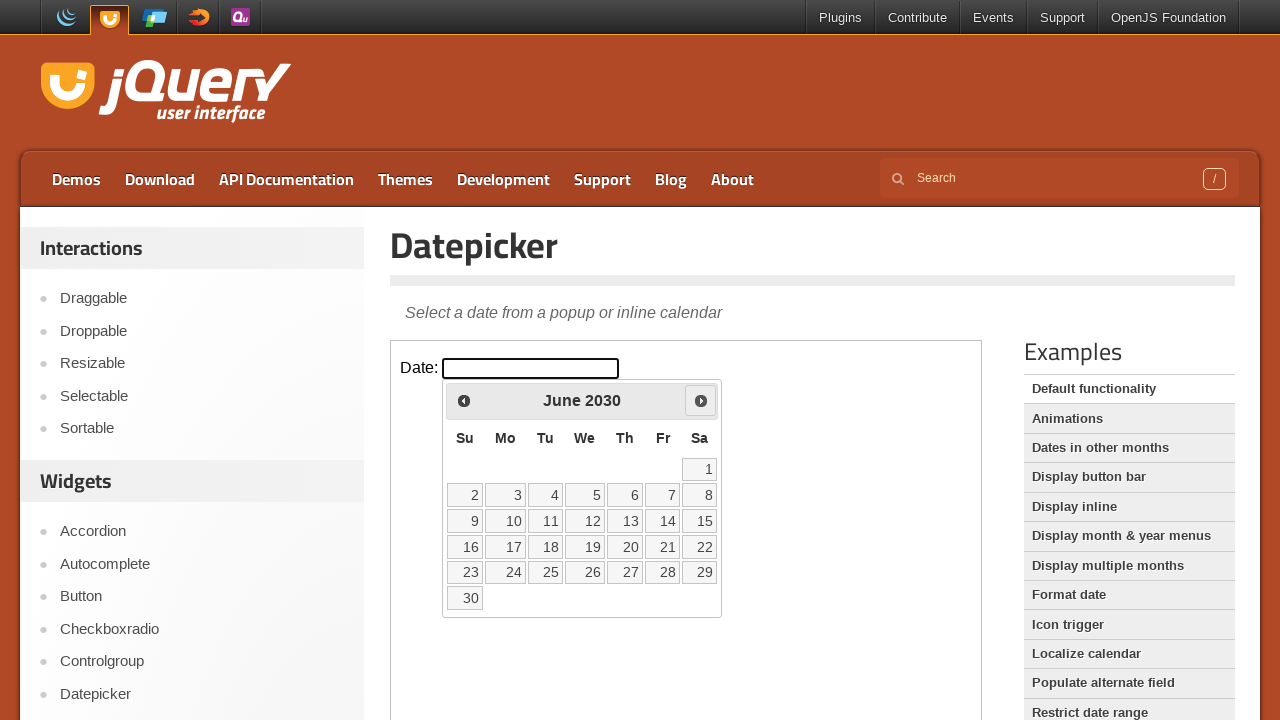

Waited for calendar to update
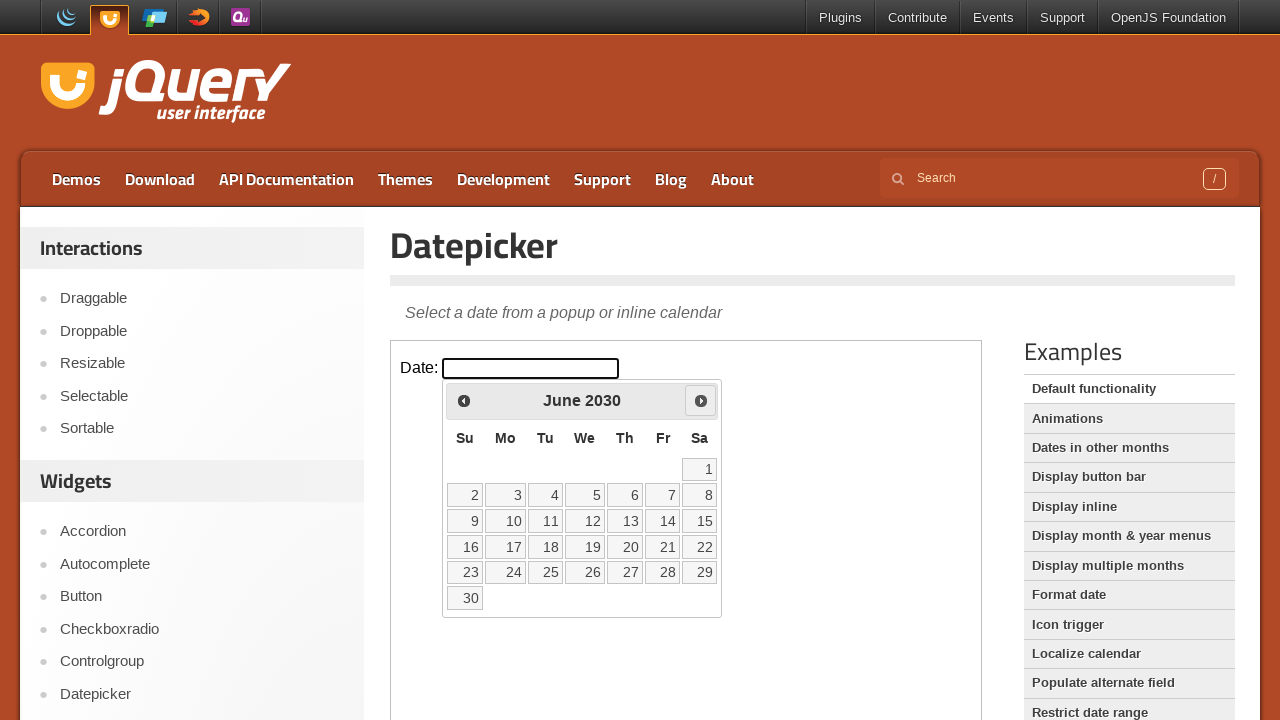

Clicked Next button to navigate to next month at (701, 400) on xpath=//iframe >> internal:control=enter-frame >> xpath=//*[text()='Next']
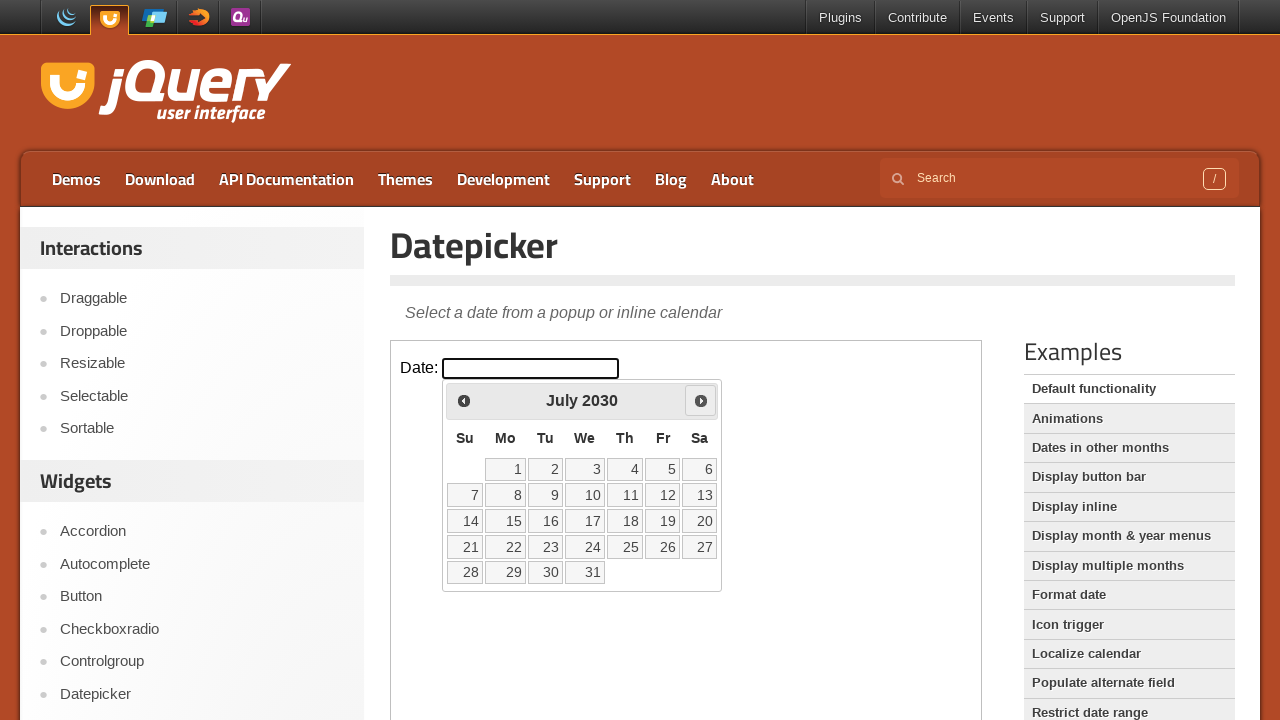

Waited for calendar to update
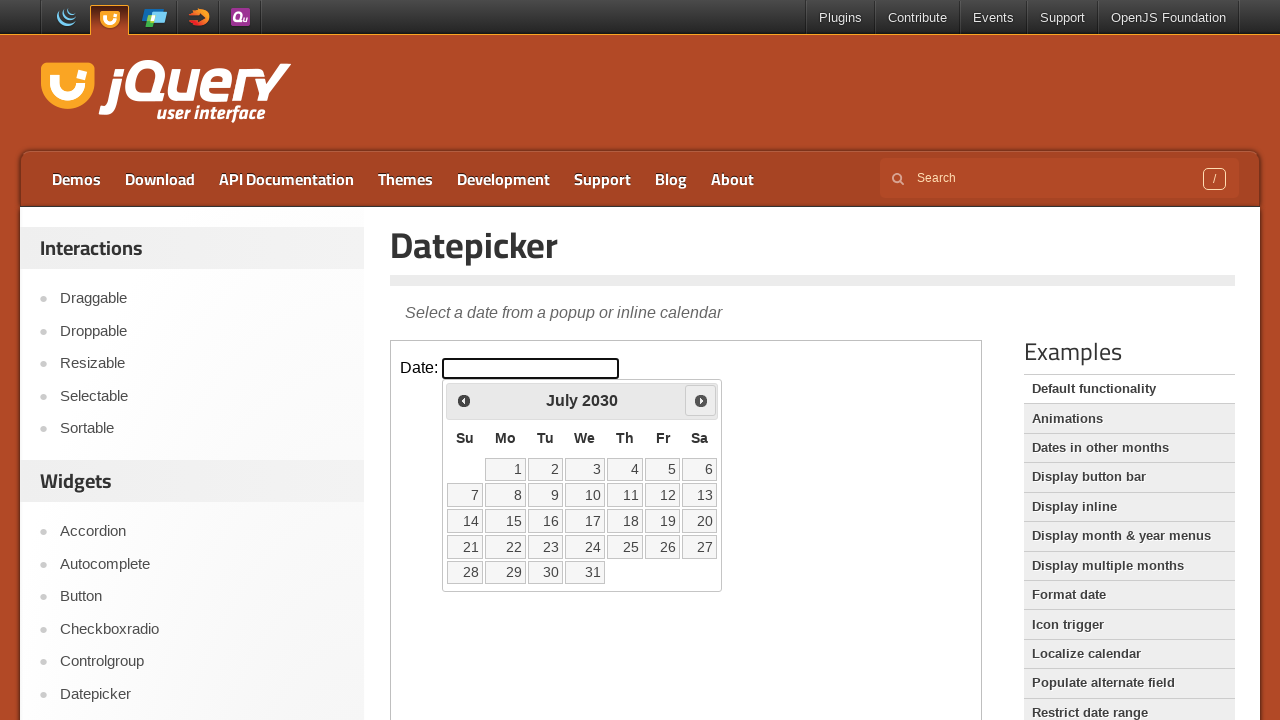

Clicked Next button to navigate to next month at (701, 400) on xpath=//iframe >> internal:control=enter-frame >> xpath=//*[text()='Next']
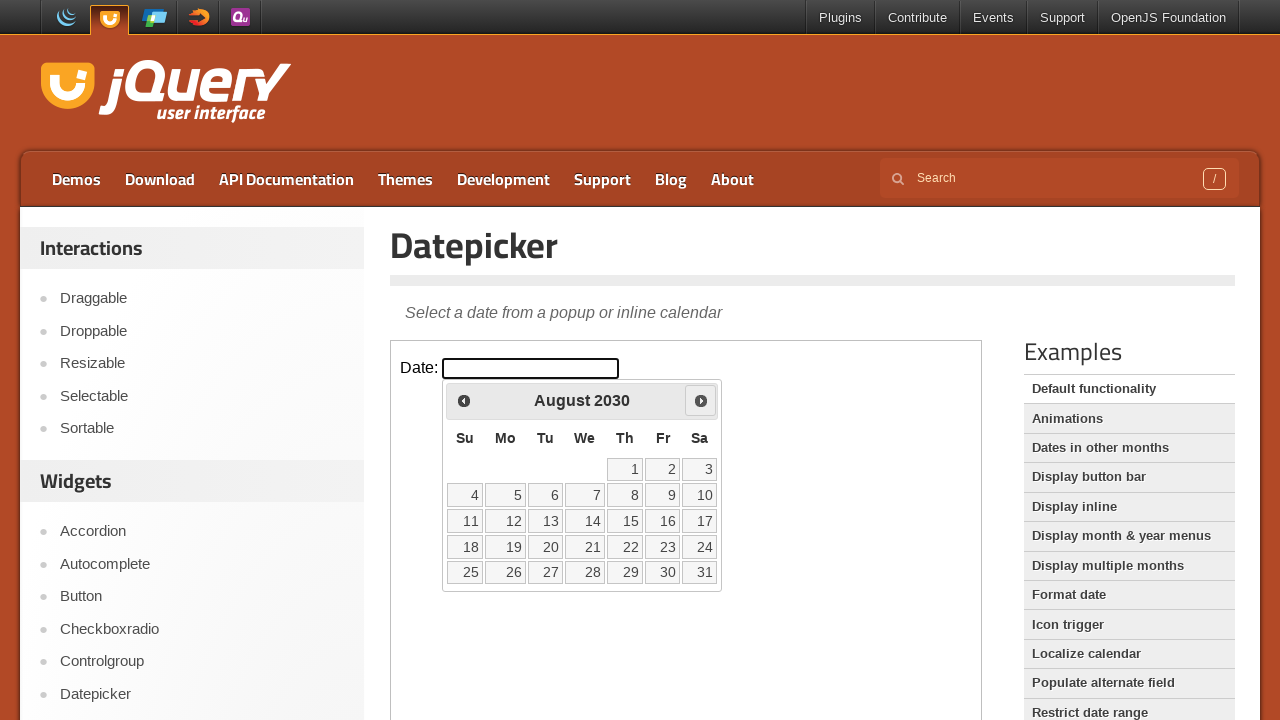

Waited for calendar to update
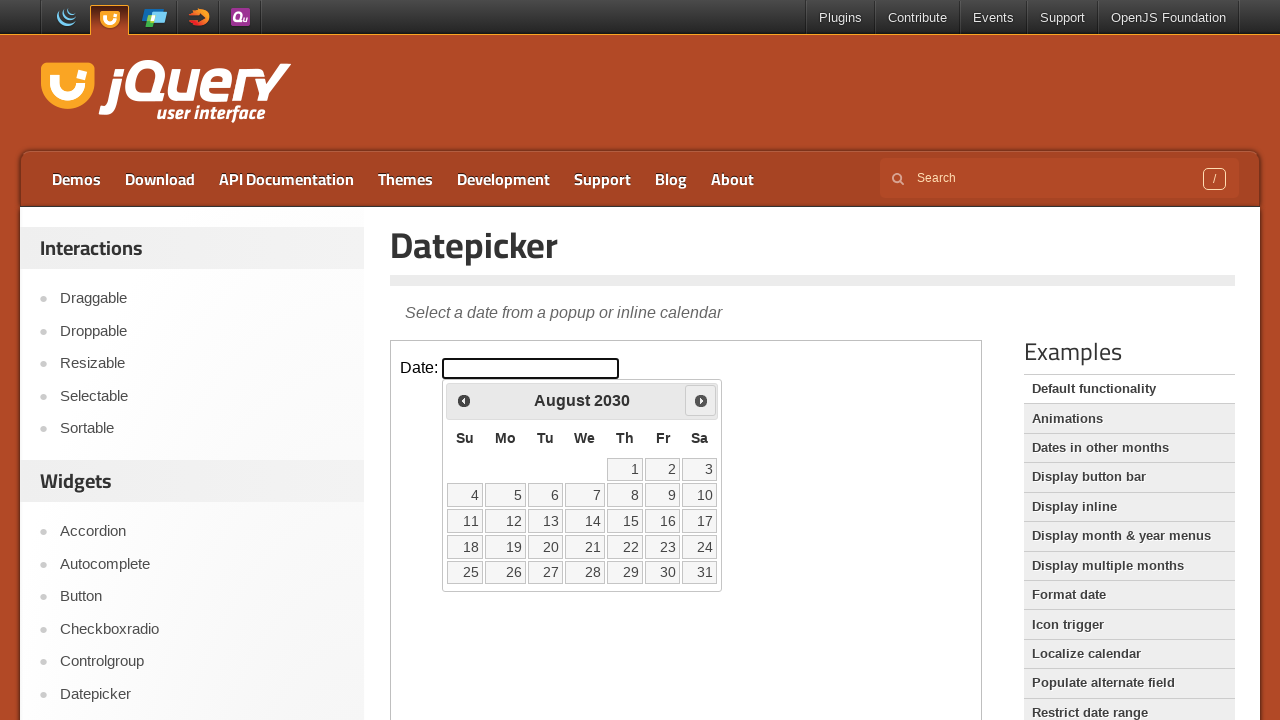

Clicked Next button to navigate to next month at (701, 400) on xpath=//iframe >> internal:control=enter-frame >> xpath=//*[text()='Next']
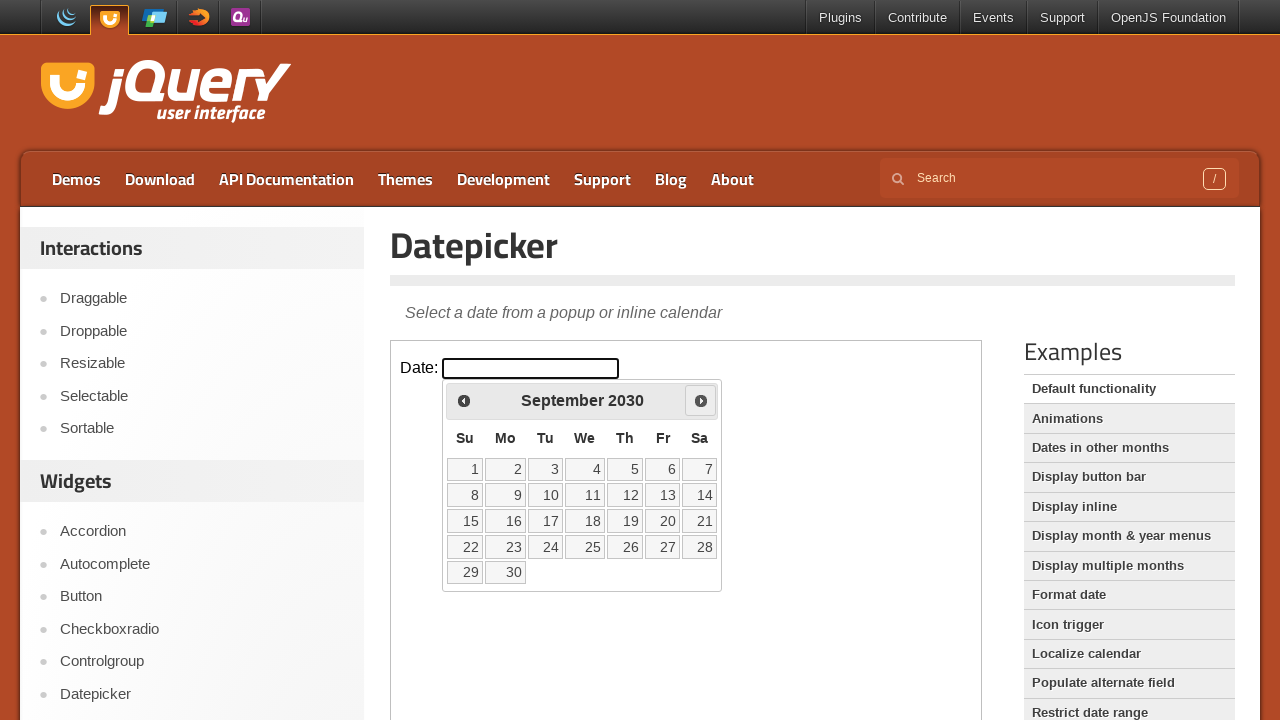

Waited for calendar to update
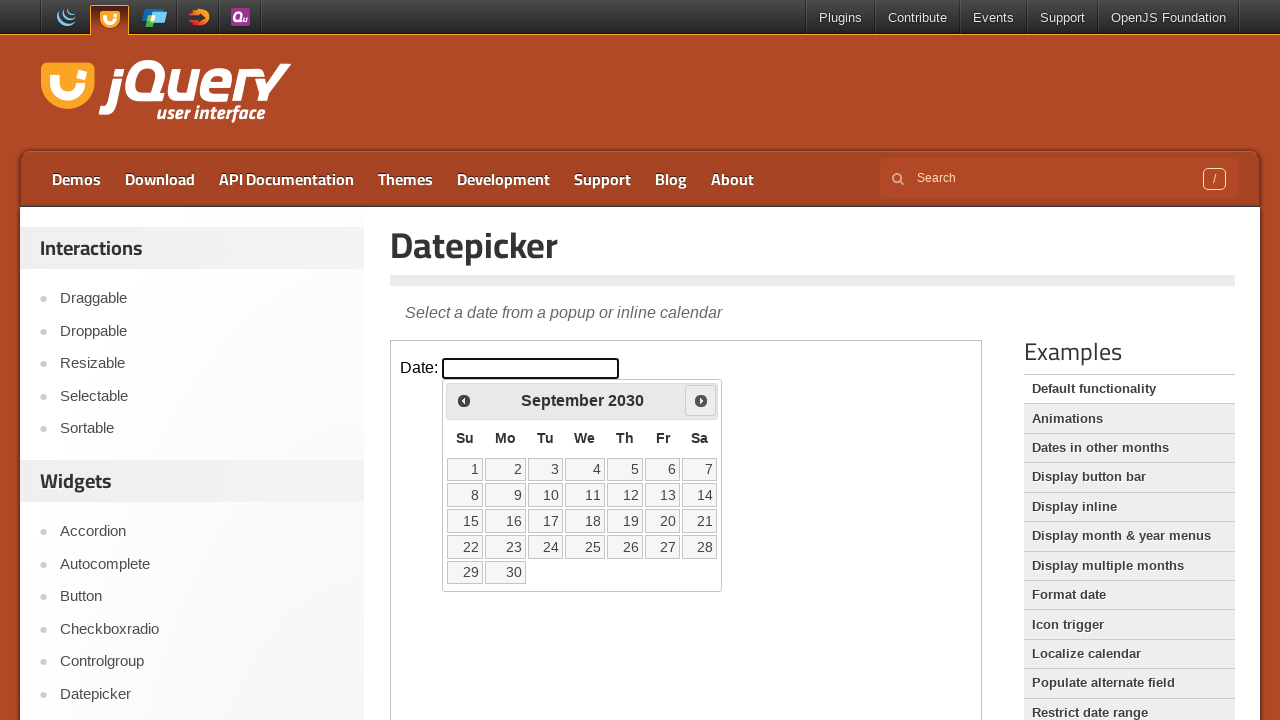

Clicked Next button to navigate to next month at (701, 400) on xpath=//iframe >> internal:control=enter-frame >> xpath=//*[text()='Next']
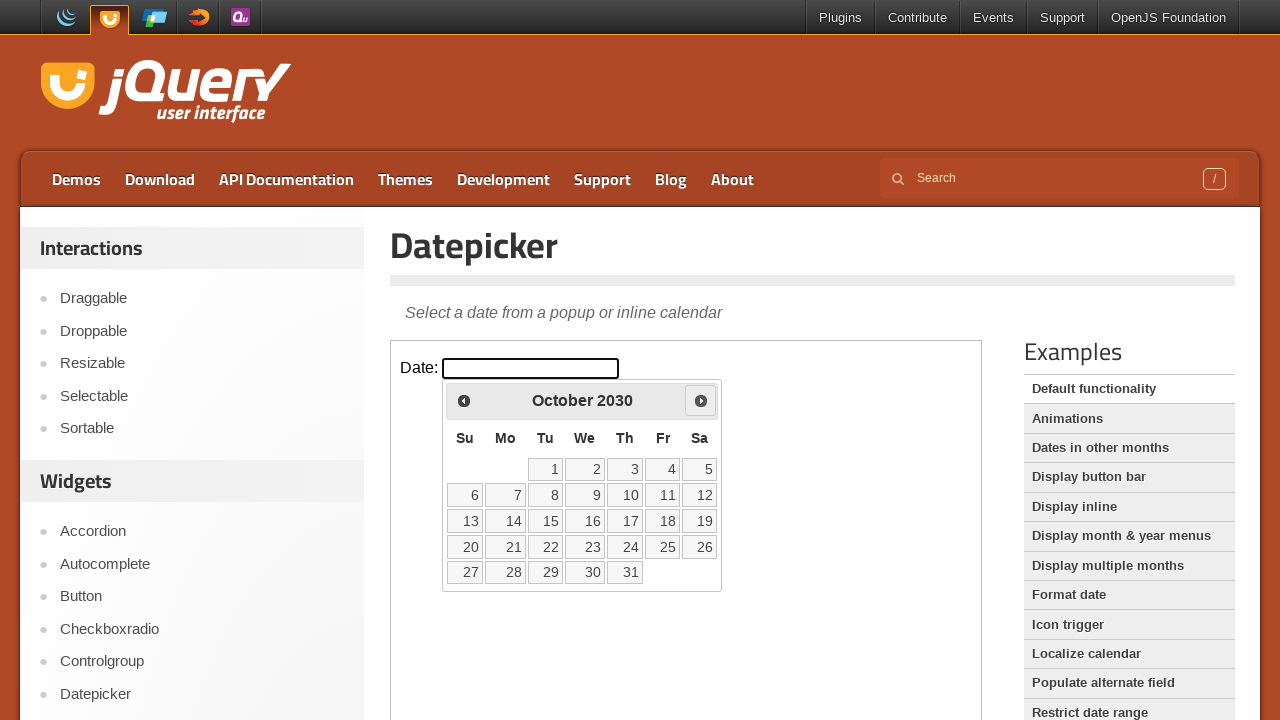

Waited for calendar to update
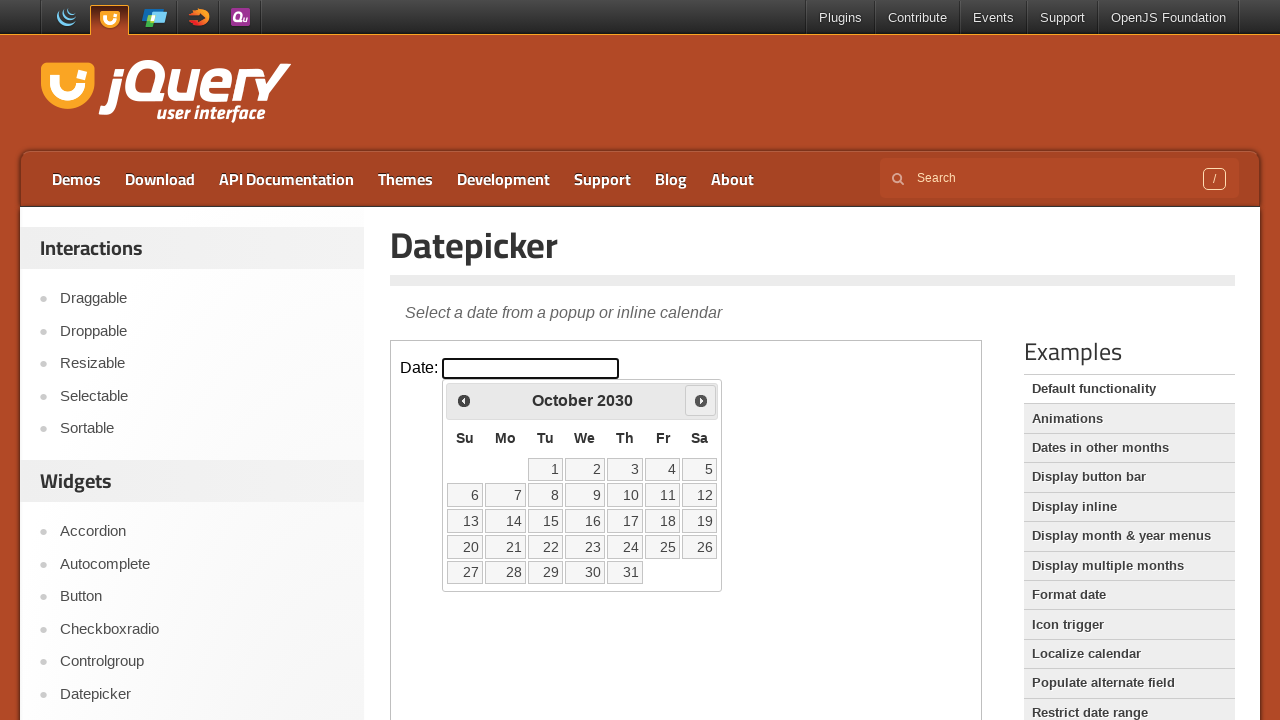

Clicked Next button to navigate to next month at (701, 400) on xpath=//iframe >> internal:control=enter-frame >> xpath=//*[text()='Next']
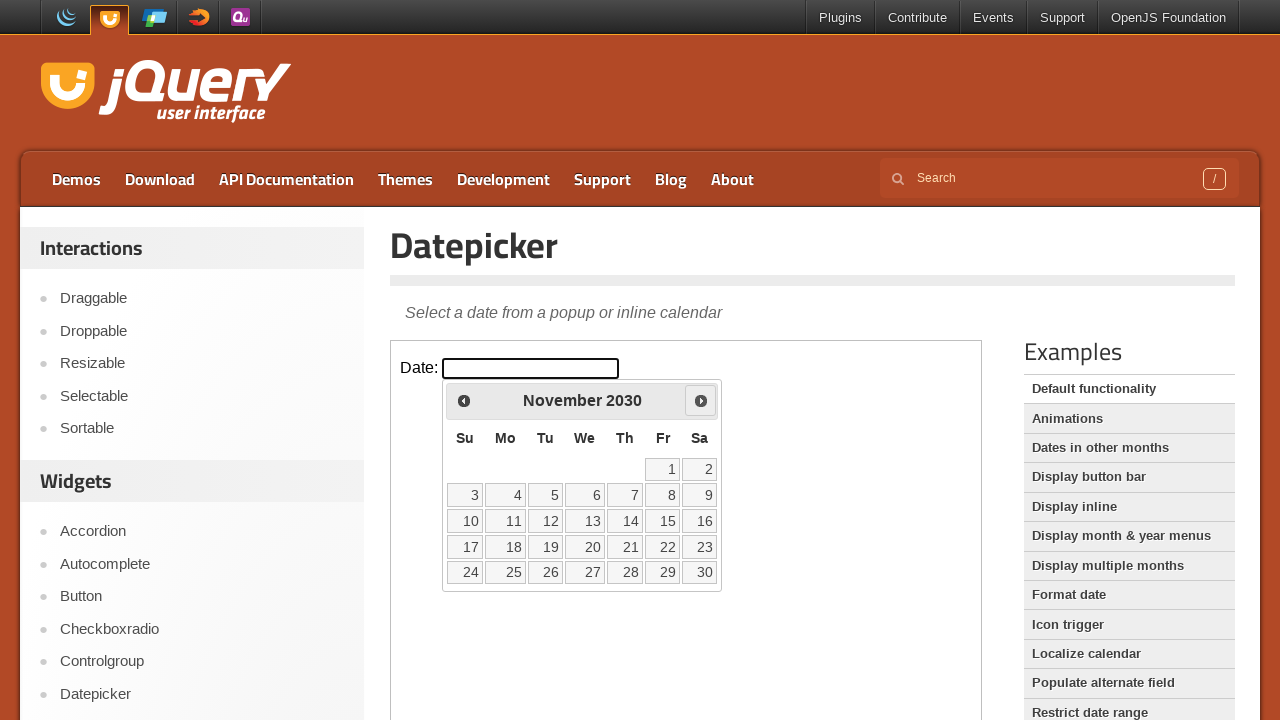

Waited for calendar to update
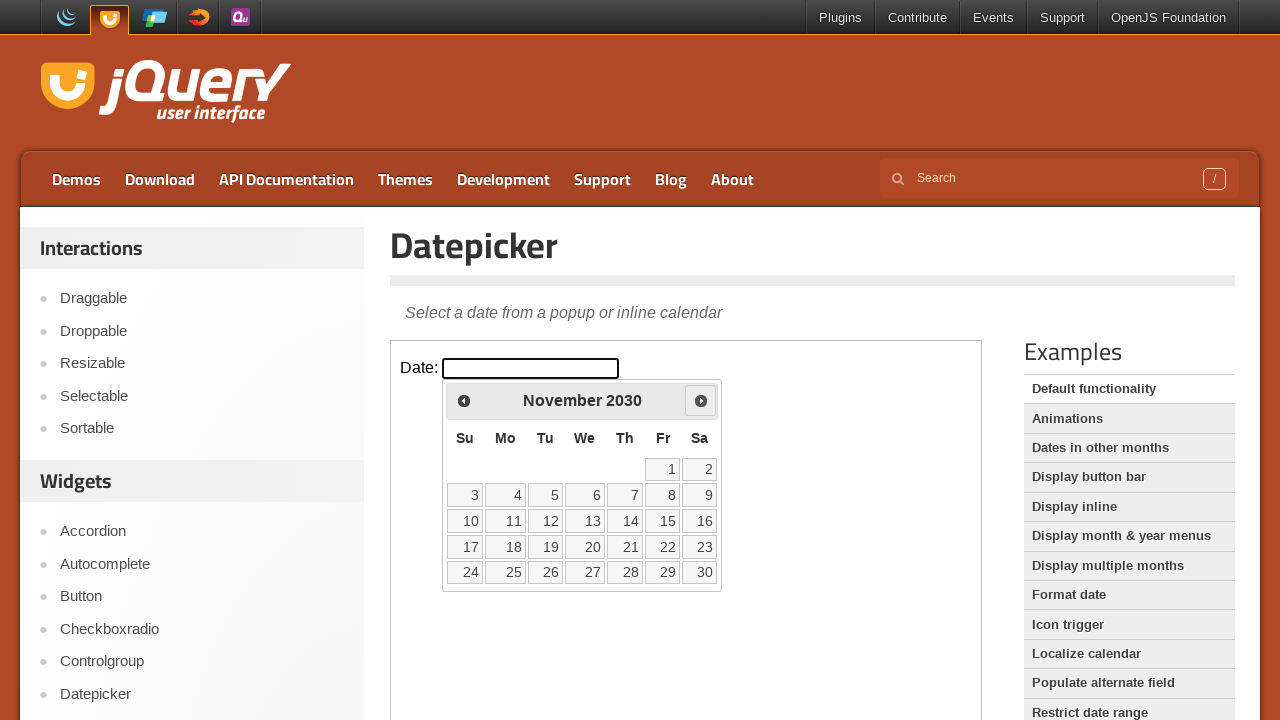

Clicked Next button to navigate to next month at (701, 400) on xpath=//iframe >> internal:control=enter-frame >> xpath=//*[text()='Next']
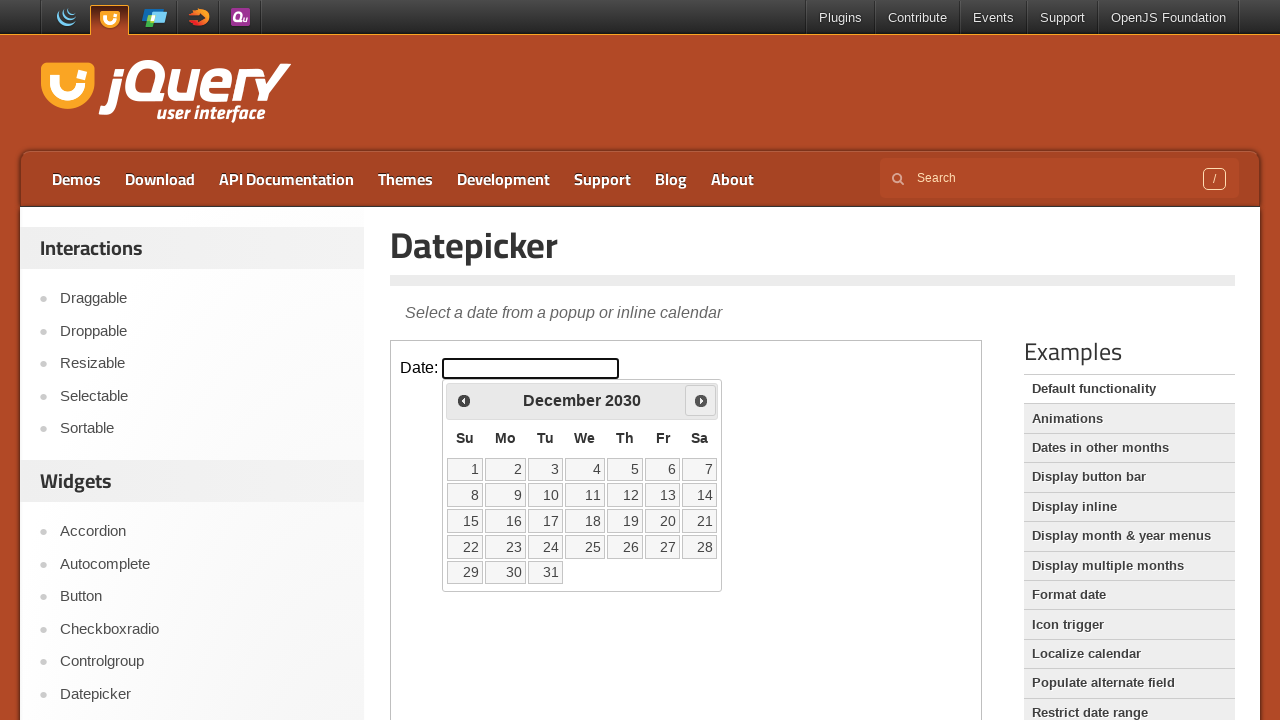

Waited for calendar to update
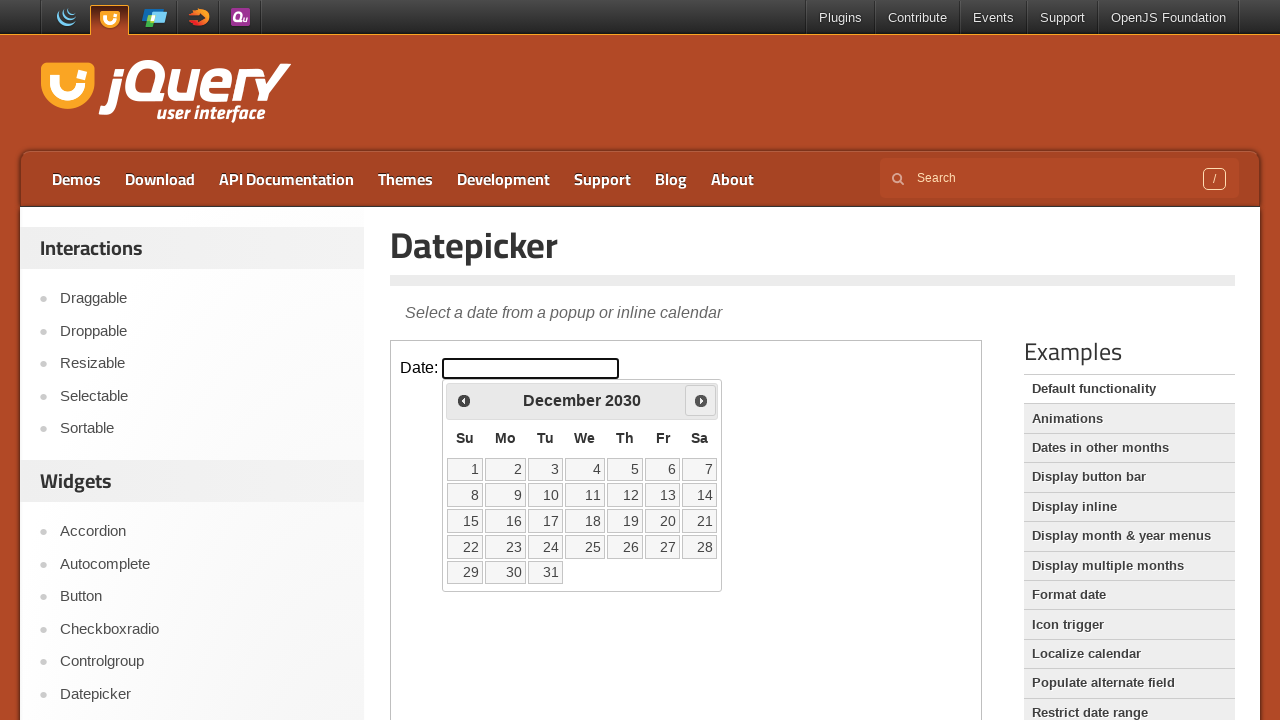

Clicked Next button to navigate to next month at (701, 400) on xpath=//iframe >> internal:control=enter-frame >> xpath=//*[text()='Next']
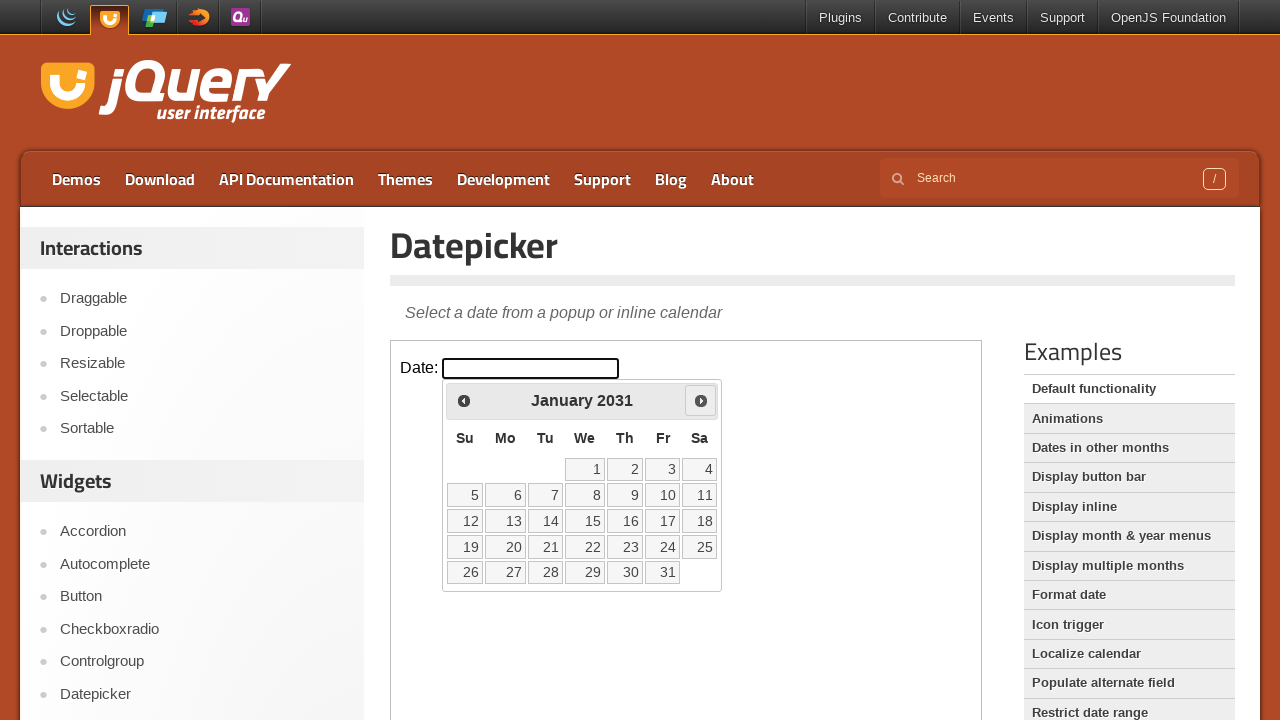

Waited for calendar to update
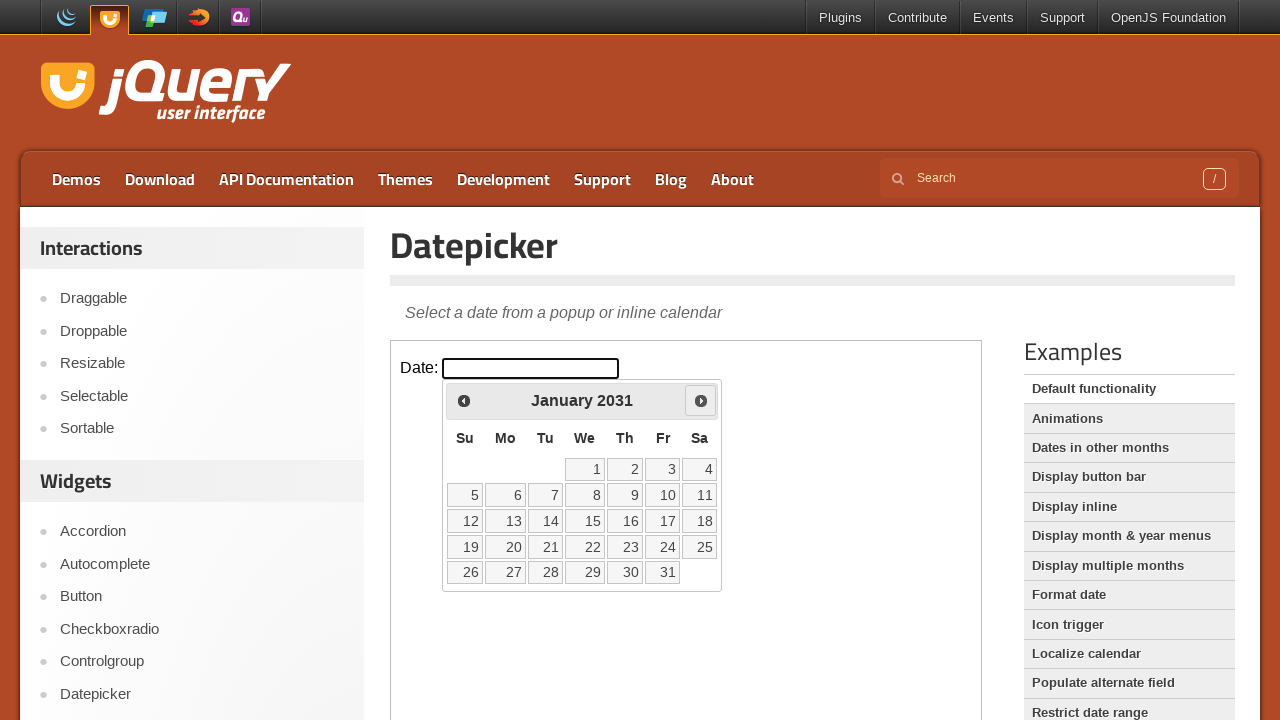

Clicked Next button to navigate to next month at (701, 400) on xpath=//iframe >> internal:control=enter-frame >> xpath=//*[text()='Next']
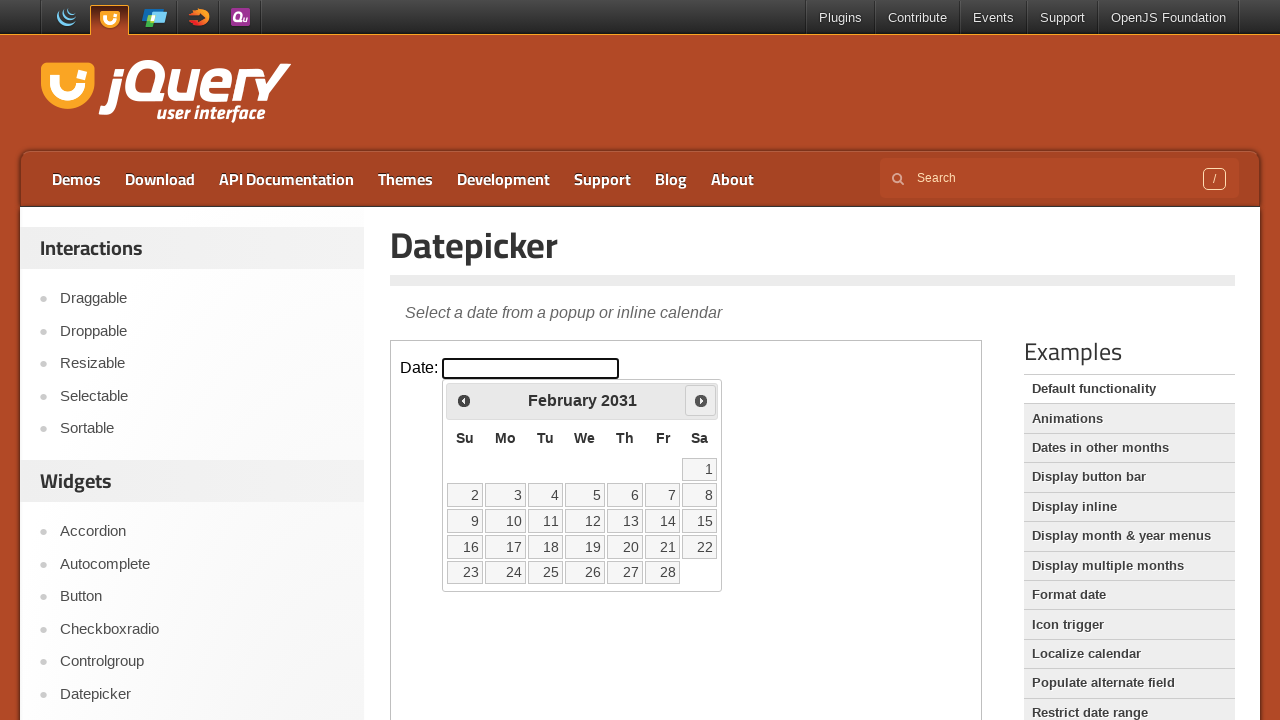

Waited for calendar to update
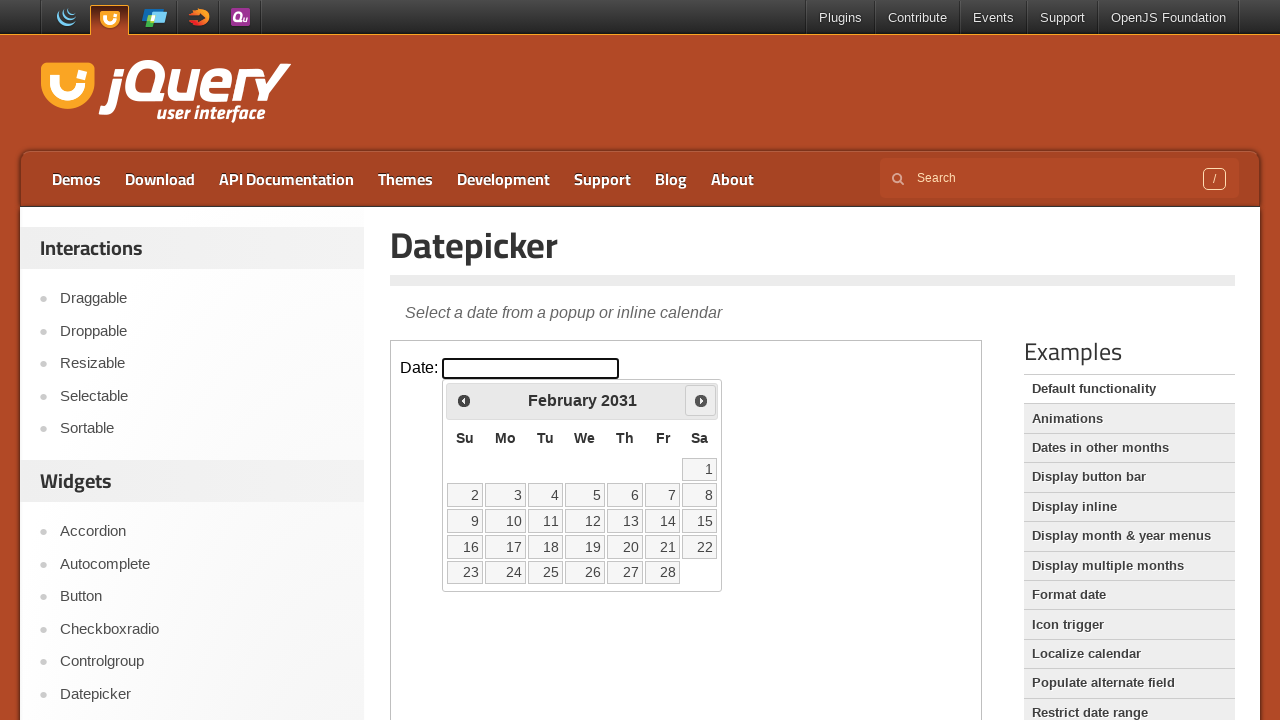

Clicked Next button to navigate to next month at (701, 400) on xpath=//iframe >> internal:control=enter-frame >> xpath=//*[text()='Next']
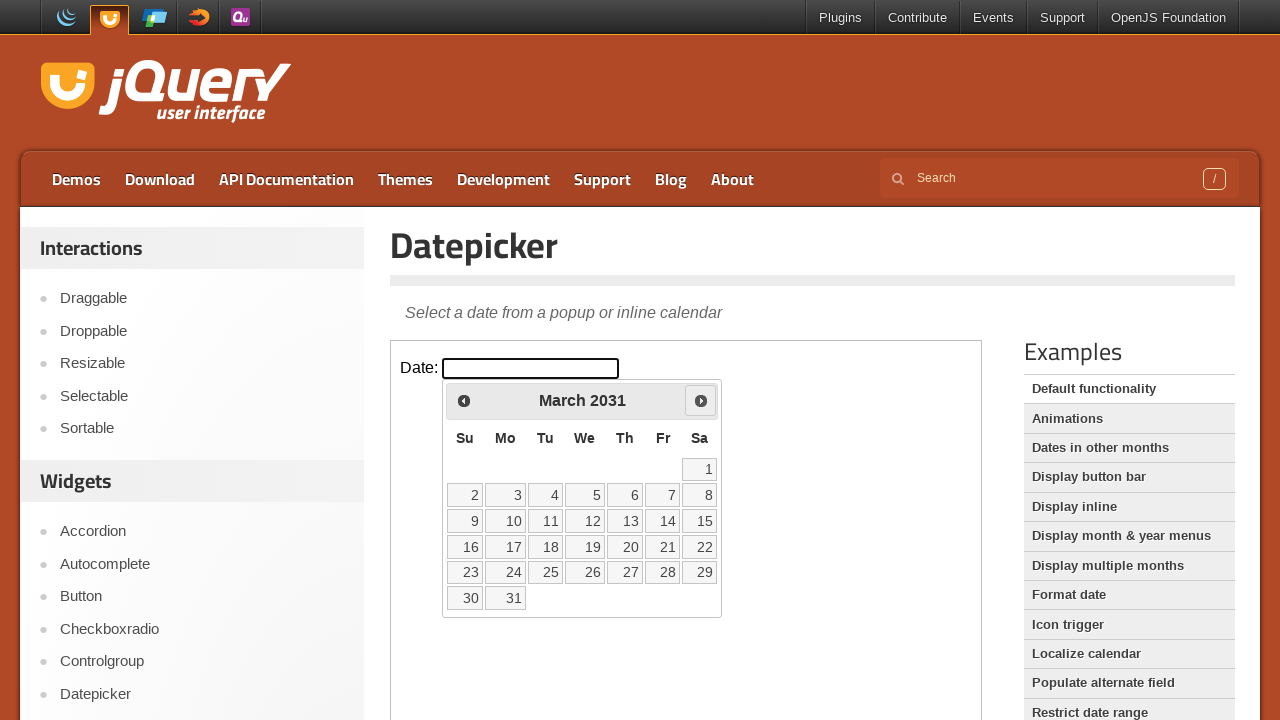

Waited for calendar to update
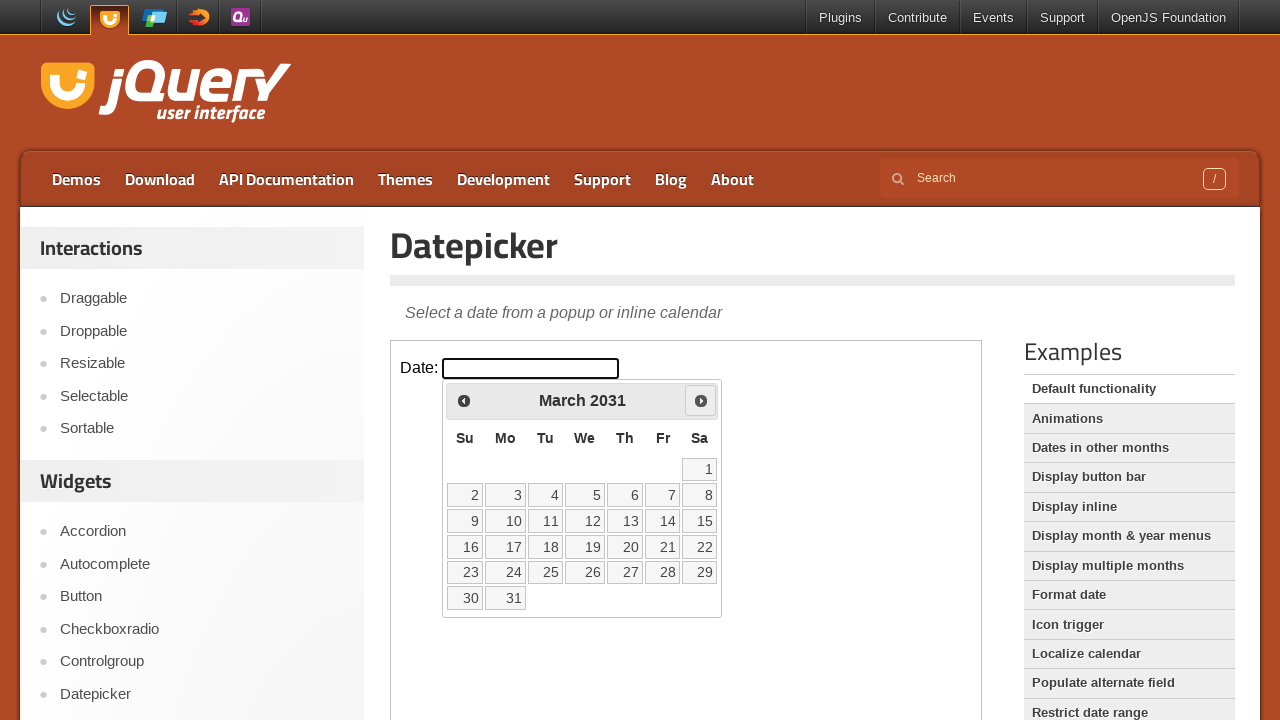

Clicked Next button to navigate to next month at (701, 400) on xpath=//iframe >> internal:control=enter-frame >> xpath=//*[text()='Next']
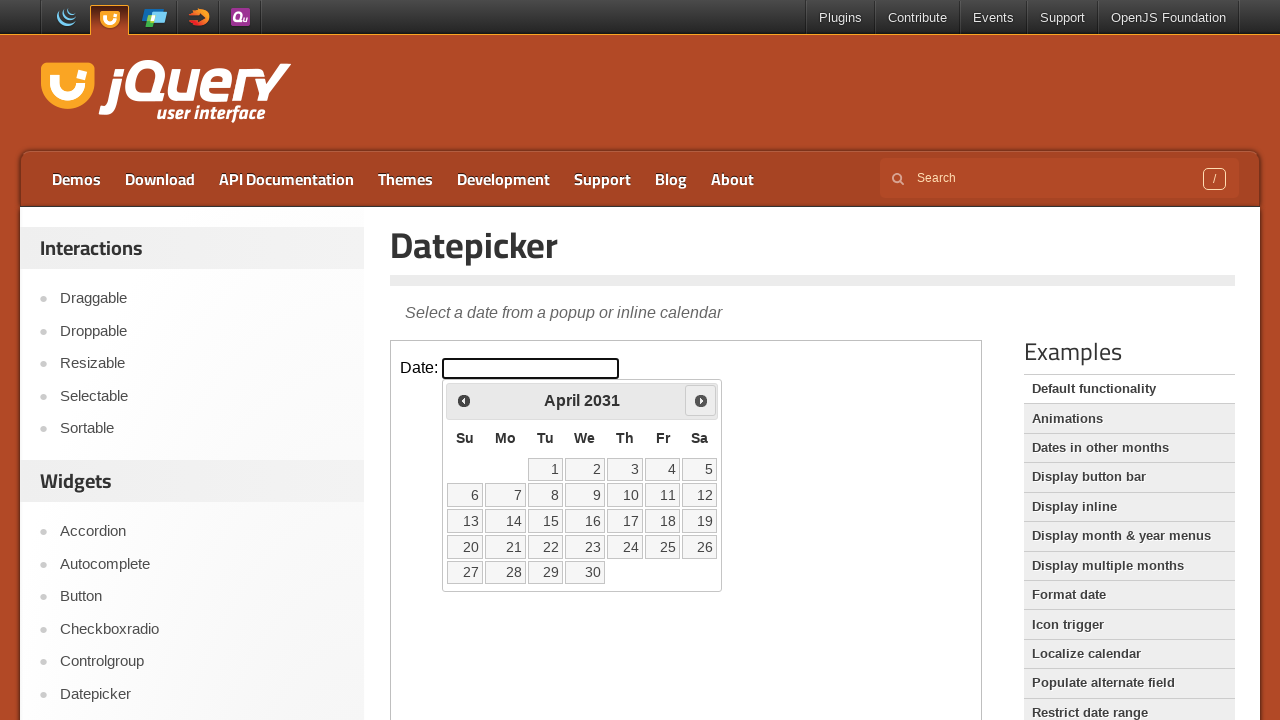

Waited for calendar to update
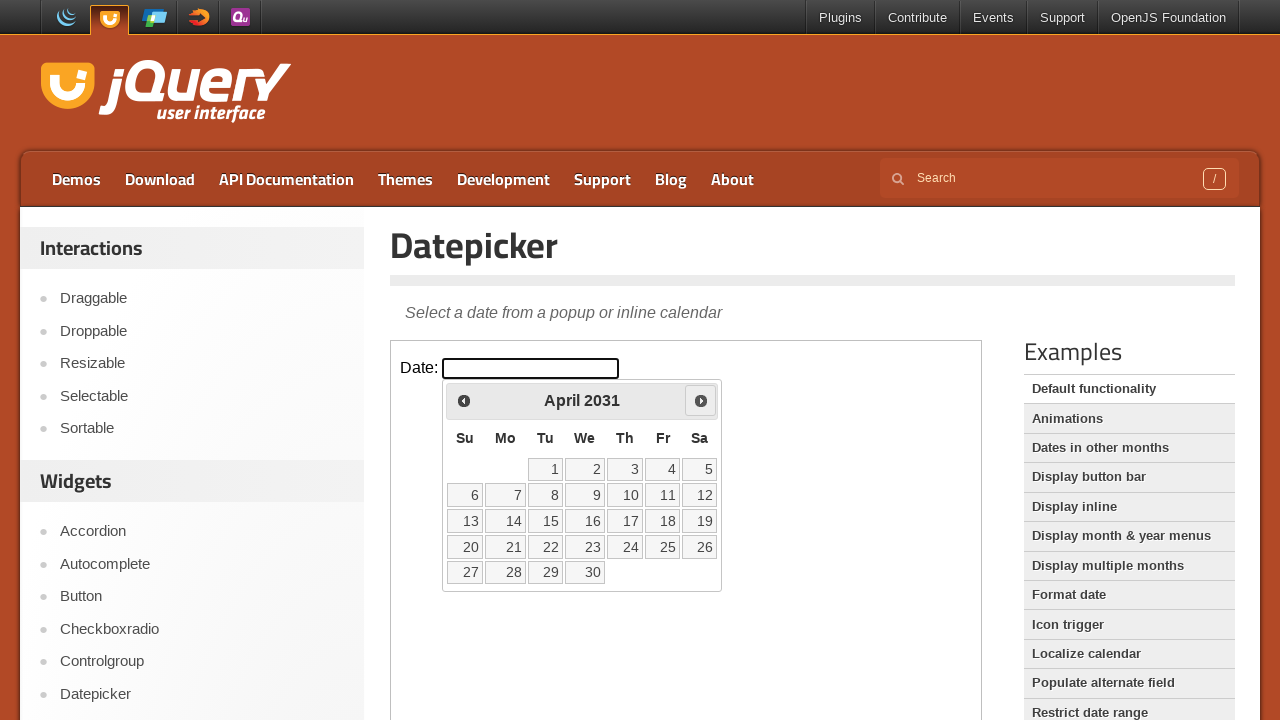

Clicked Next button to navigate to next month at (701, 400) on xpath=//iframe >> internal:control=enter-frame >> xpath=//*[text()='Next']
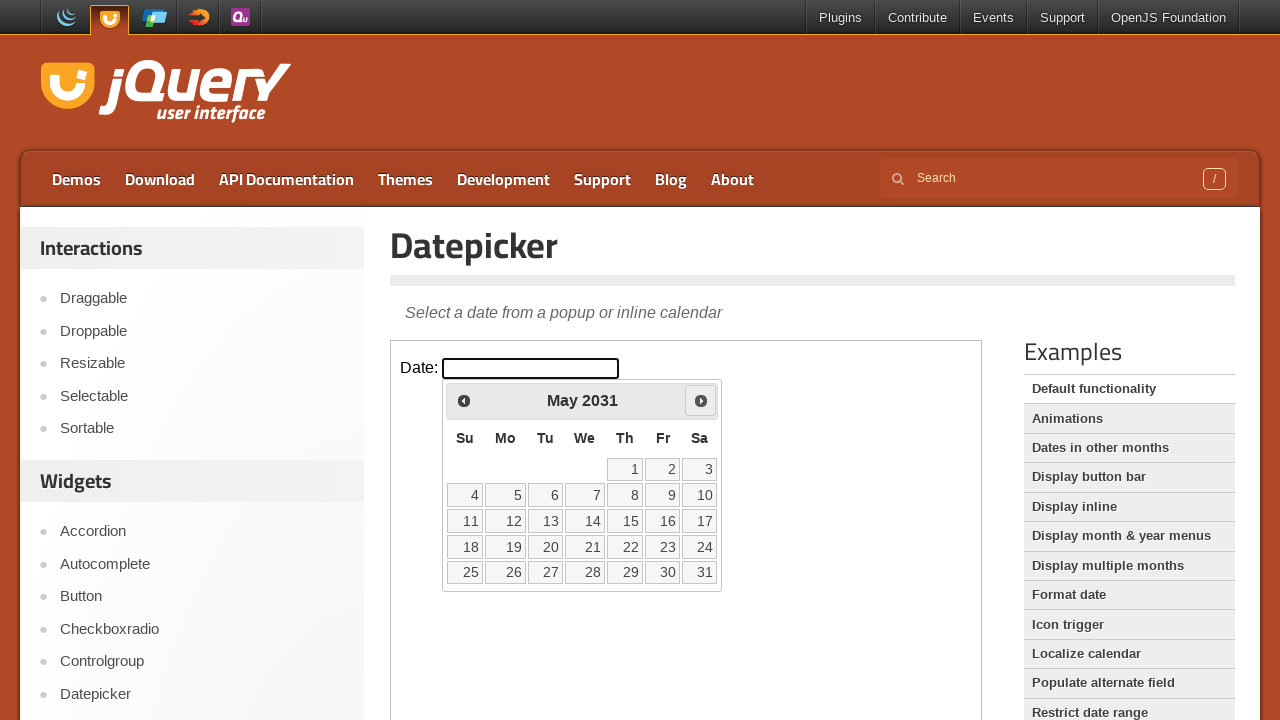

Waited for calendar to update
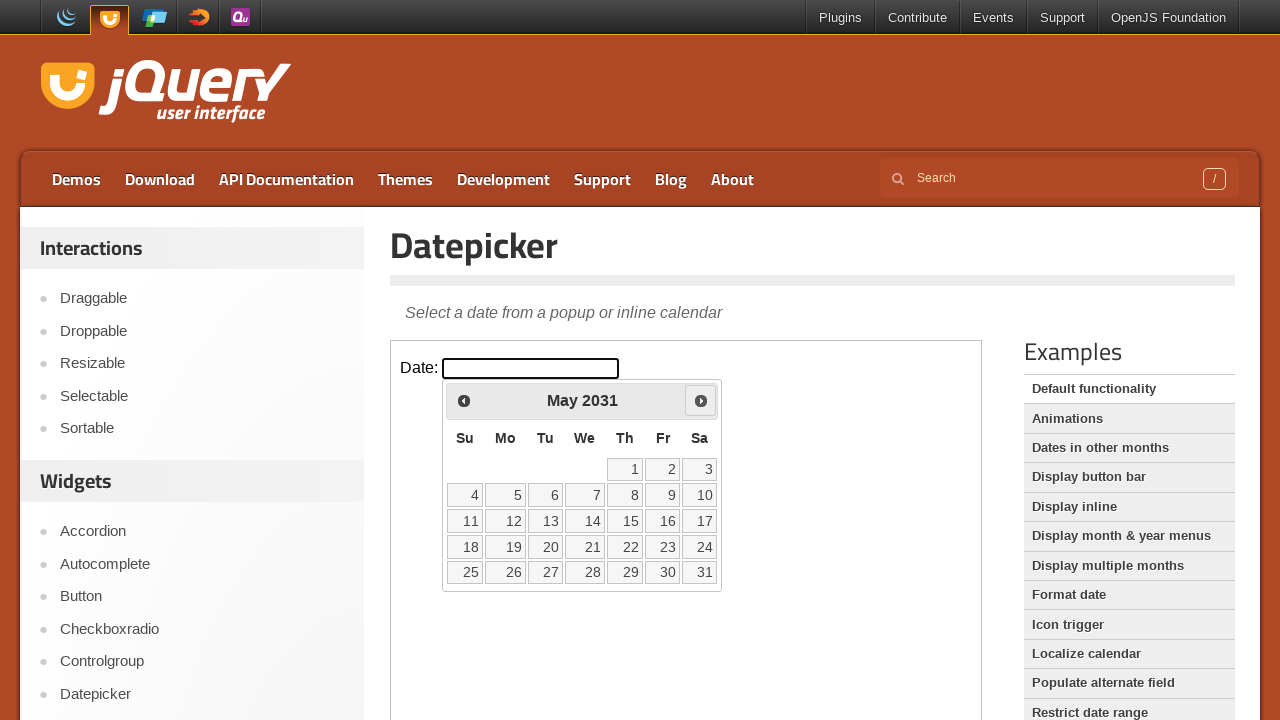

Clicked Next button to navigate to next month at (701, 400) on xpath=//iframe >> internal:control=enter-frame >> xpath=//*[text()='Next']
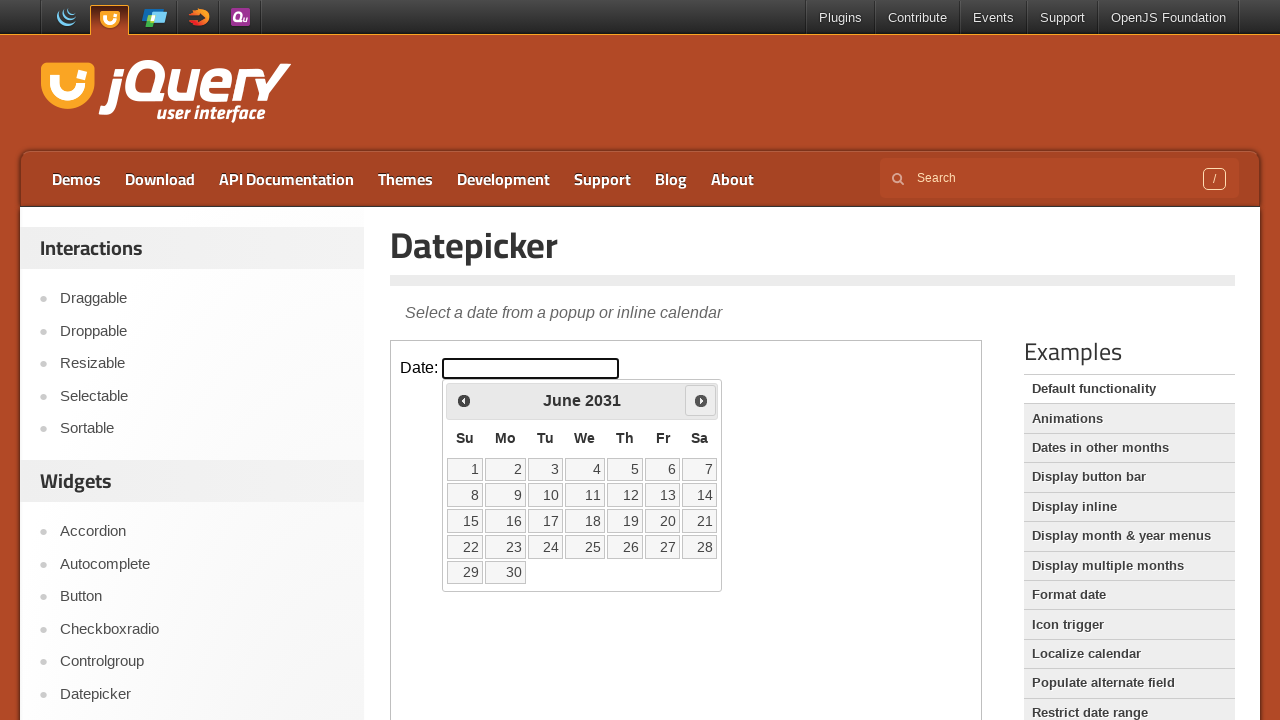

Waited for calendar to update
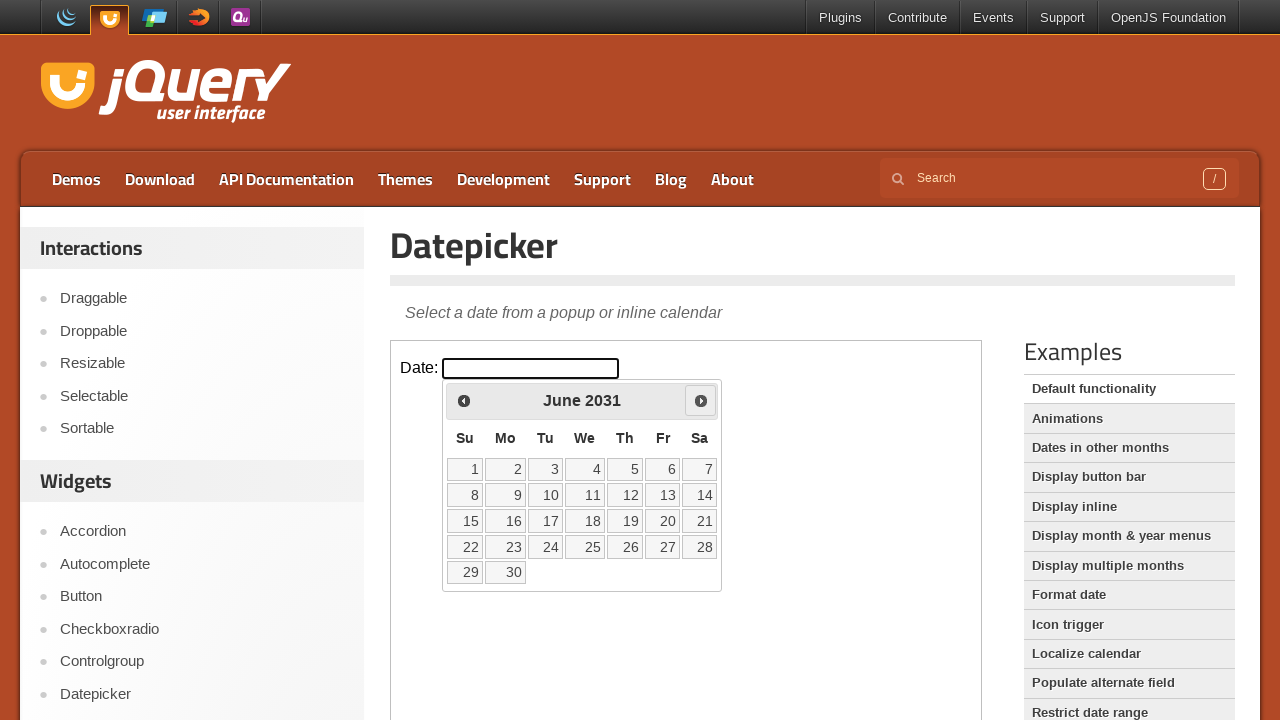

Clicked Next button to navigate to next month at (701, 400) on xpath=//iframe >> internal:control=enter-frame >> xpath=//*[text()='Next']
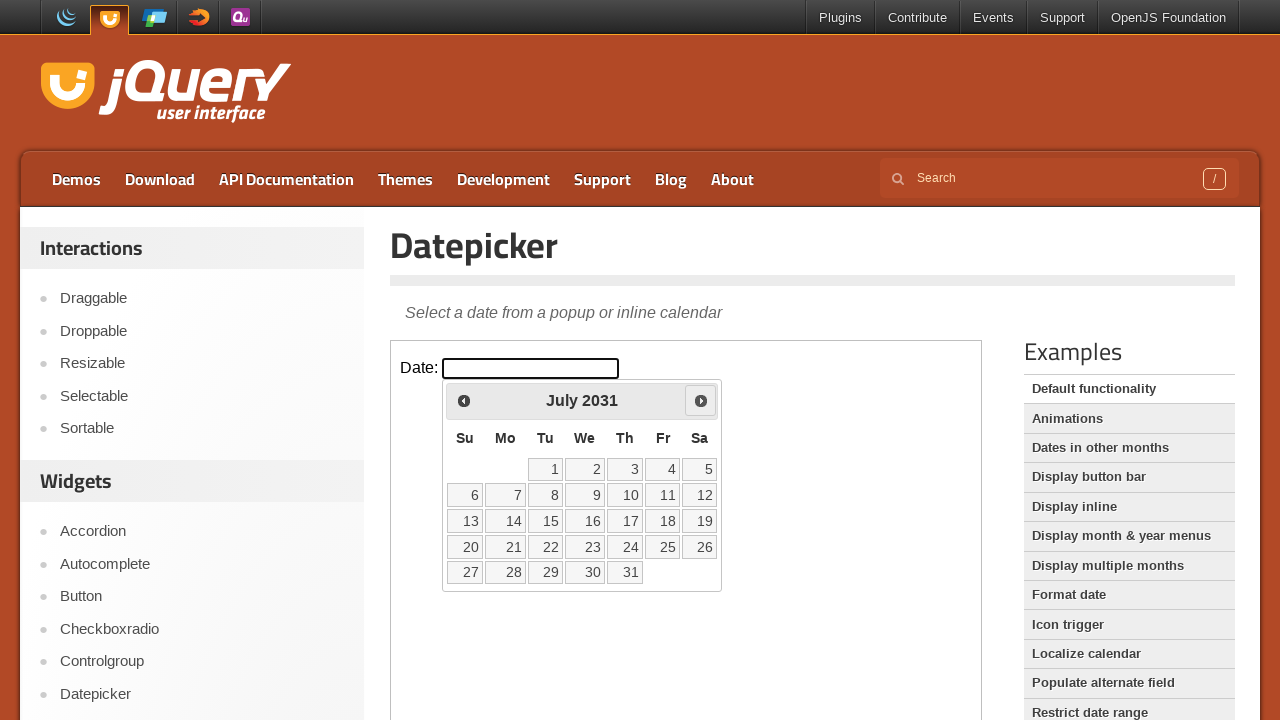

Waited for calendar to update
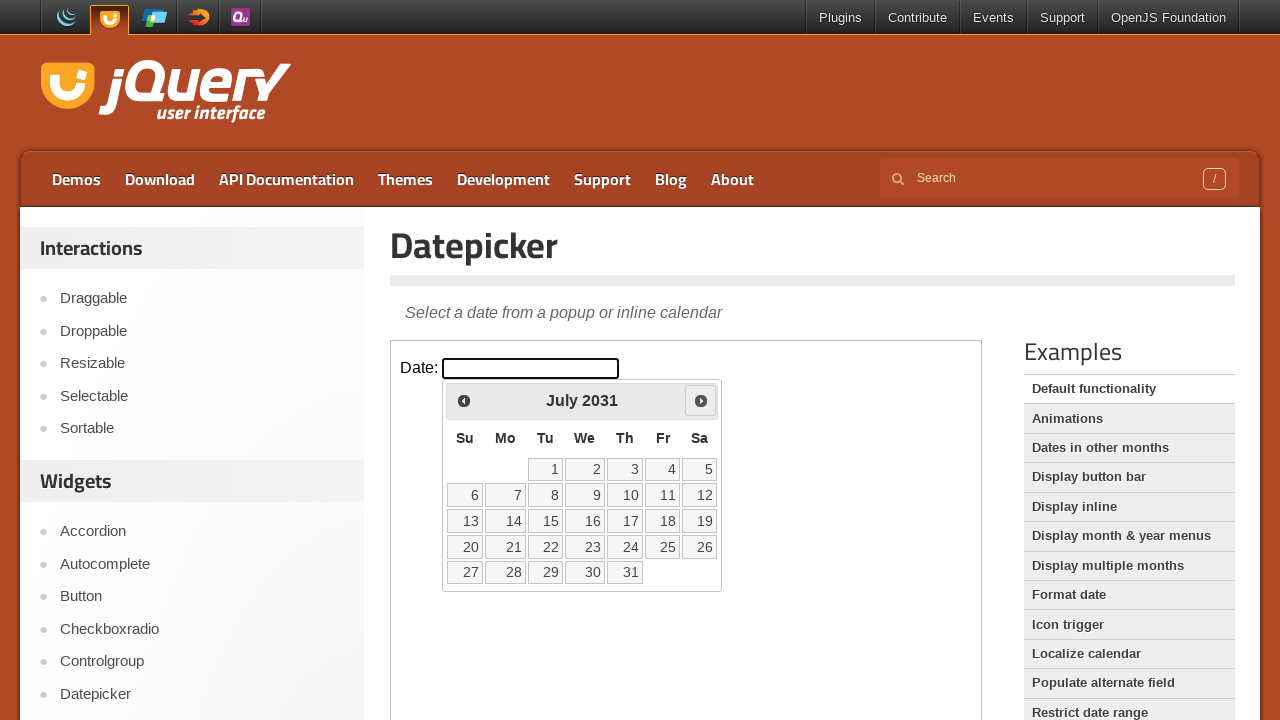

Clicked Next button to navigate to next month at (701, 400) on xpath=//iframe >> internal:control=enter-frame >> xpath=//*[text()='Next']
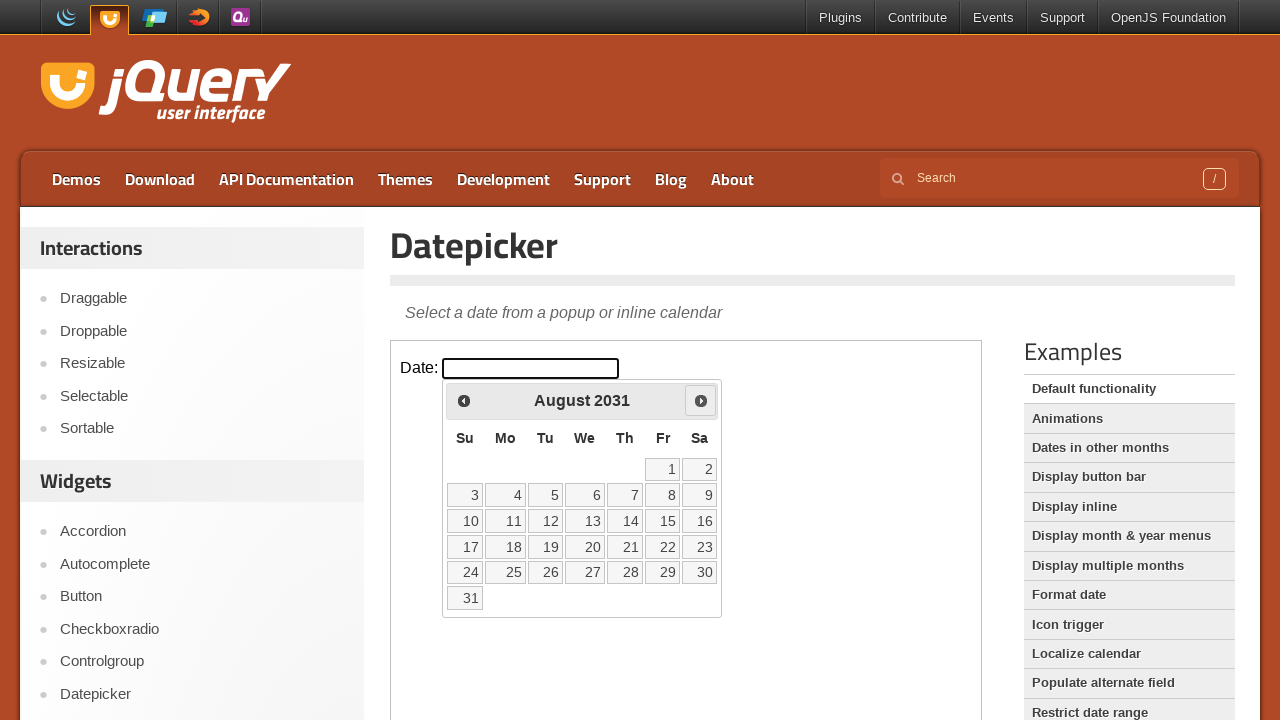

Waited for calendar to update
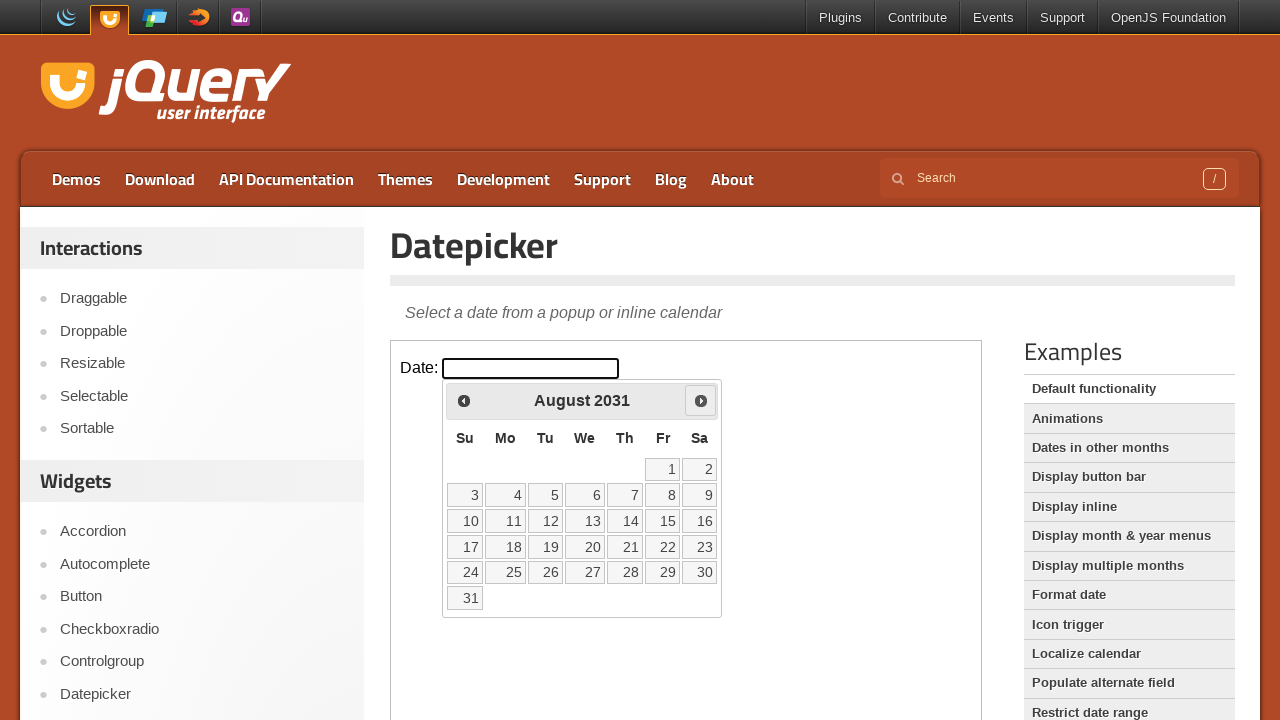

Clicked Next button to navigate to next month at (701, 400) on xpath=//iframe >> internal:control=enter-frame >> xpath=//*[text()='Next']
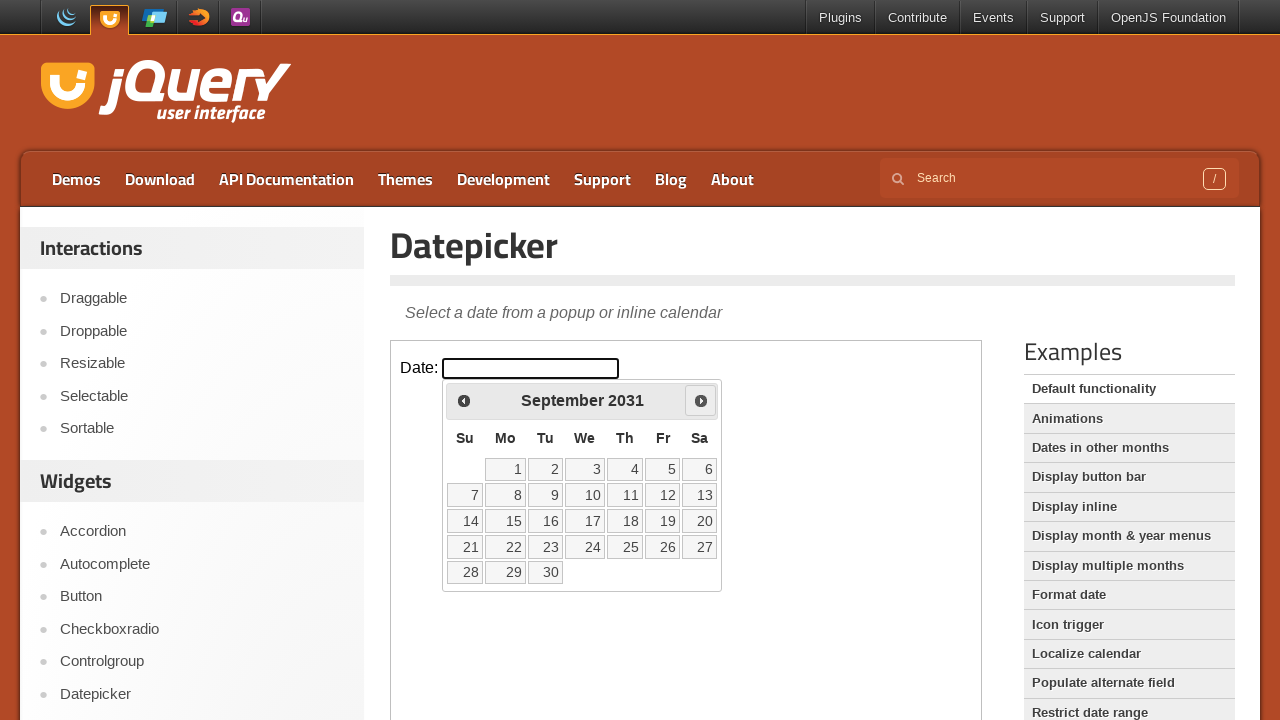

Waited for calendar to update
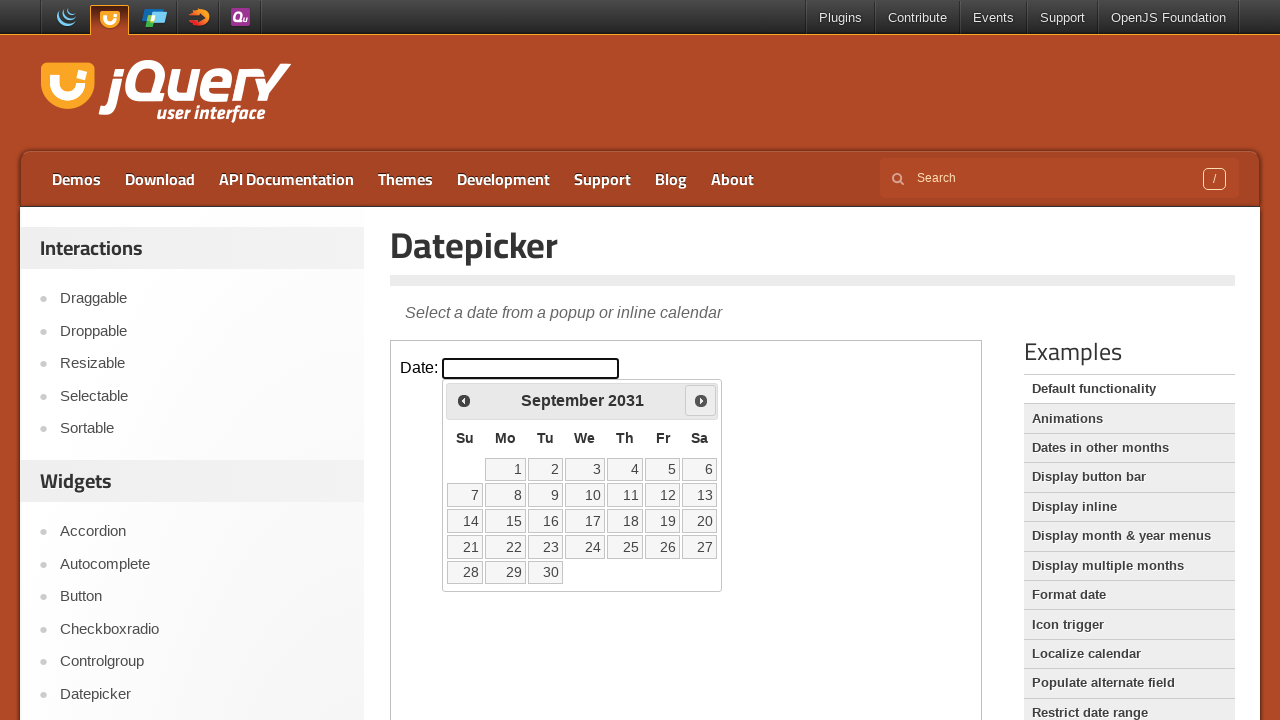

Clicked Next button to navigate to next month at (701, 400) on xpath=//iframe >> internal:control=enter-frame >> xpath=//*[text()='Next']
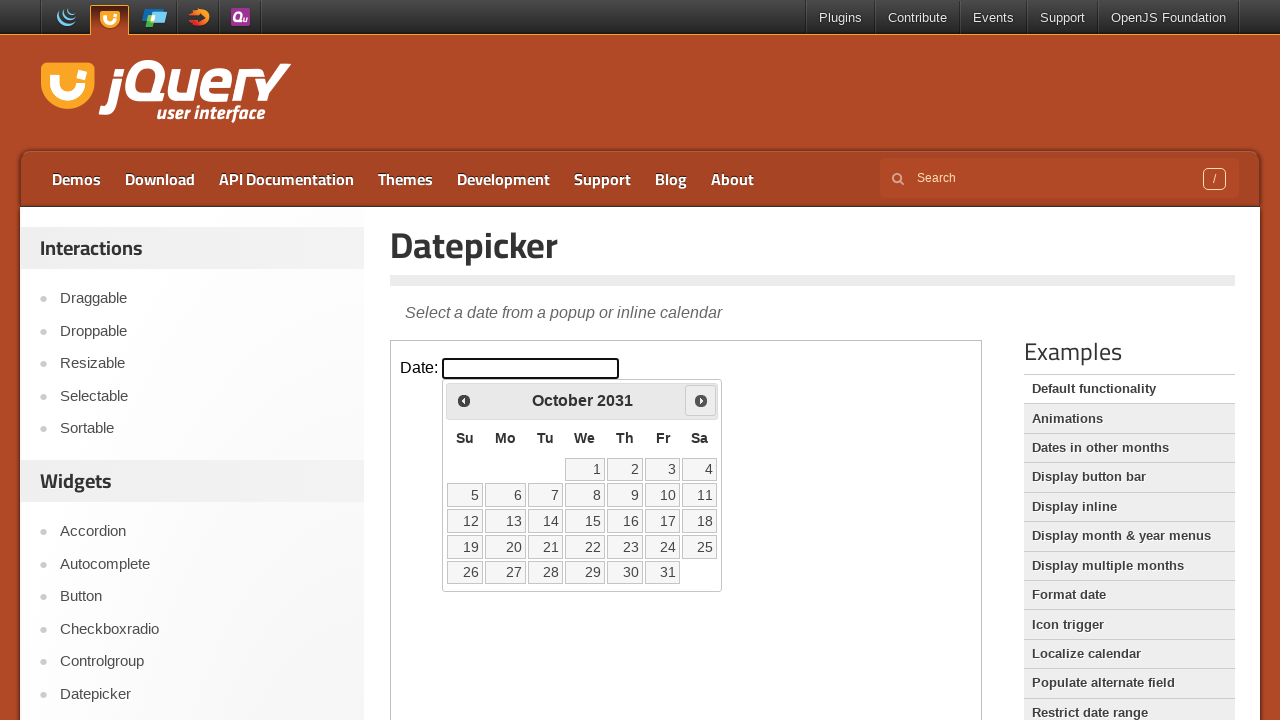

Waited for calendar to update
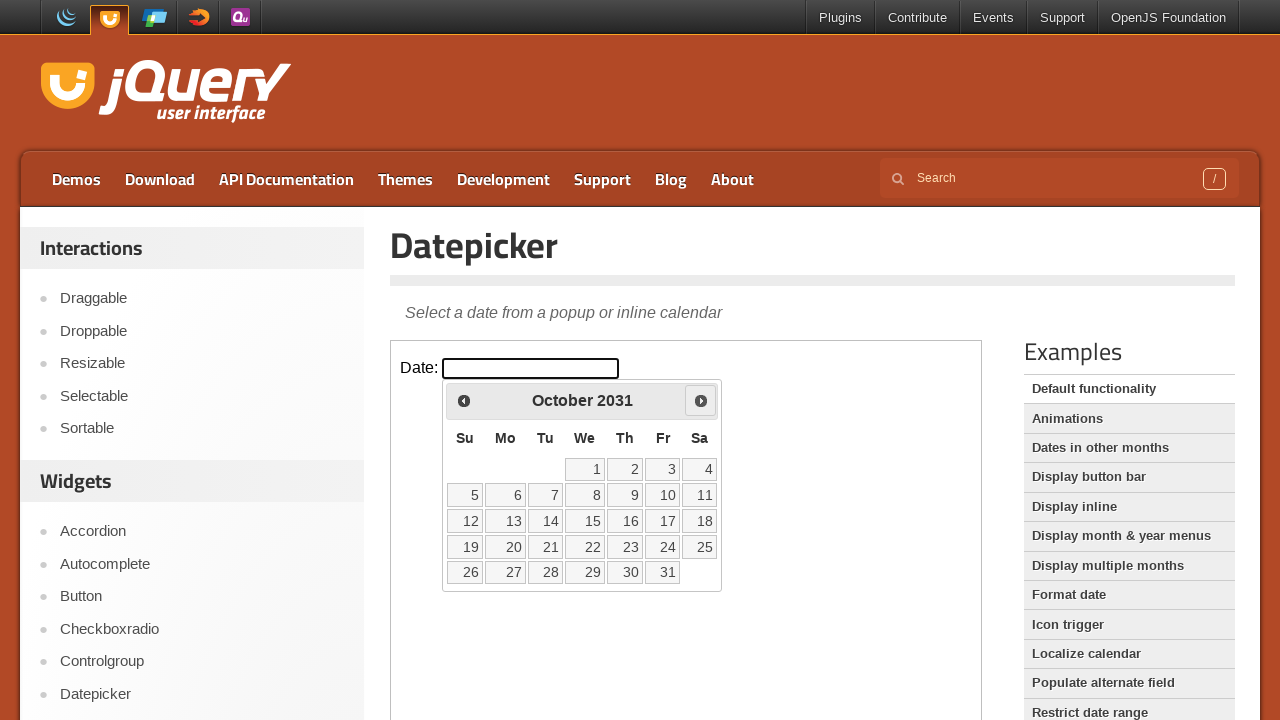

Clicked Next button to navigate to next month at (701, 400) on xpath=//iframe >> internal:control=enter-frame >> xpath=//*[text()='Next']
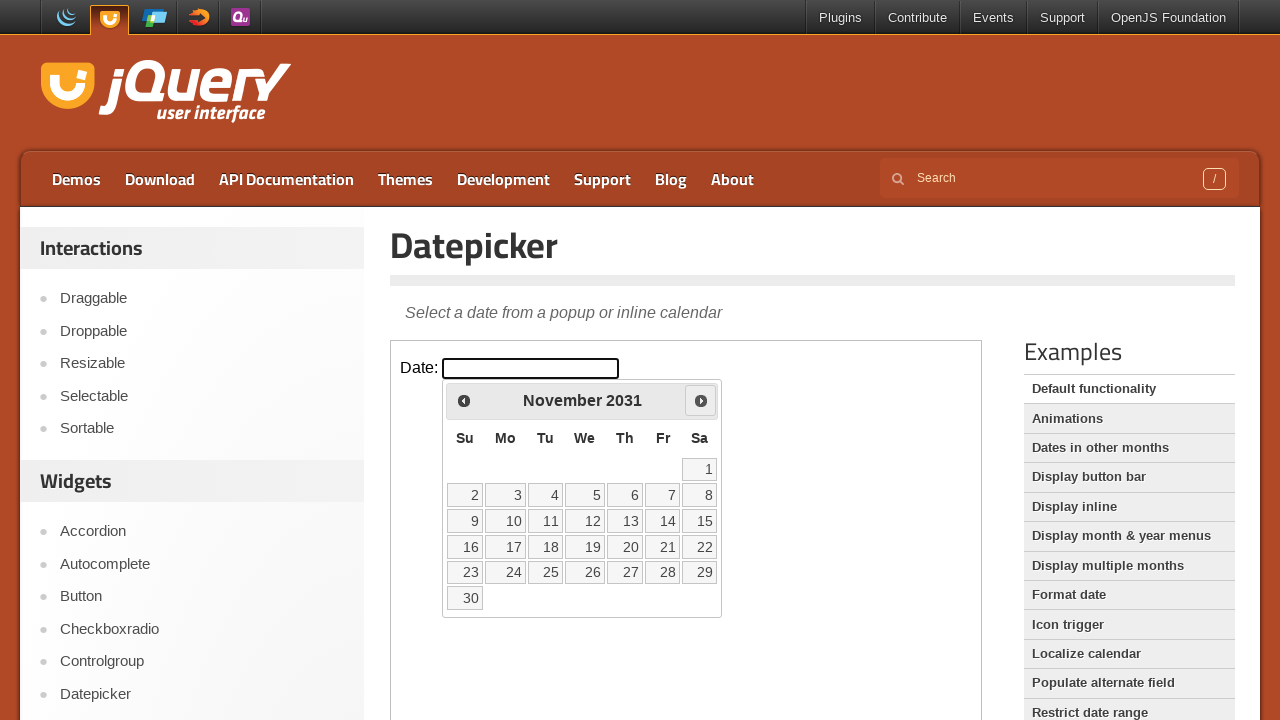

Waited for calendar to update
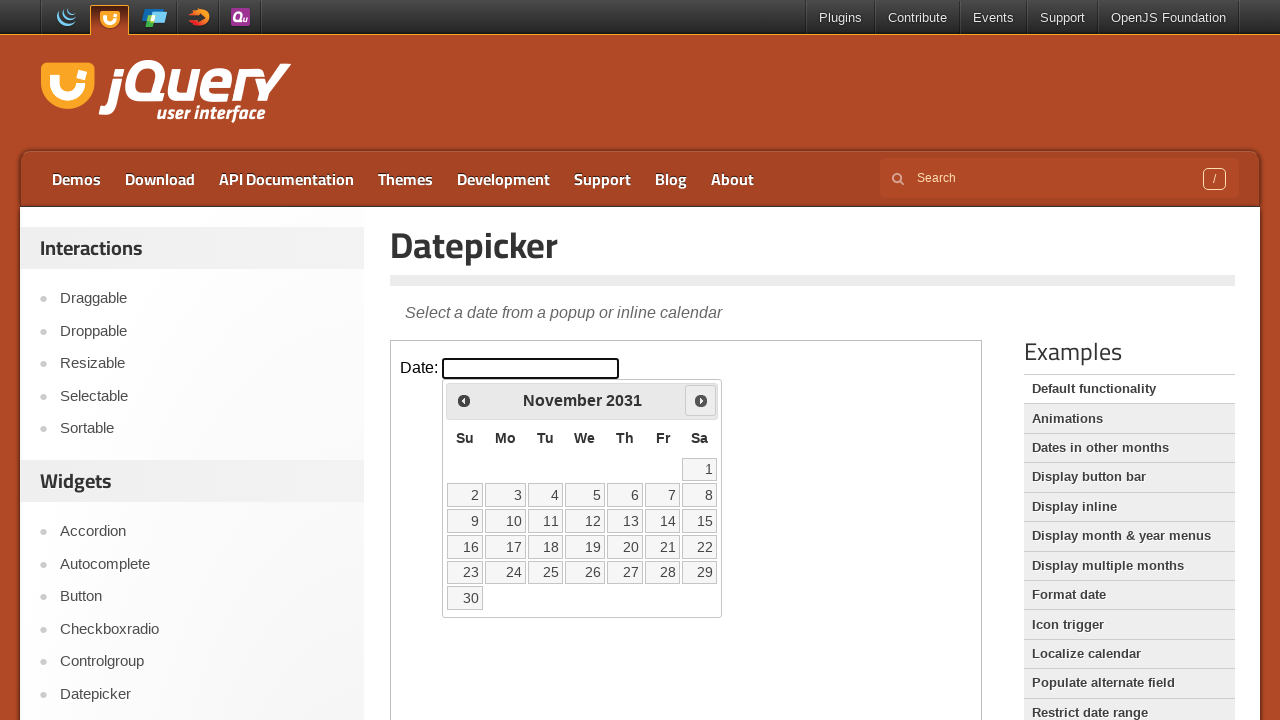

Clicked Next button to navigate to next month at (701, 400) on xpath=//iframe >> internal:control=enter-frame >> xpath=//*[text()='Next']
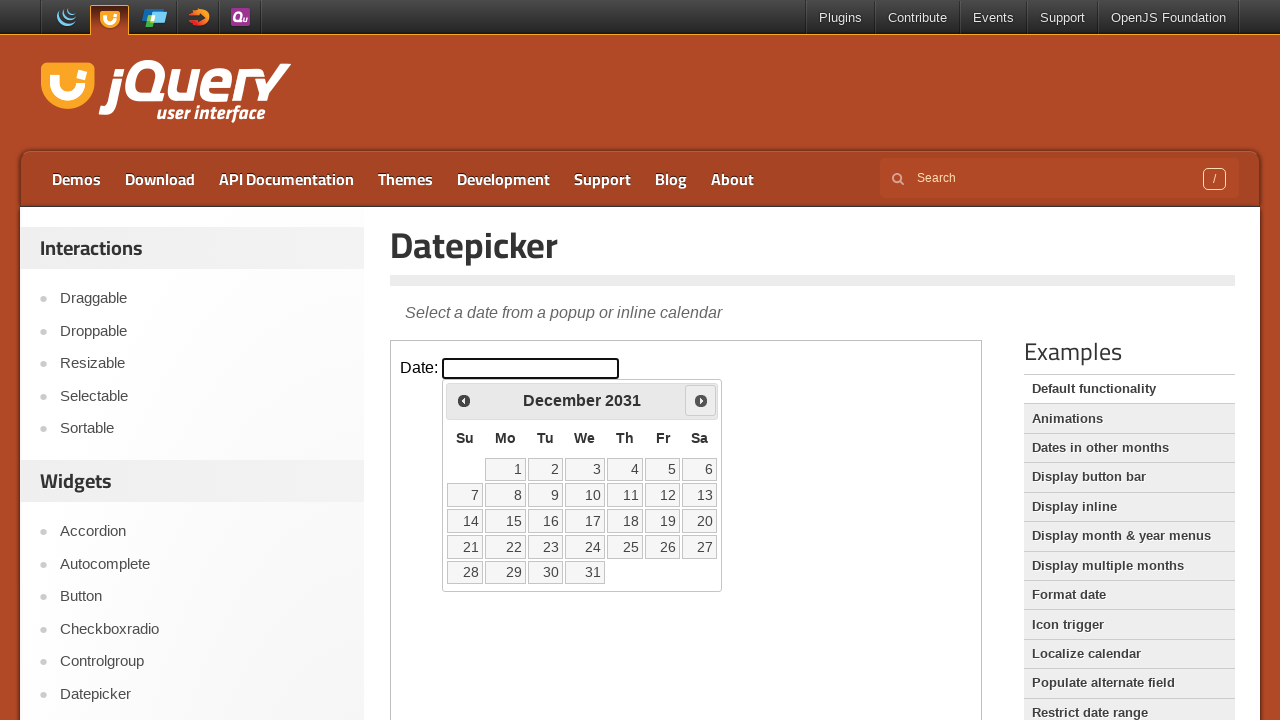

Waited for calendar to update
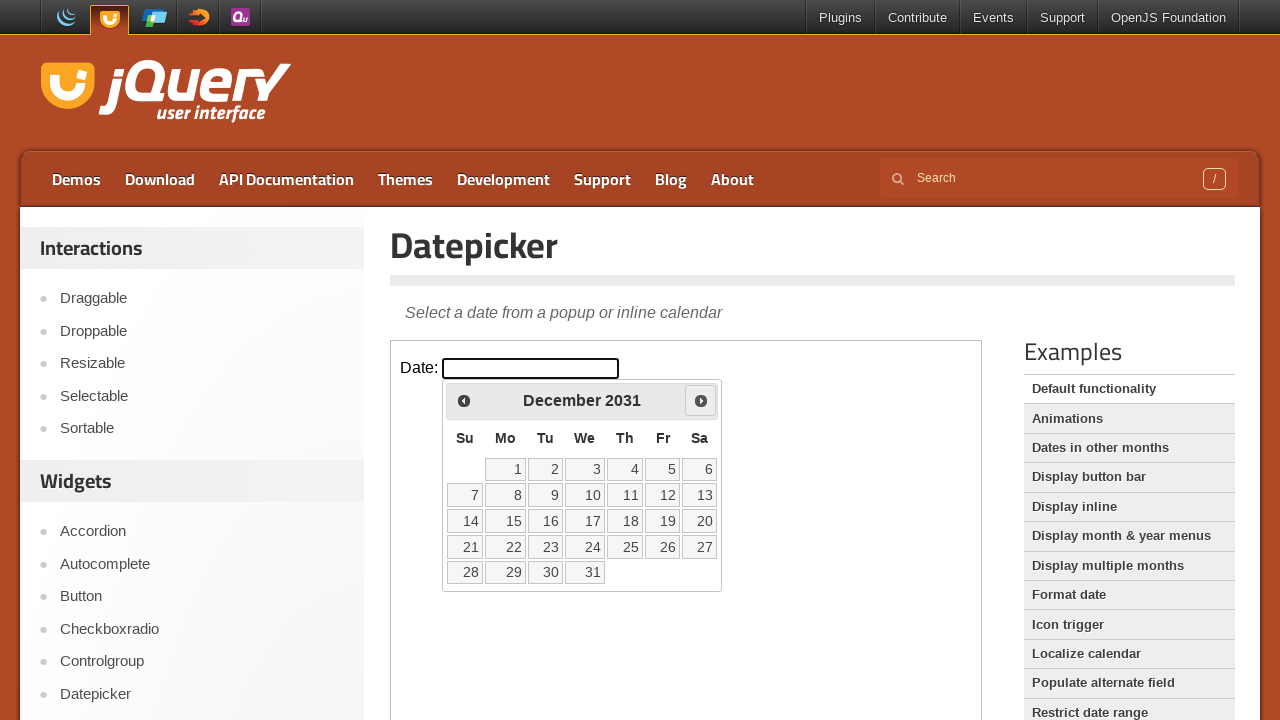

Clicked Next button to navigate to next month at (701, 400) on xpath=//iframe >> internal:control=enter-frame >> xpath=//*[text()='Next']
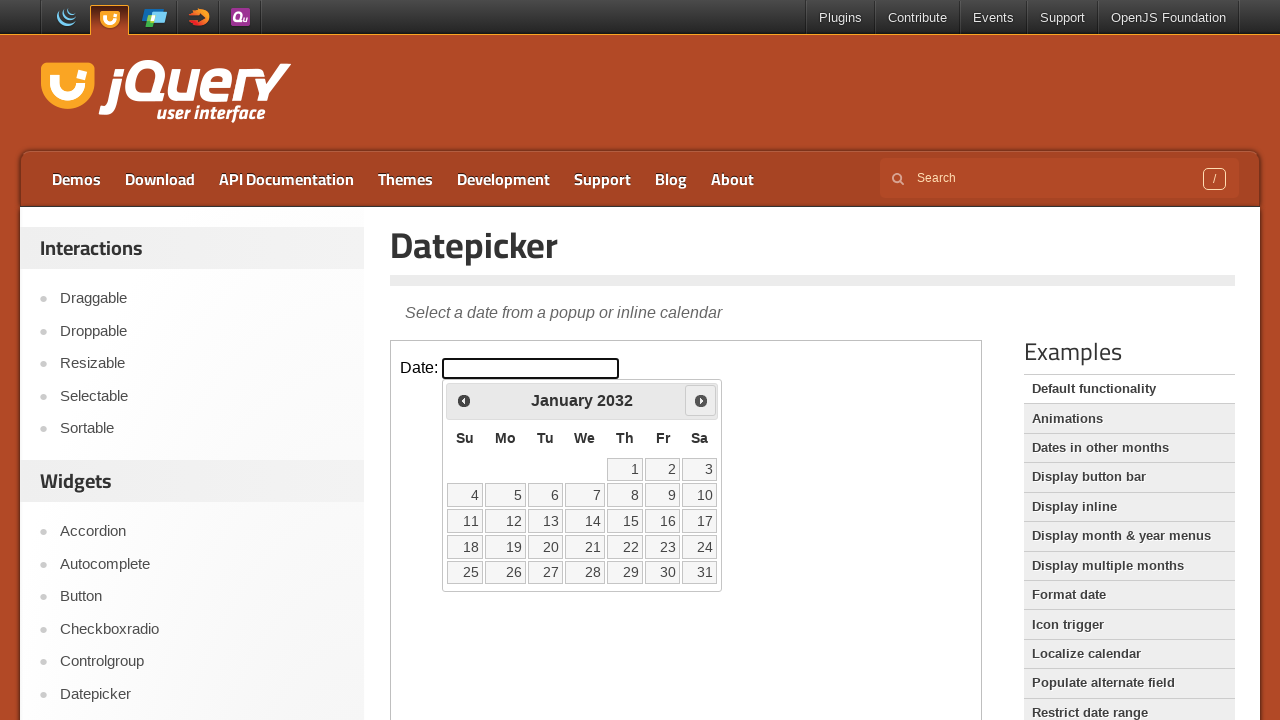

Waited for calendar to update
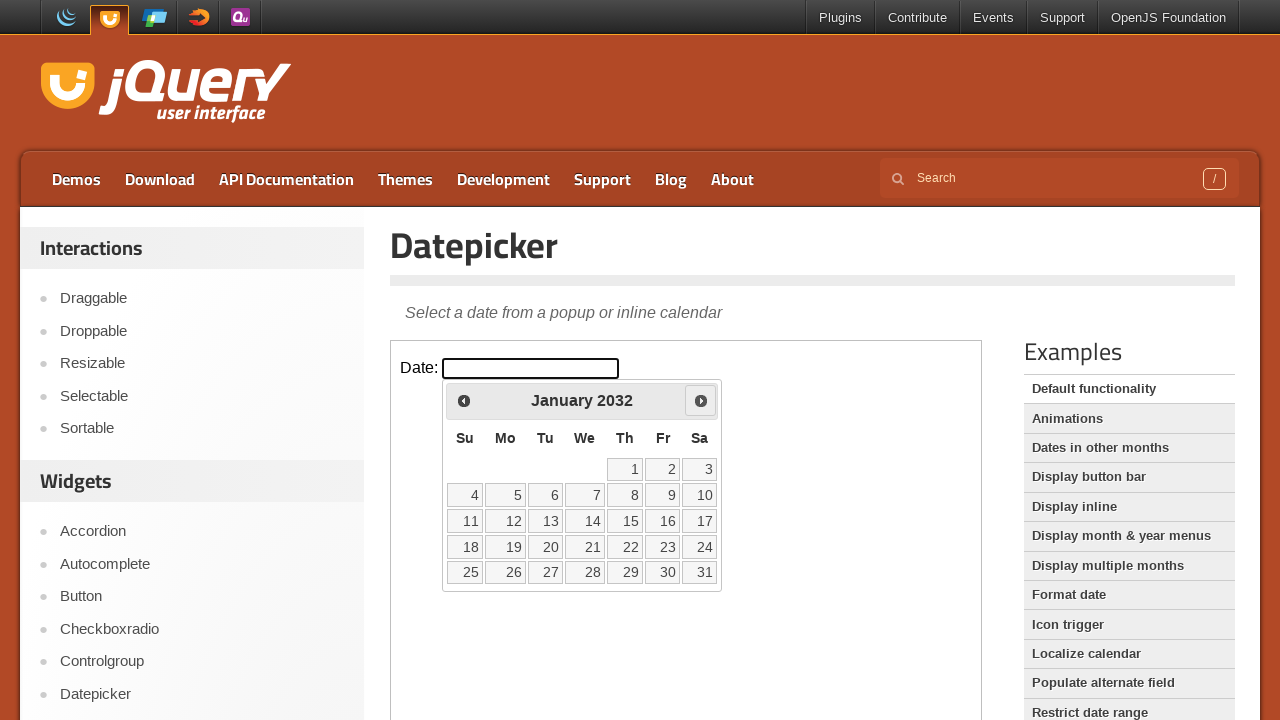

Clicked Next button to navigate to next month at (701, 400) on xpath=//iframe >> internal:control=enter-frame >> xpath=//*[text()='Next']
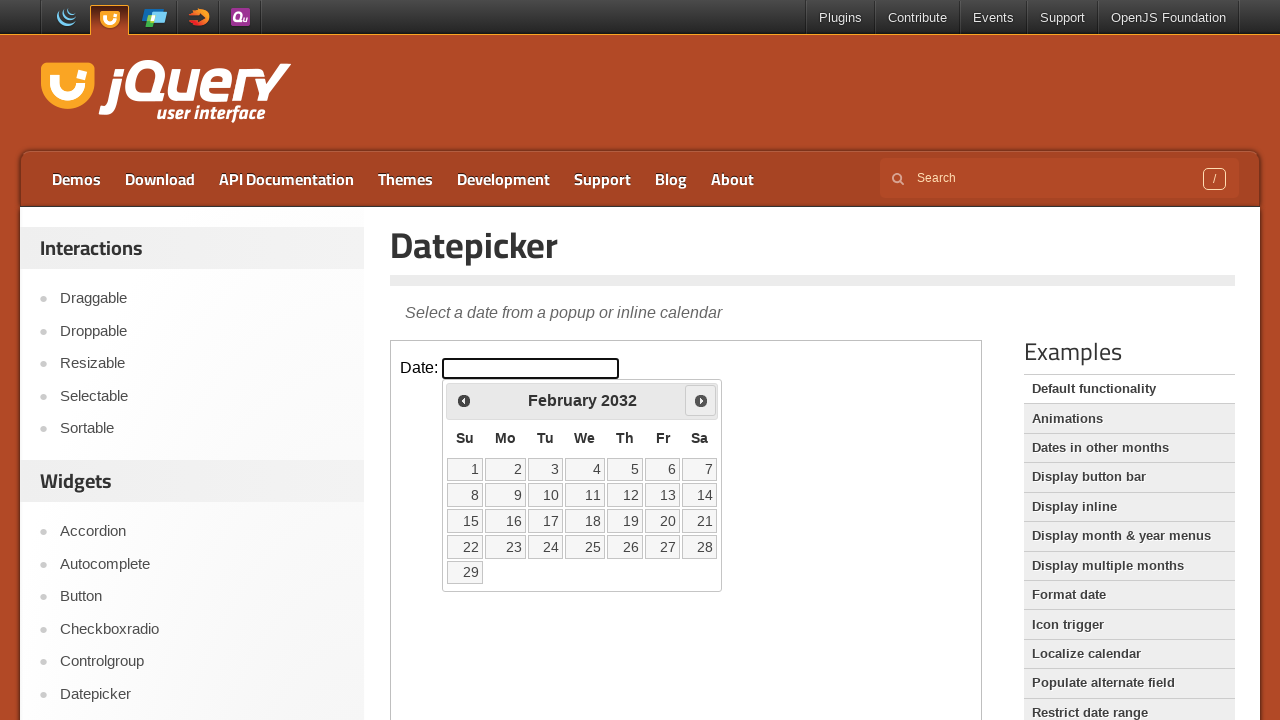

Waited for calendar to update
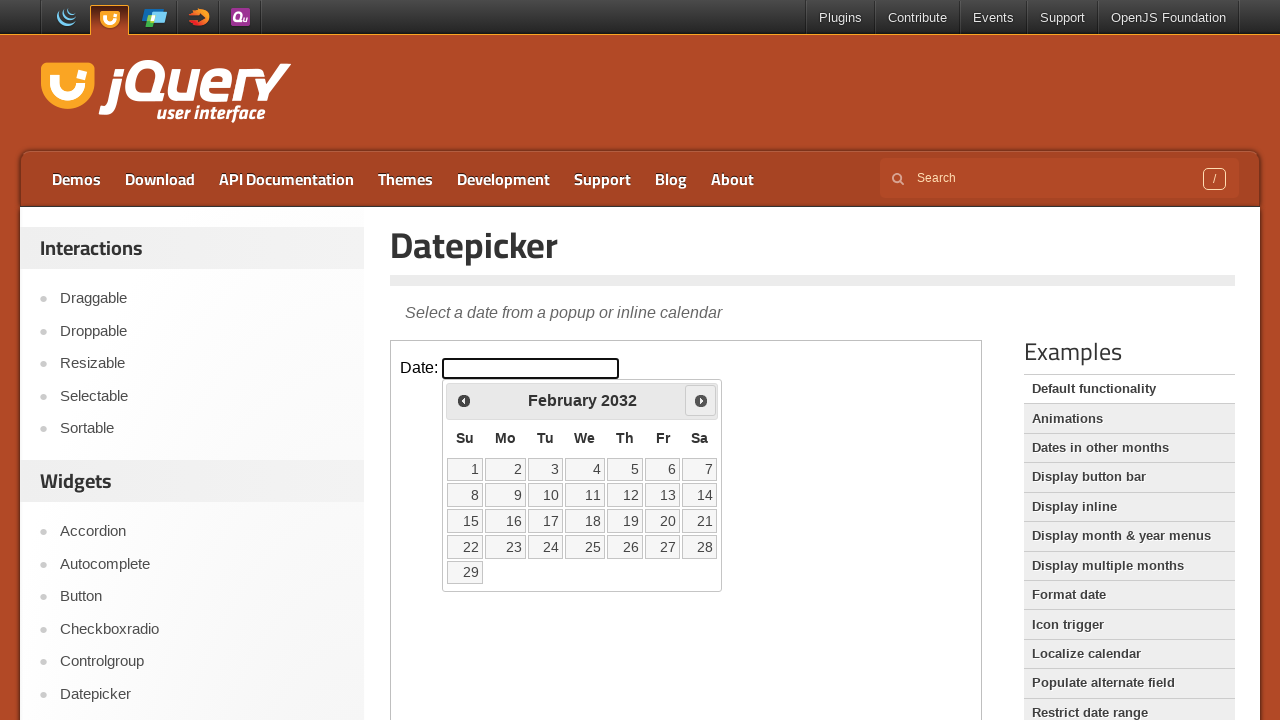

Clicked Next button to navigate to next month at (701, 400) on xpath=//iframe >> internal:control=enter-frame >> xpath=//*[text()='Next']
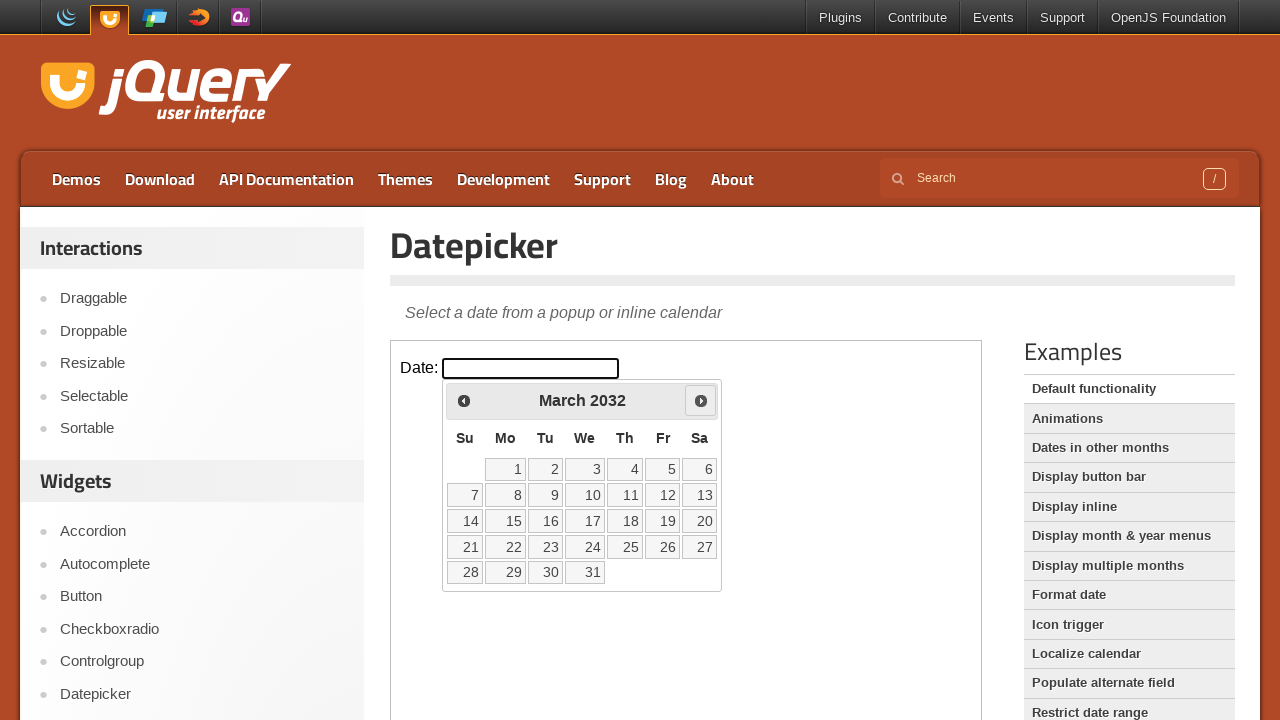

Waited for calendar to update
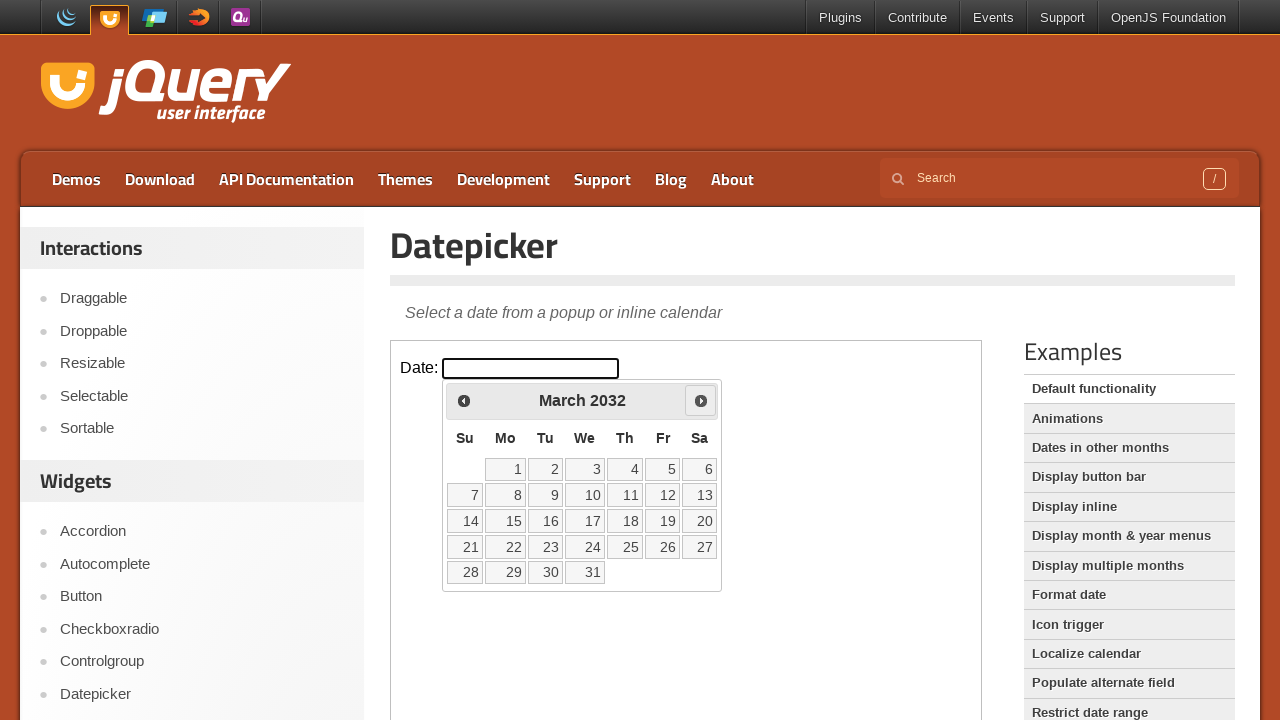

Clicked Next button to navigate to next month at (701, 400) on xpath=//iframe >> internal:control=enter-frame >> xpath=//*[text()='Next']
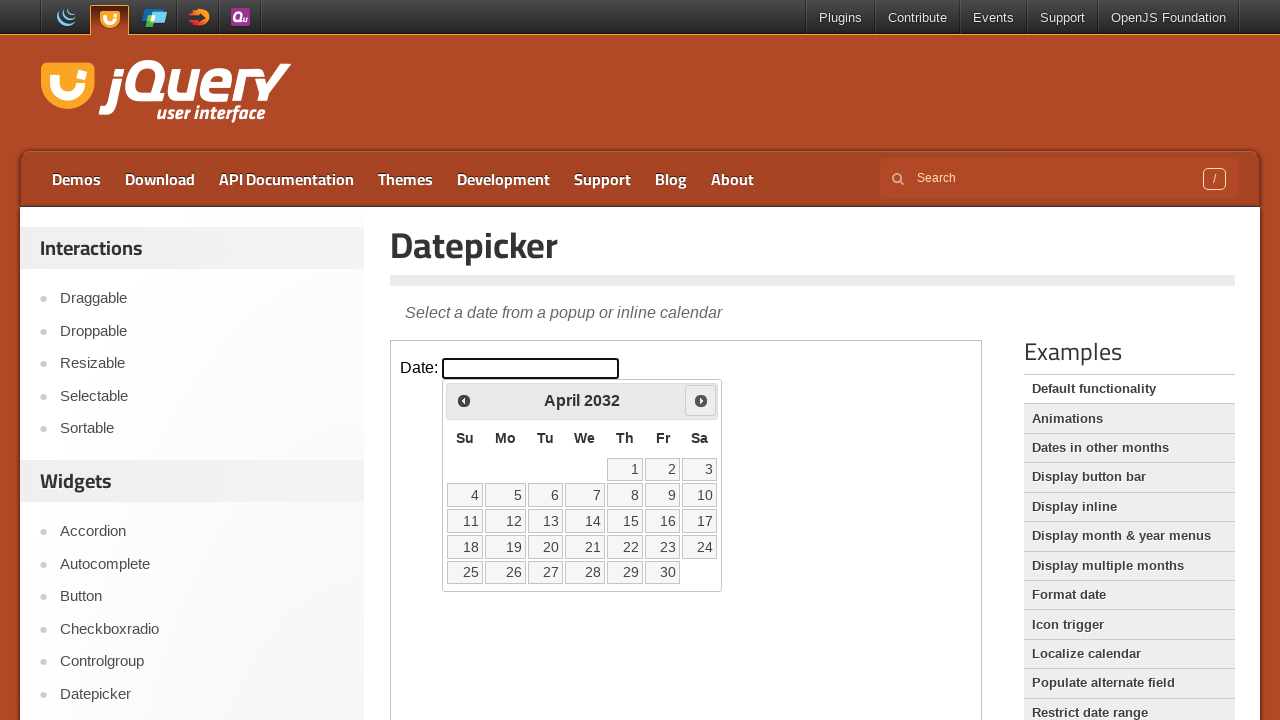

Waited for calendar to update
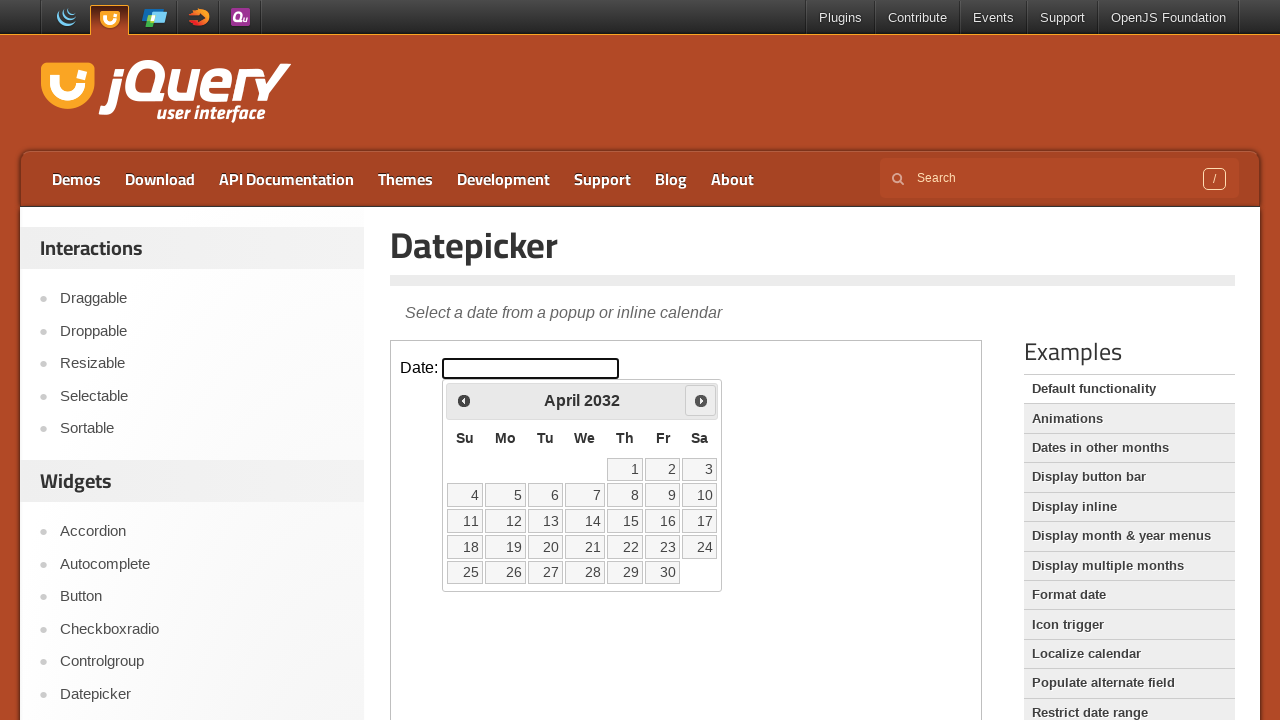

Clicked Next button to navigate to next month at (701, 400) on xpath=//iframe >> internal:control=enter-frame >> xpath=//*[text()='Next']
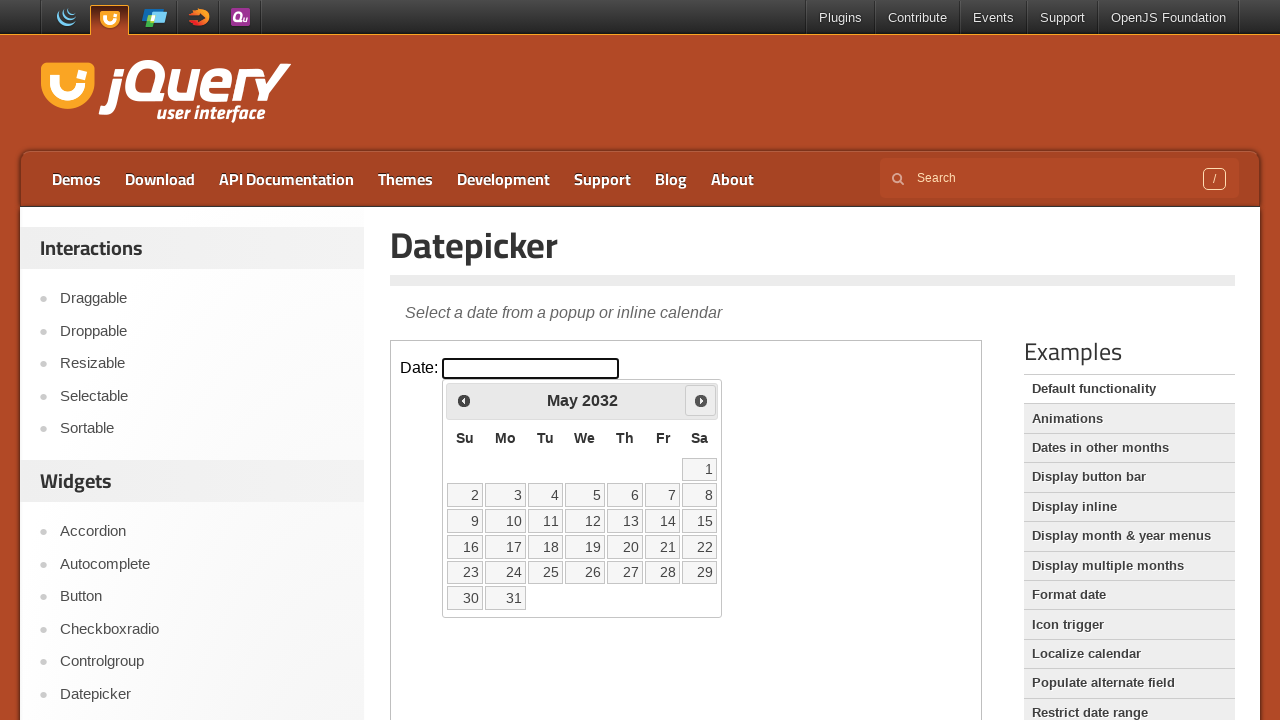

Waited for calendar to update
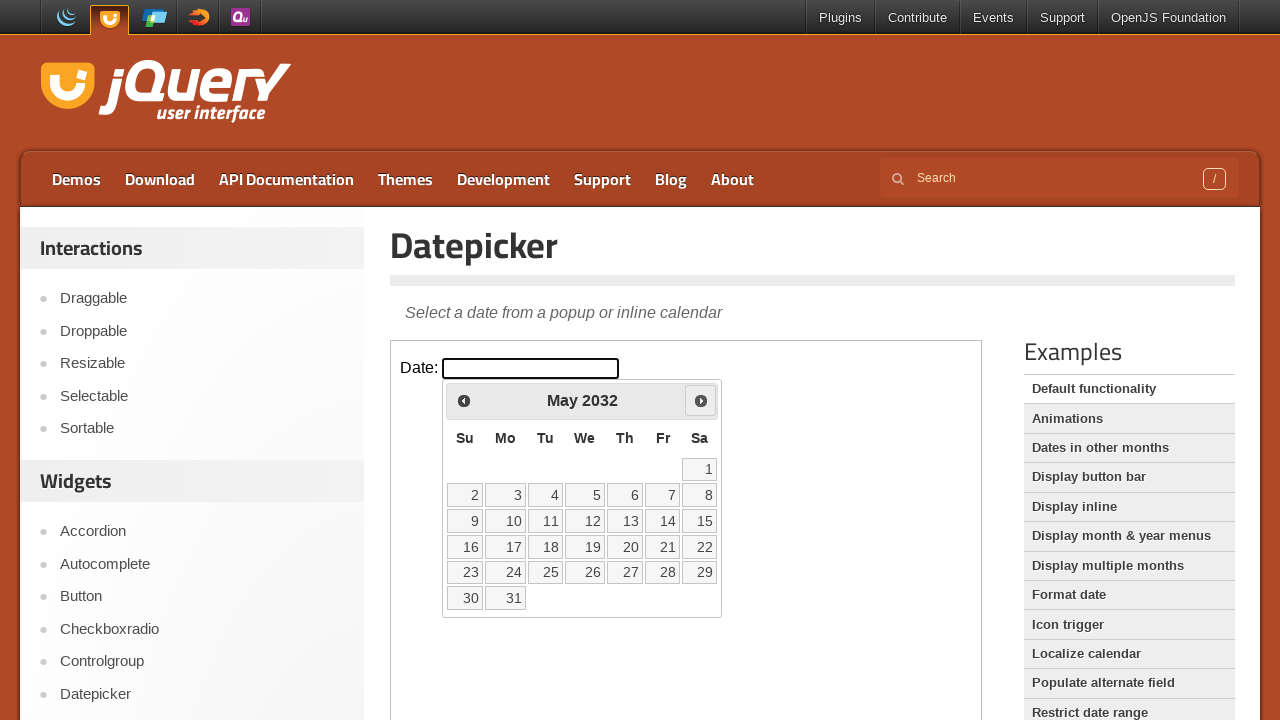

Clicked Next button to navigate to next month at (701, 400) on xpath=//iframe >> internal:control=enter-frame >> xpath=//*[text()='Next']
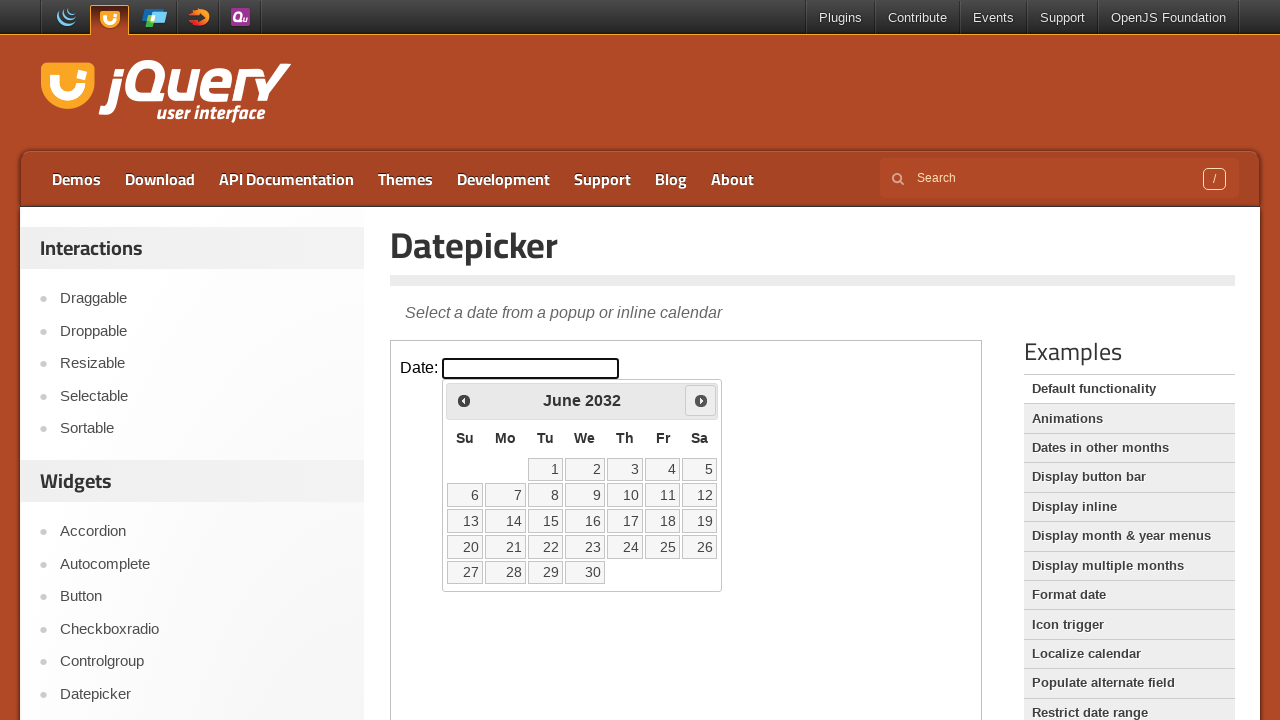

Waited for calendar to update
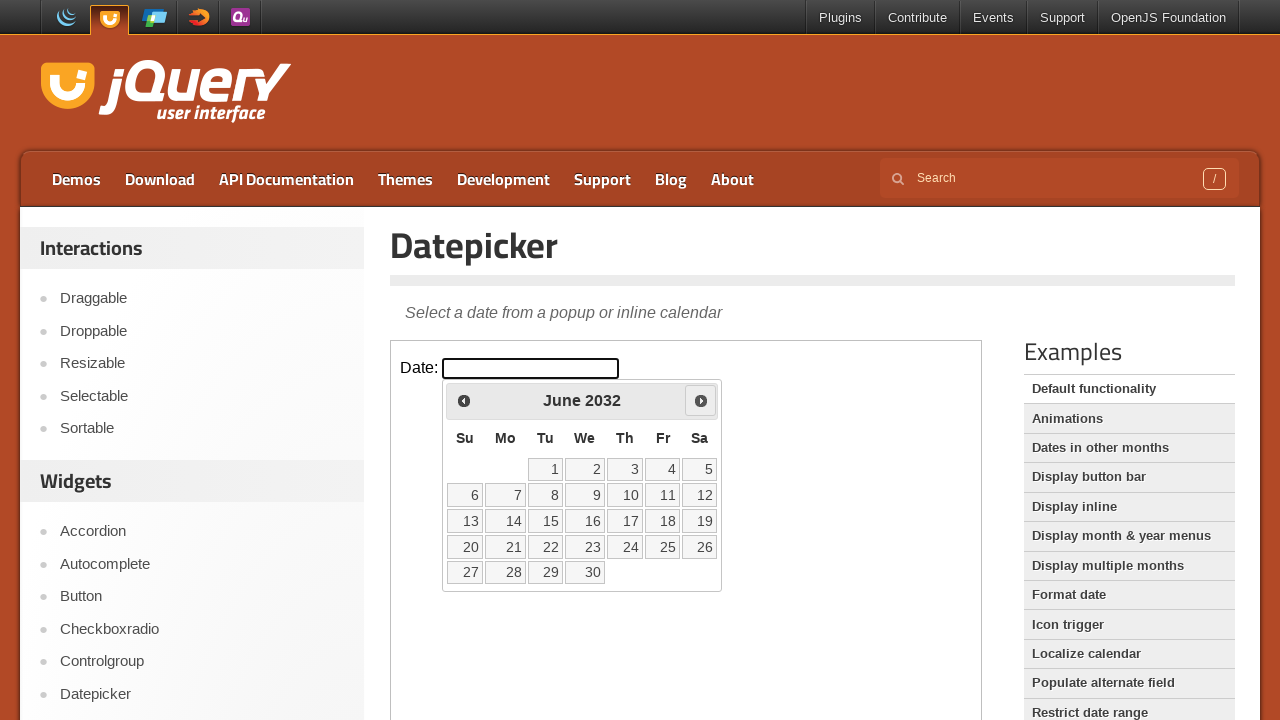

Clicked Next button to navigate to next month at (701, 400) on xpath=//iframe >> internal:control=enter-frame >> xpath=//*[text()='Next']
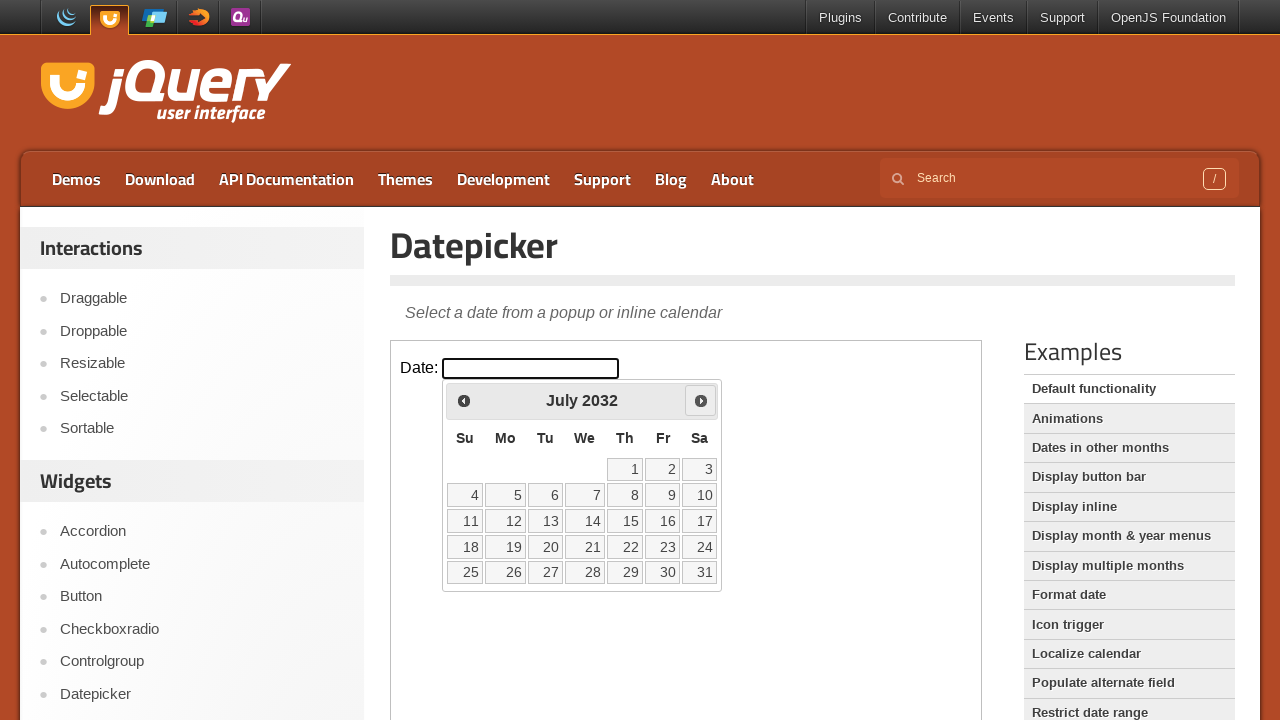

Waited for calendar to update
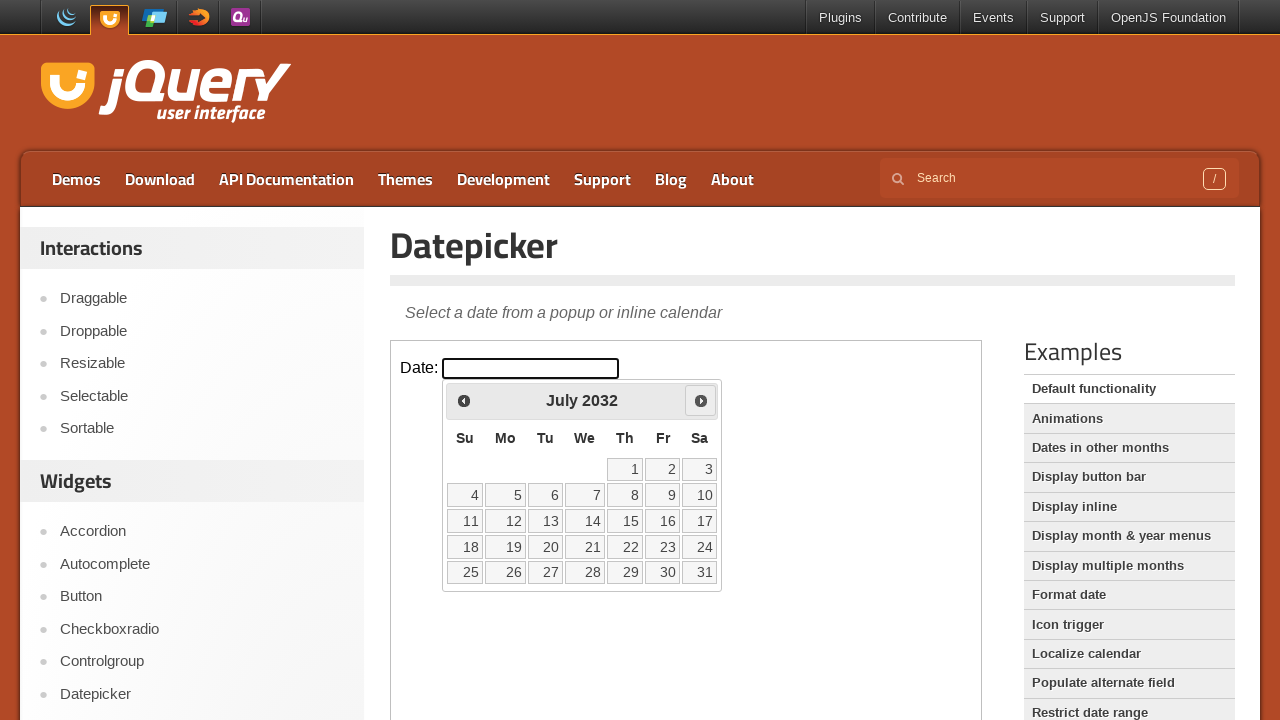

Clicked Next button to navigate to next month at (701, 400) on xpath=//iframe >> internal:control=enter-frame >> xpath=//*[text()='Next']
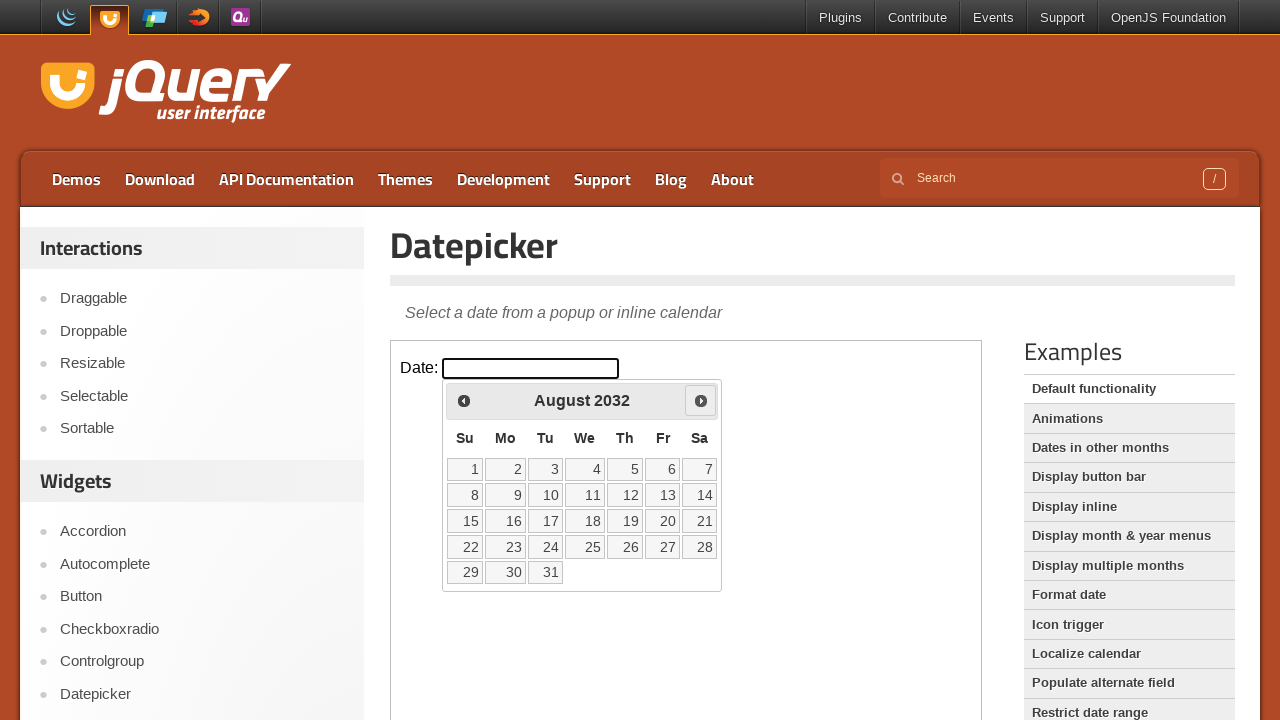

Waited for calendar to update
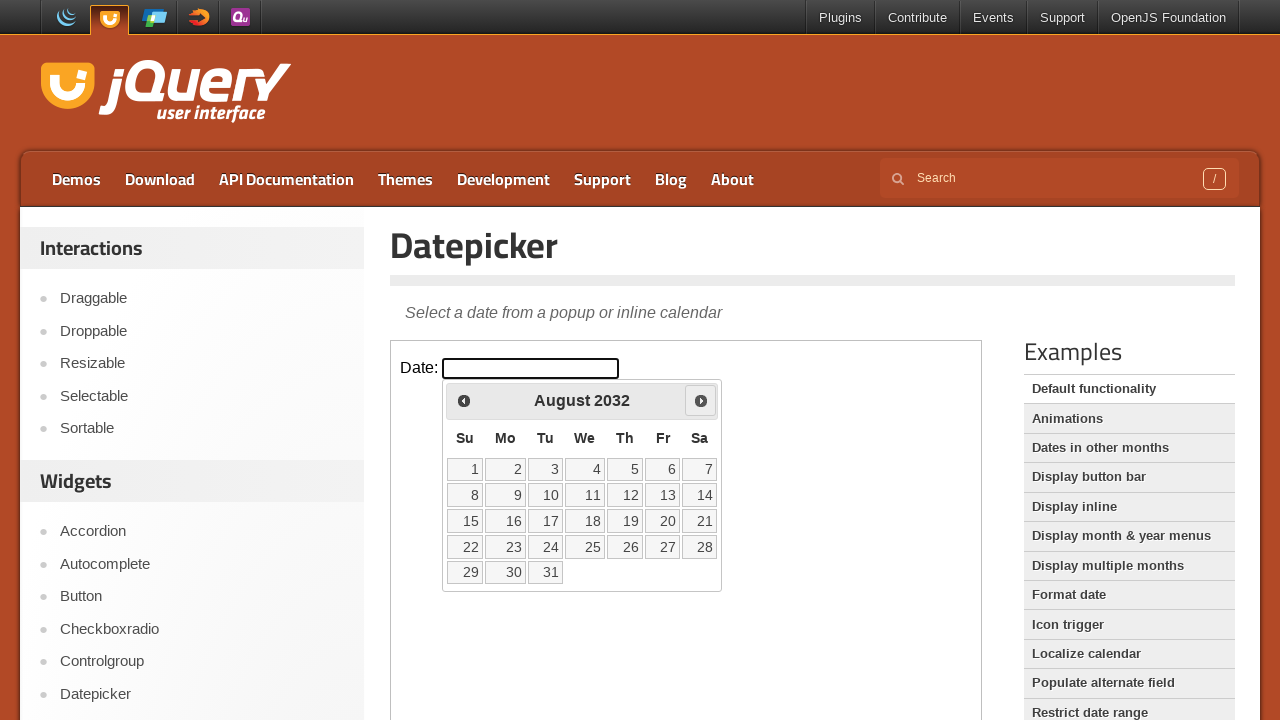

Clicked Next button to navigate to next month at (701, 400) on xpath=//iframe >> internal:control=enter-frame >> xpath=//*[text()='Next']
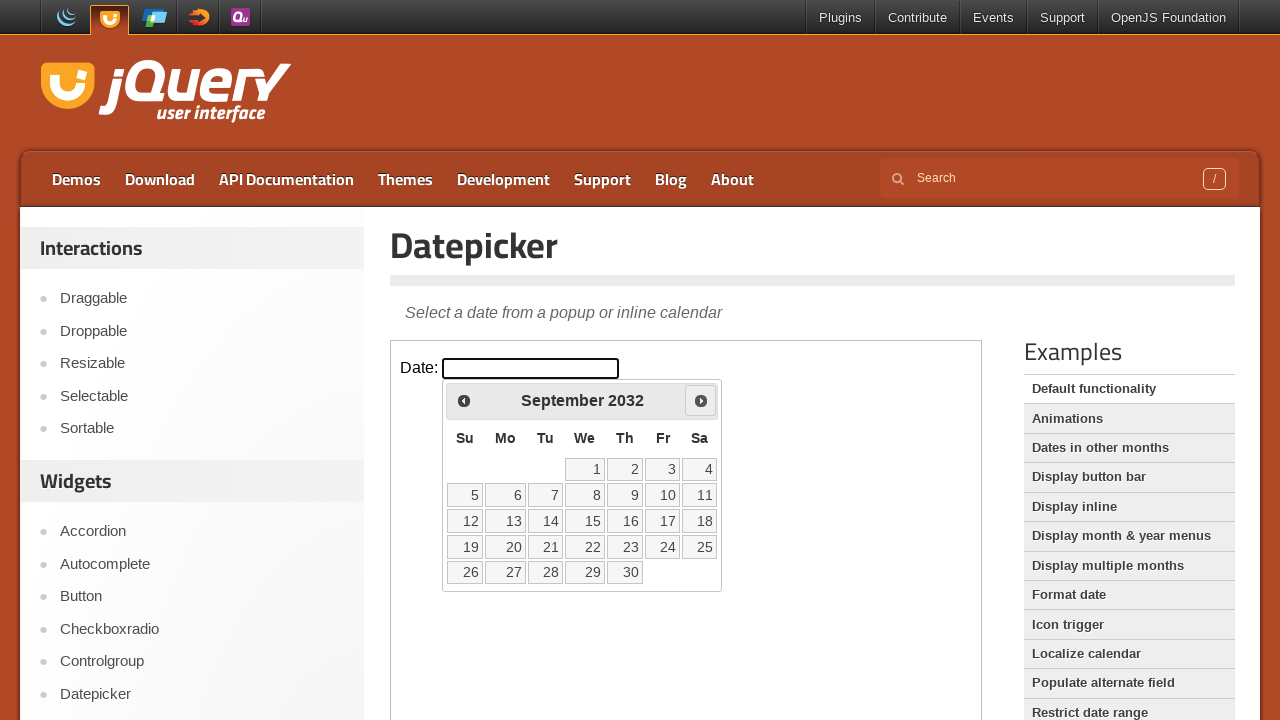

Waited for calendar to update
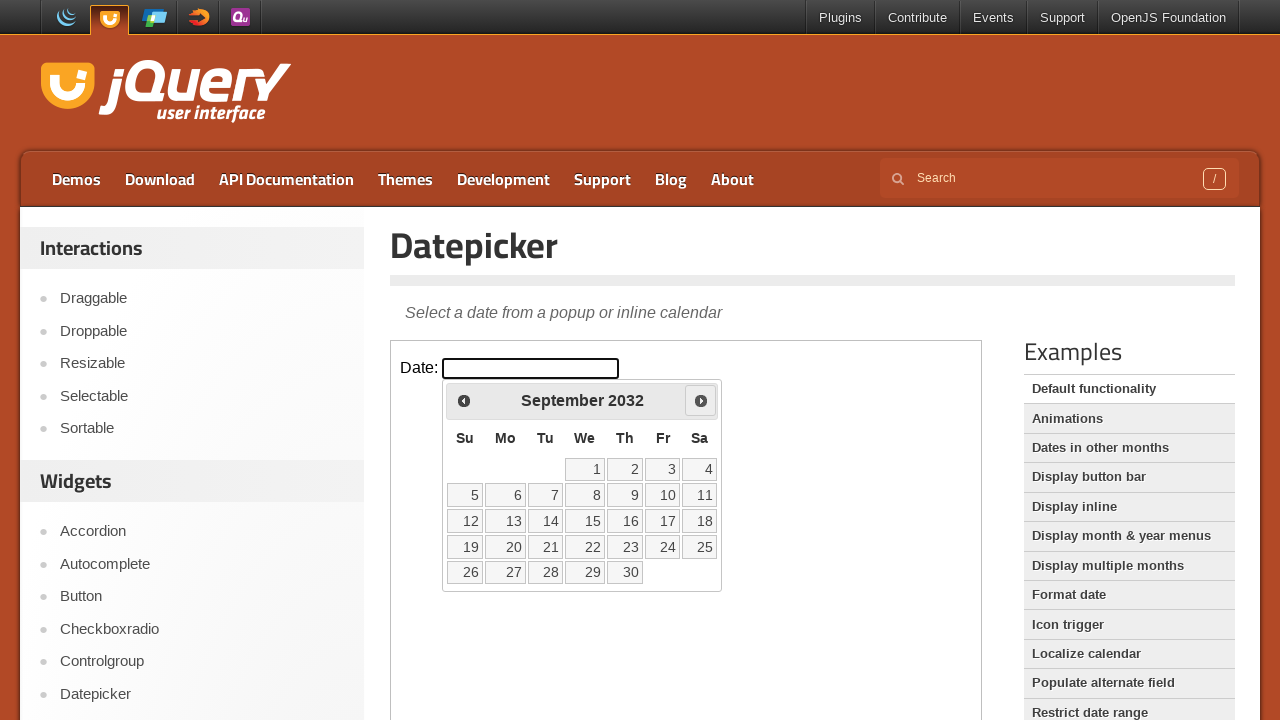

Clicked Next button to navigate to next month at (701, 400) on xpath=//iframe >> internal:control=enter-frame >> xpath=//*[text()='Next']
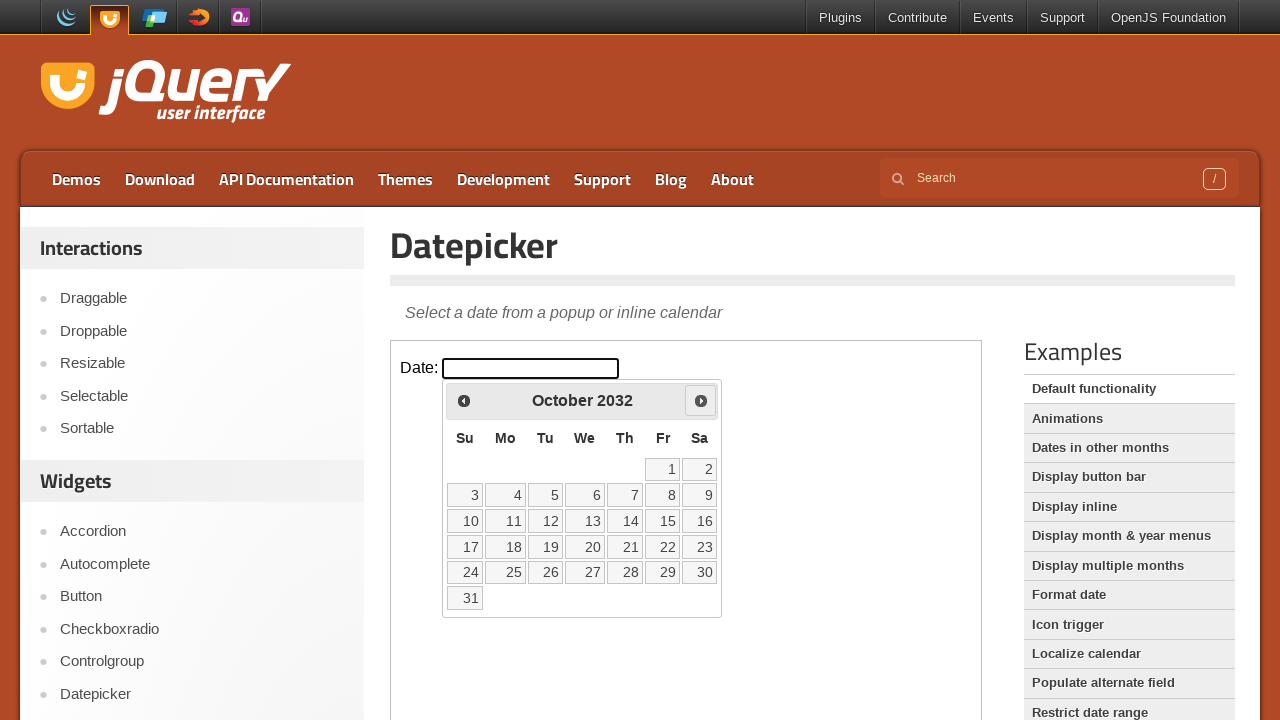

Waited for calendar to update
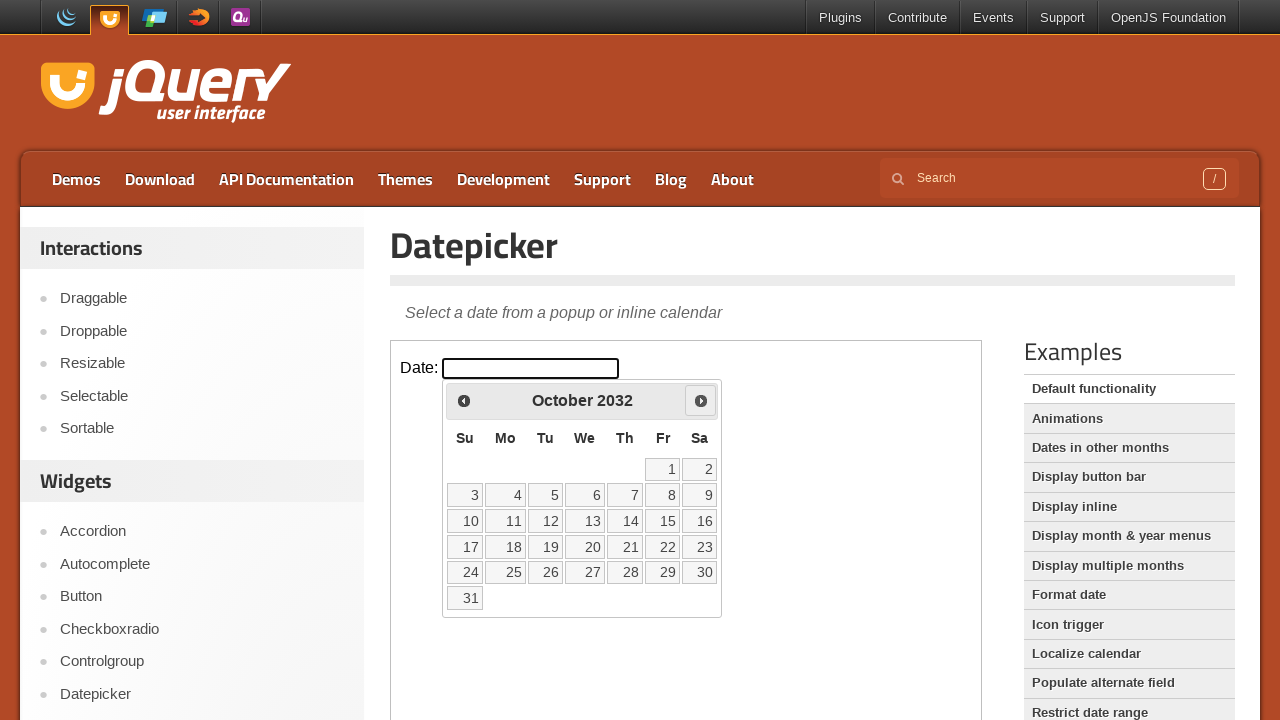

Clicked Next button to navigate to next month at (701, 400) on xpath=//iframe >> internal:control=enter-frame >> xpath=//*[text()='Next']
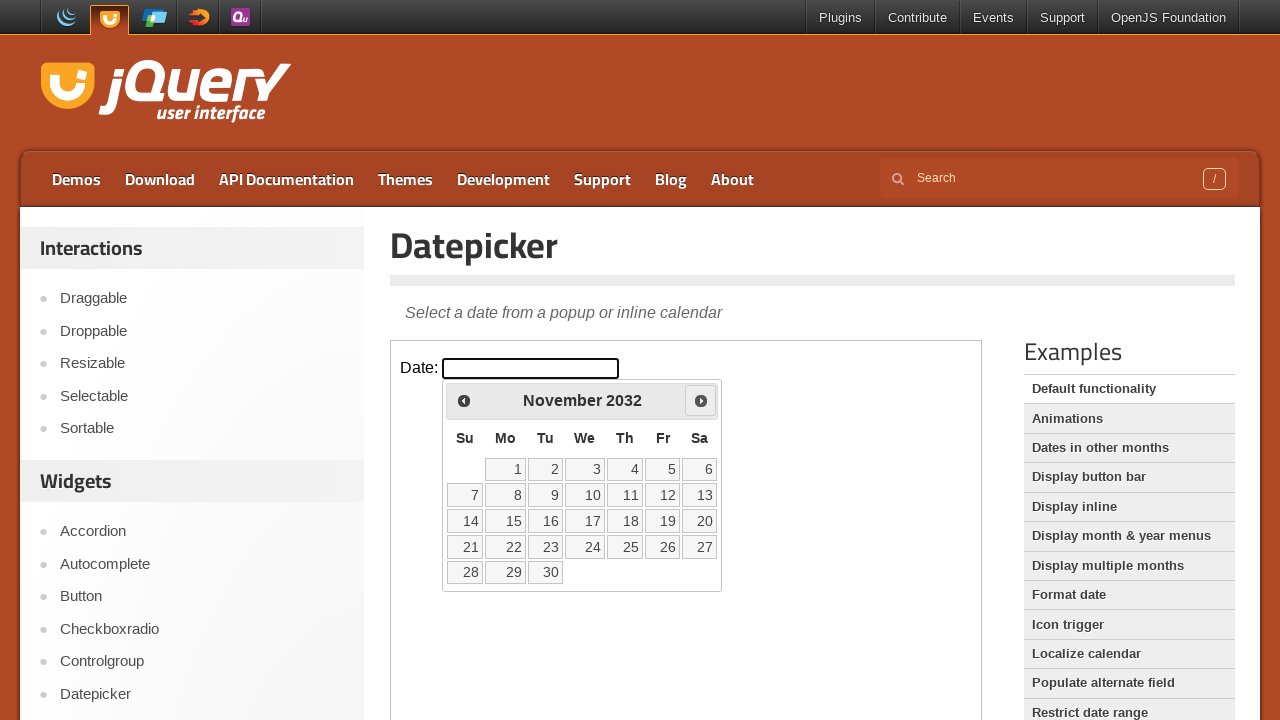

Waited for calendar to update
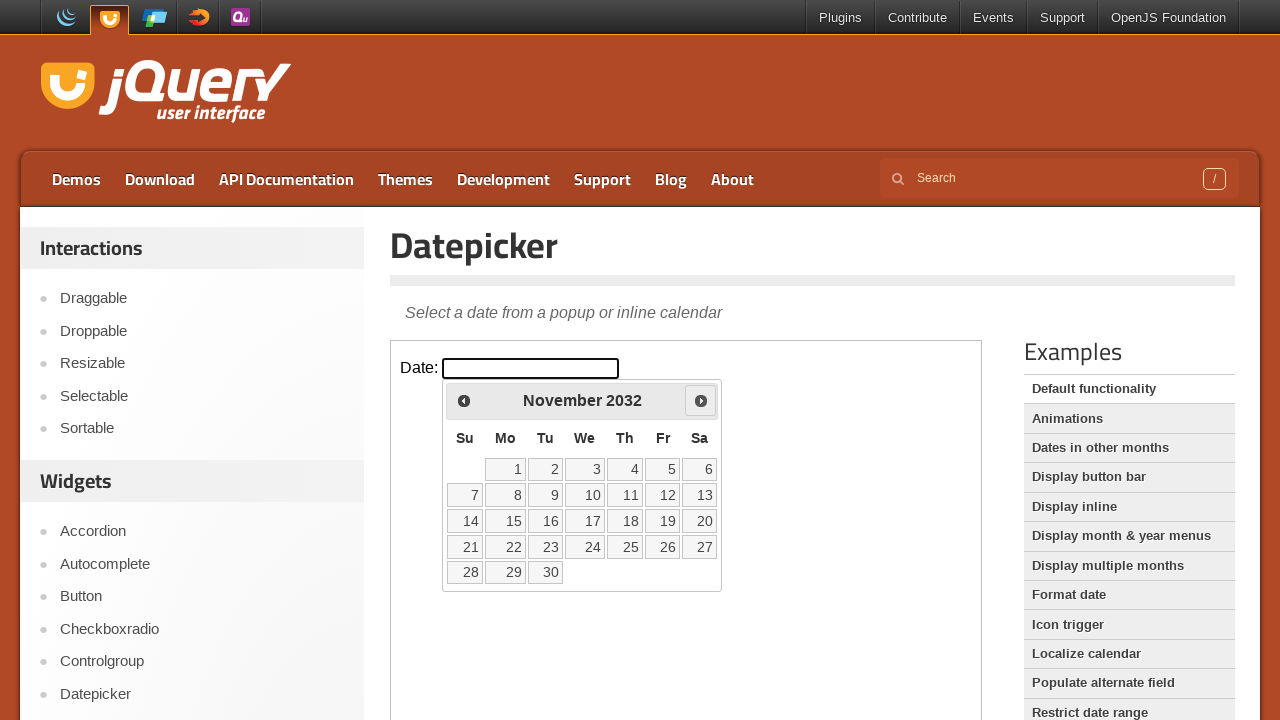

Clicked Next button to navigate to next month at (701, 400) on xpath=//iframe >> internal:control=enter-frame >> xpath=//*[text()='Next']
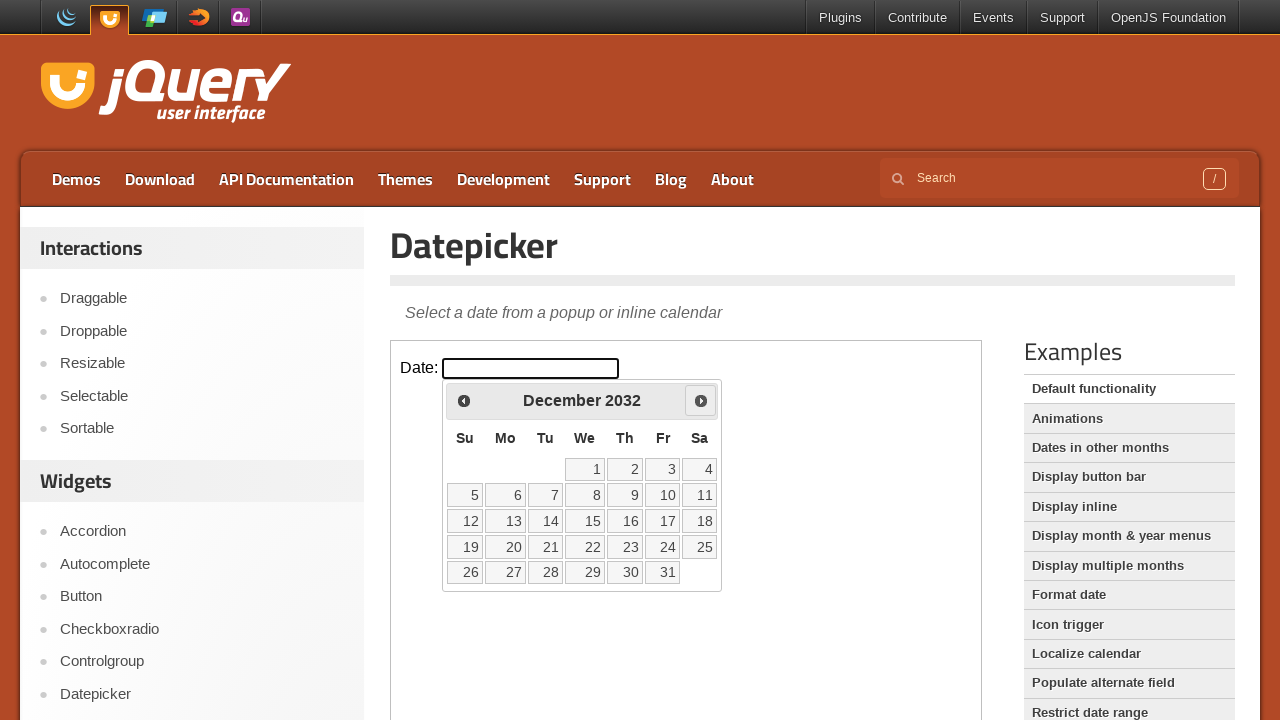

Waited for calendar to update
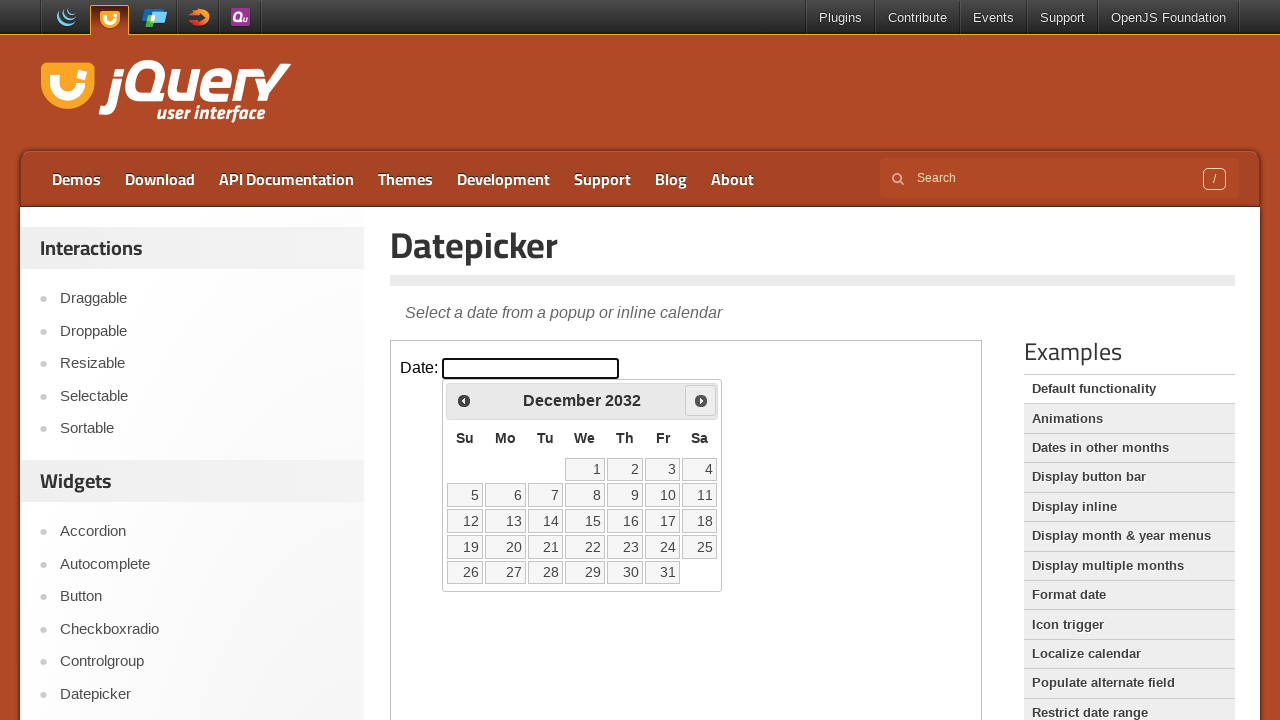

Clicked Next button to navigate to next month at (701, 400) on xpath=//iframe >> internal:control=enter-frame >> xpath=//*[text()='Next']
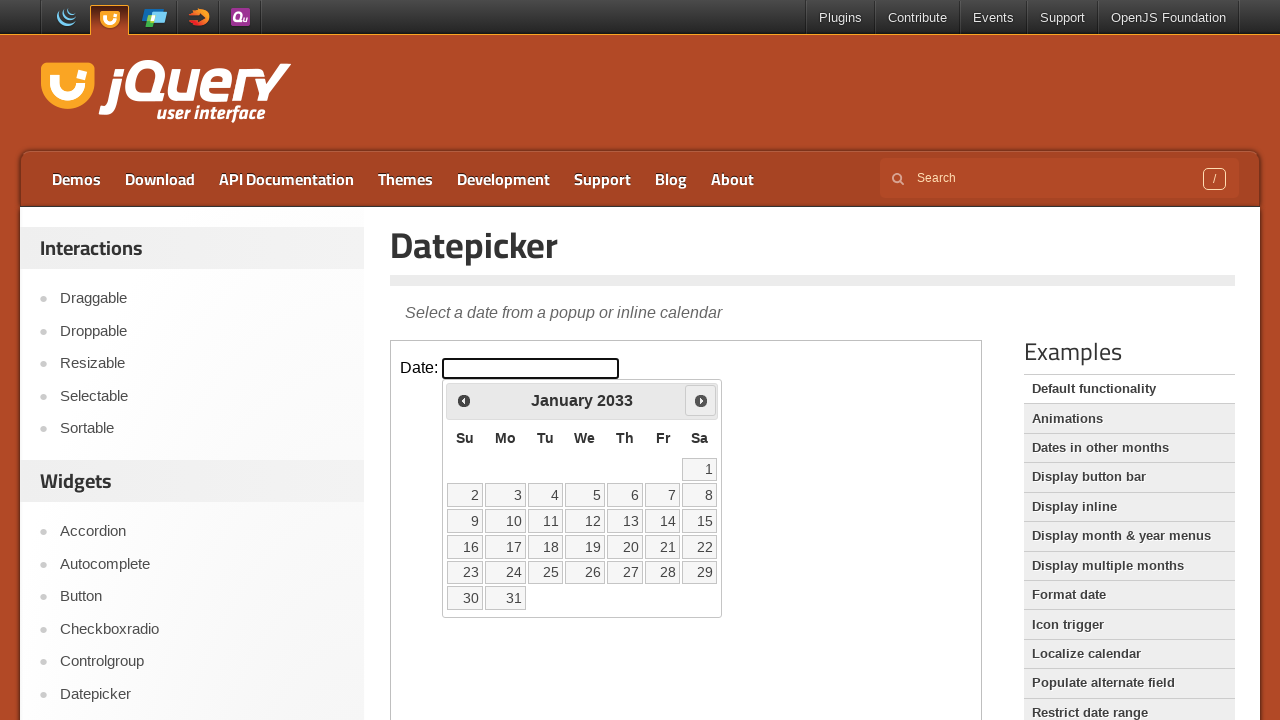

Waited for calendar to update
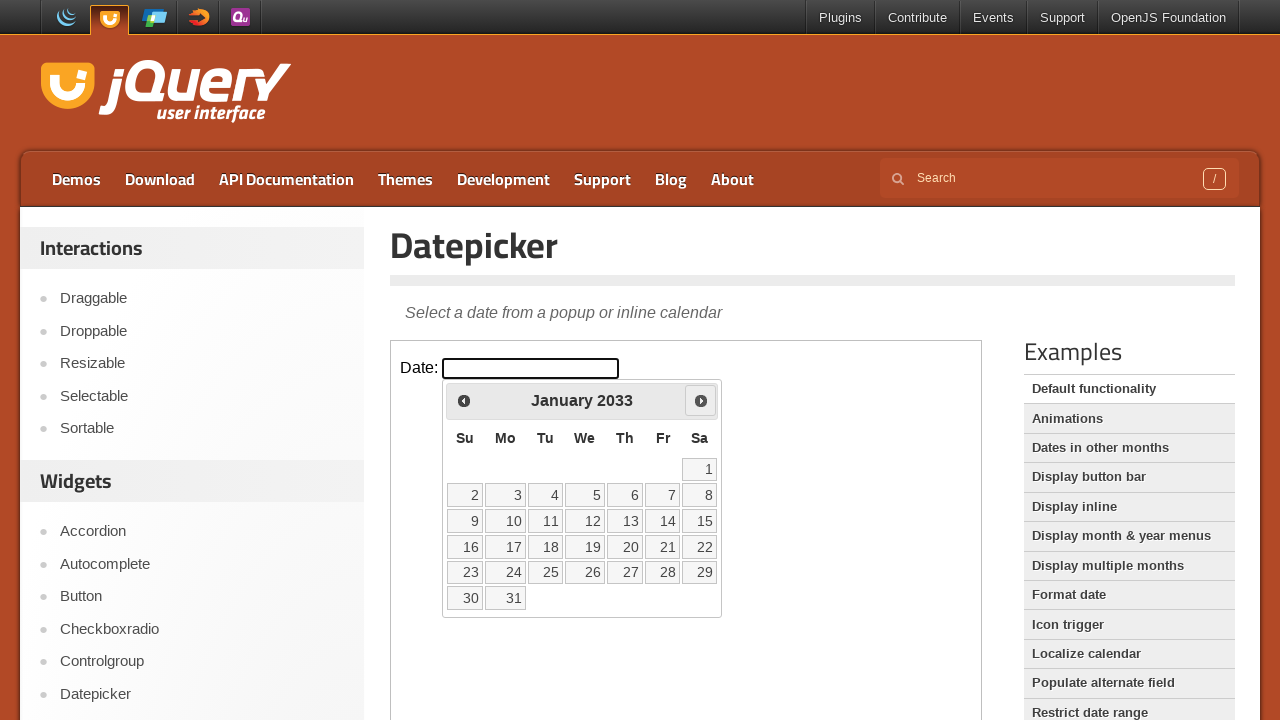

Clicked Next button to navigate to next month at (701, 400) on xpath=//iframe >> internal:control=enter-frame >> xpath=//*[text()='Next']
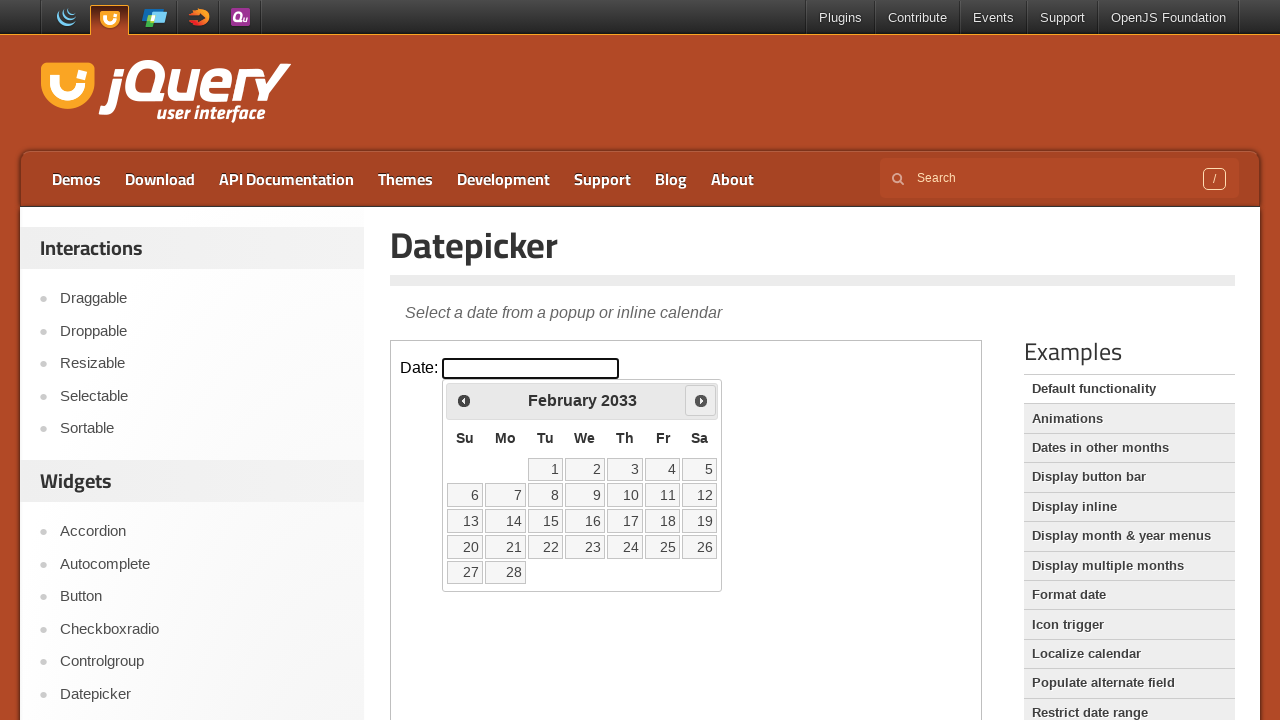

Waited for calendar to update
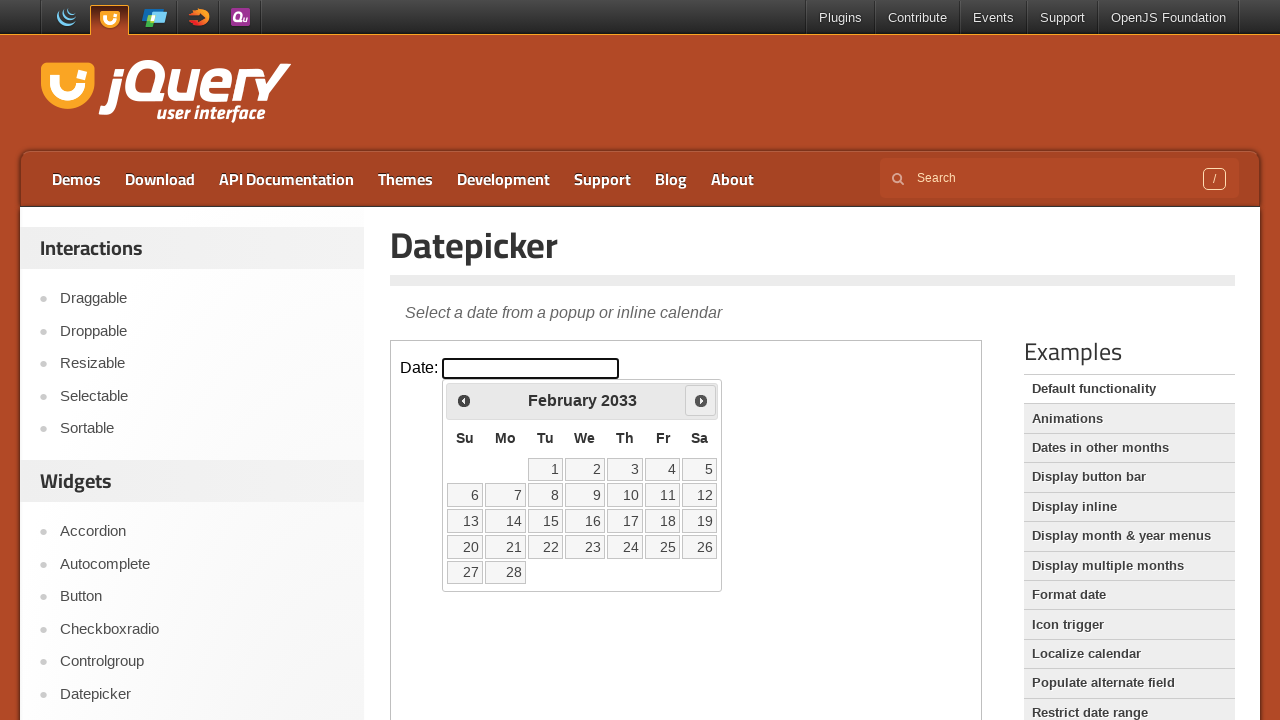

Clicked Next button to navigate to next month at (701, 400) on xpath=//iframe >> internal:control=enter-frame >> xpath=//*[text()='Next']
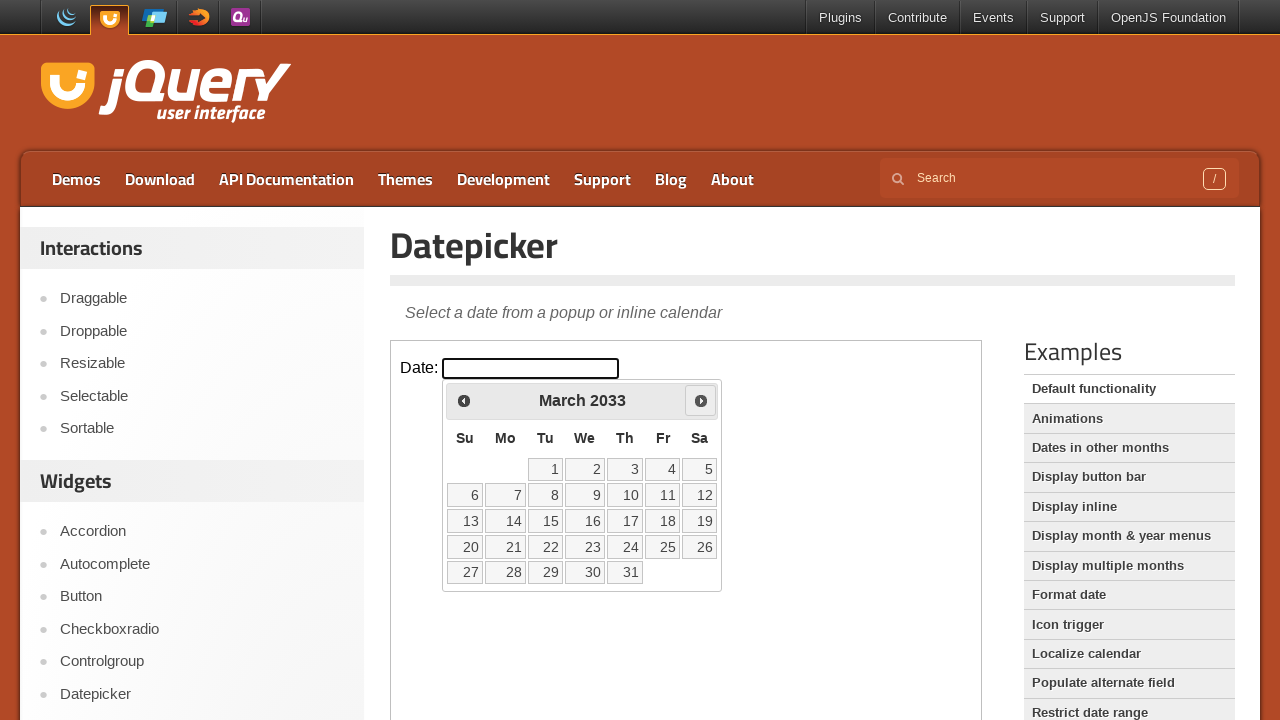

Waited for calendar to update
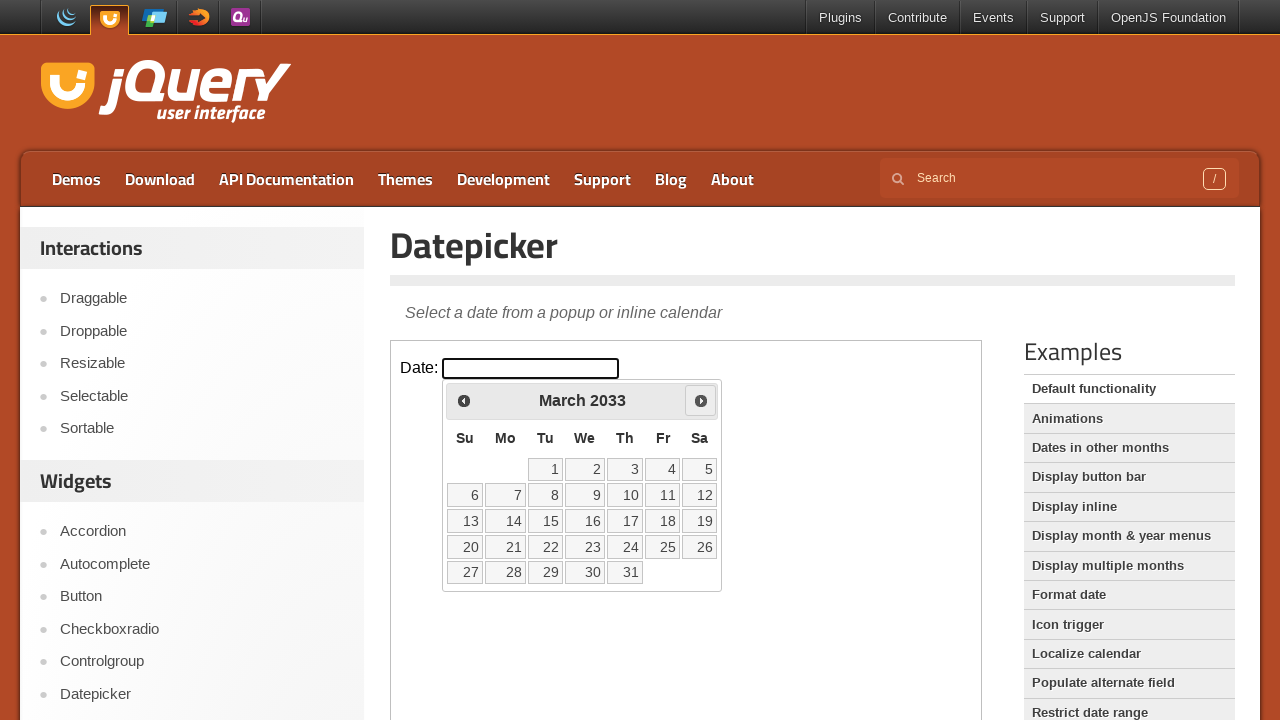

Clicked Next button to navigate to next month at (701, 400) on xpath=//iframe >> internal:control=enter-frame >> xpath=//*[text()='Next']
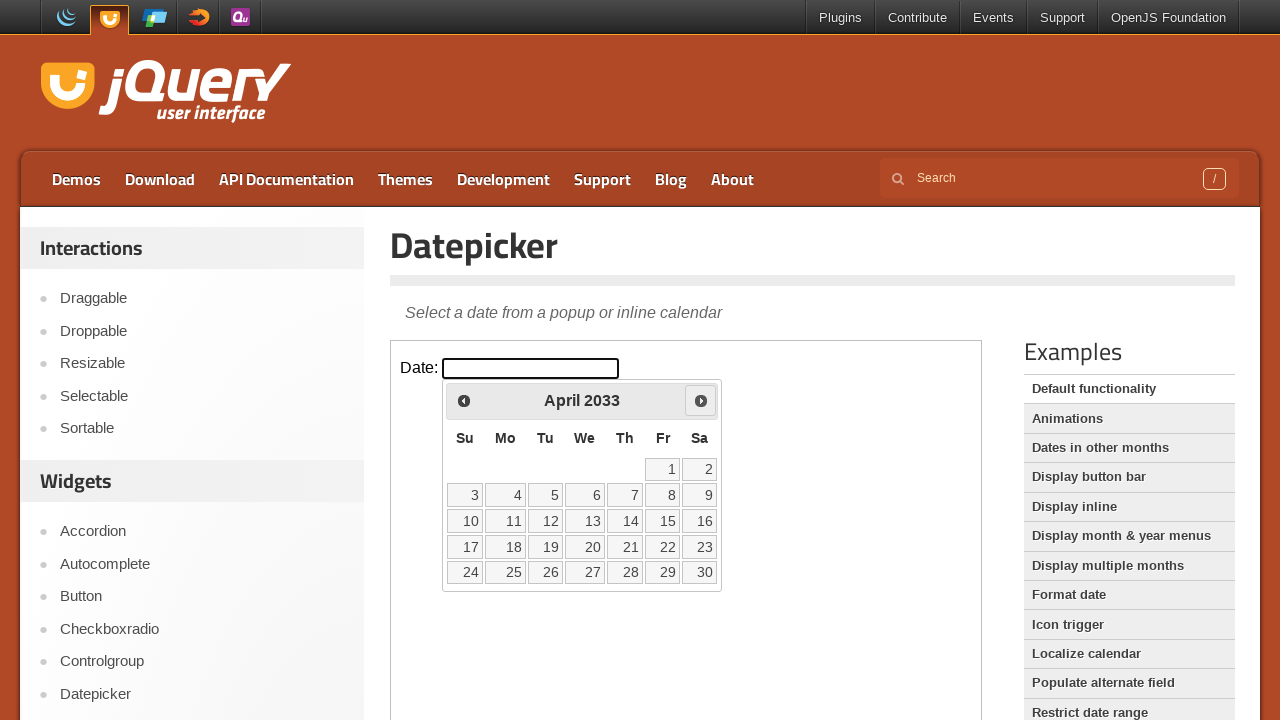

Waited for calendar to update
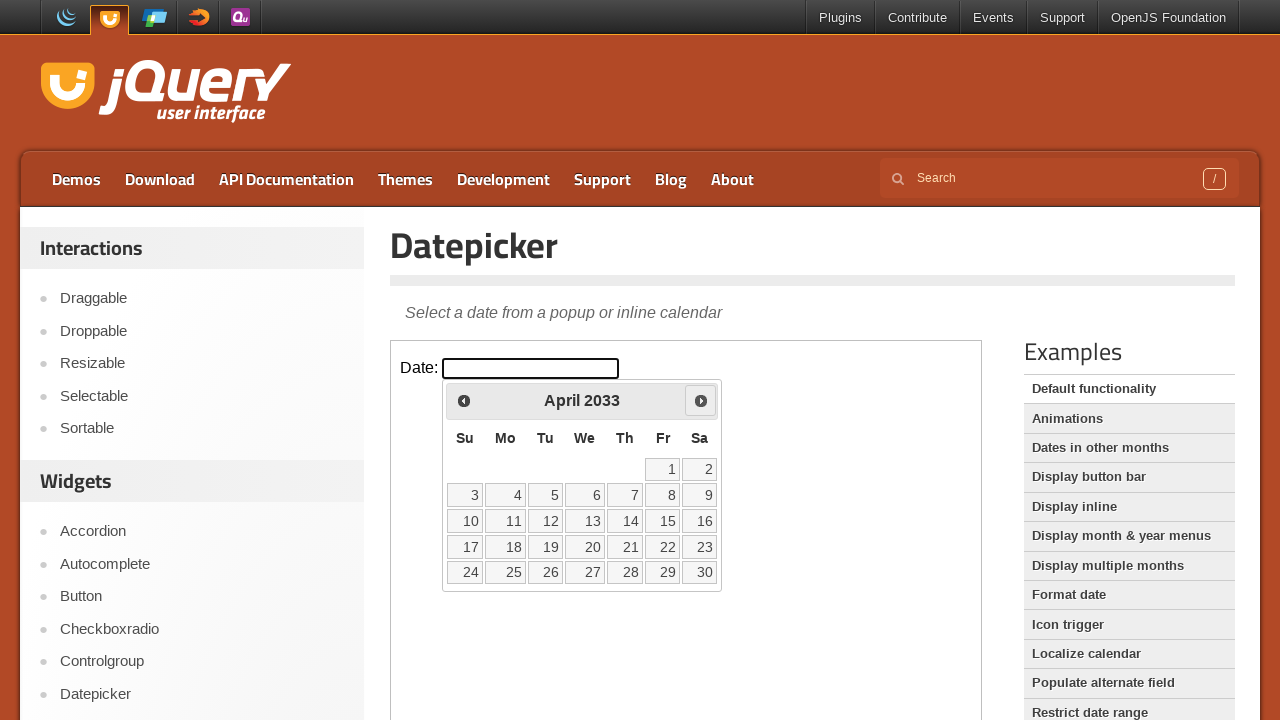

Clicked Next button to navigate to next month at (701, 400) on xpath=//iframe >> internal:control=enter-frame >> xpath=//*[text()='Next']
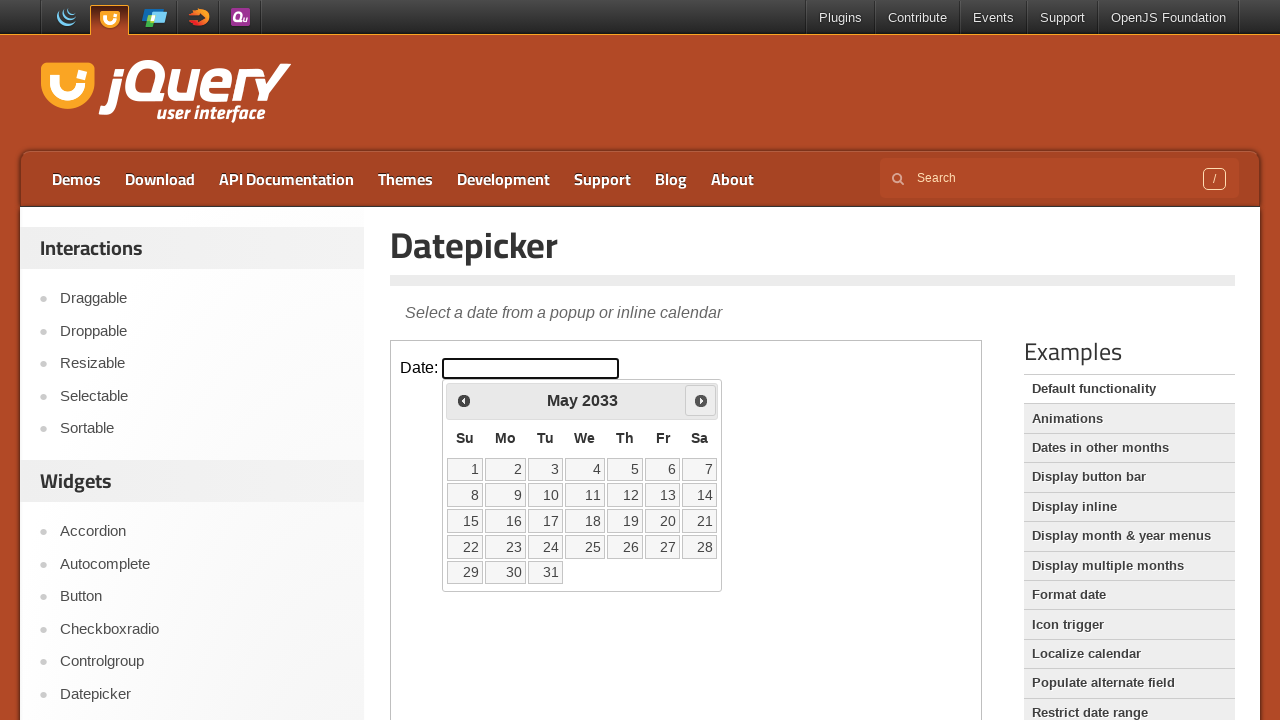

Waited for calendar to update
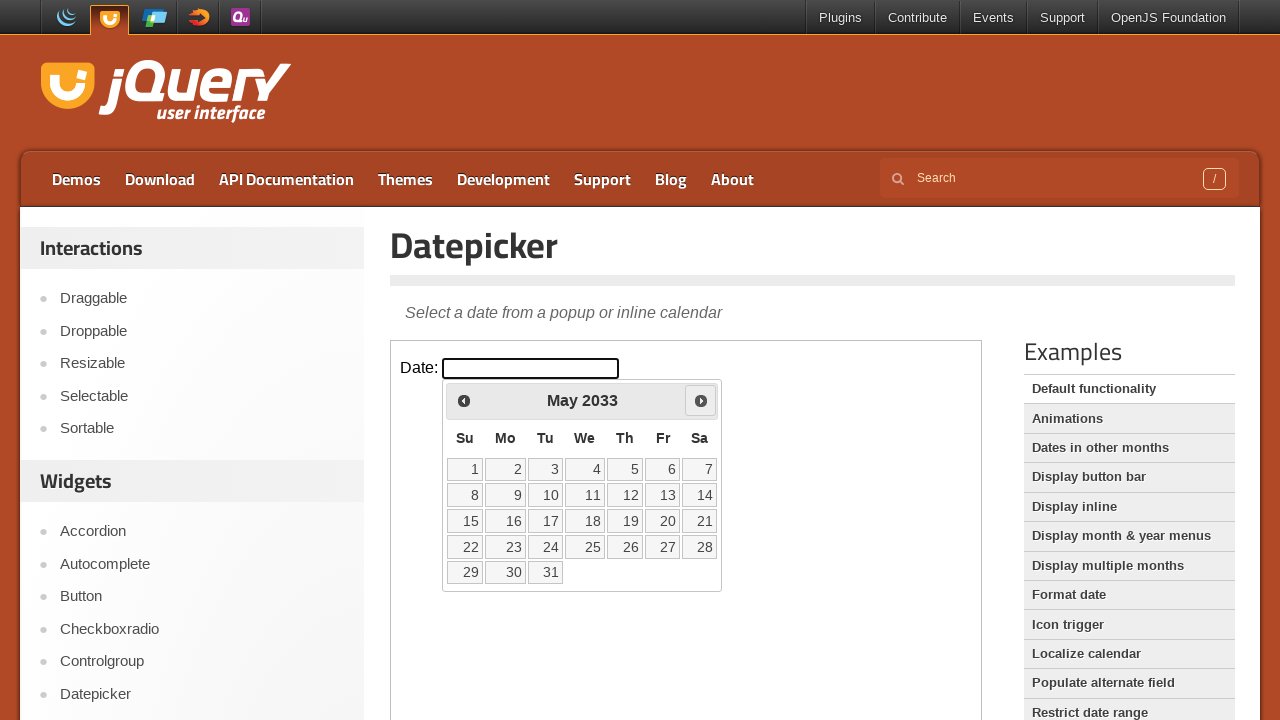

Clicked Next button to navigate to next month at (701, 400) on xpath=//iframe >> internal:control=enter-frame >> xpath=//*[text()='Next']
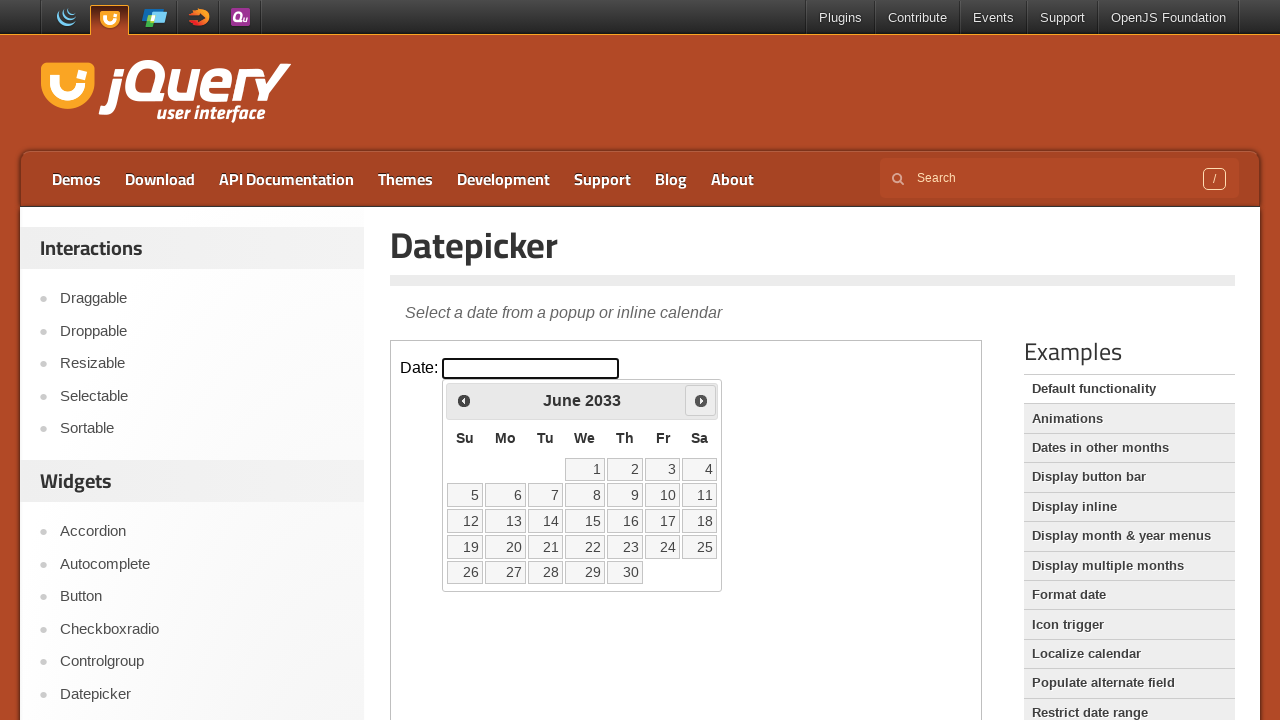

Waited for calendar to update
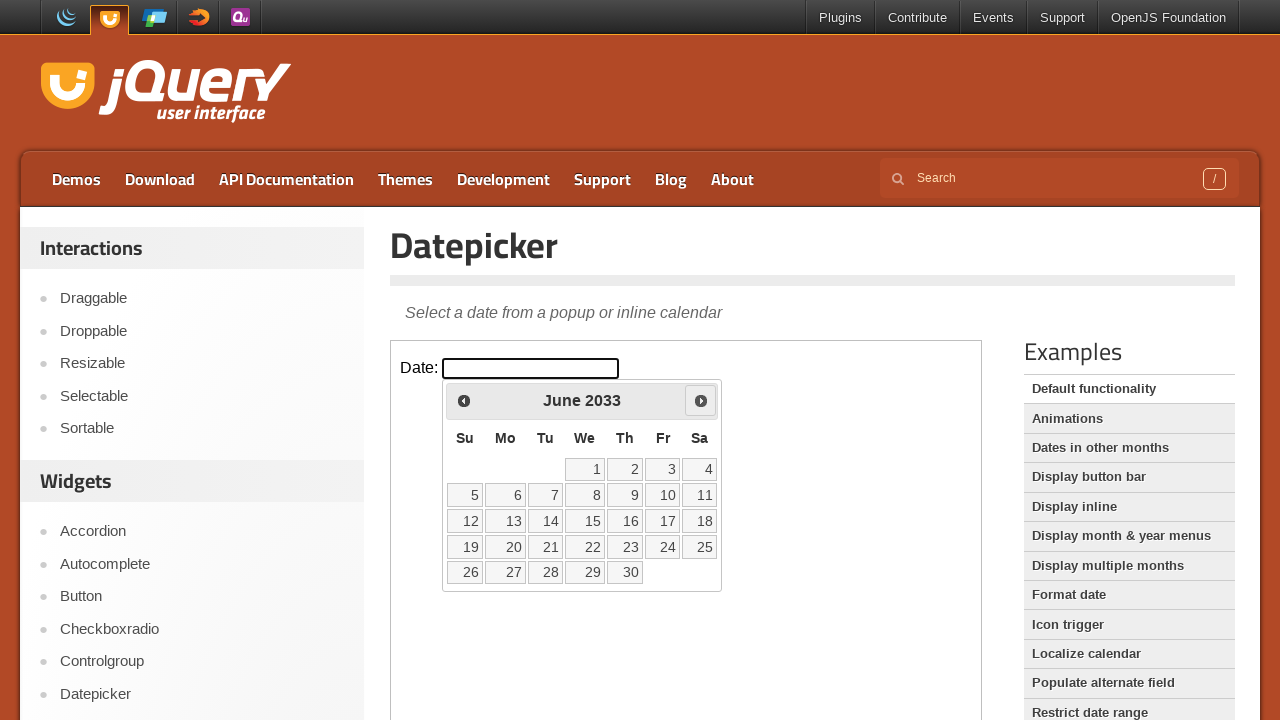

Clicked Next button to navigate to next month at (701, 400) on xpath=//iframe >> internal:control=enter-frame >> xpath=//*[text()='Next']
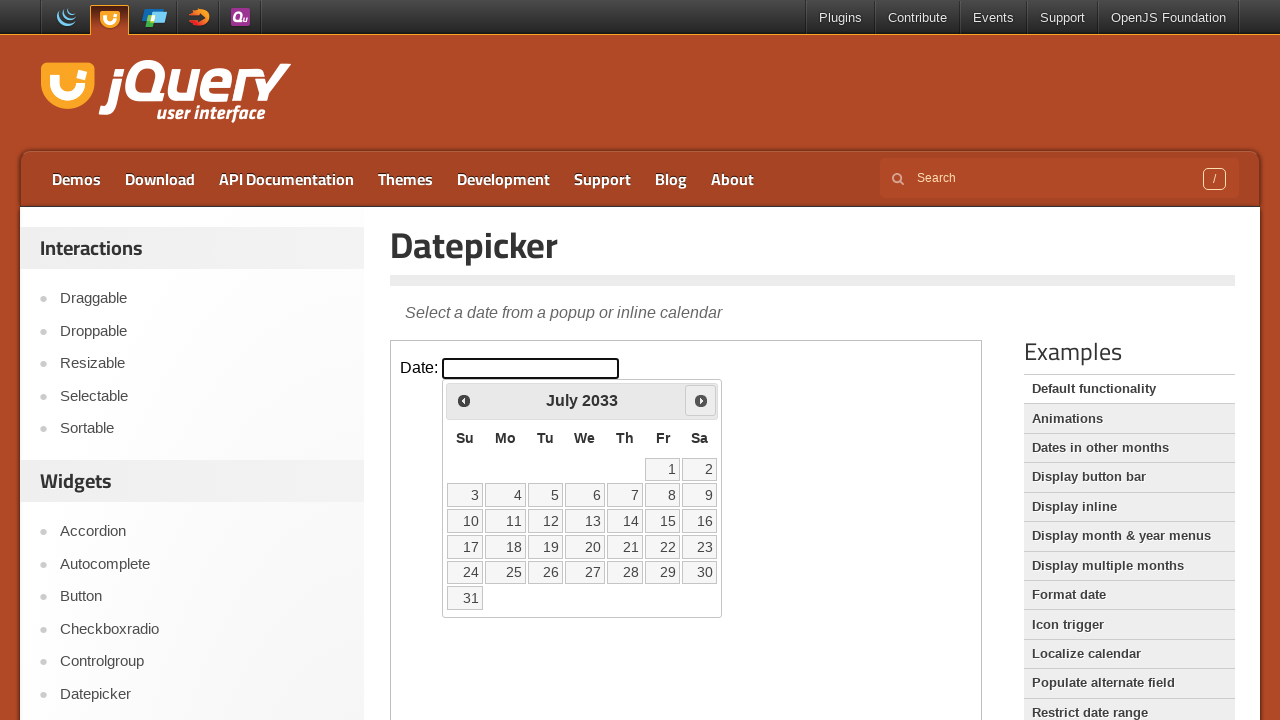

Waited for calendar to update
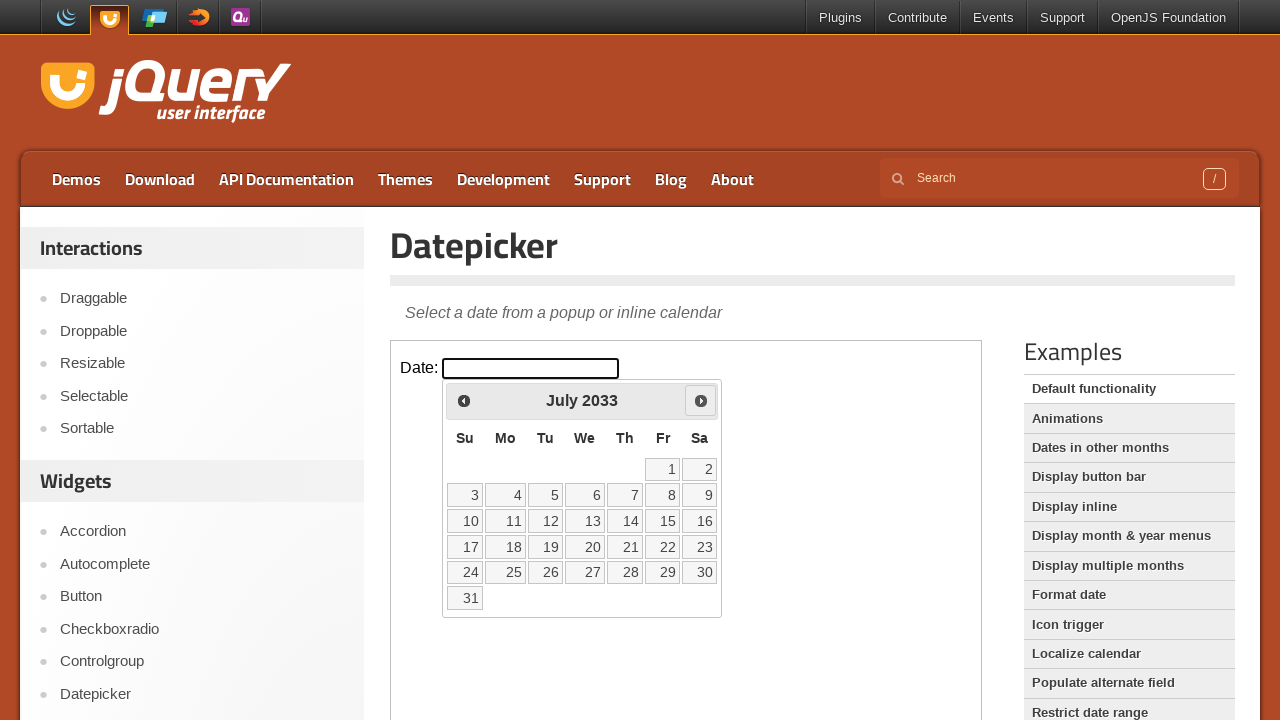

Clicked Next button to navigate to next month at (701, 400) on xpath=//iframe >> internal:control=enter-frame >> xpath=//*[text()='Next']
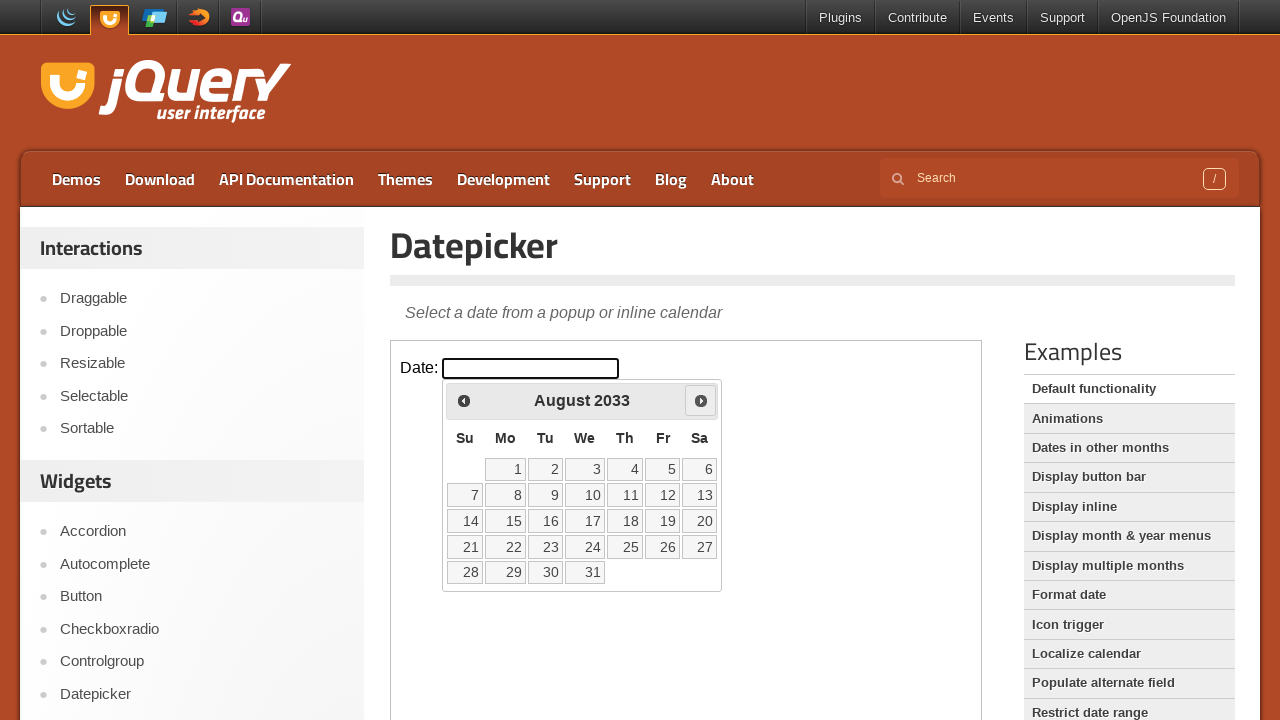

Waited for calendar to update
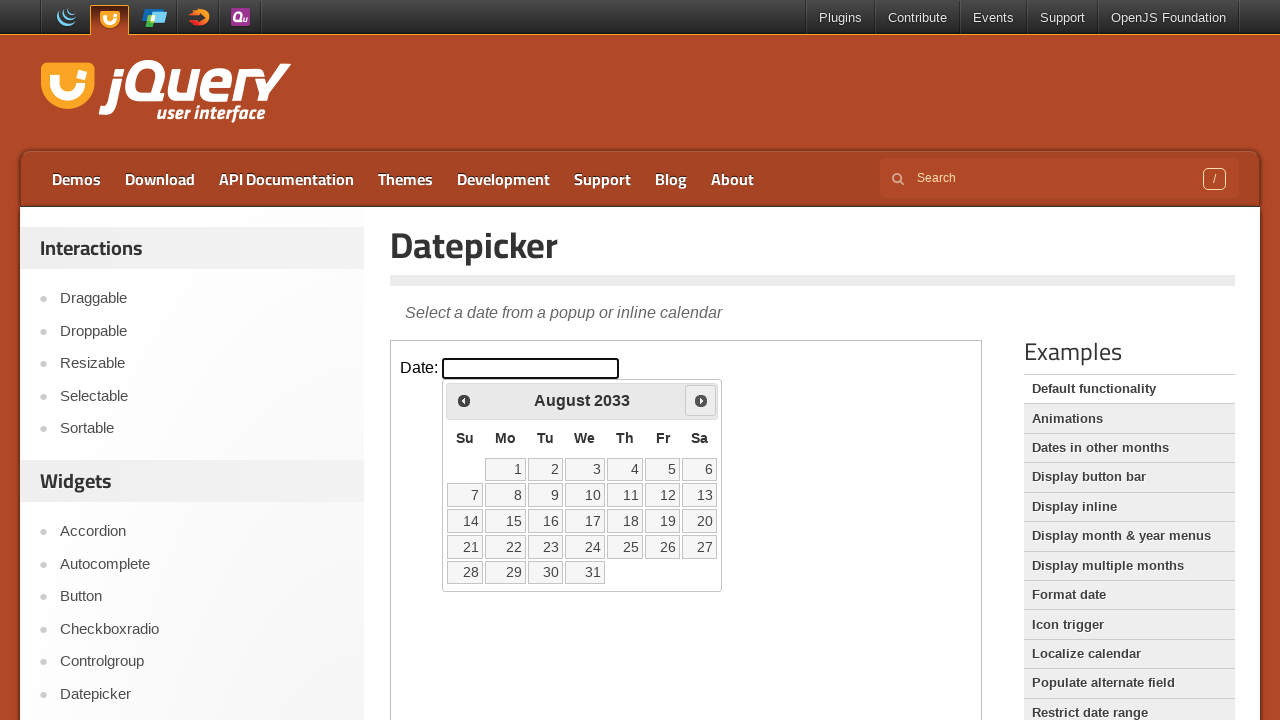

Clicked Next button to navigate to next month at (701, 400) on xpath=//iframe >> internal:control=enter-frame >> xpath=//*[text()='Next']
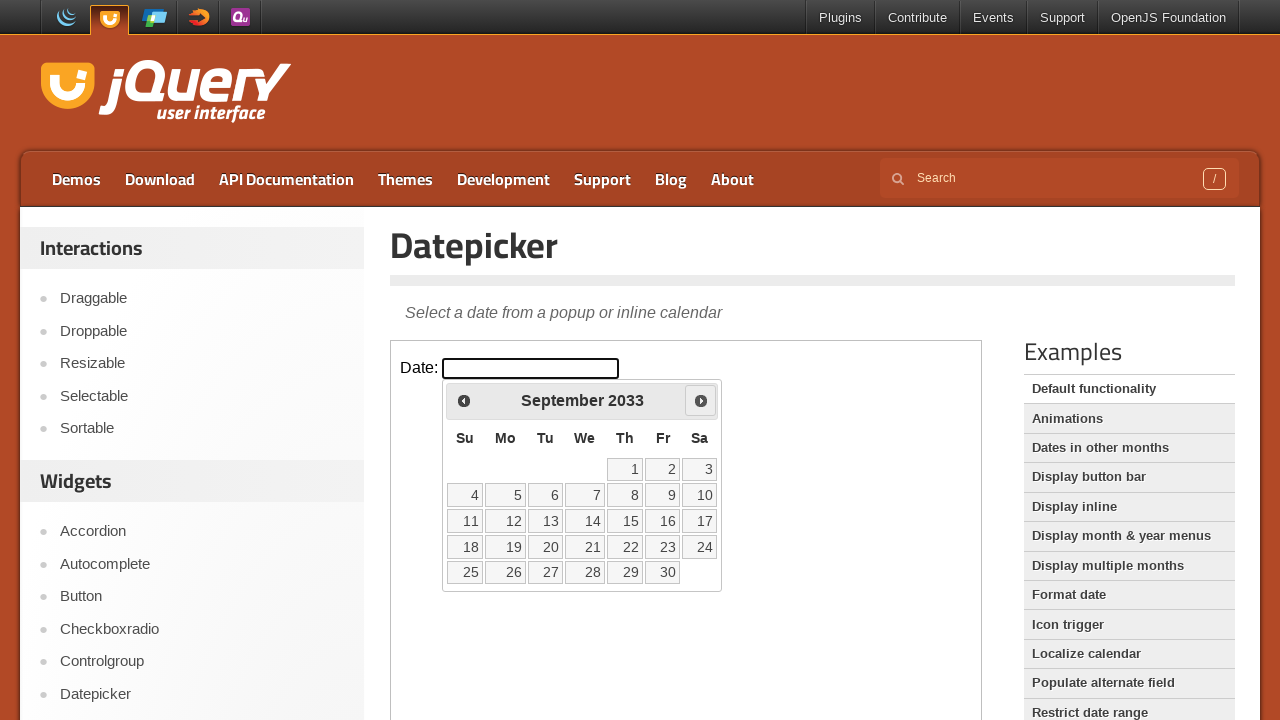

Waited for calendar to update
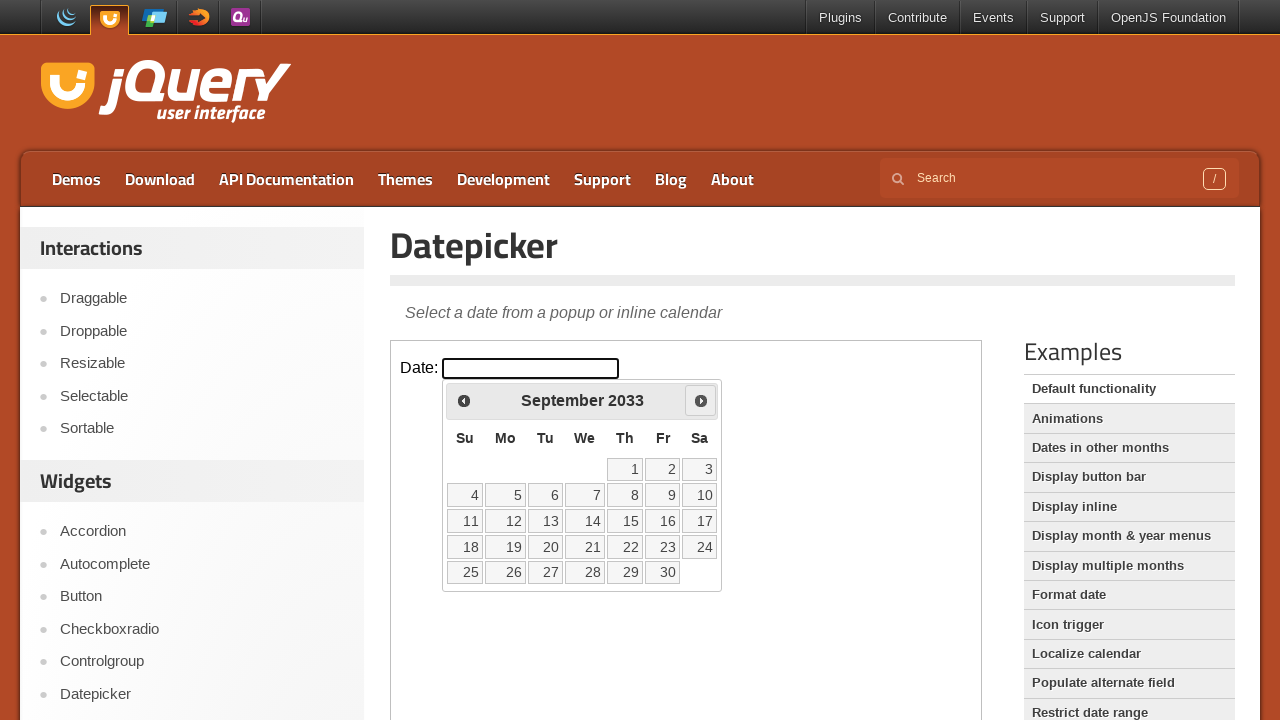

Clicked Next button to navigate to next month at (701, 400) on xpath=//iframe >> internal:control=enter-frame >> xpath=//*[text()='Next']
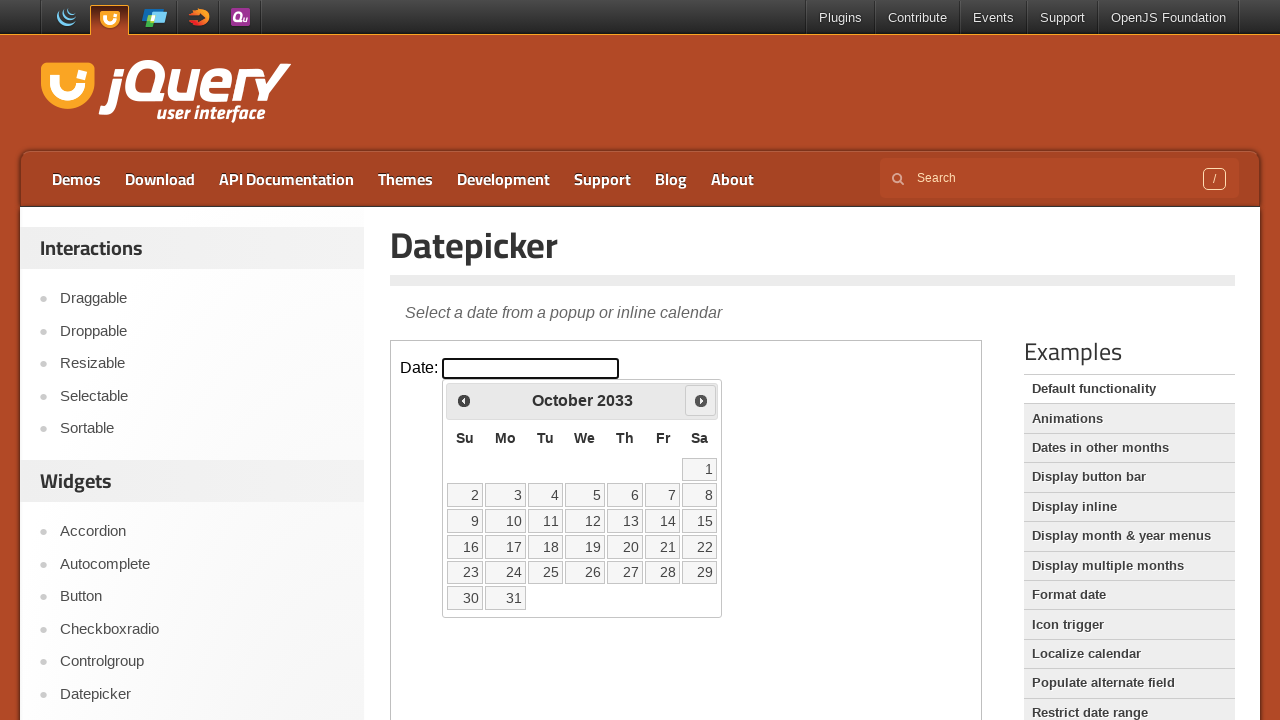

Waited for calendar to update
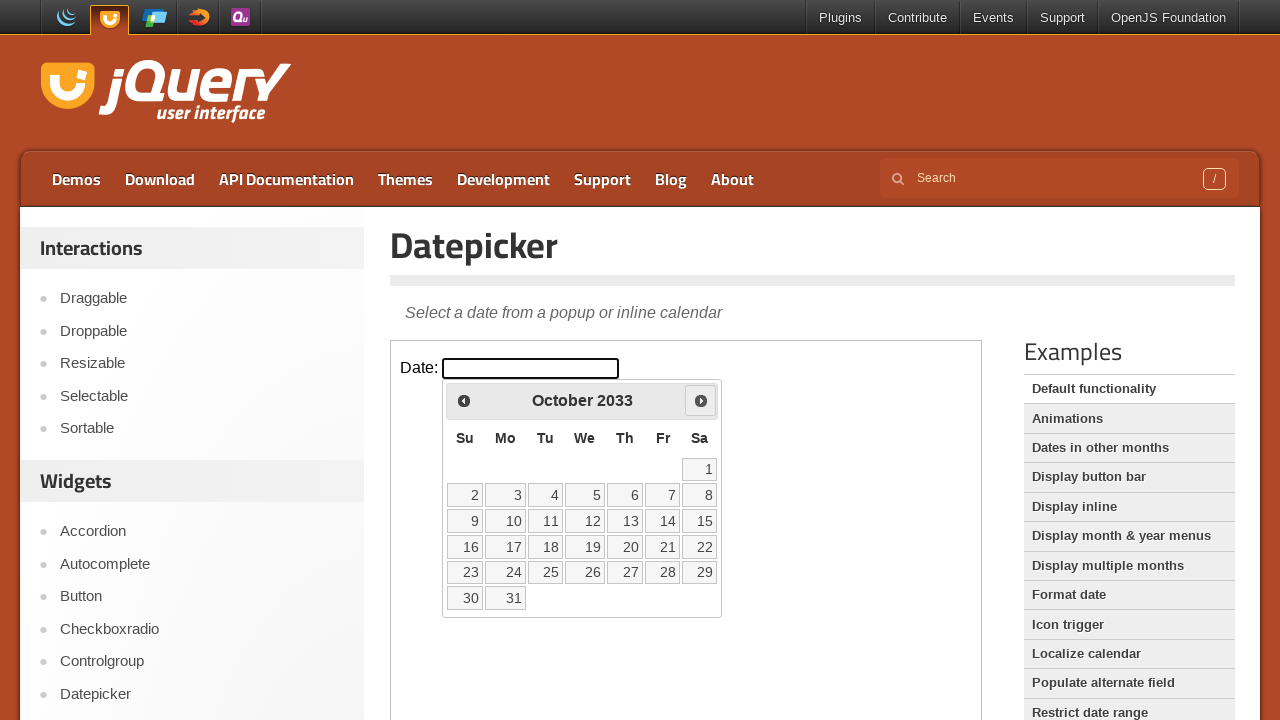

Clicked Next button to navigate to next month at (701, 400) on xpath=//iframe >> internal:control=enter-frame >> xpath=//*[text()='Next']
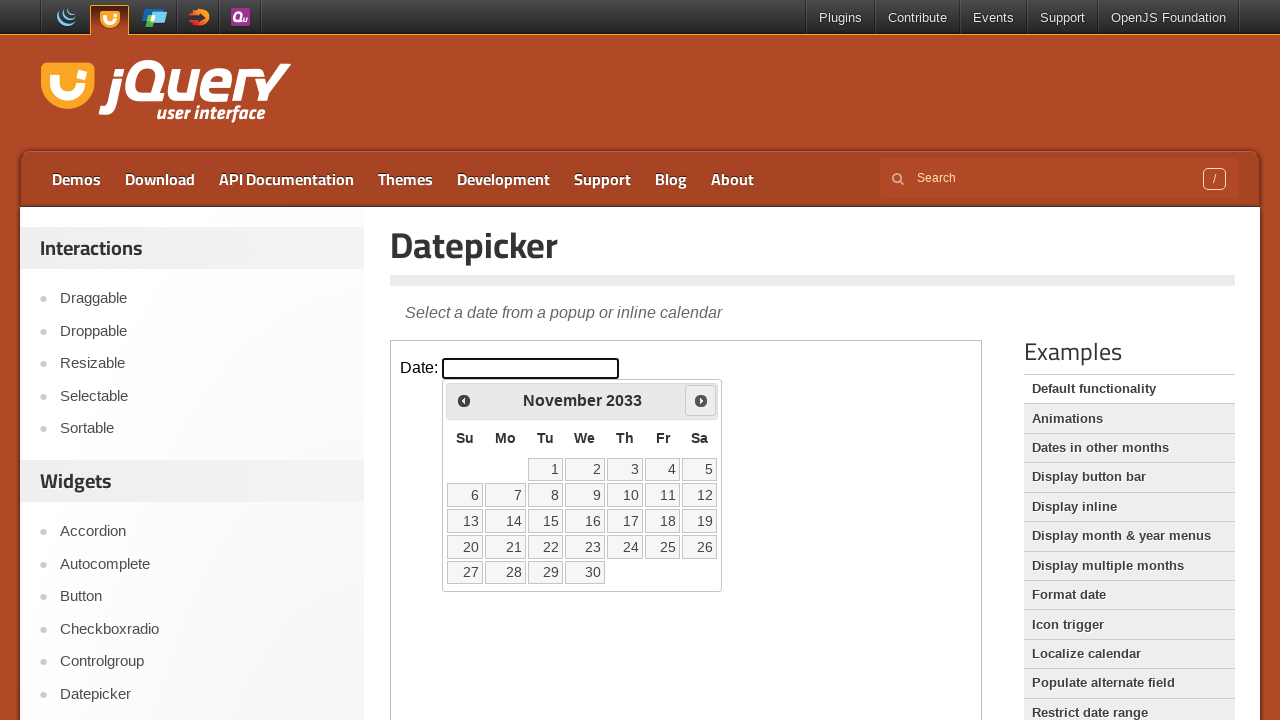

Waited for calendar to update
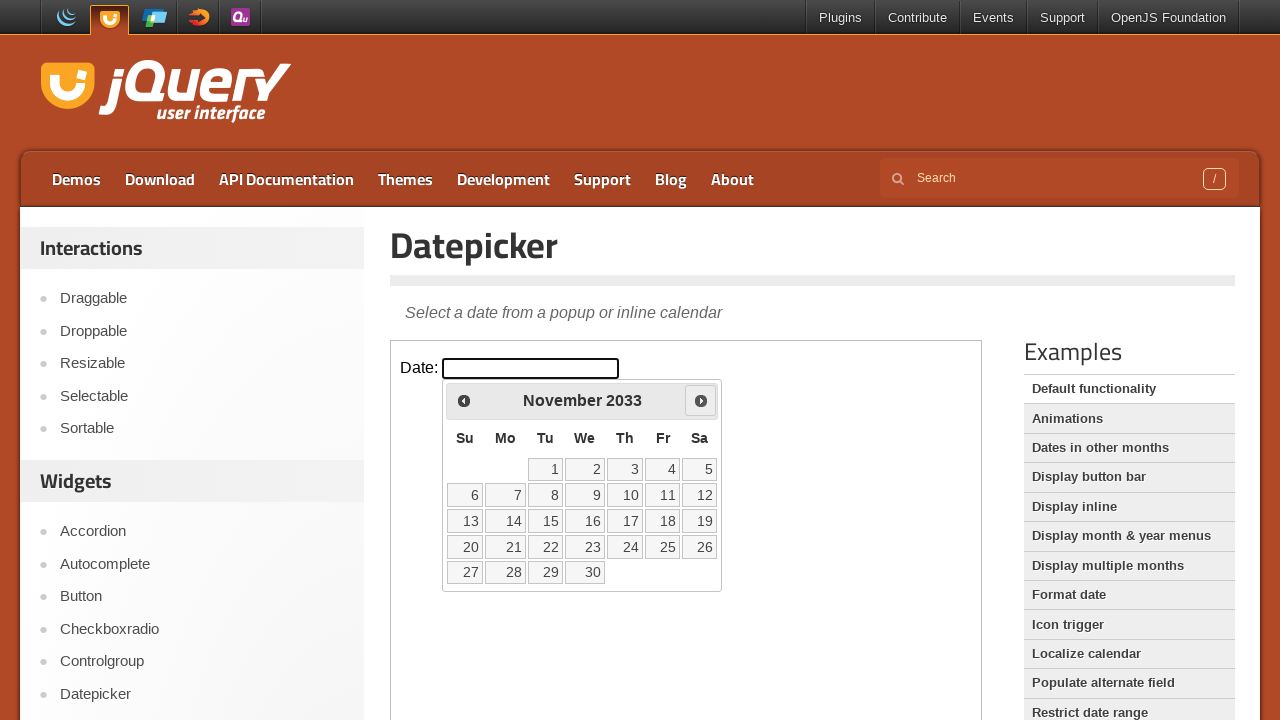

Clicked Next button to navigate to next month at (701, 400) on xpath=//iframe >> internal:control=enter-frame >> xpath=//*[text()='Next']
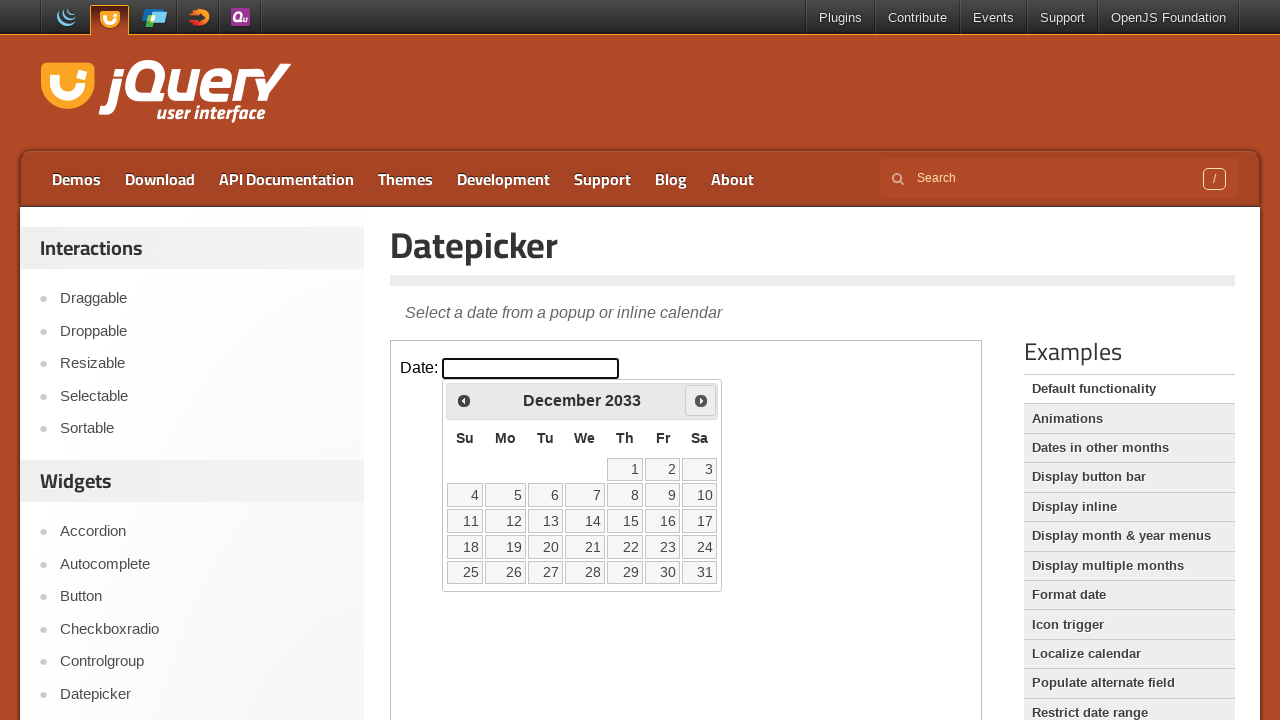

Waited for calendar to update
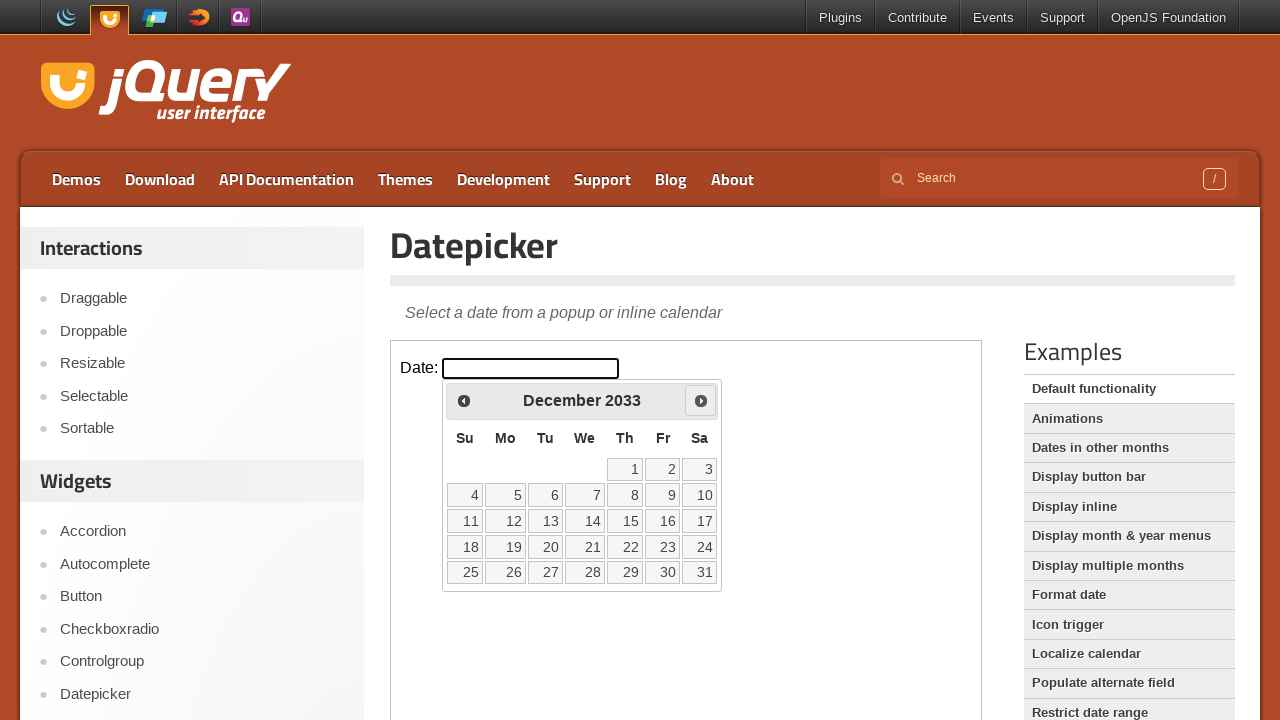

Clicked Next button to navigate to next month at (701, 400) on xpath=//iframe >> internal:control=enter-frame >> xpath=//*[text()='Next']
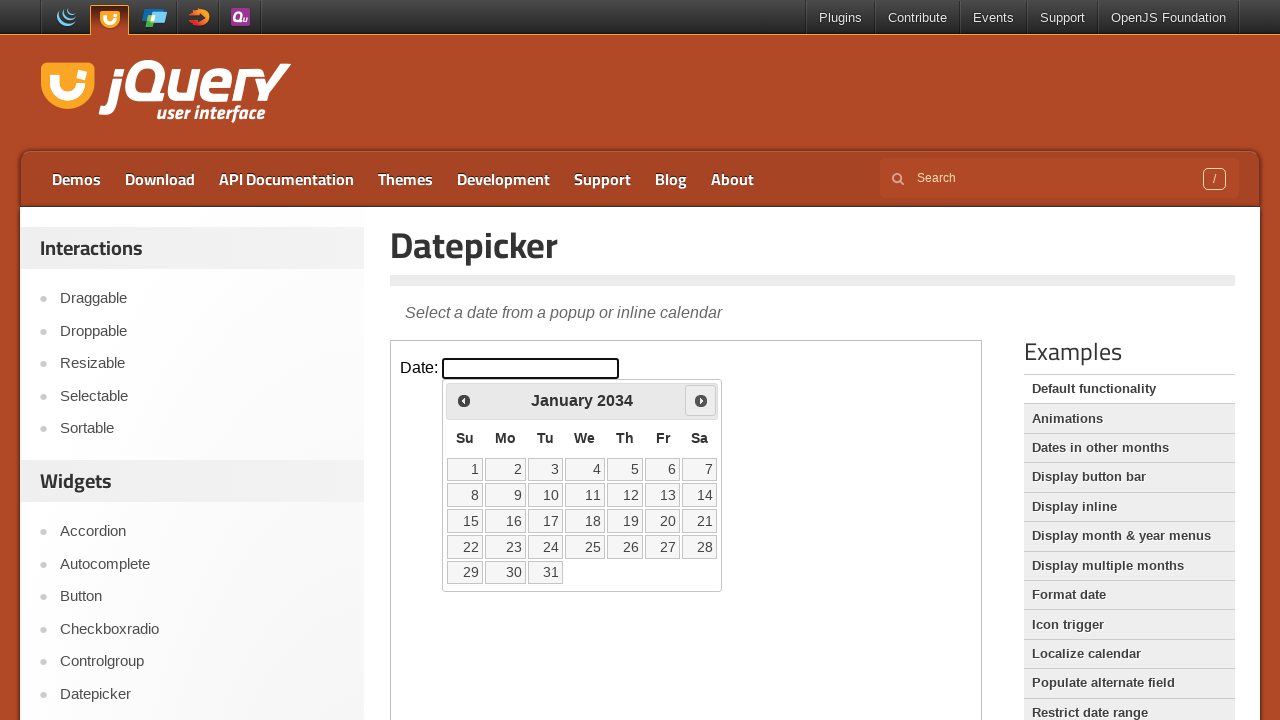

Waited for calendar to update
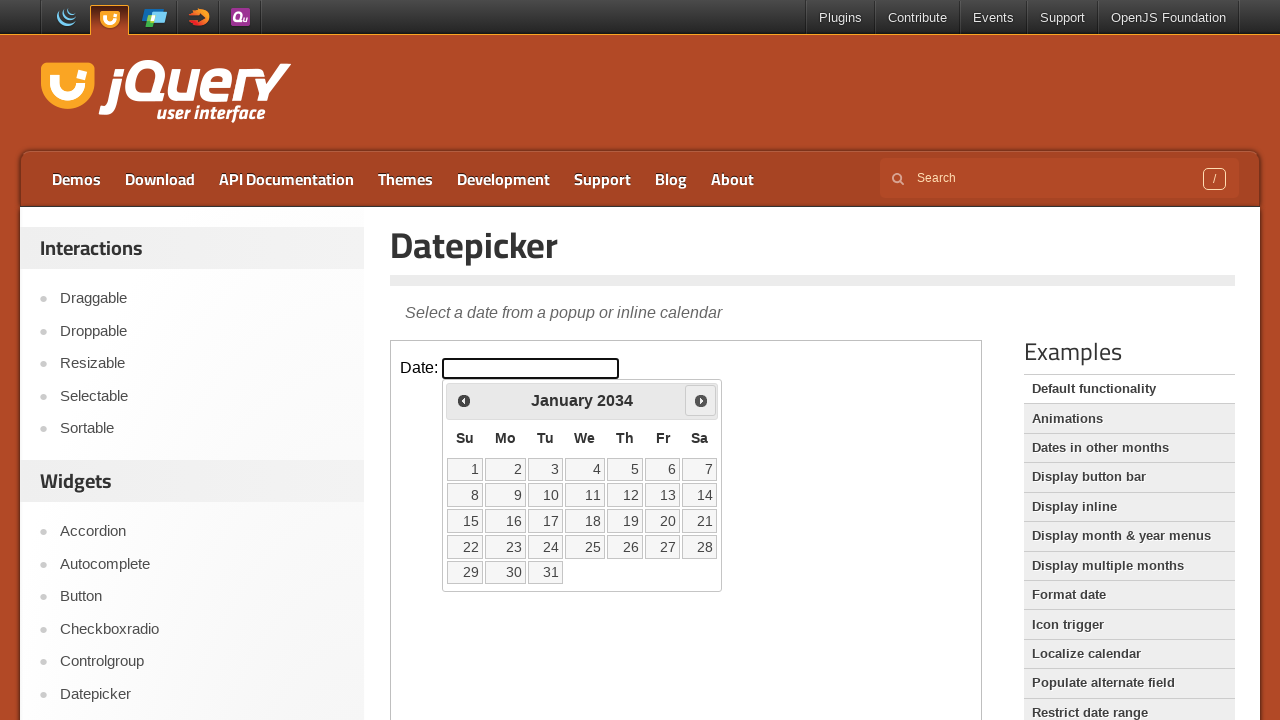

Clicked Next button to navigate to next month at (701, 400) on xpath=//iframe >> internal:control=enter-frame >> xpath=//*[text()='Next']
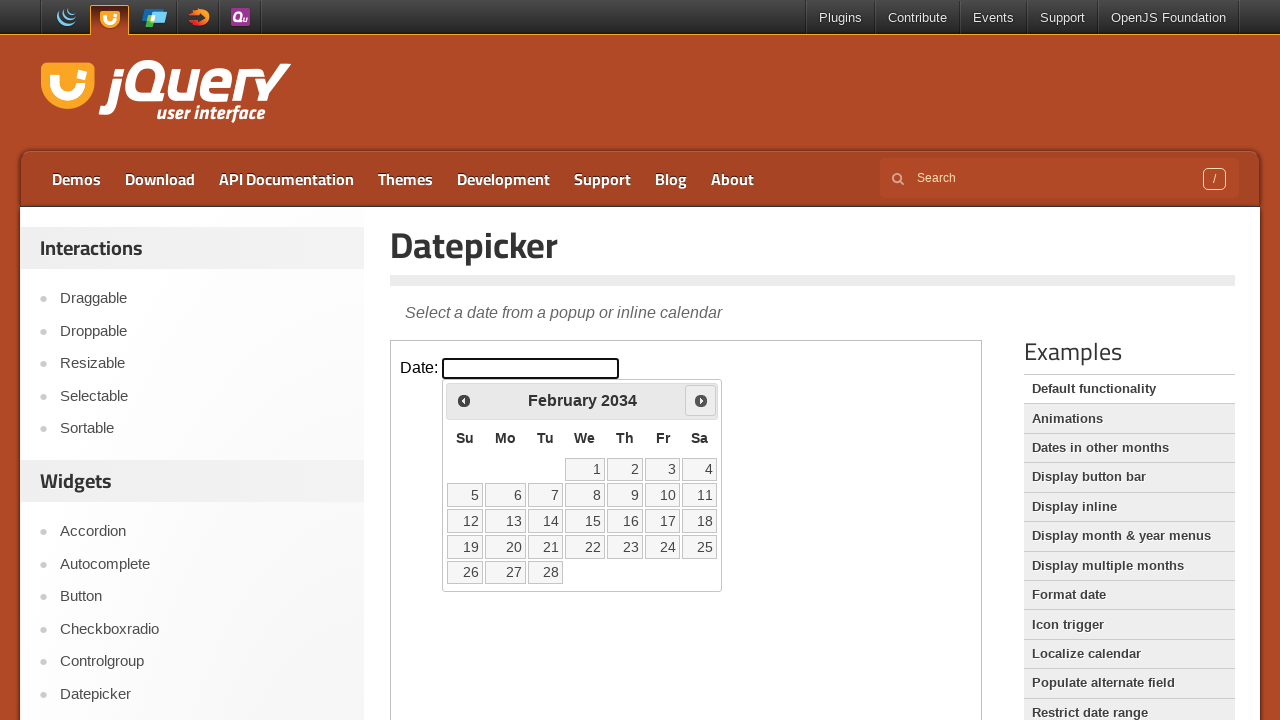

Waited for calendar to update
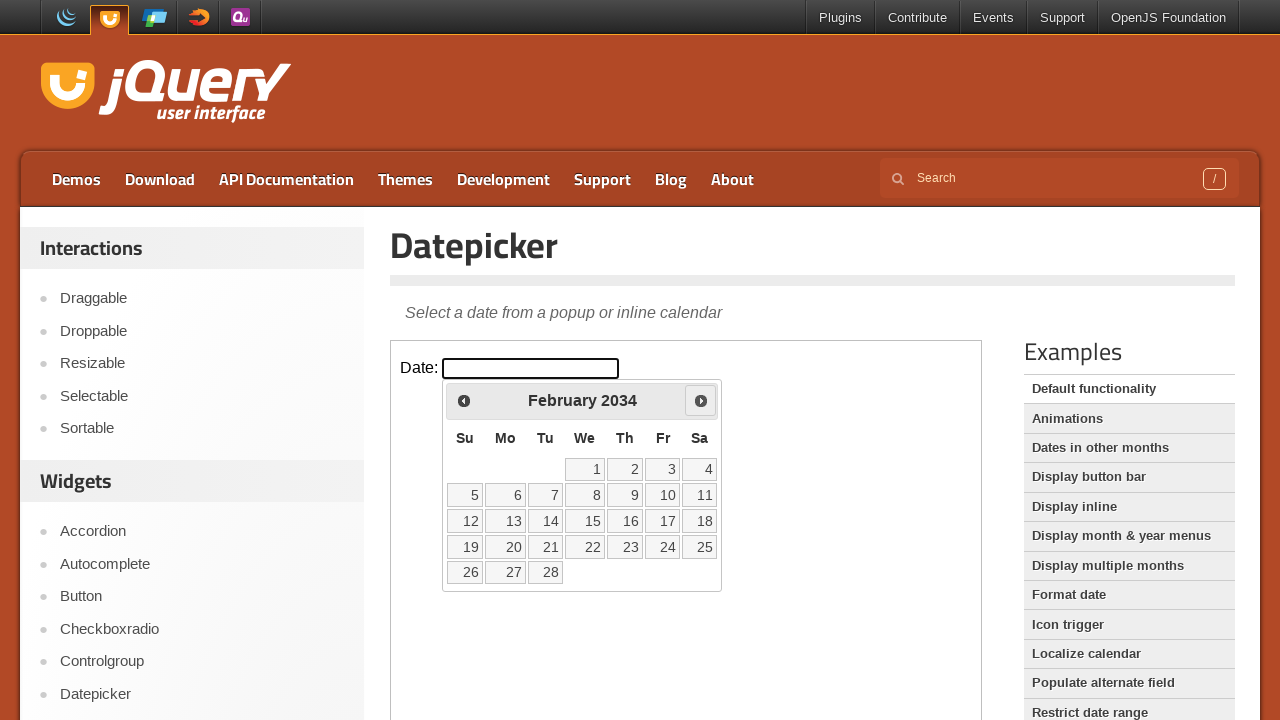

Clicked Next button to navigate to next month at (701, 400) on xpath=//iframe >> internal:control=enter-frame >> xpath=//*[text()='Next']
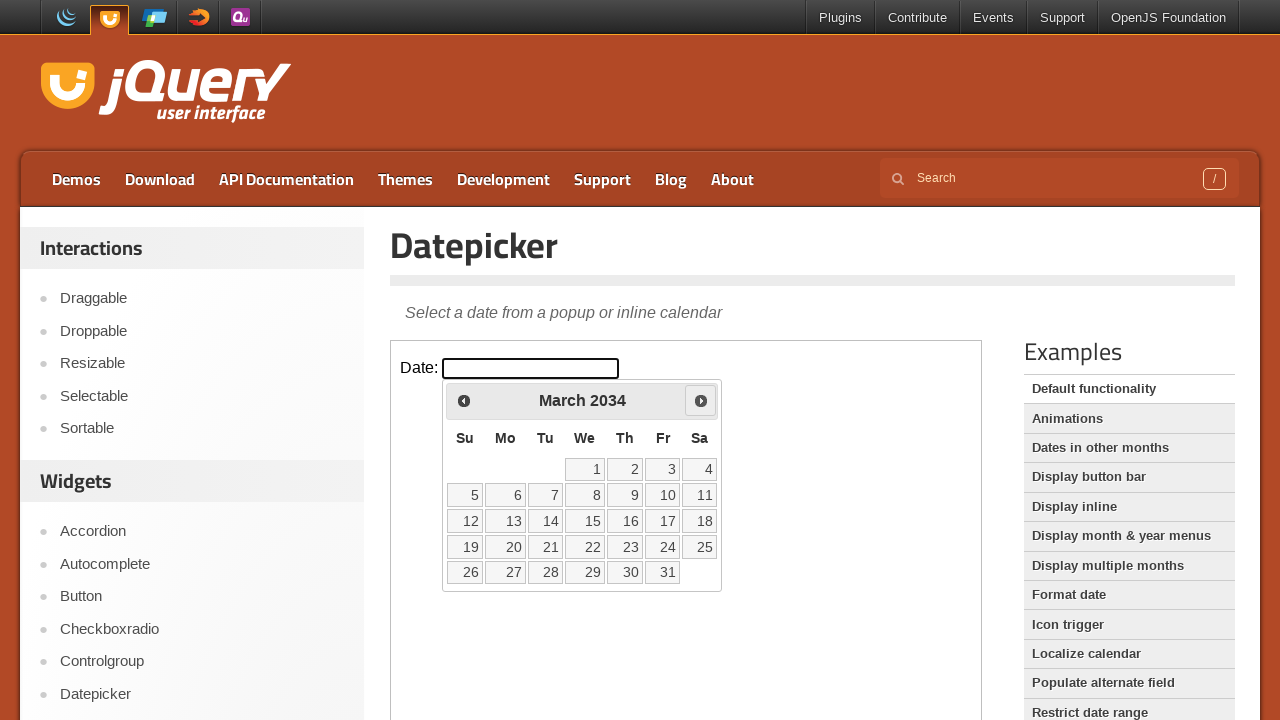

Waited for calendar to update
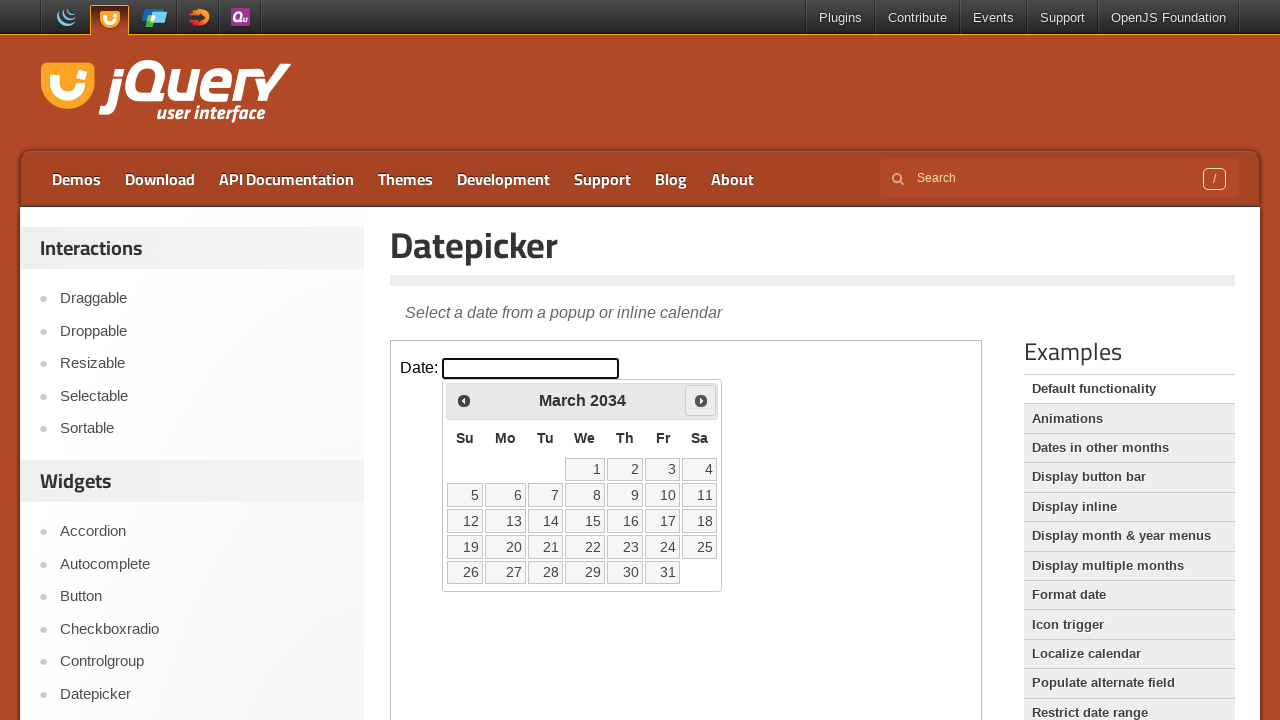

Clicked Next button to navigate to next month at (701, 400) on xpath=//iframe >> internal:control=enter-frame >> xpath=//*[text()='Next']
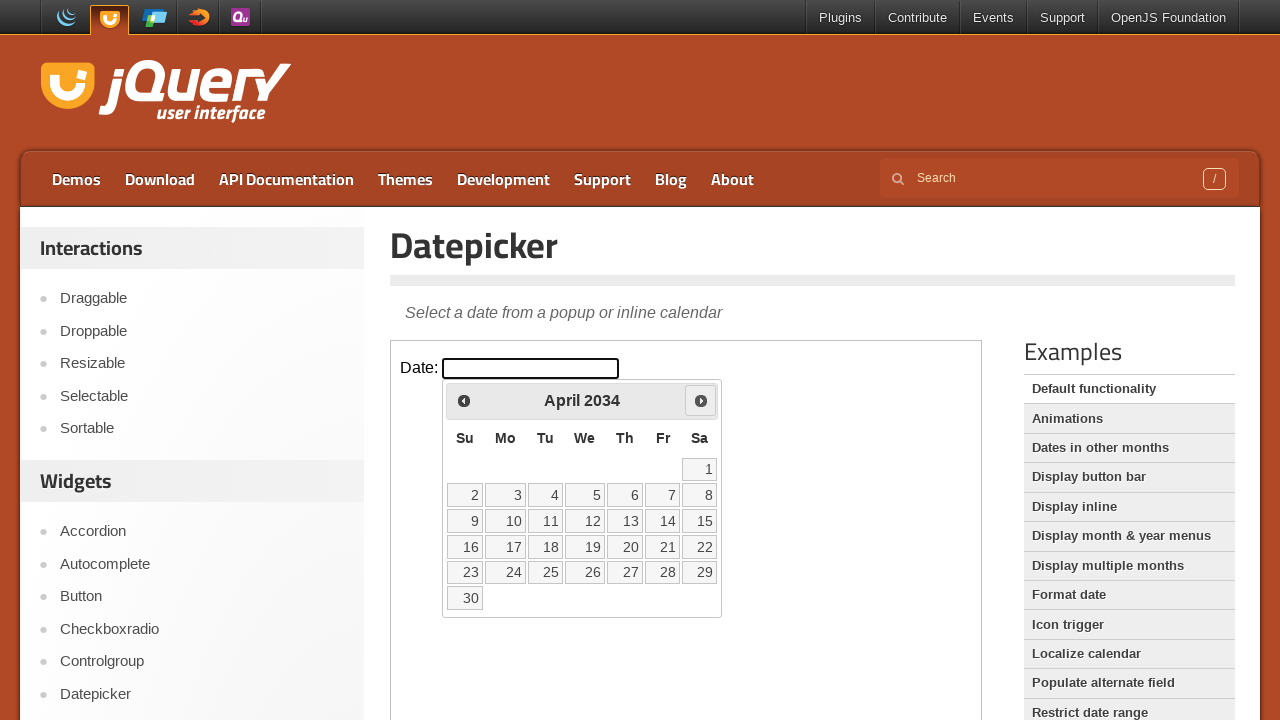

Waited for calendar to update
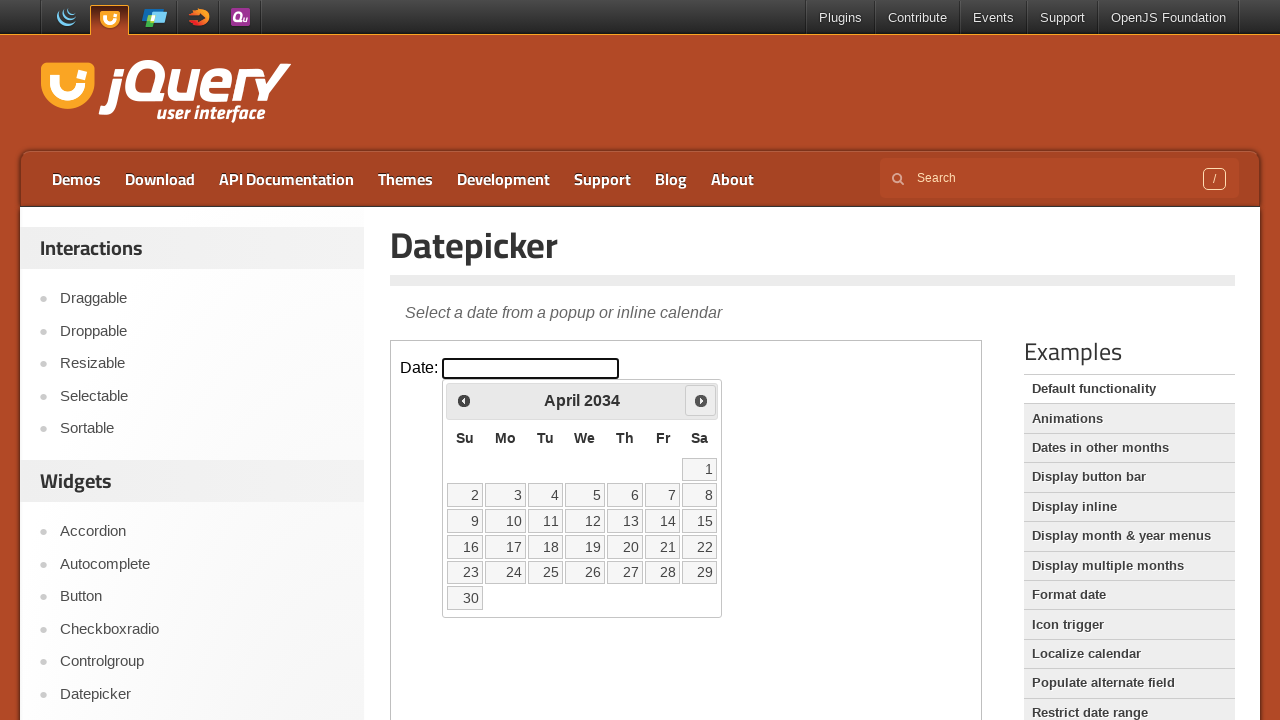

Clicked Next button to navigate to next month at (701, 400) on xpath=//iframe >> internal:control=enter-frame >> xpath=//*[text()='Next']
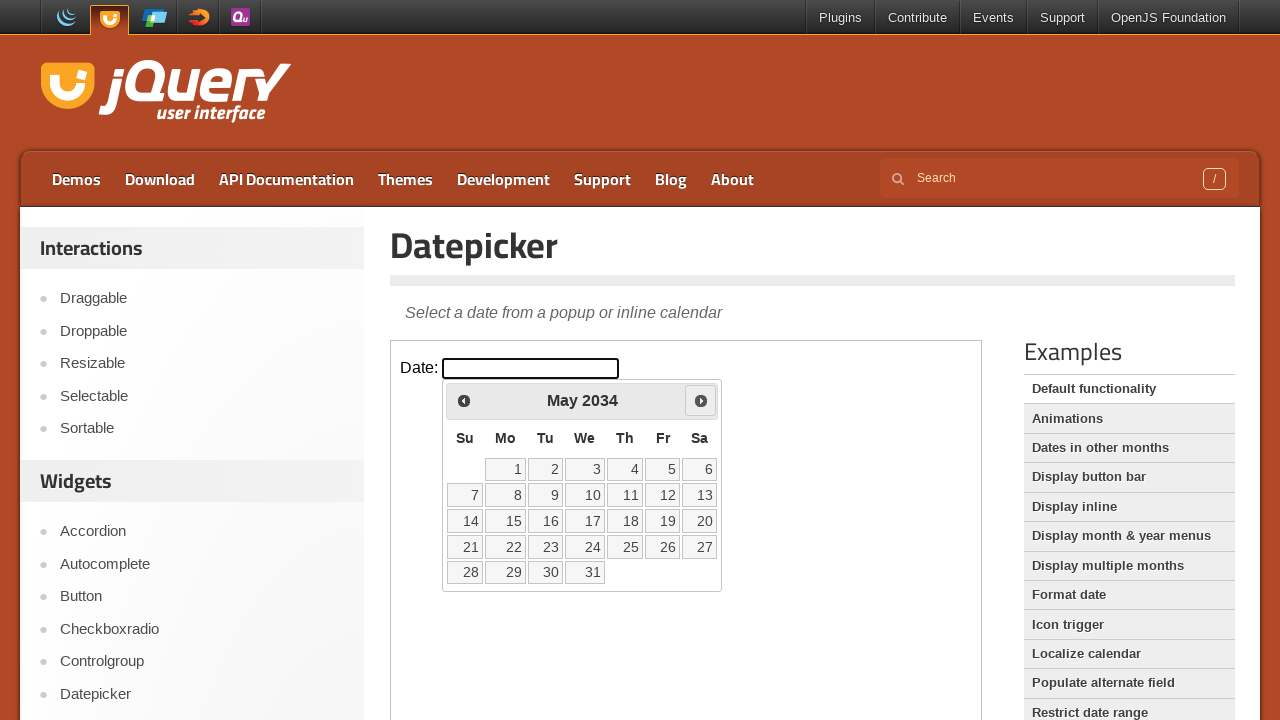

Waited for calendar to update
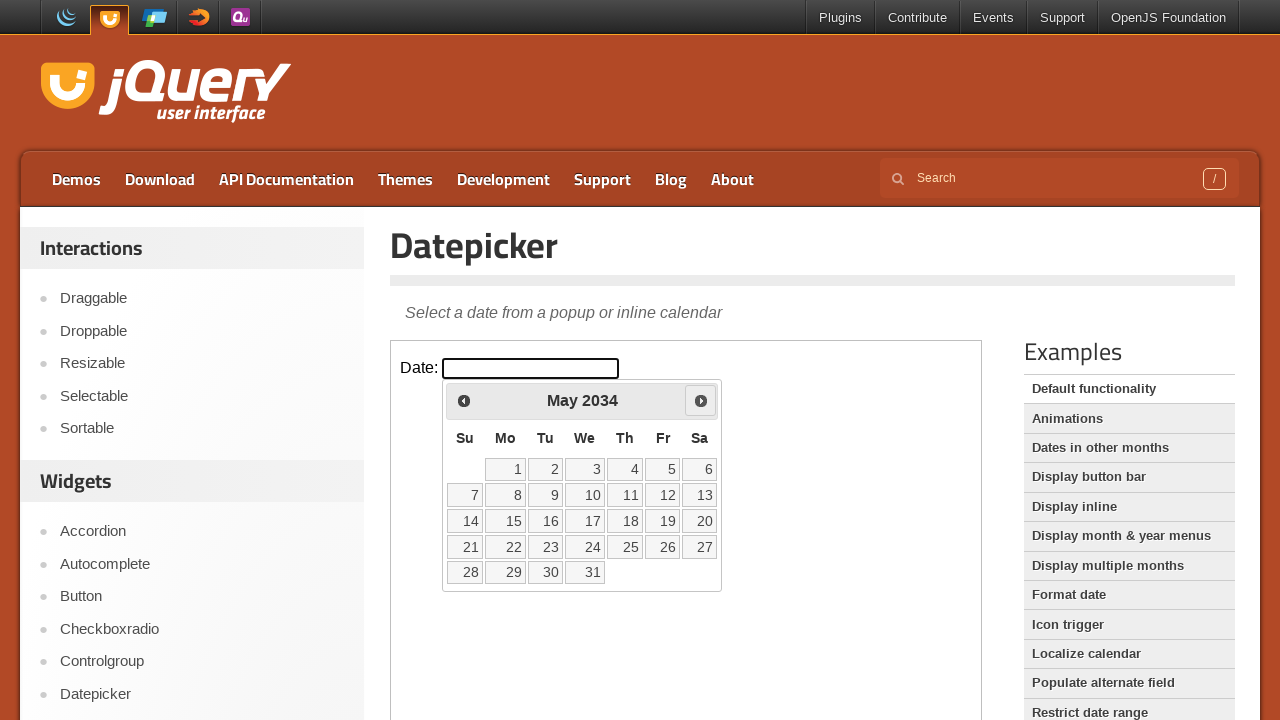

Clicked Next button to navigate to next month at (701, 400) on xpath=//iframe >> internal:control=enter-frame >> xpath=//*[text()='Next']
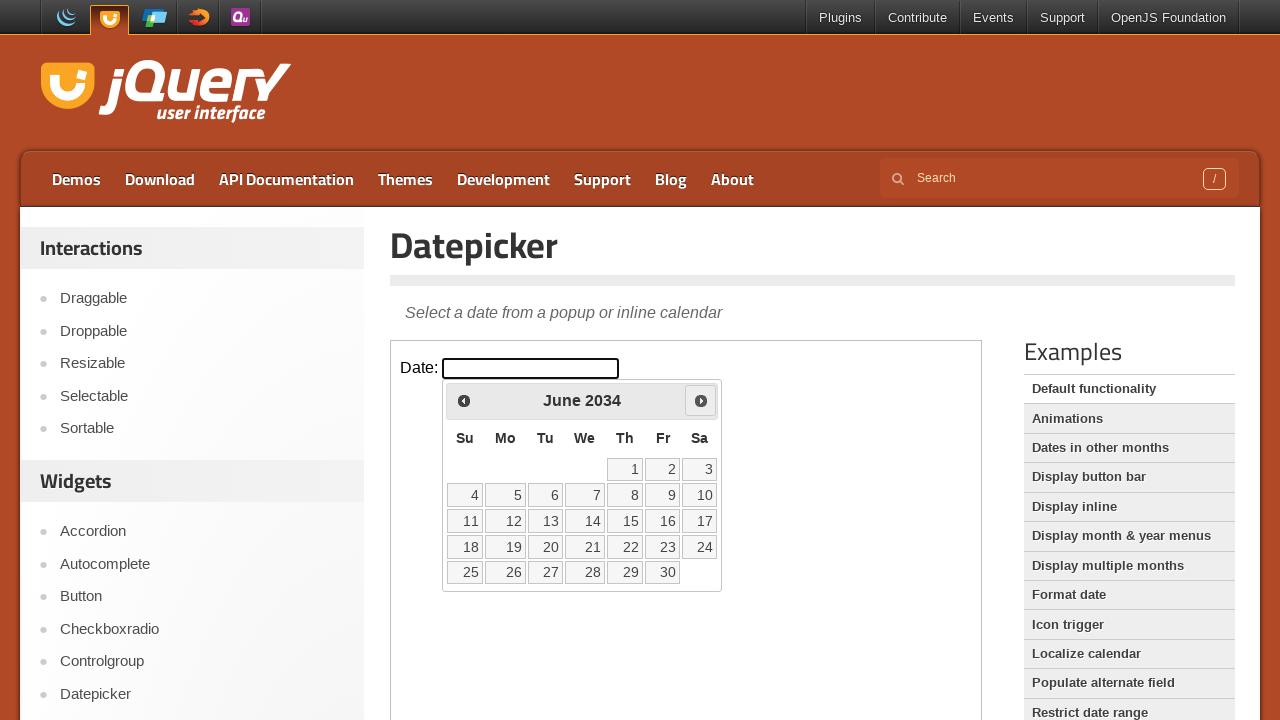

Waited for calendar to update
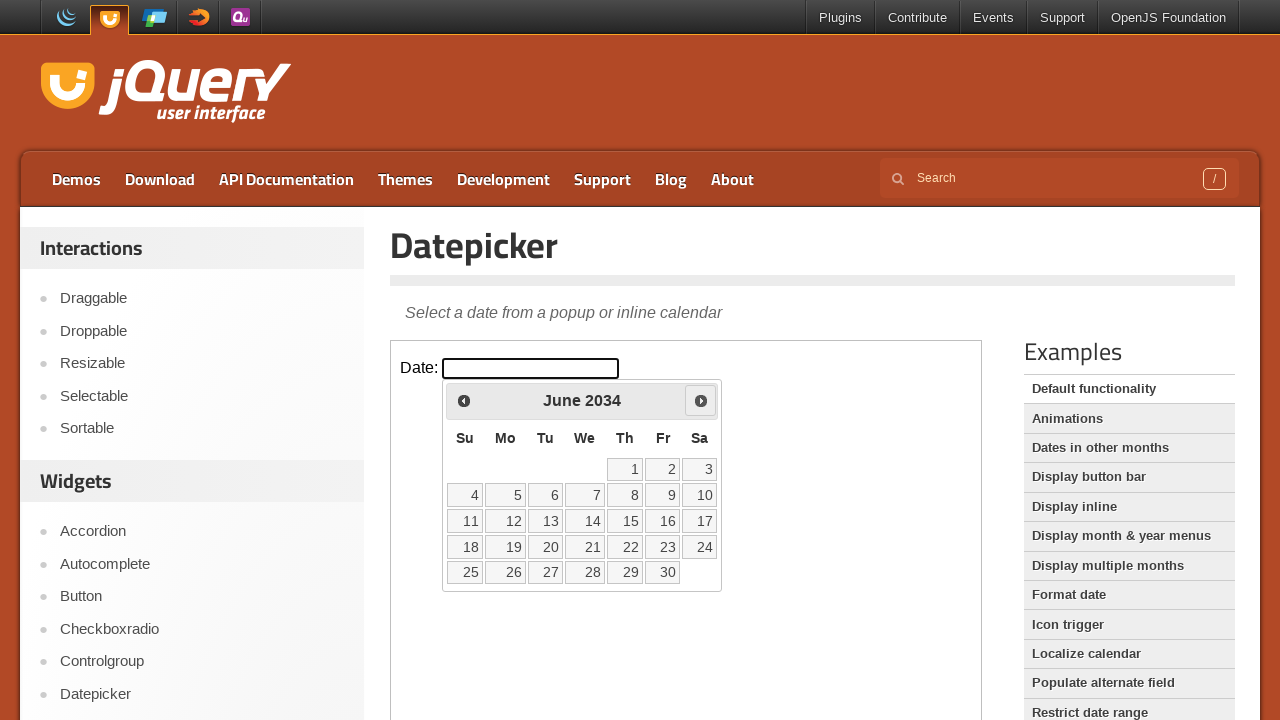

Clicked Next button to navigate to next month at (701, 400) on xpath=//iframe >> internal:control=enter-frame >> xpath=//*[text()='Next']
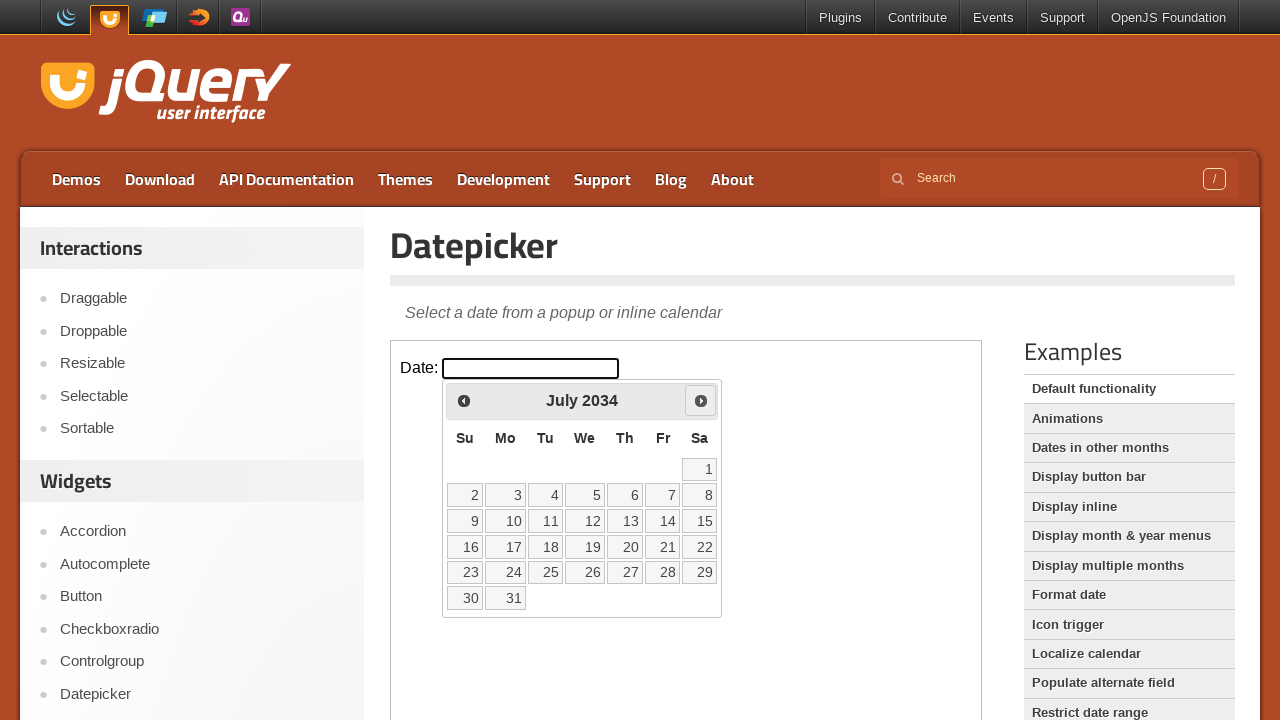

Waited for calendar to update
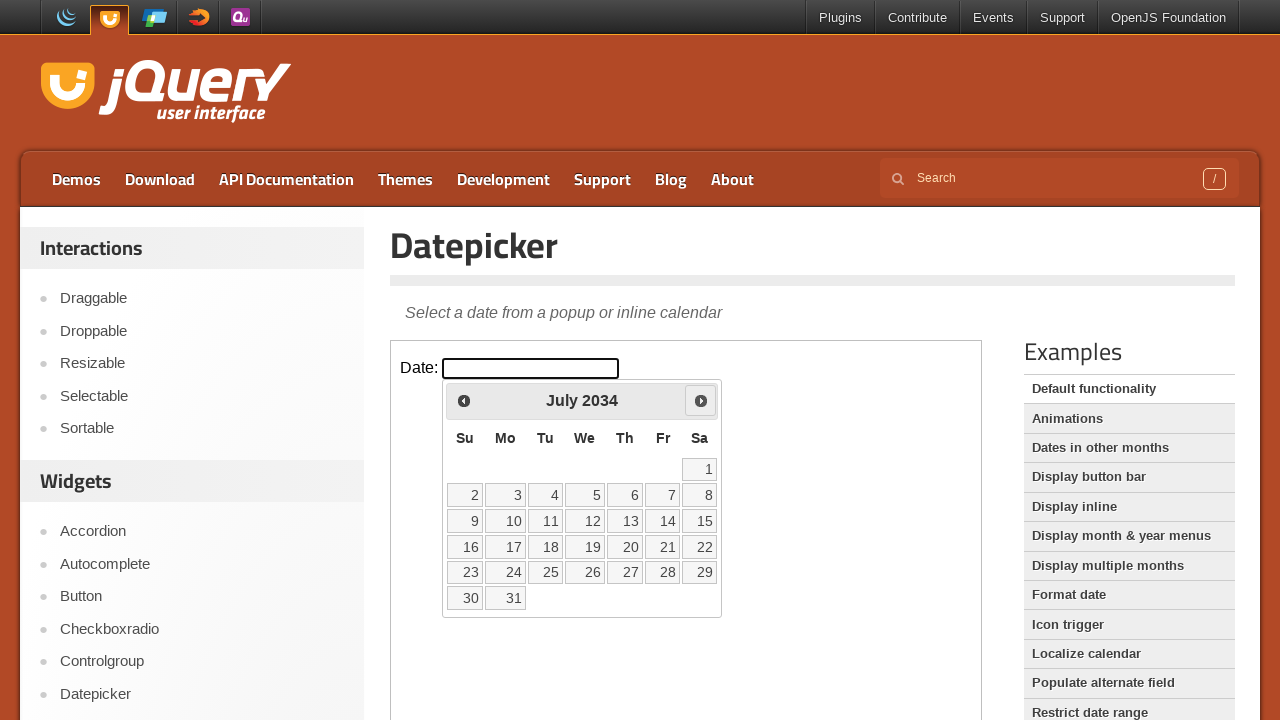

Clicked Next button to navigate to next month at (701, 400) on xpath=//iframe >> internal:control=enter-frame >> xpath=//*[text()='Next']
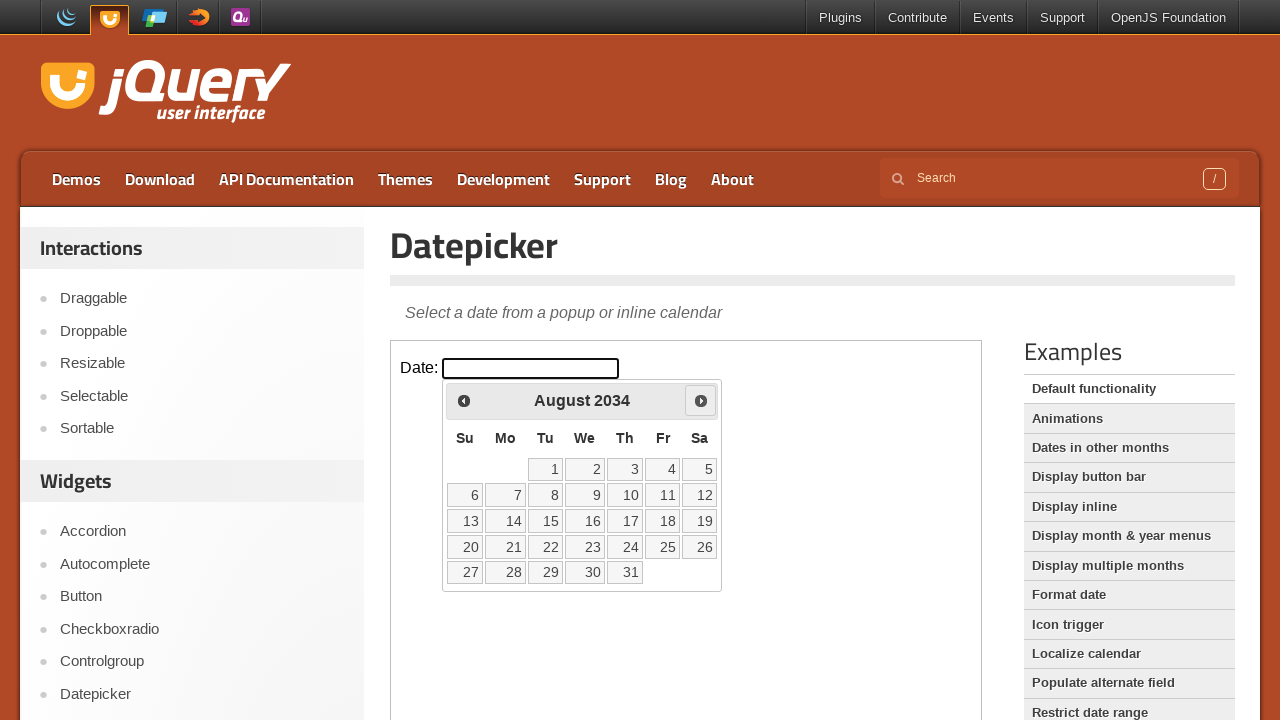

Waited for calendar to update
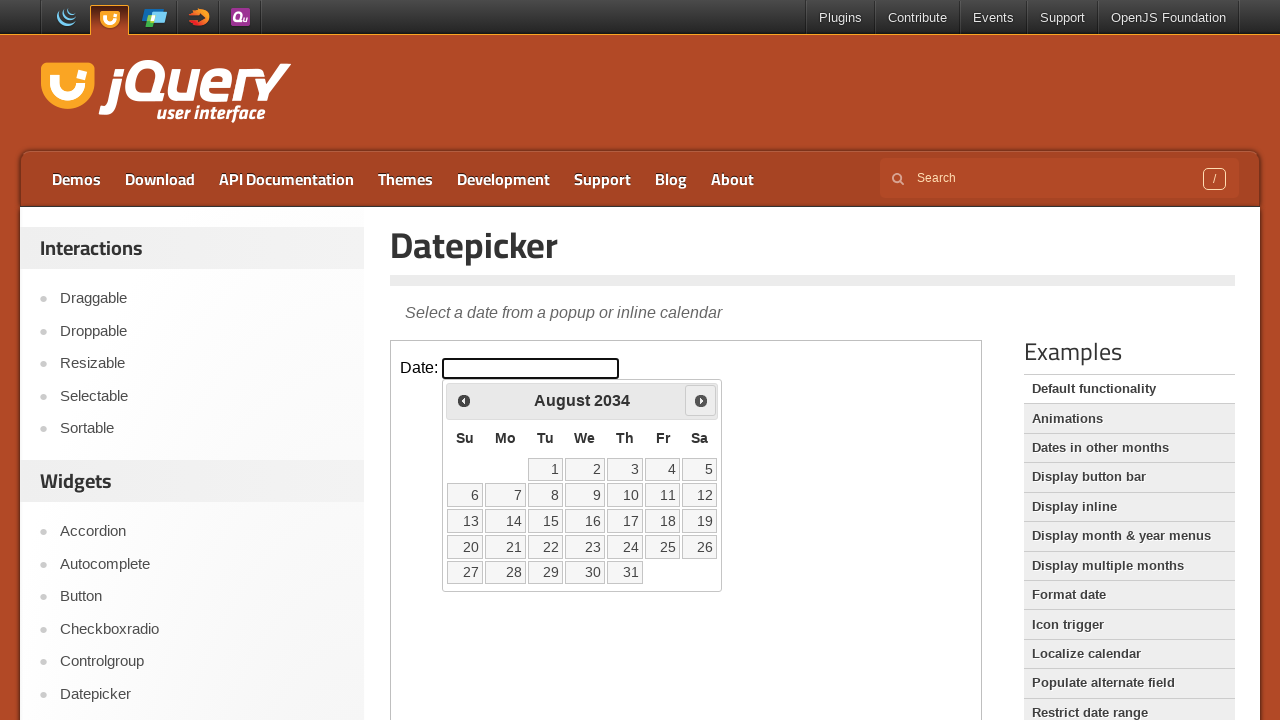

Clicked Next button to navigate to next month at (701, 400) on xpath=//iframe >> internal:control=enter-frame >> xpath=//*[text()='Next']
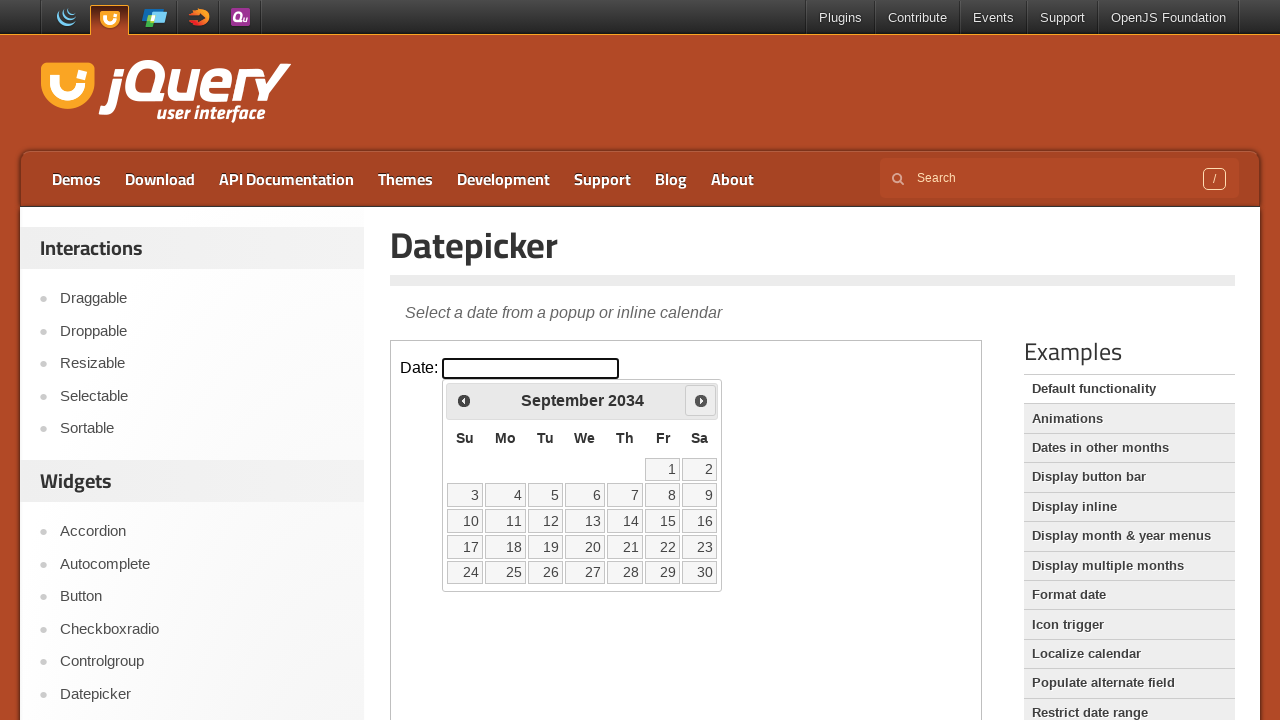

Waited for calendar to update
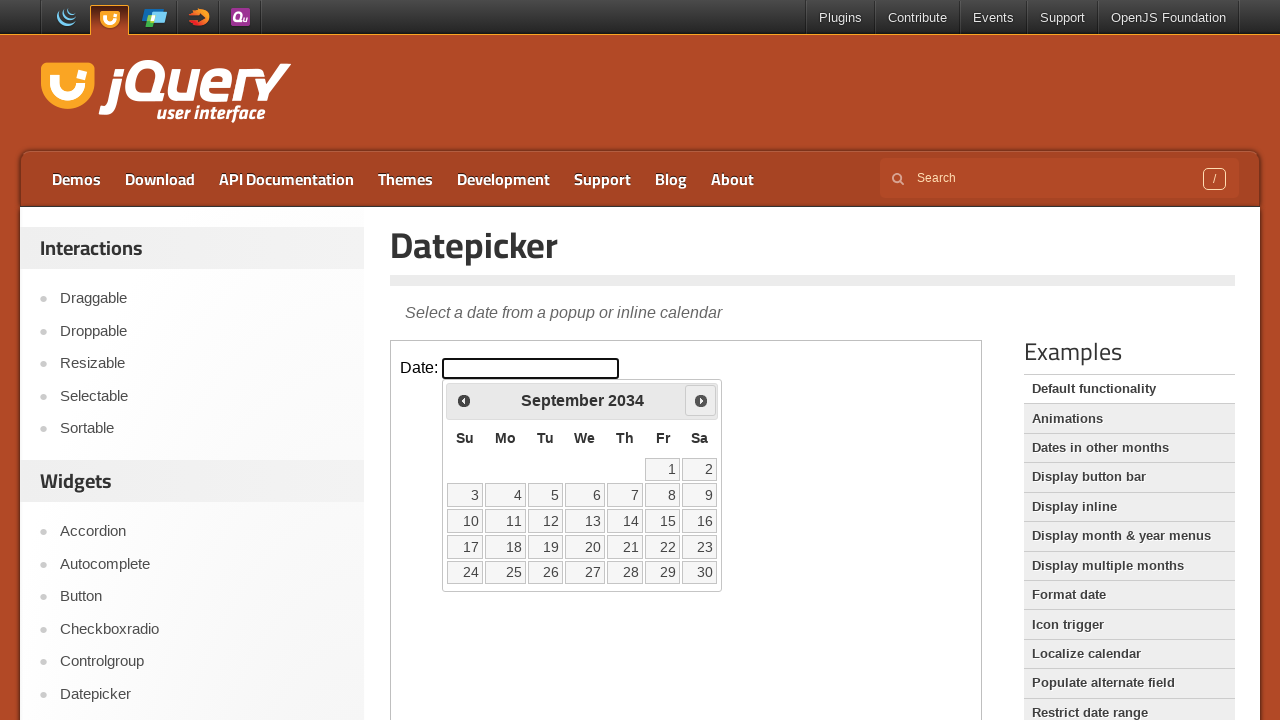

Clicked Next button to navigate to next month at (701, 400) on xpath=//iframe >> internal:control=enter-frame >> xpath=//*[text()='Next']
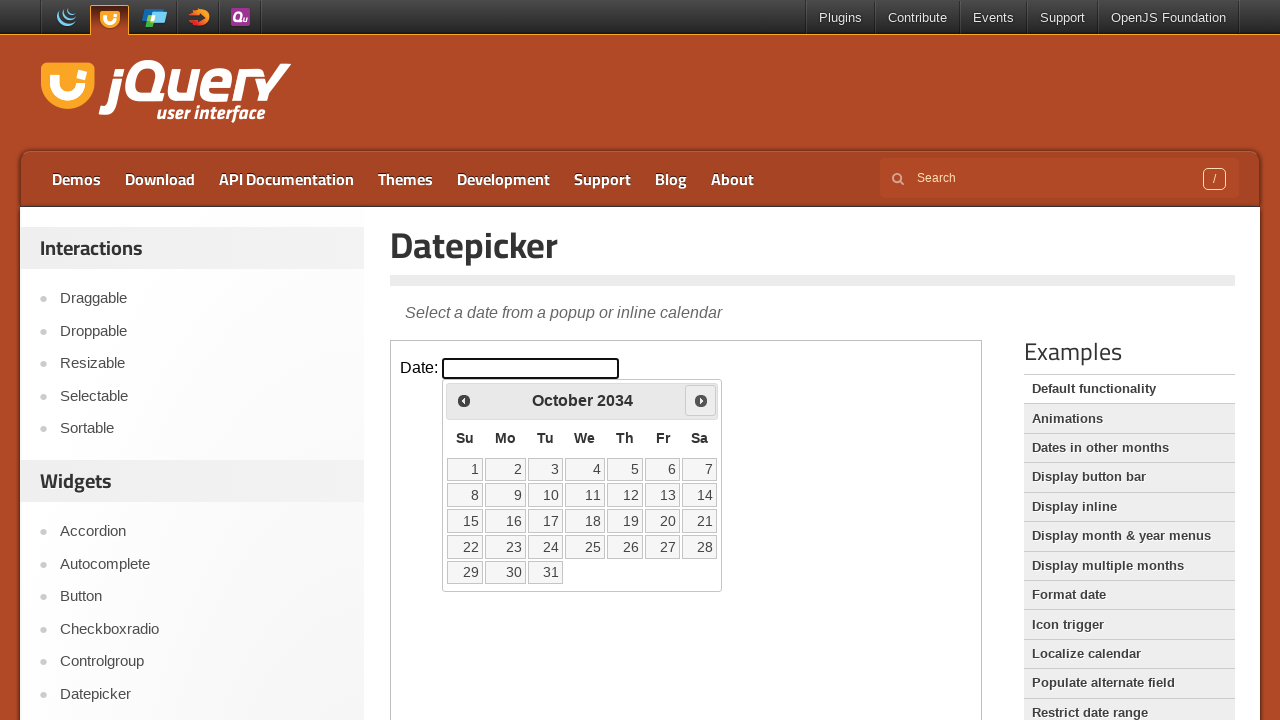

Waited for calendar to update
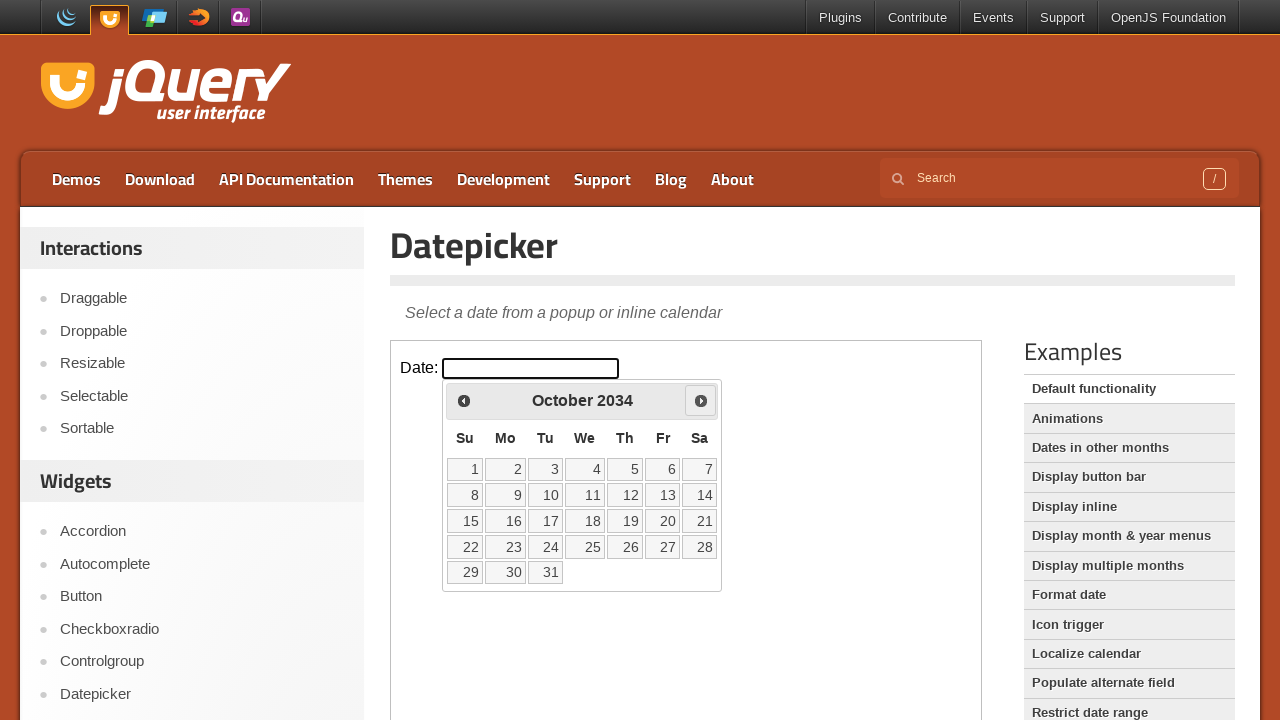

Clicked Next button to navigate to next month at (701, 400) on xpath=//iframe >> internal:control=enter-frame >> xpath=//*[text()='Next']
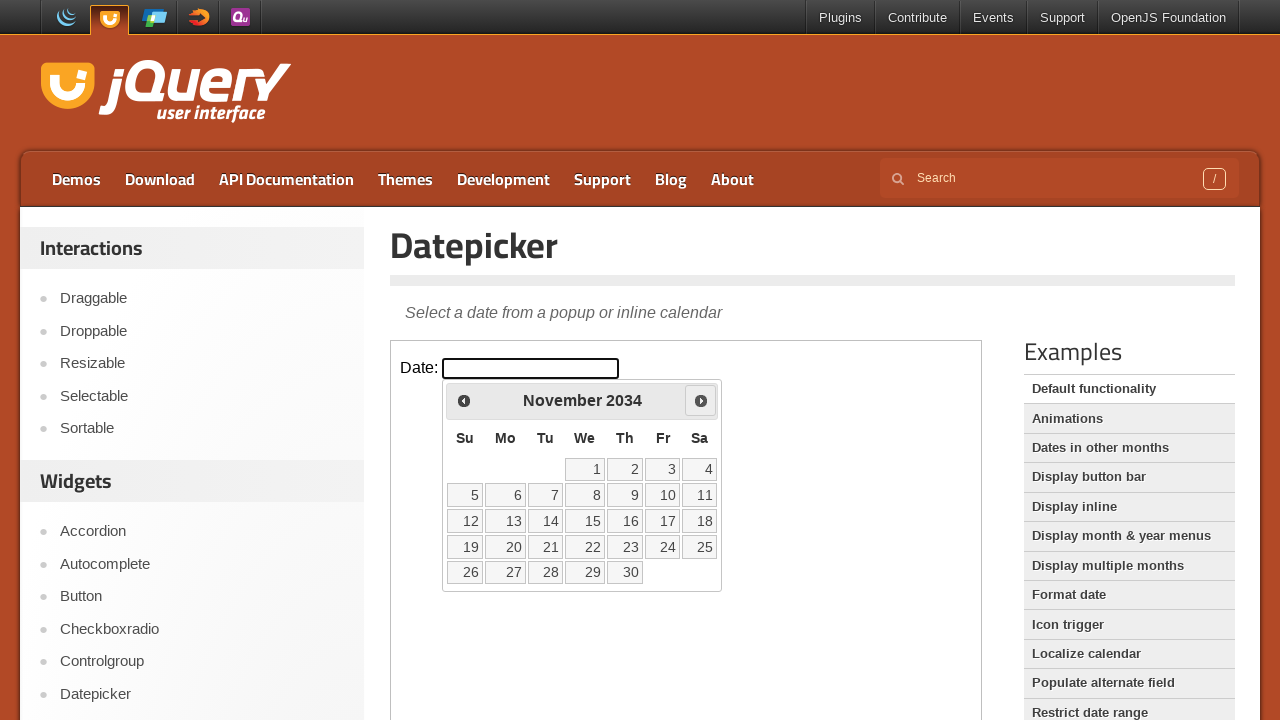

Waited for calendar to update
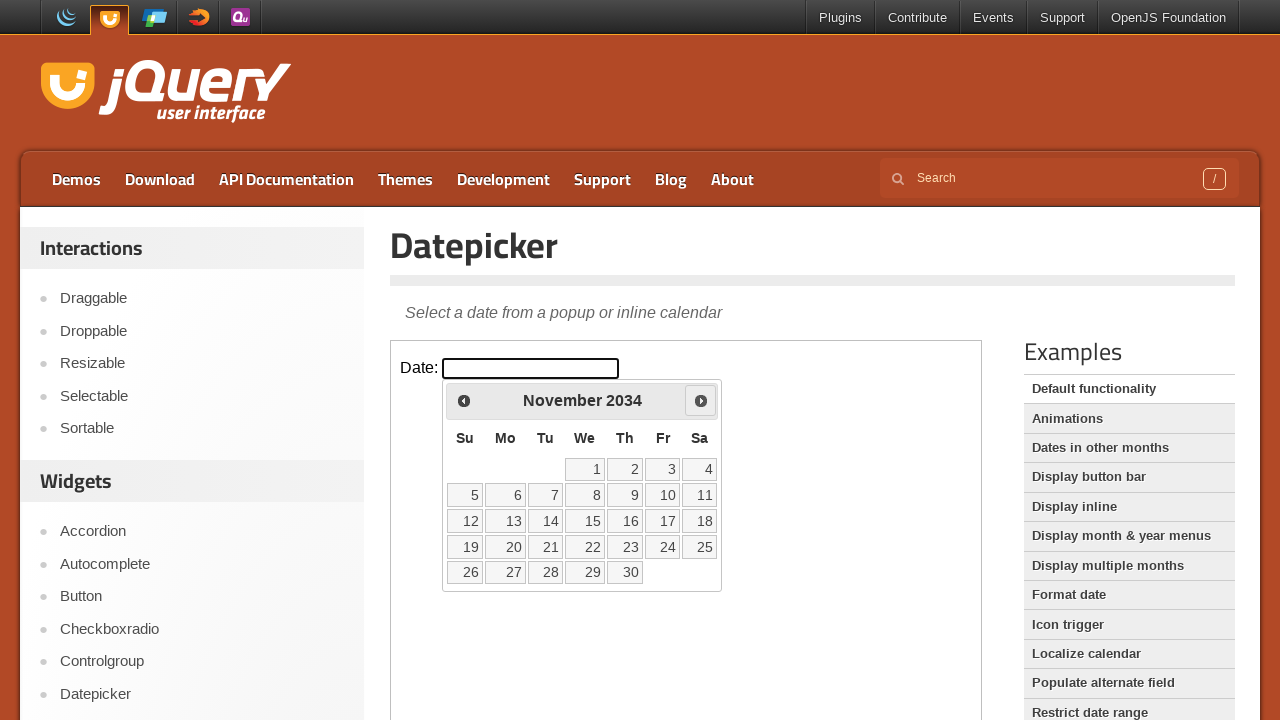

Reached November 2034 in calendar navigation
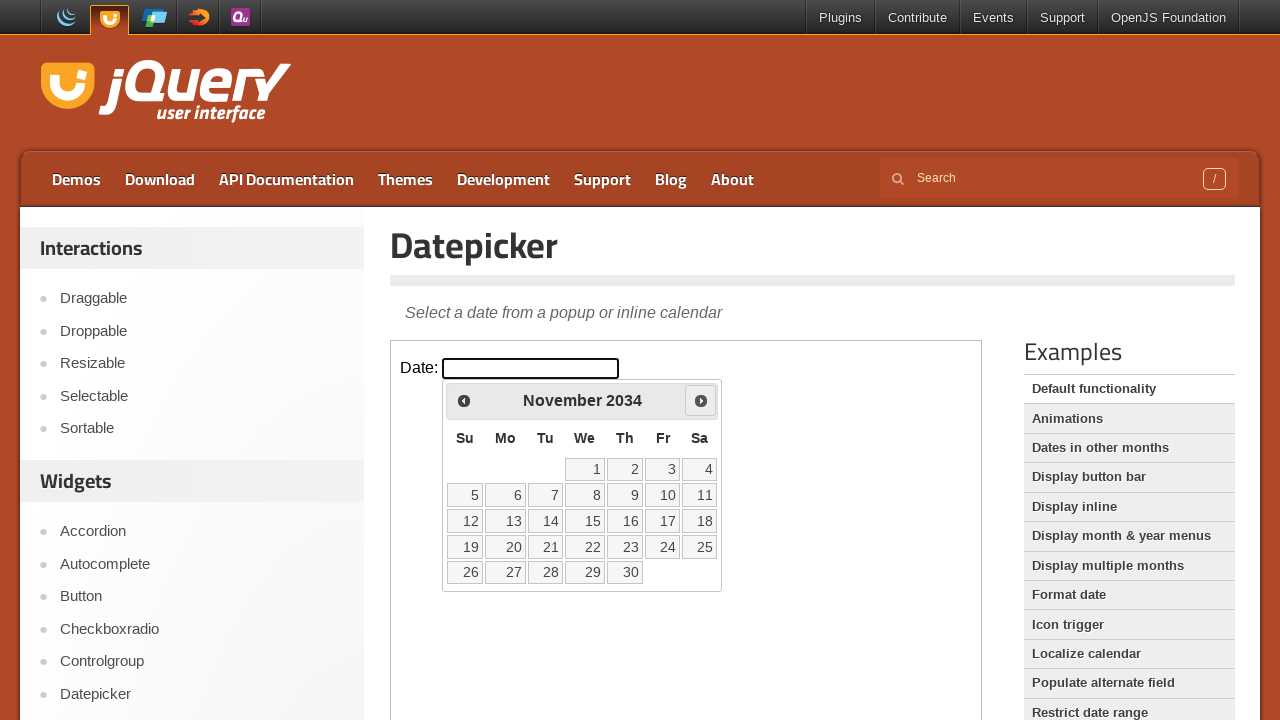

Located all date cells in calendar
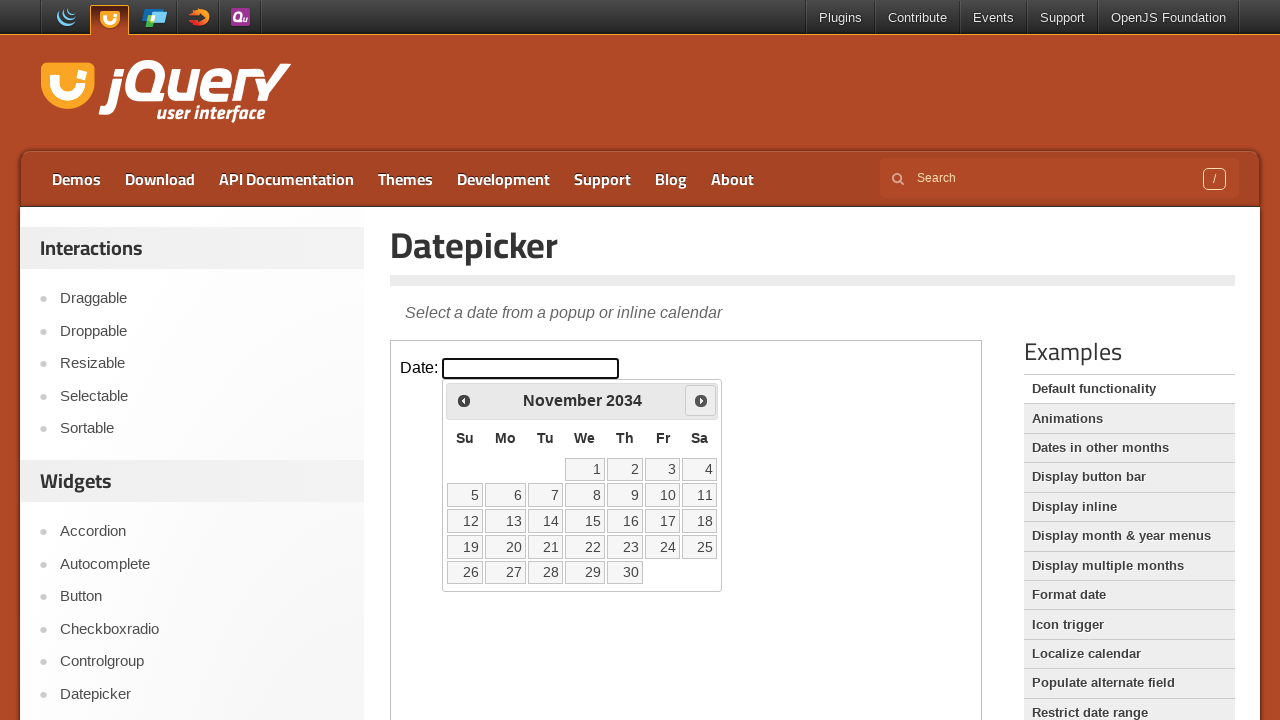

Selected day 27 from the calendar at (506, 572) on xpath=//iframe >> internal:control=enter-frame >> xpath=//td[@data-handler='sele
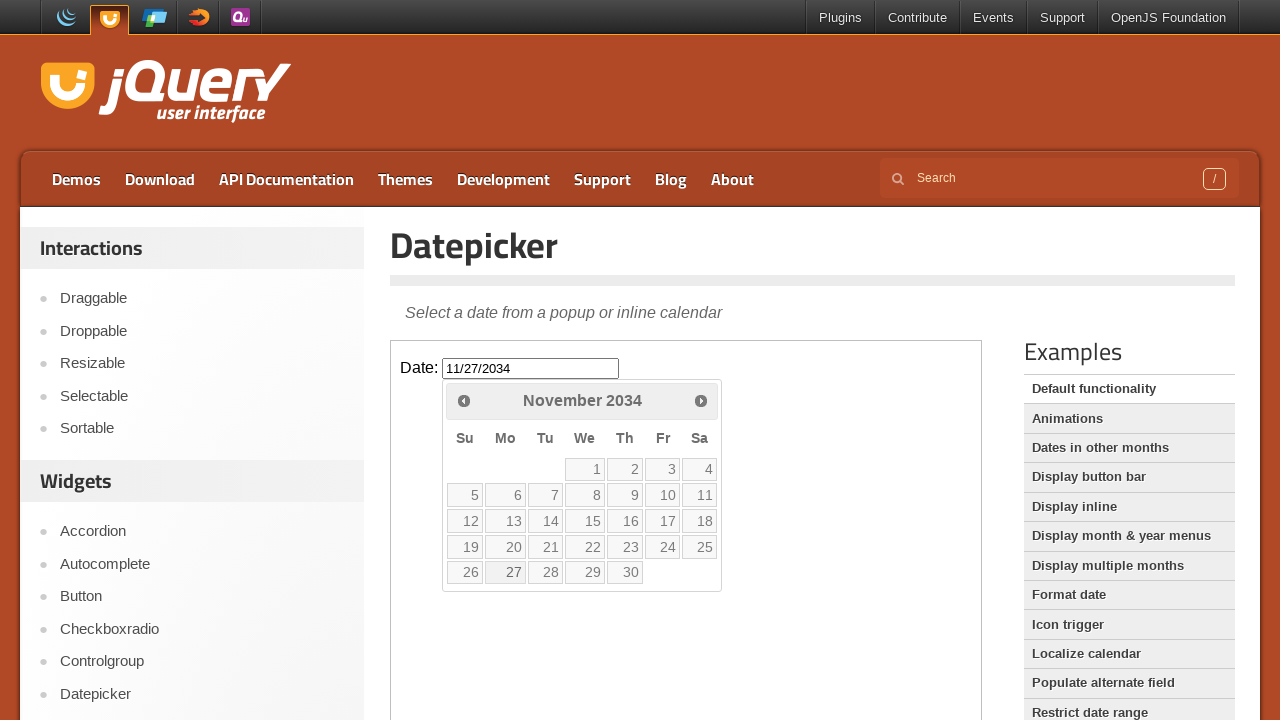

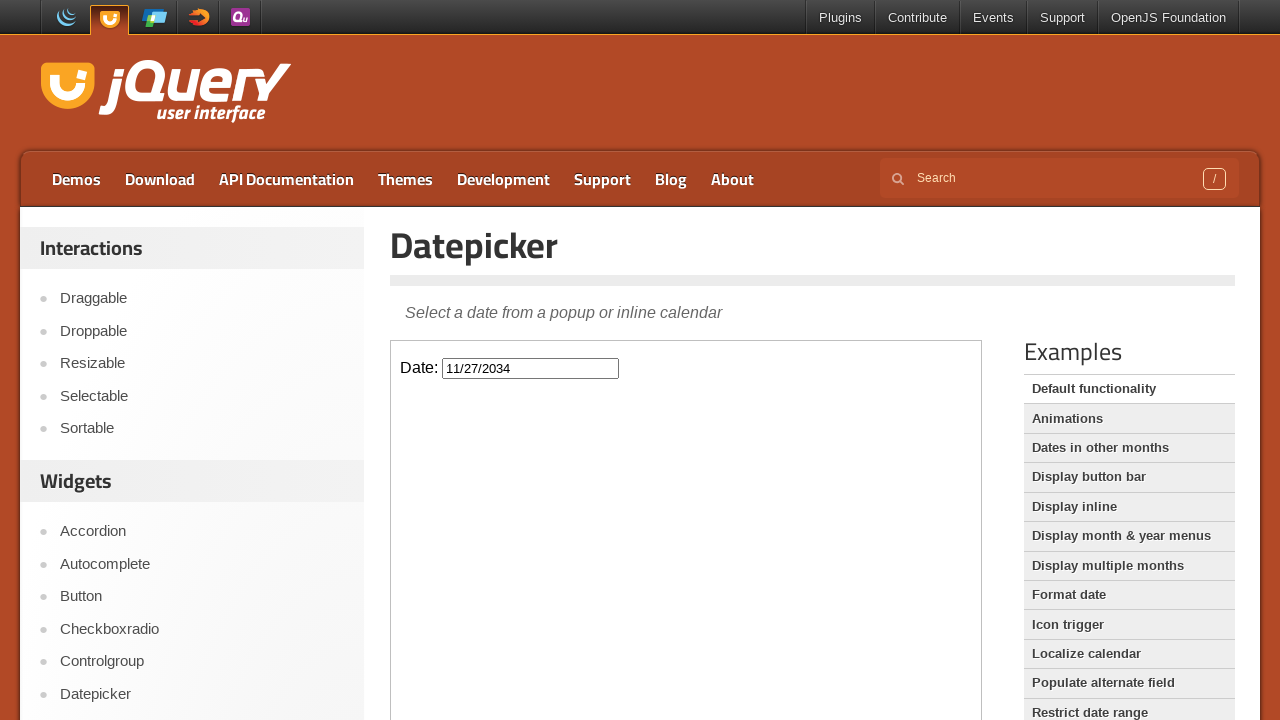